Tests page scrolling by gradually scrolling down the page in increments

Starting URL: https://36kr.com/

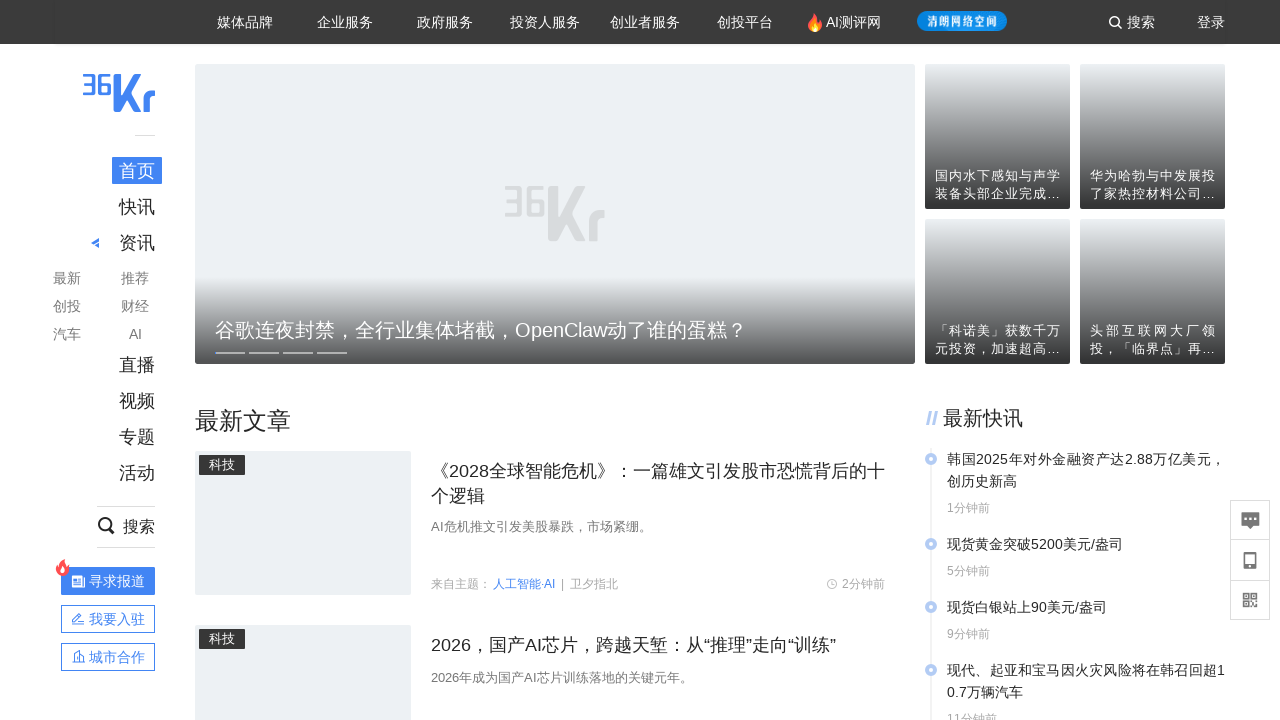

Waited 150ms before scrolling
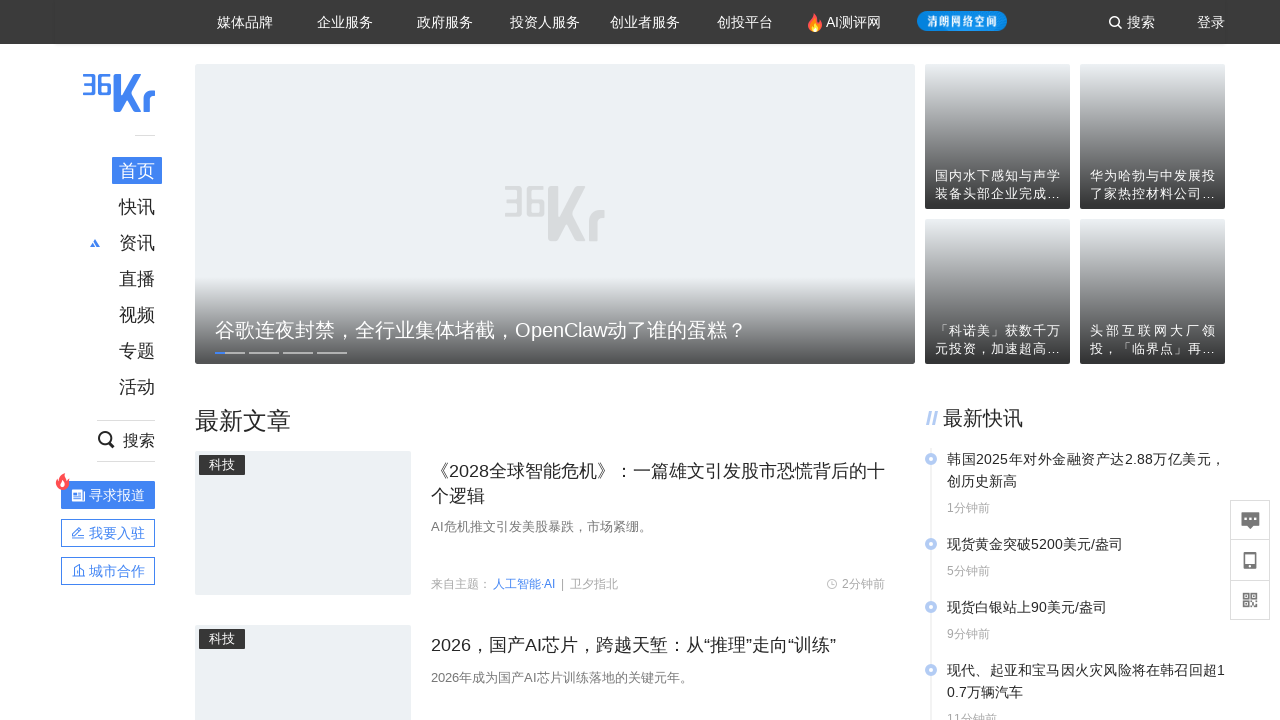

Scrolled down to position 100px
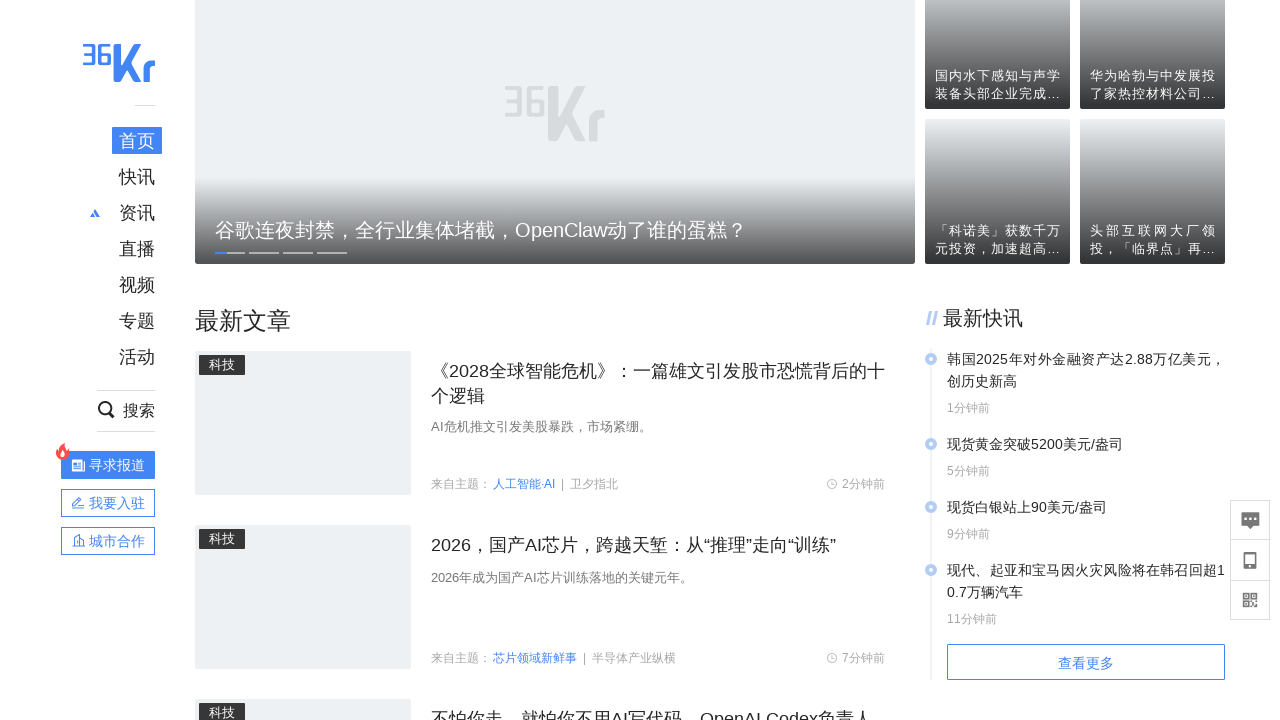

Waited 150ms before scrolling
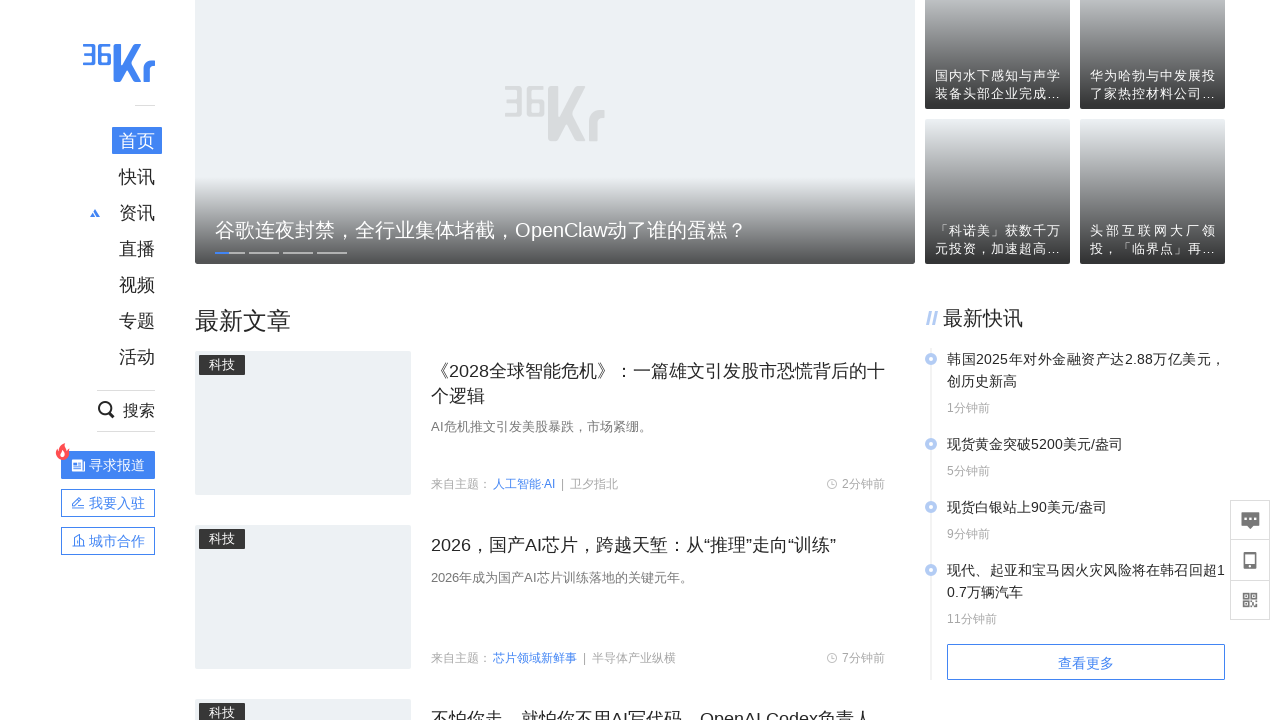

Scrolled down to position 200px
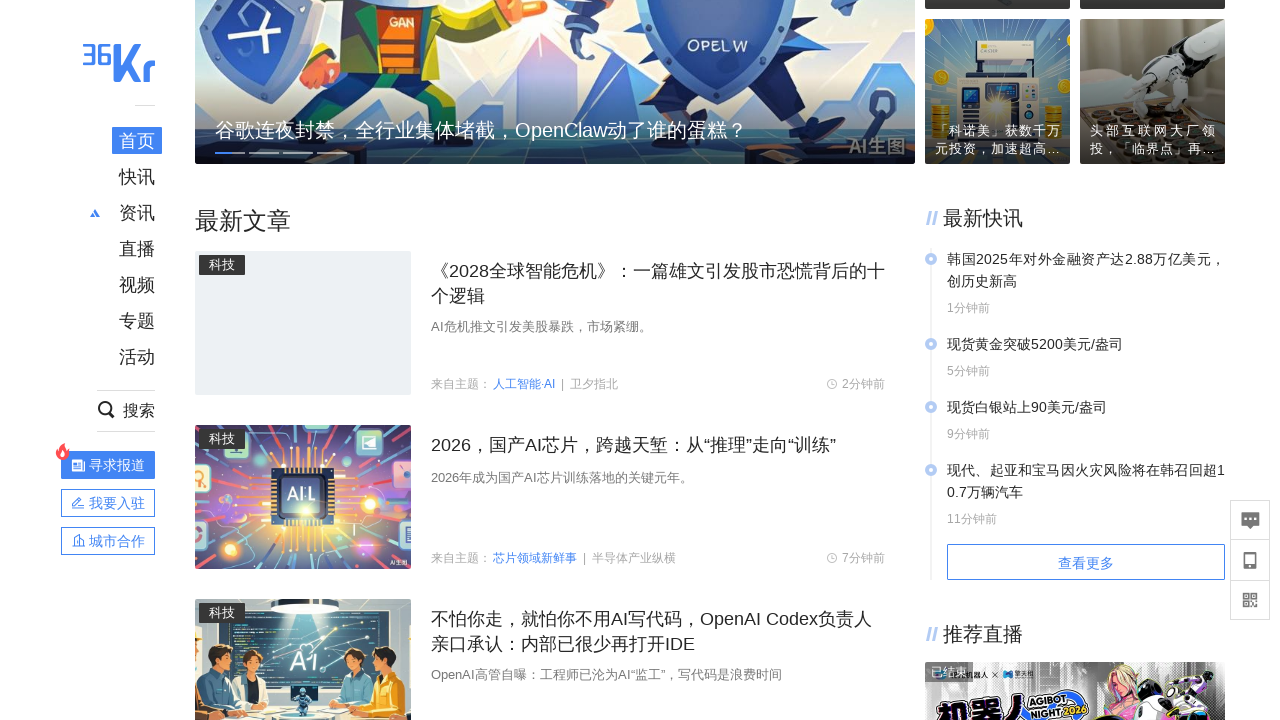

Waited 150ms before scrolling
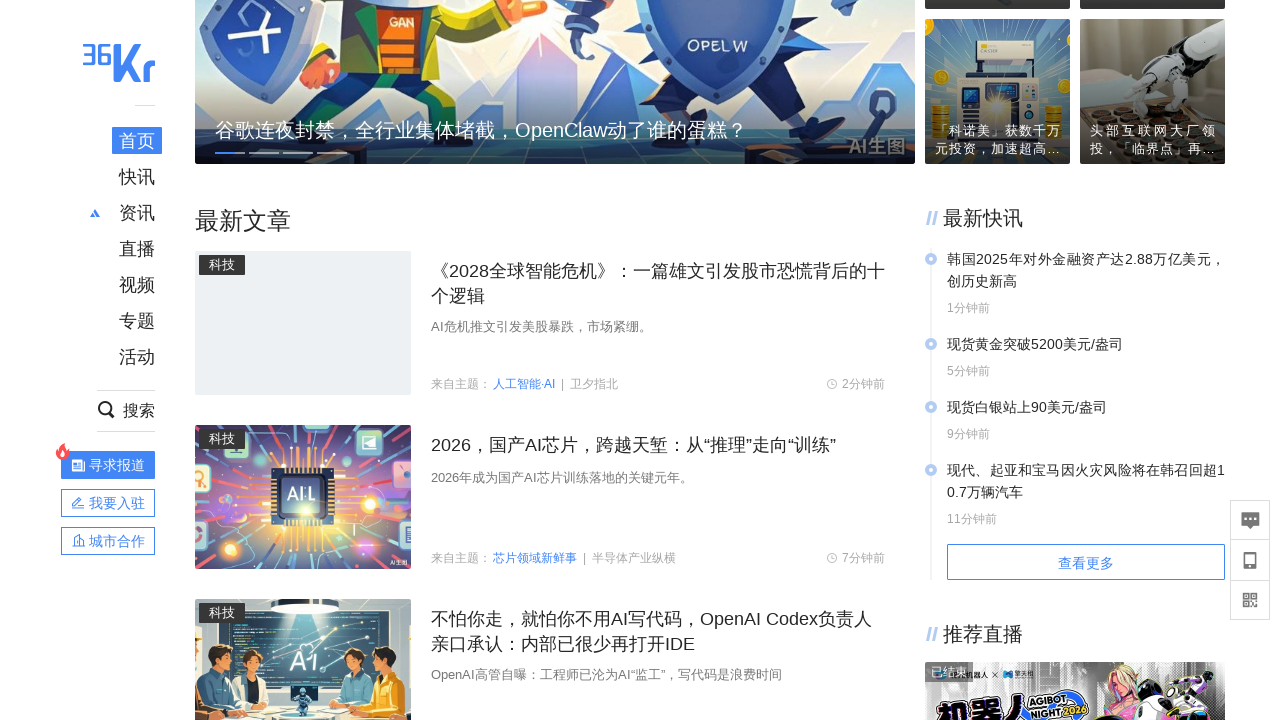

Scrolled down to position 300px
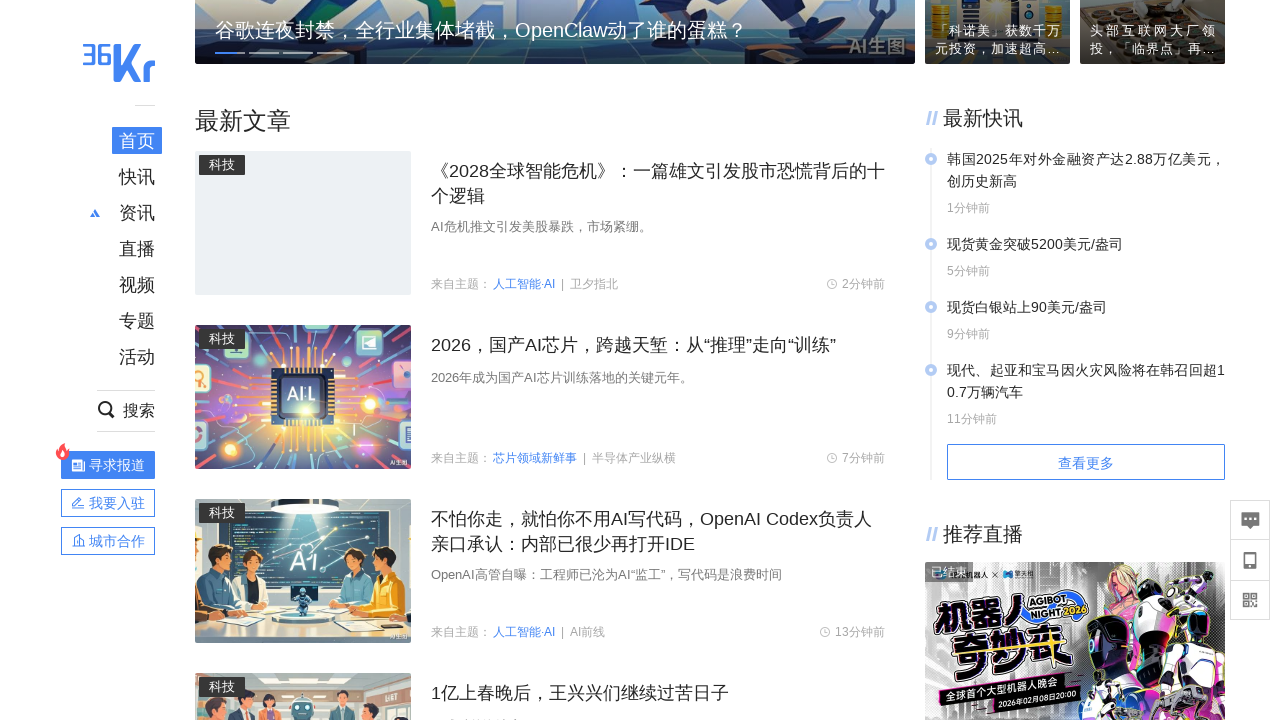

Waited 150ms before scrolling
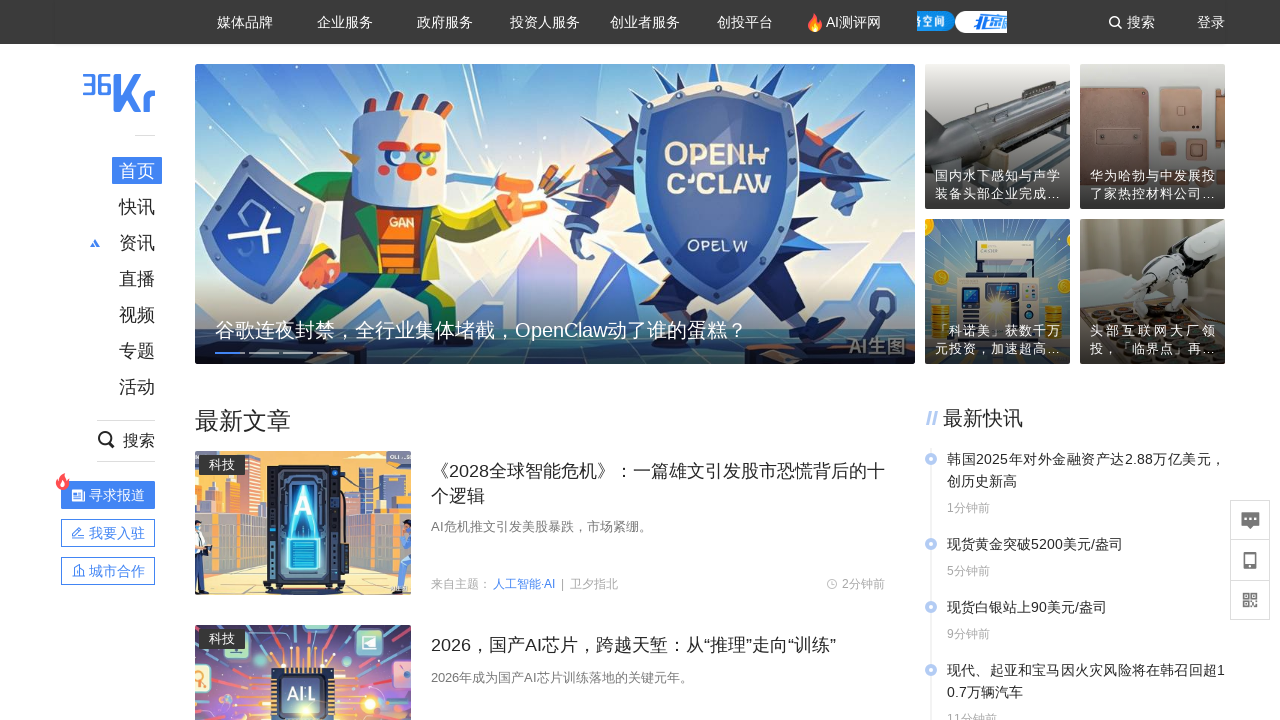

Scrolled down to position 400px
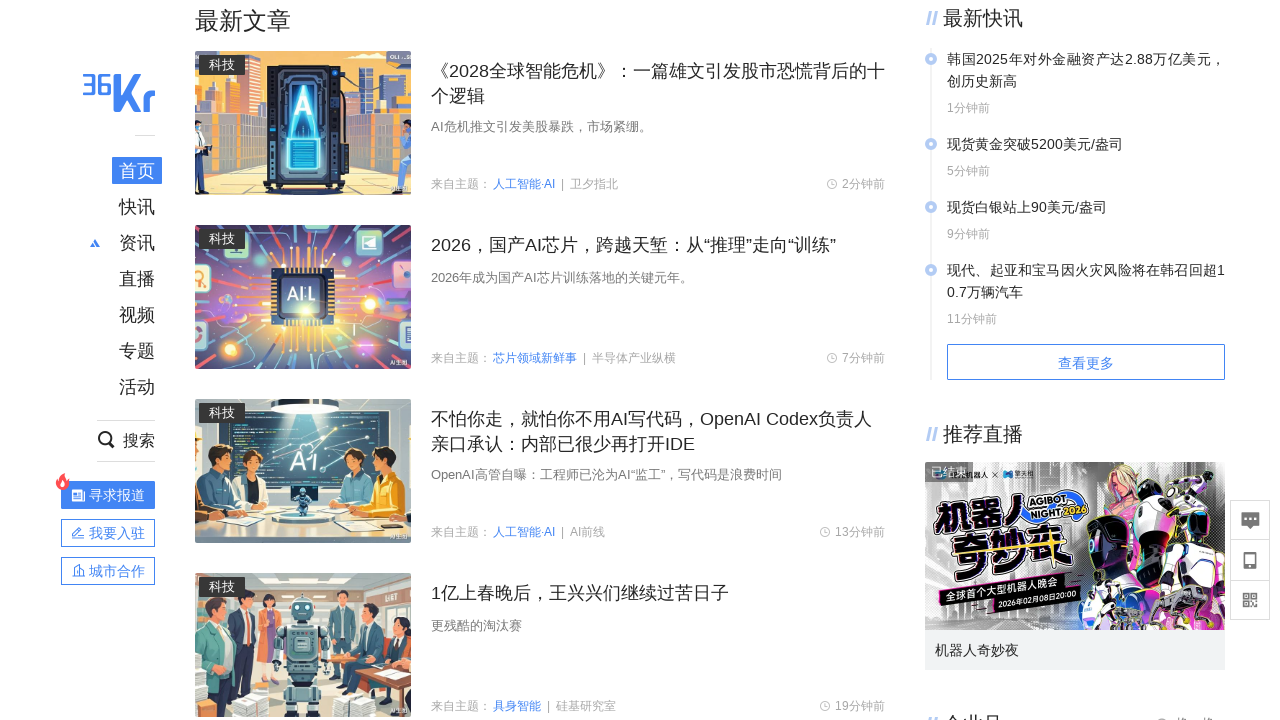

Waited 150ms before scrolling
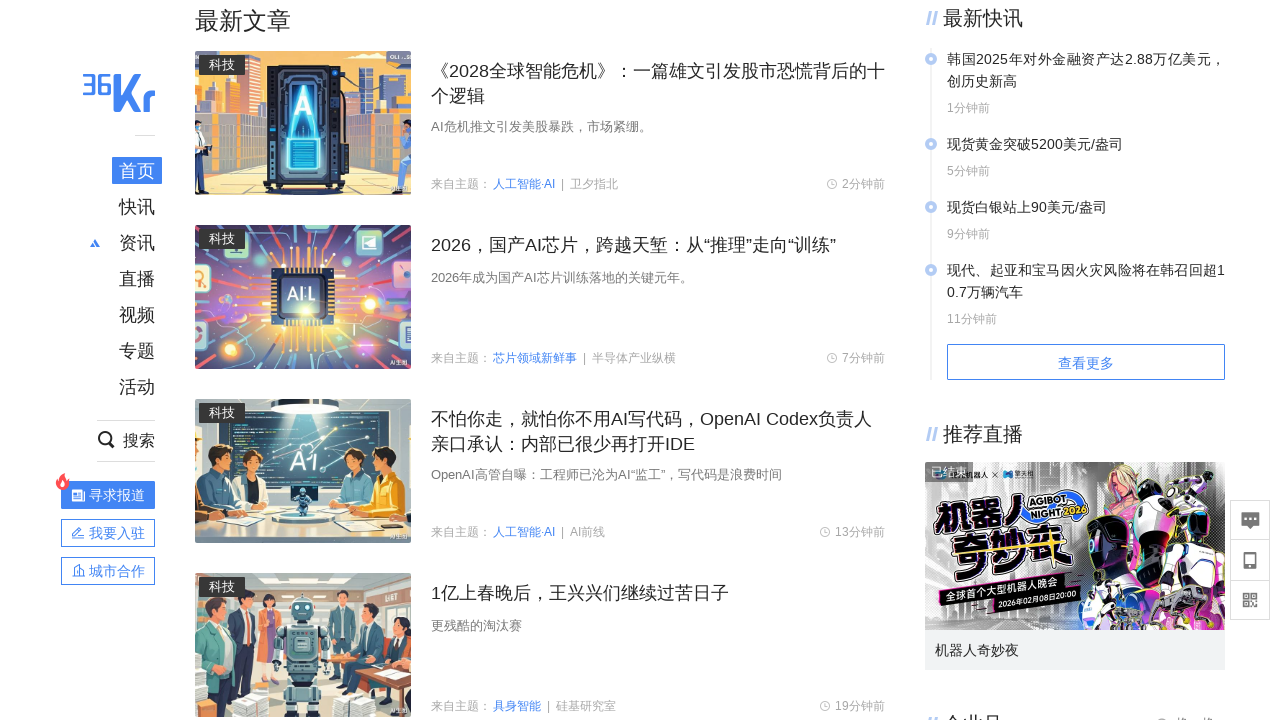

Scrolled down to position 500px
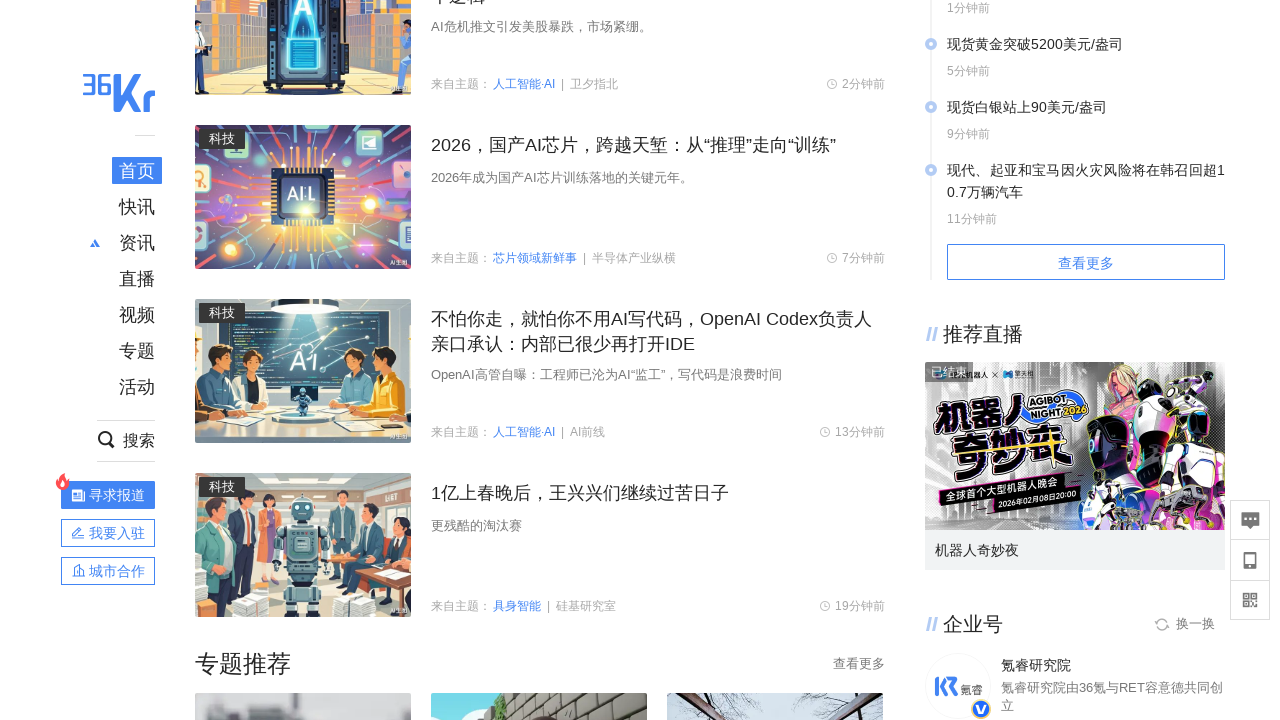

Waited 150ms before scrolling
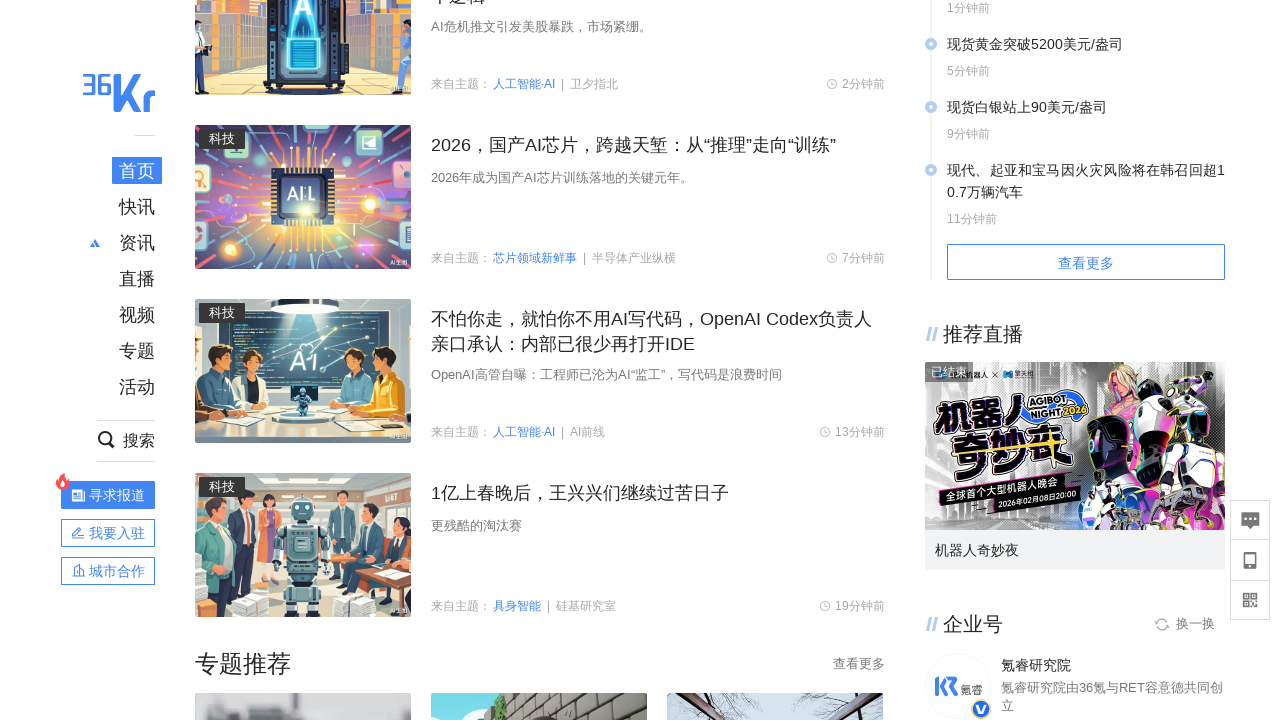

Scrolled down to position 600px
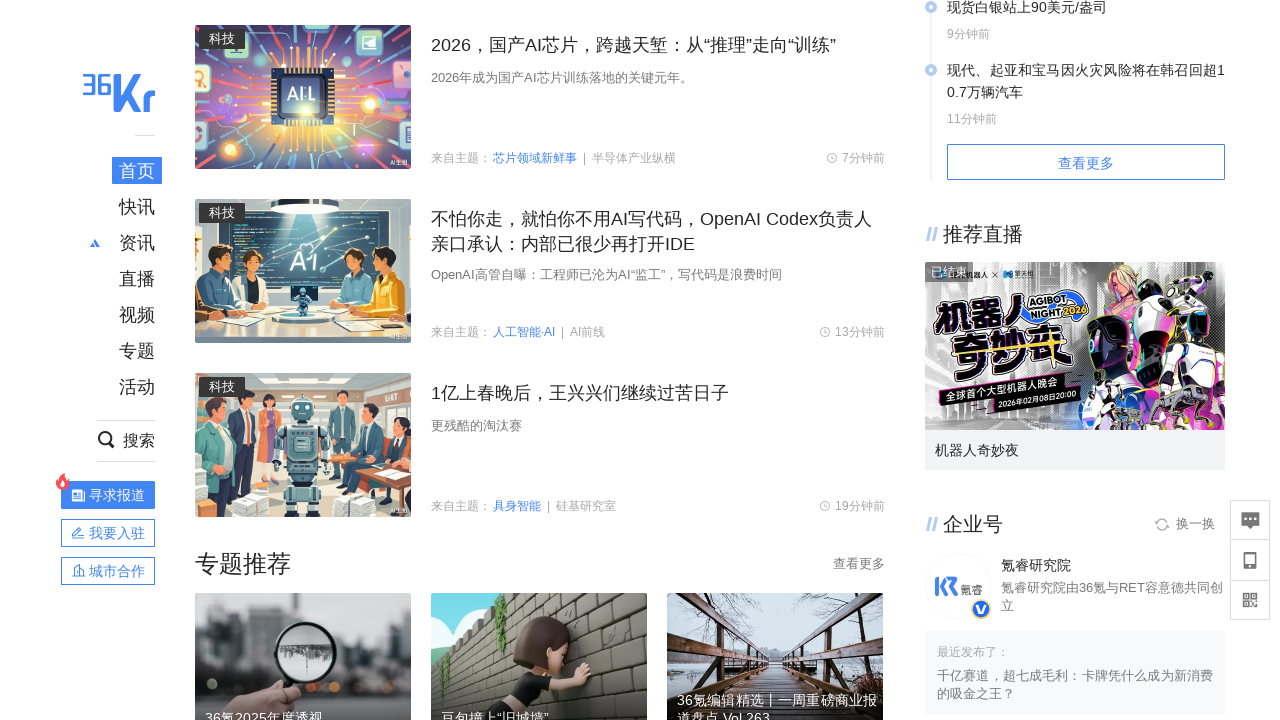

Waited 150ms before scrolling
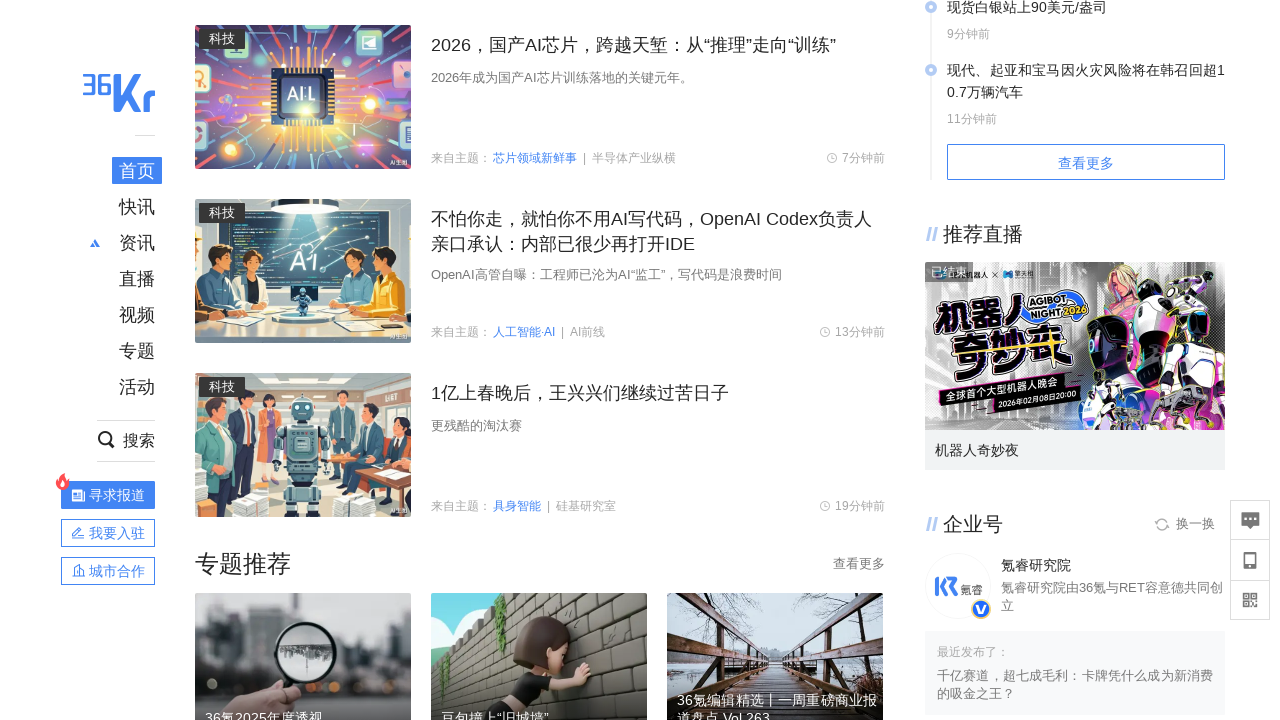

Scrolled down to position 700px
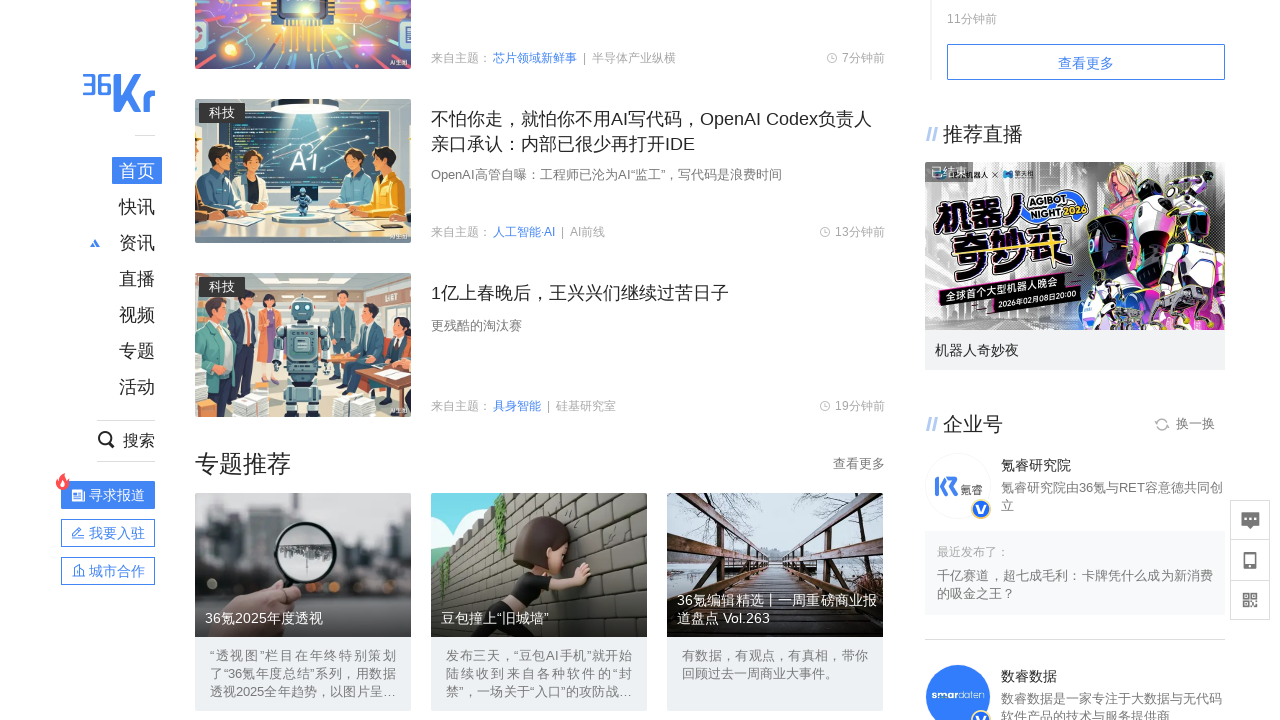

Waited 150ms before scrolling
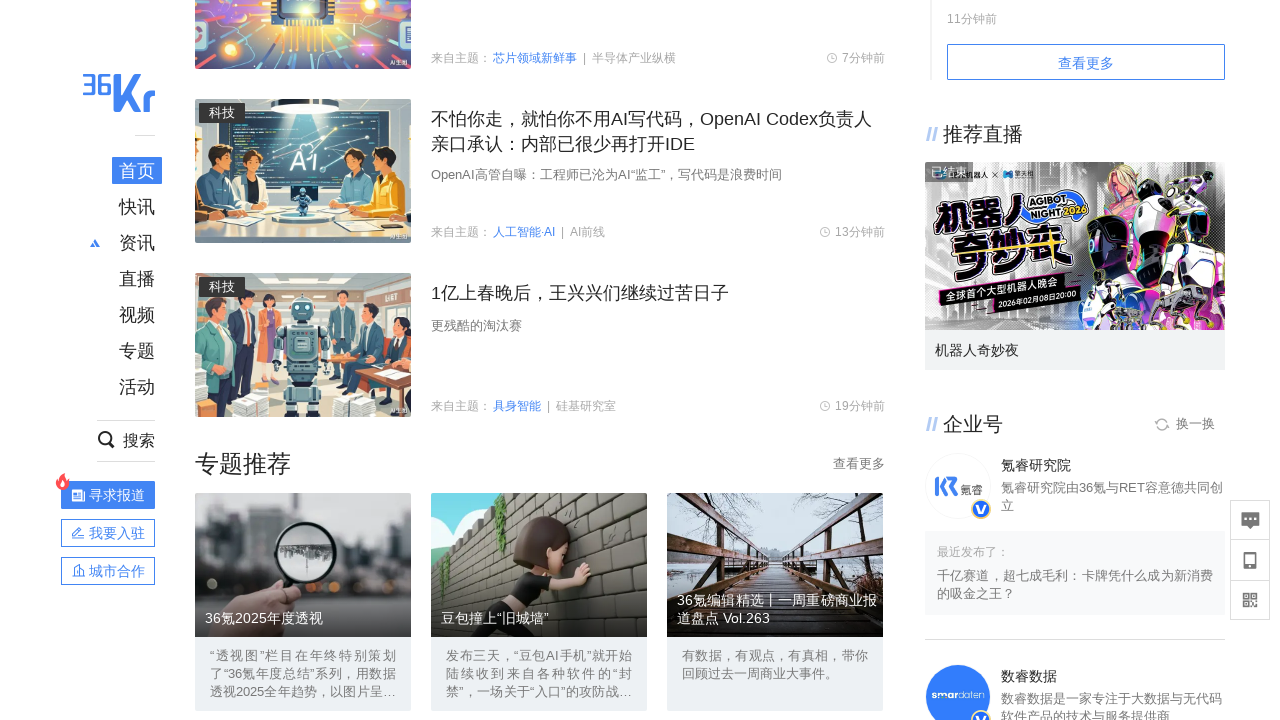

Scrolled down to position 800px
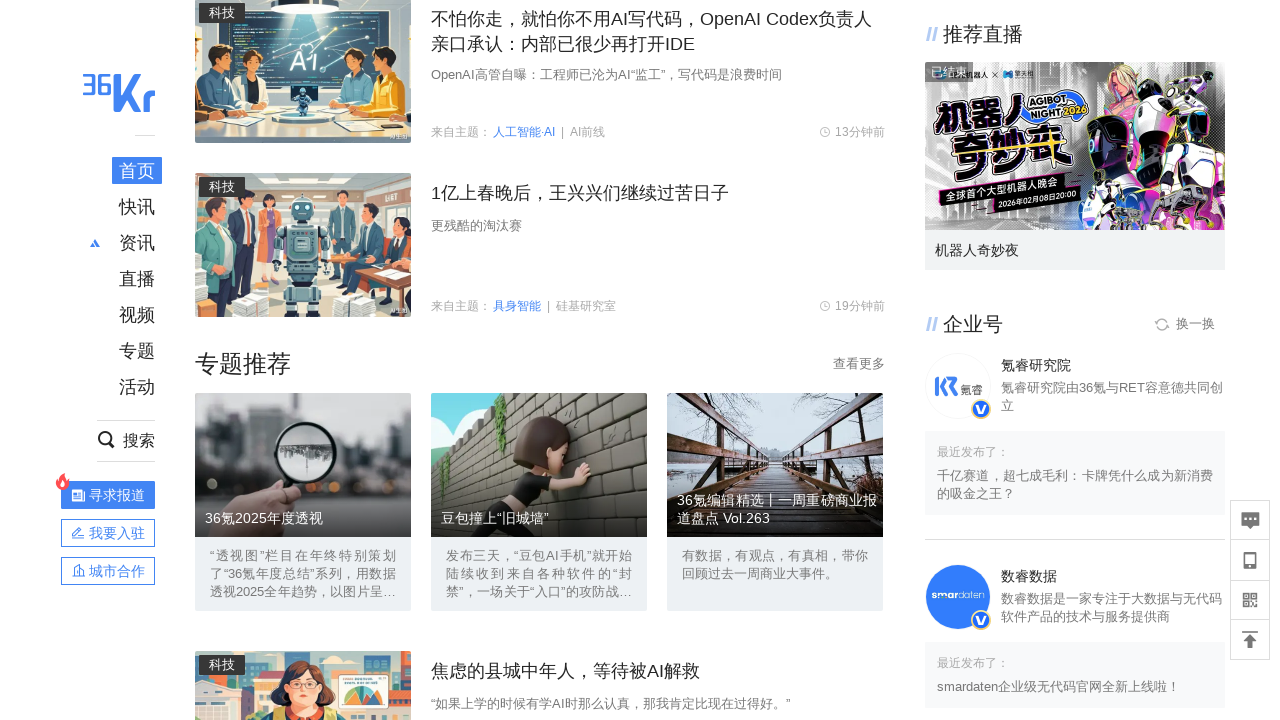

Waited 150ms before scrolling
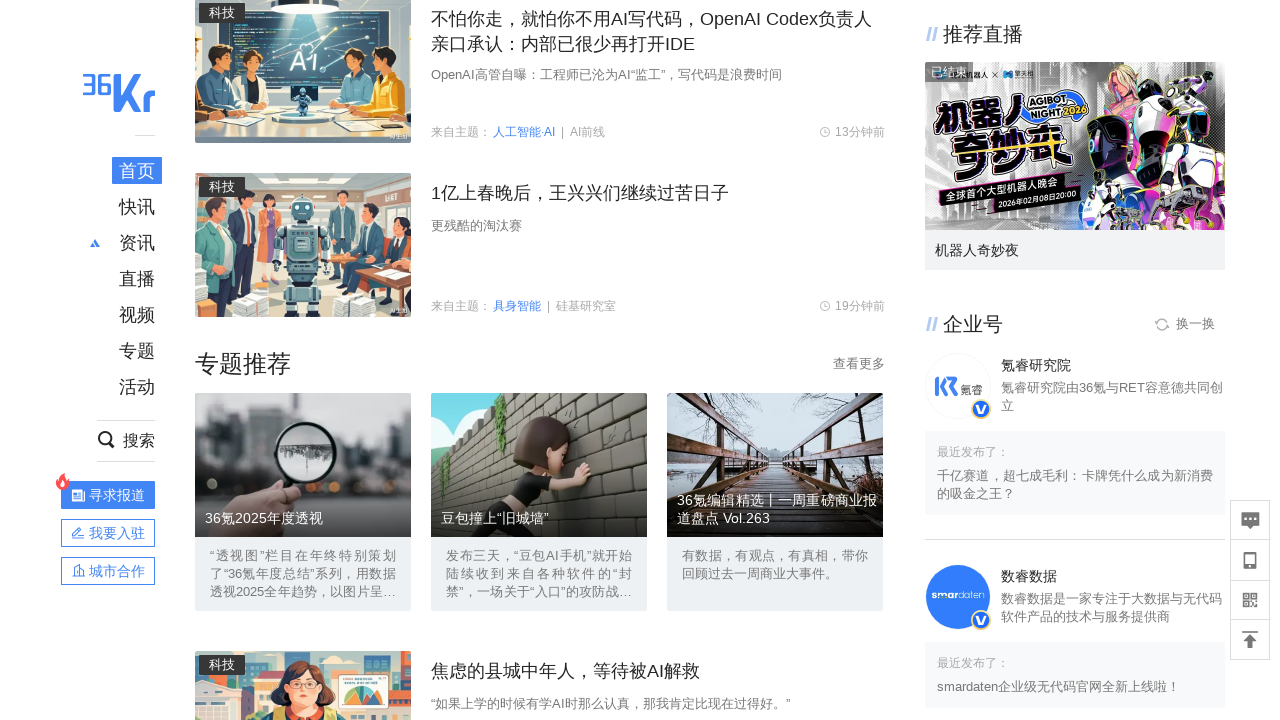

Scrolled down to position 900px
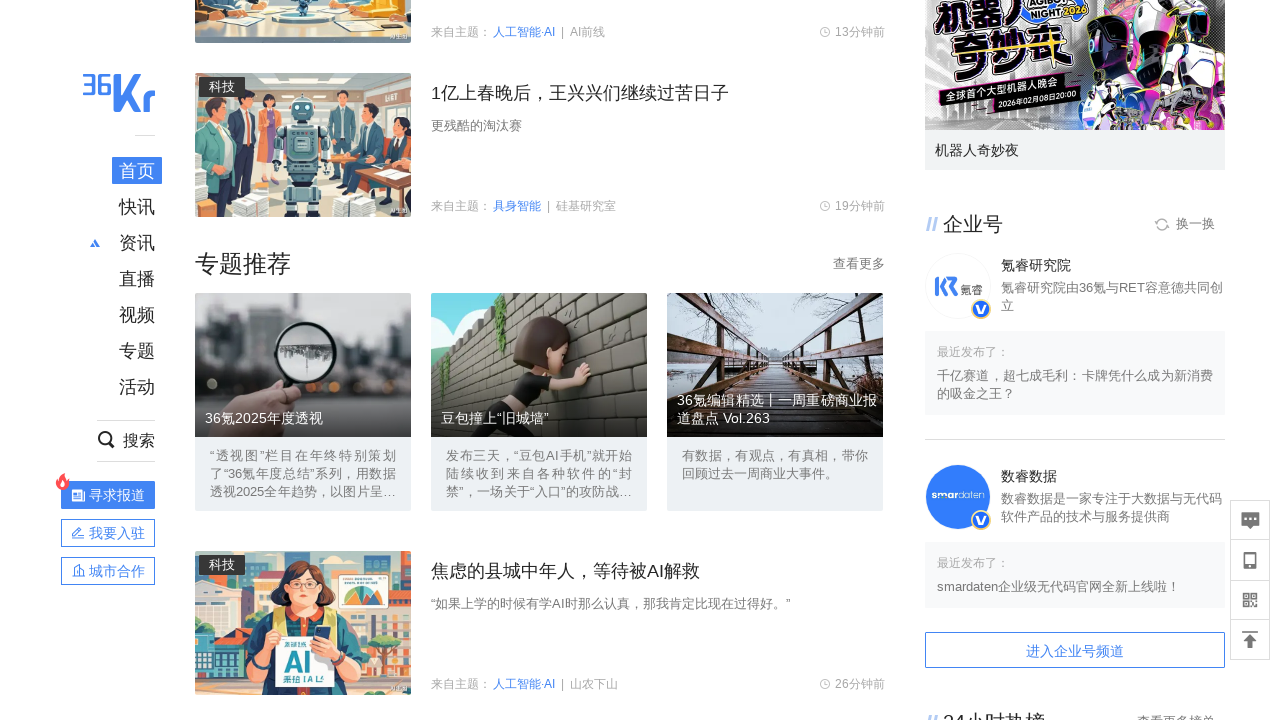

Waited 150ms before scrolling
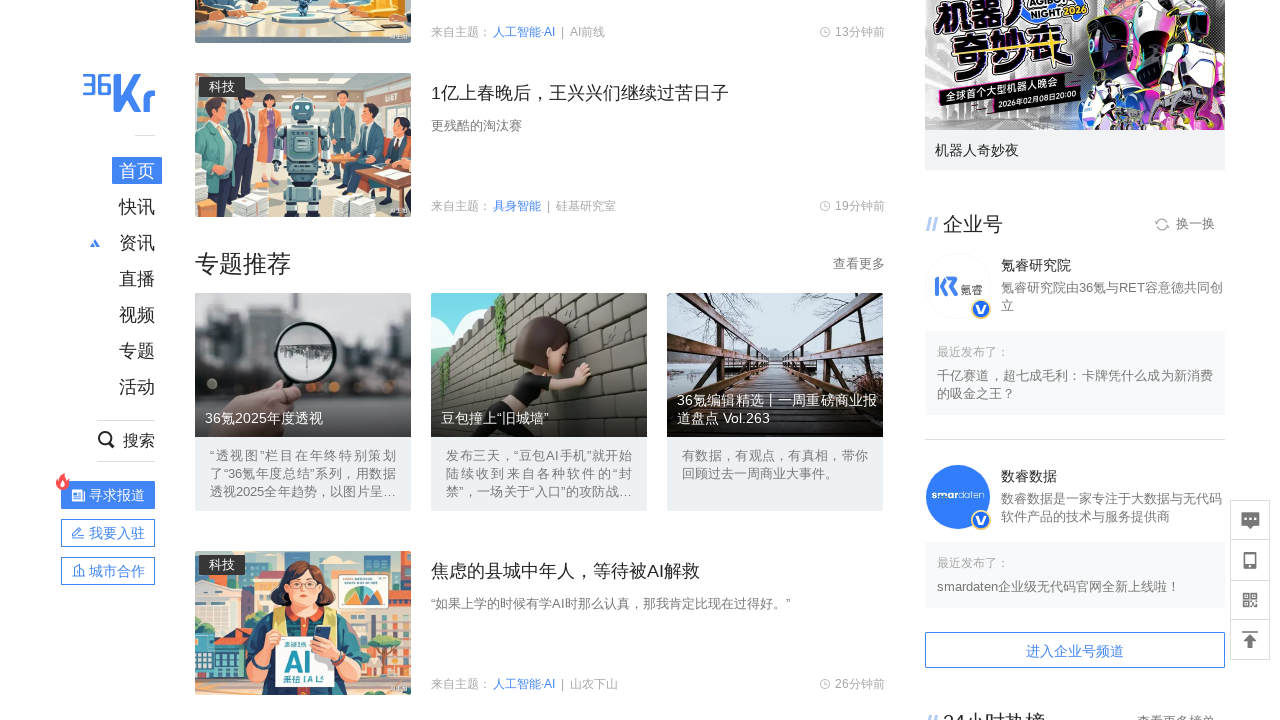

Scrolled down to position 1000px
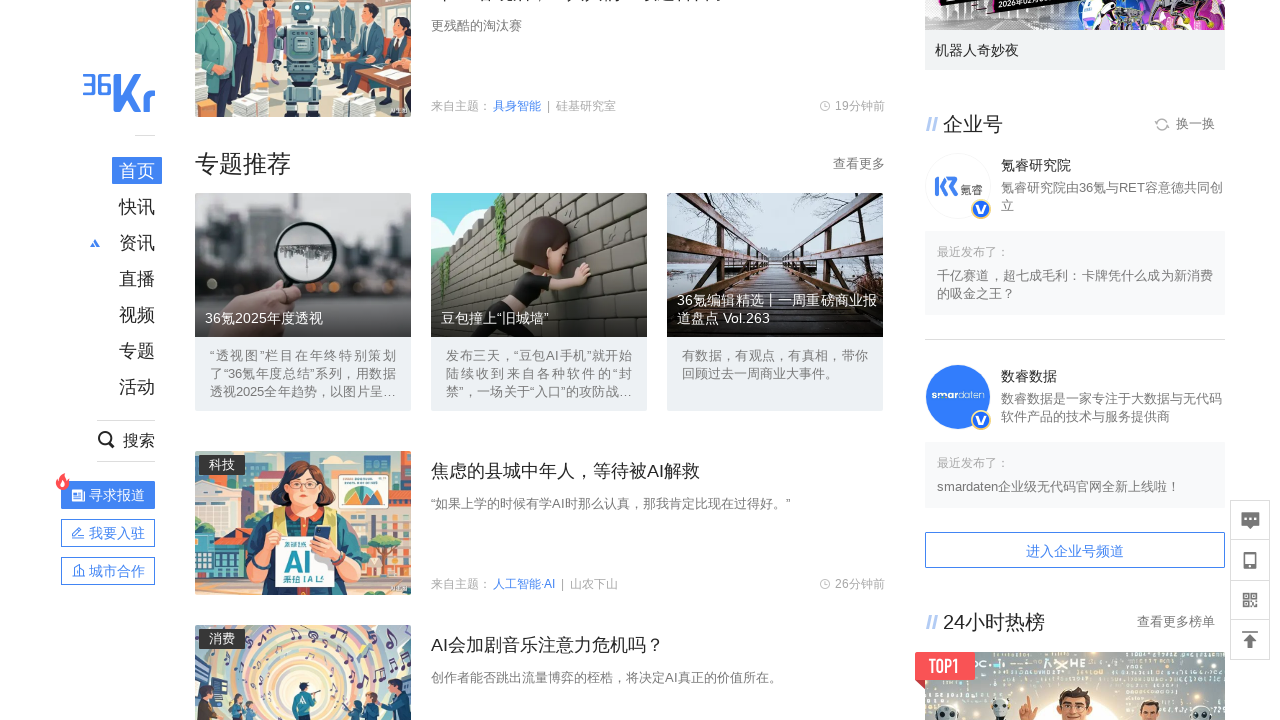

Waited 150ms before scrolling
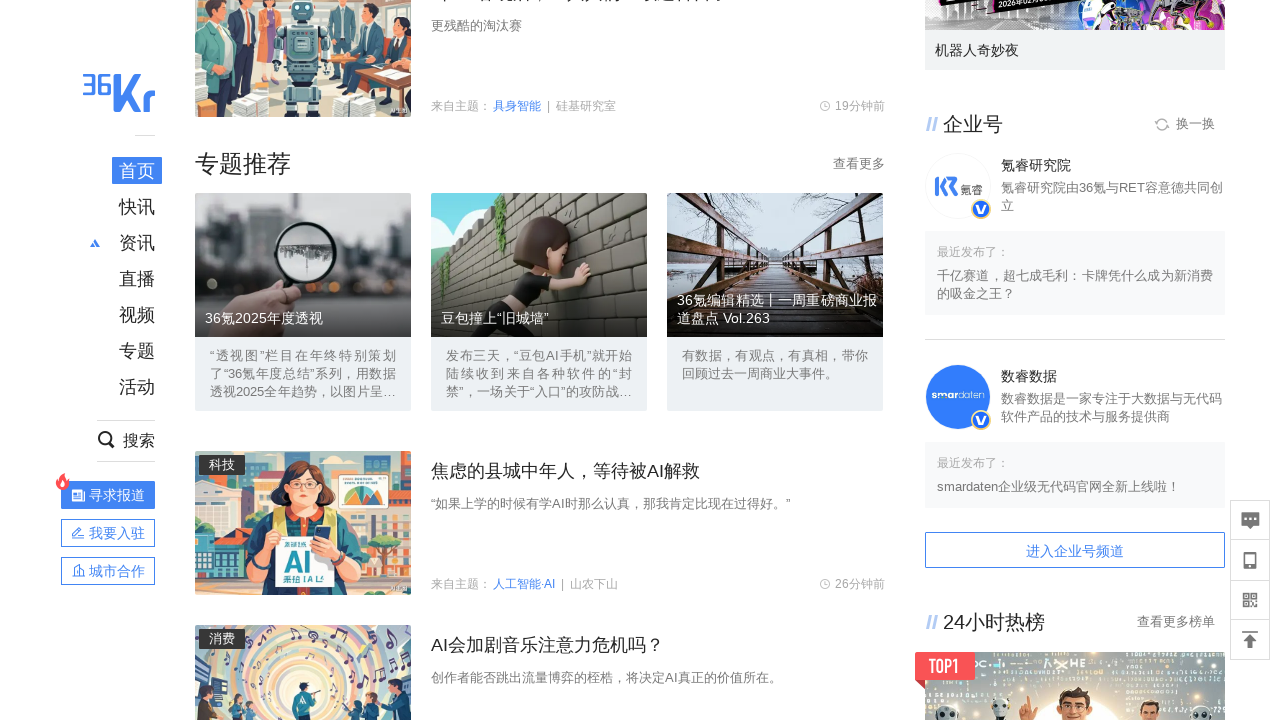

Scrolled down to position 1100px
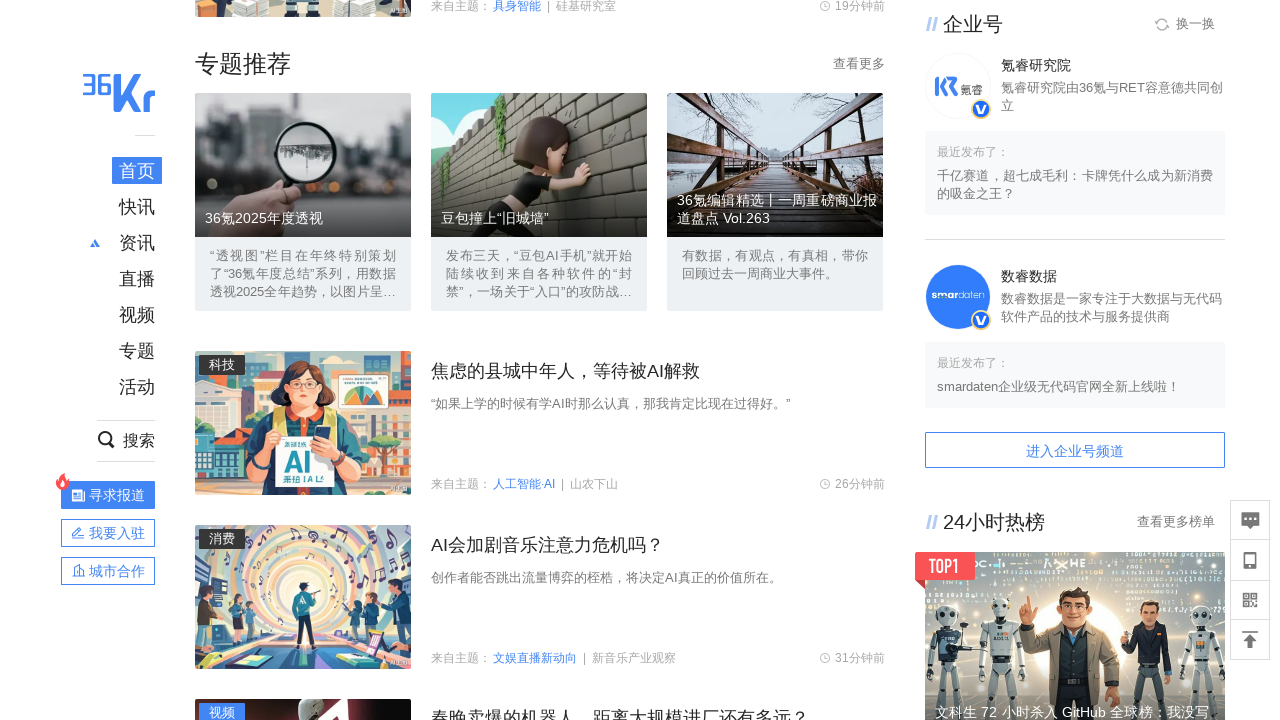

Waited 150ms before scrolling
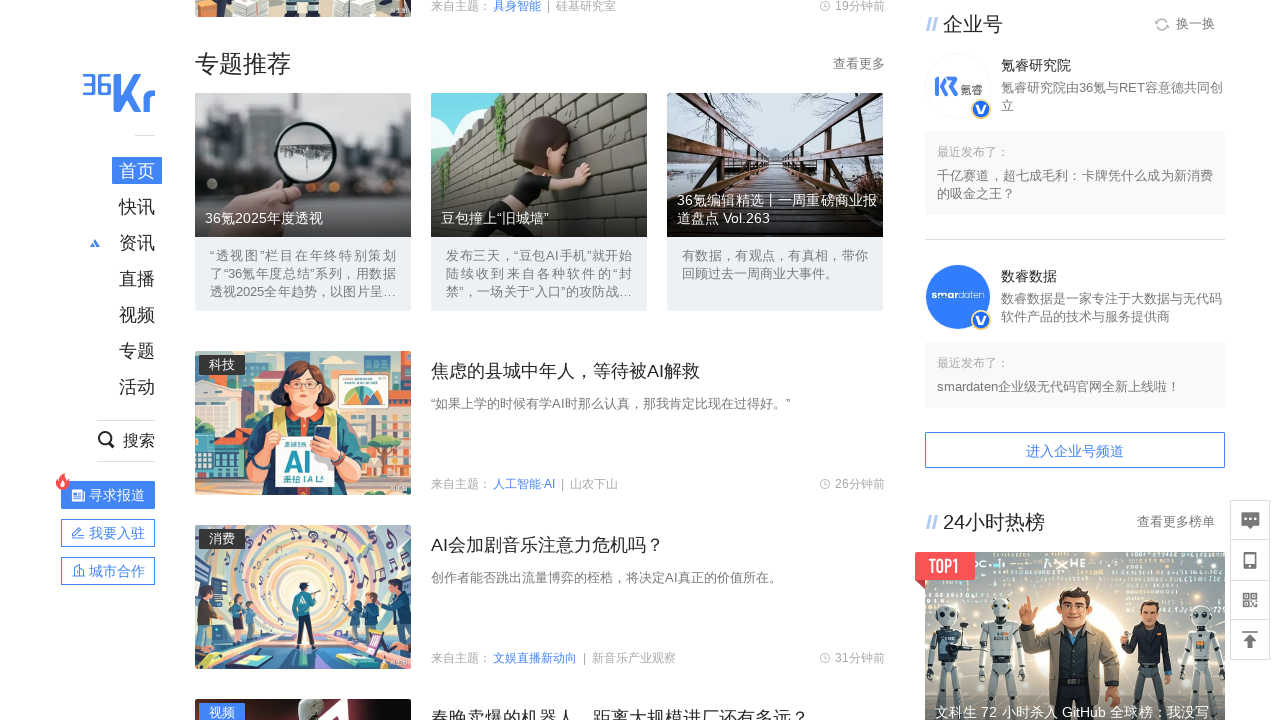

Scrolled down to position 1200px
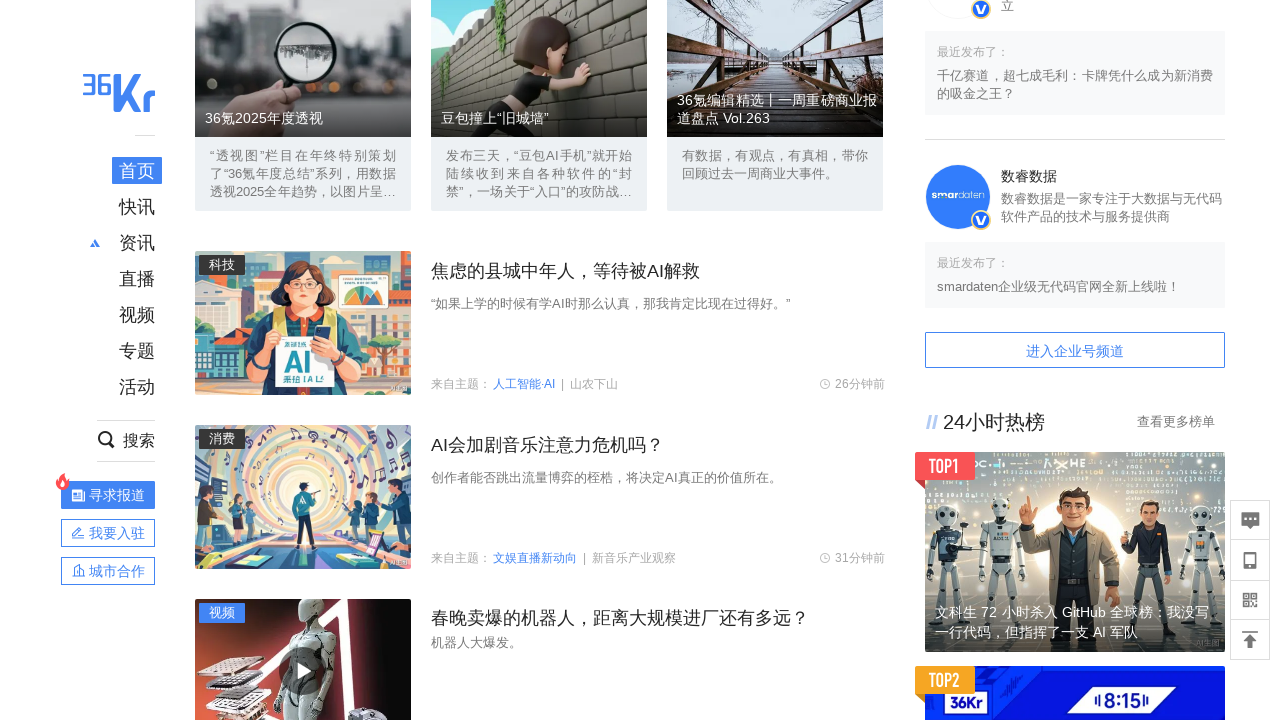

Waited 150ms before scrolling
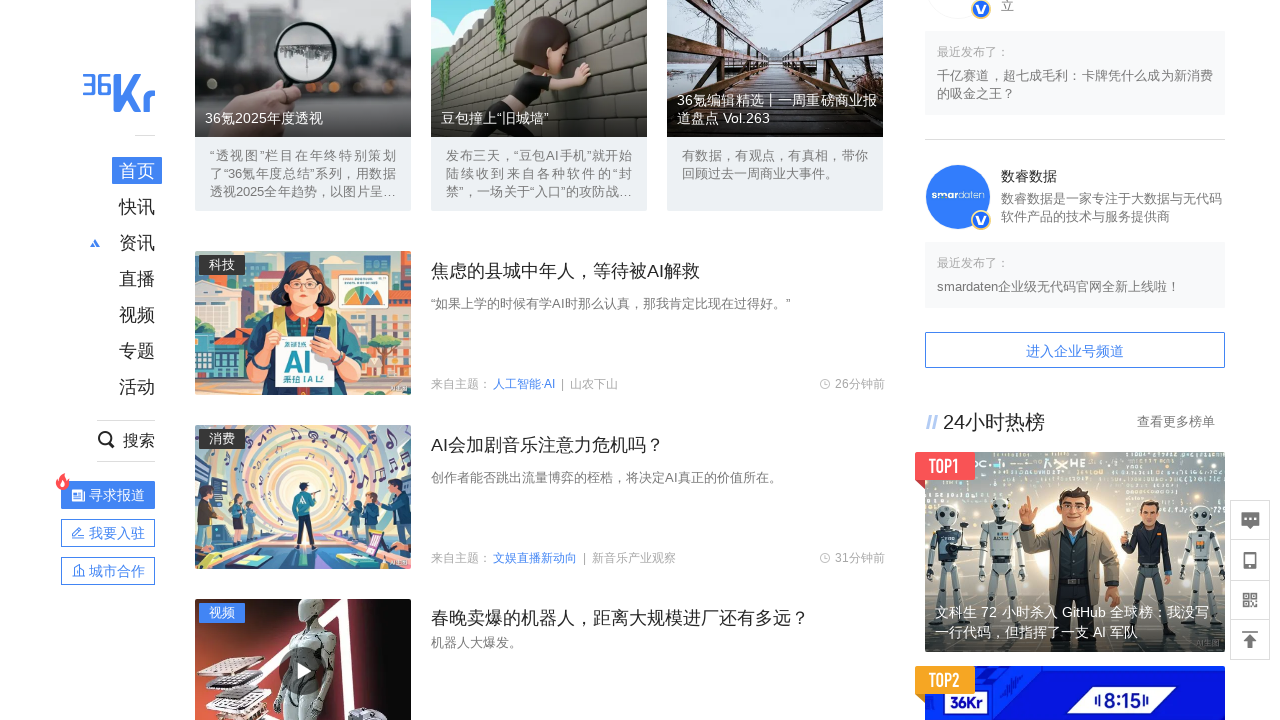

Scrolled down to position 1300px
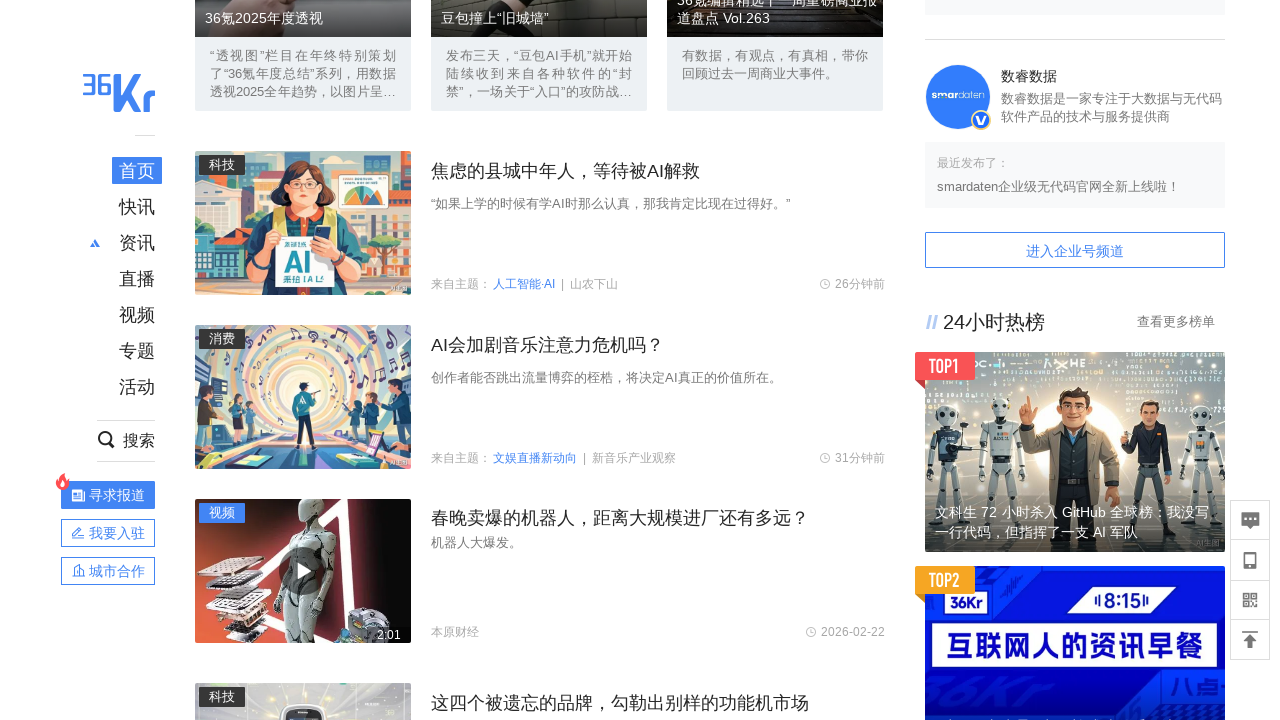

Waited 150ms before scrolling
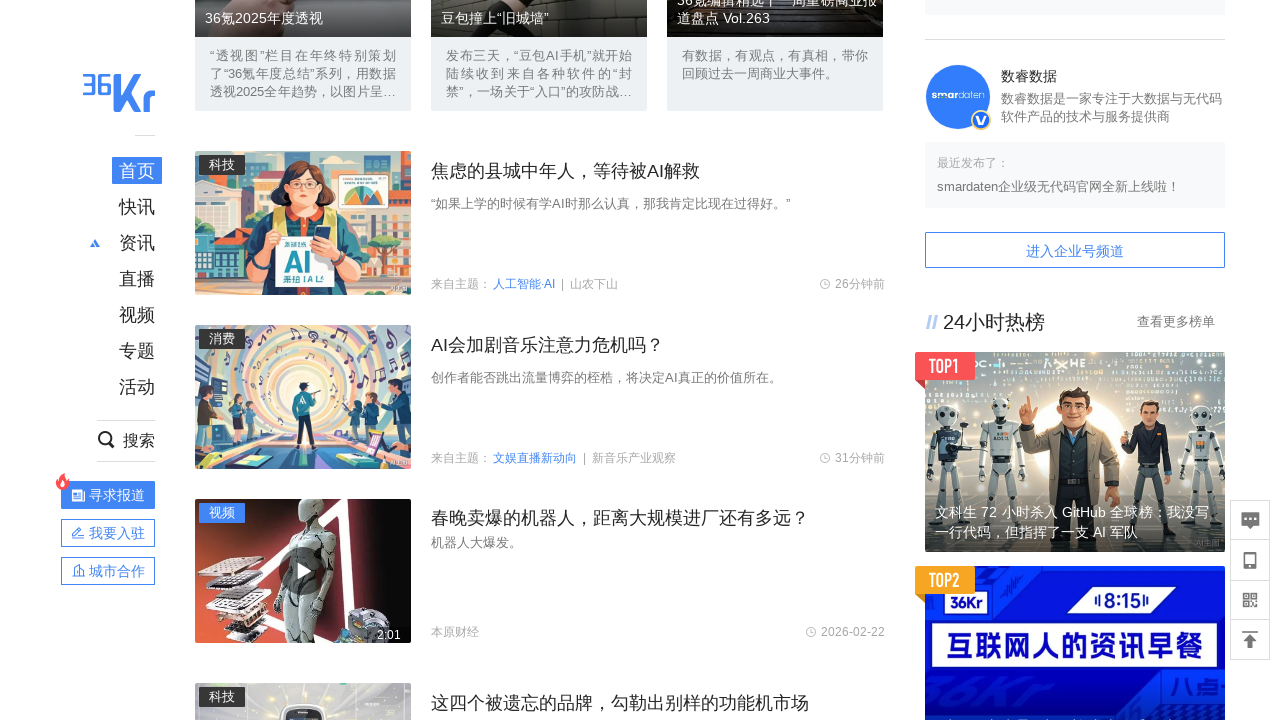

Scrolled down to position 1400px
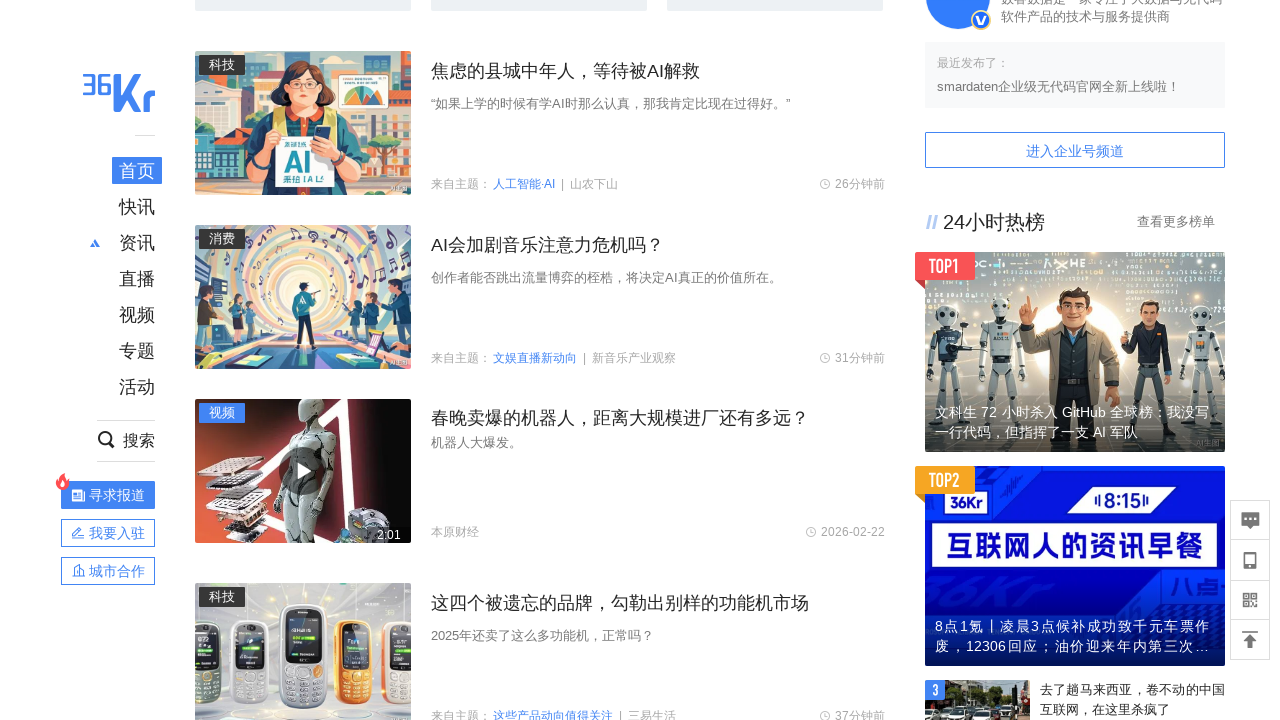

Waited 150ms before scrolling
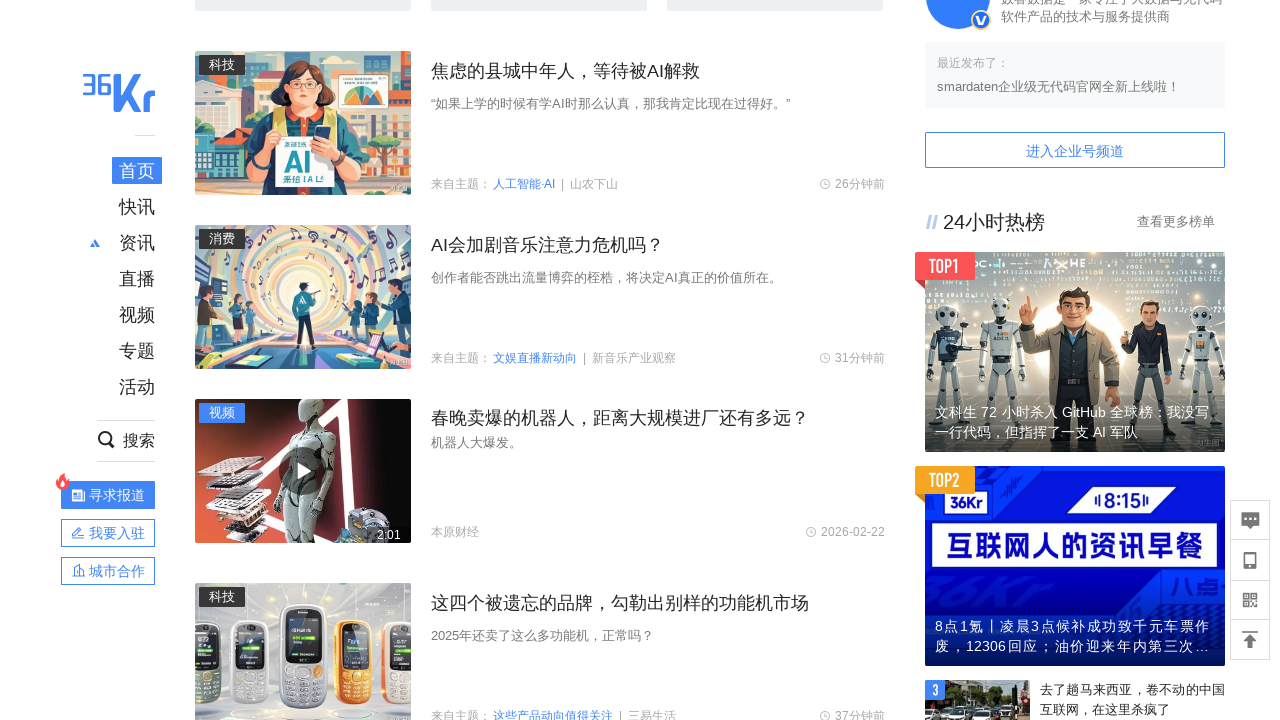

Scrolled down to position 1500px
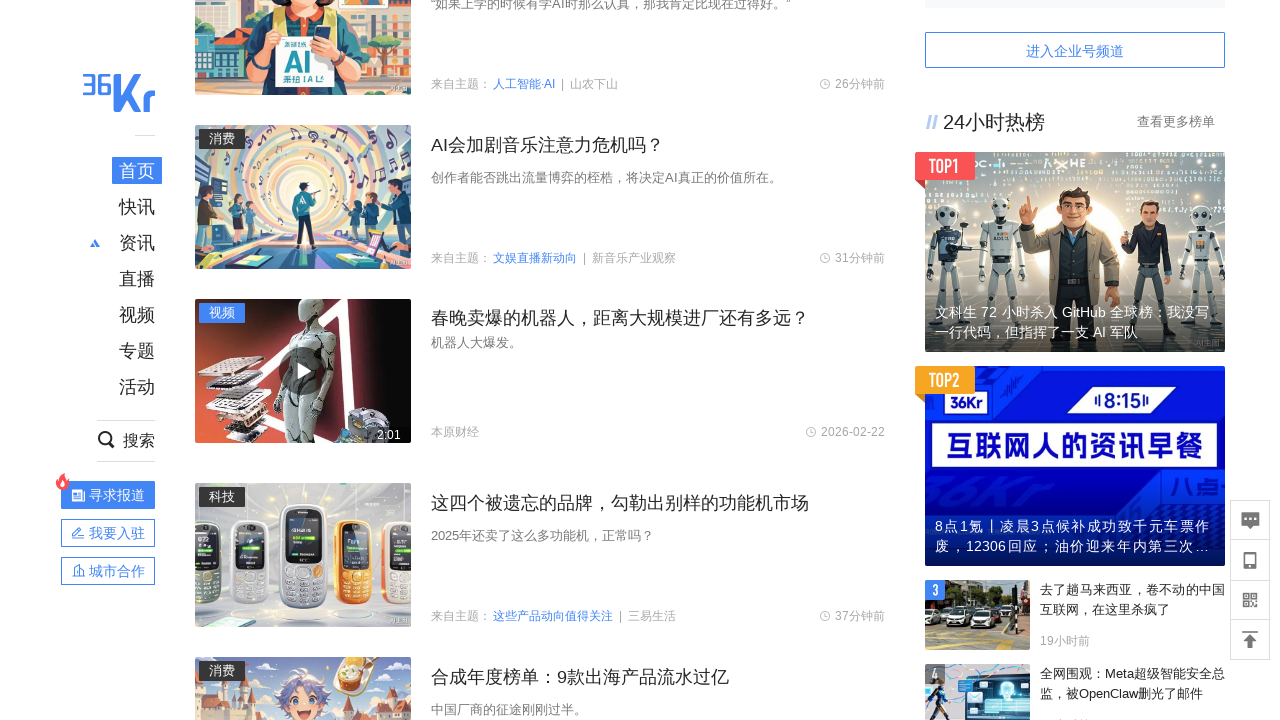

Waited 150ms before scrolling
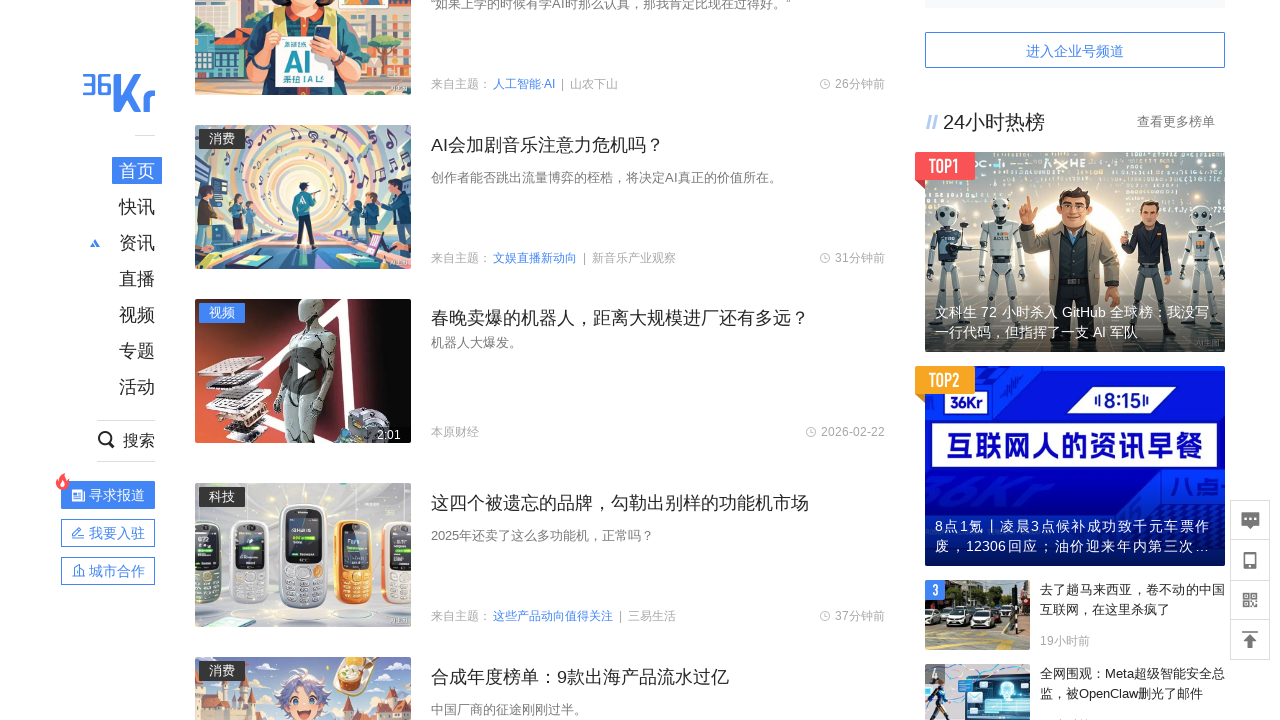

Scrolled down to position 1600px
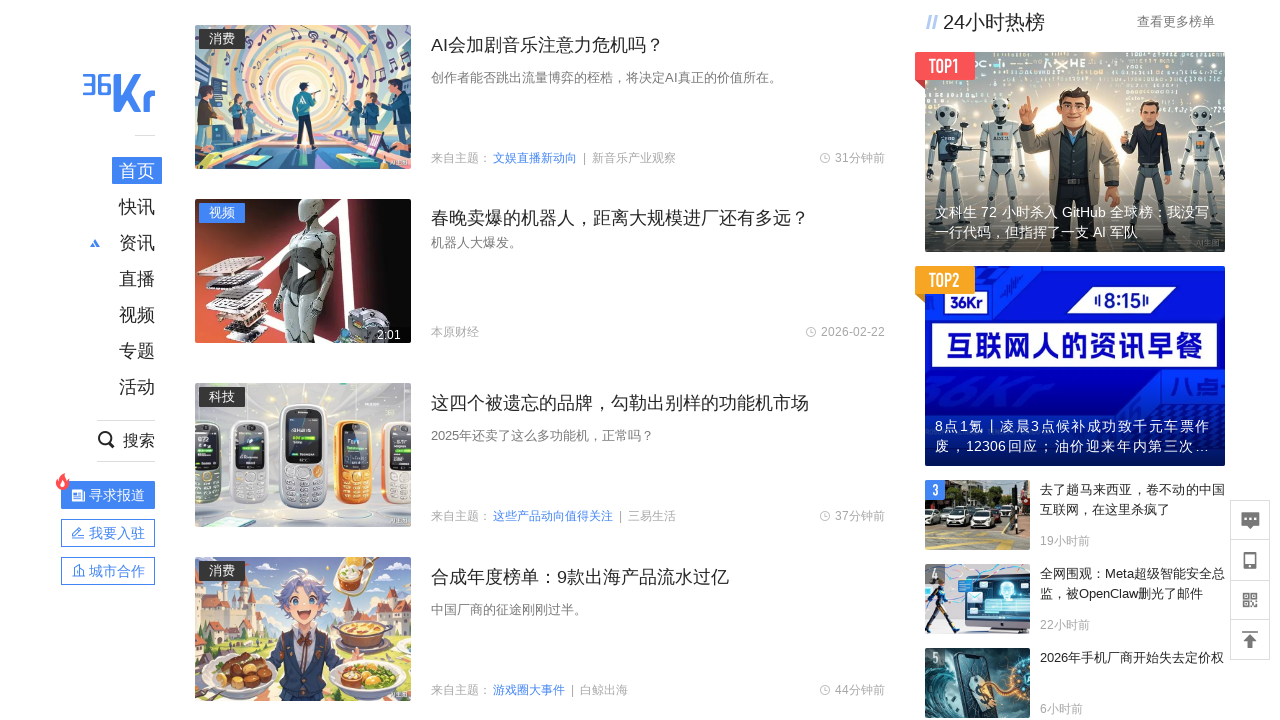

Waited 150ms before scrolling
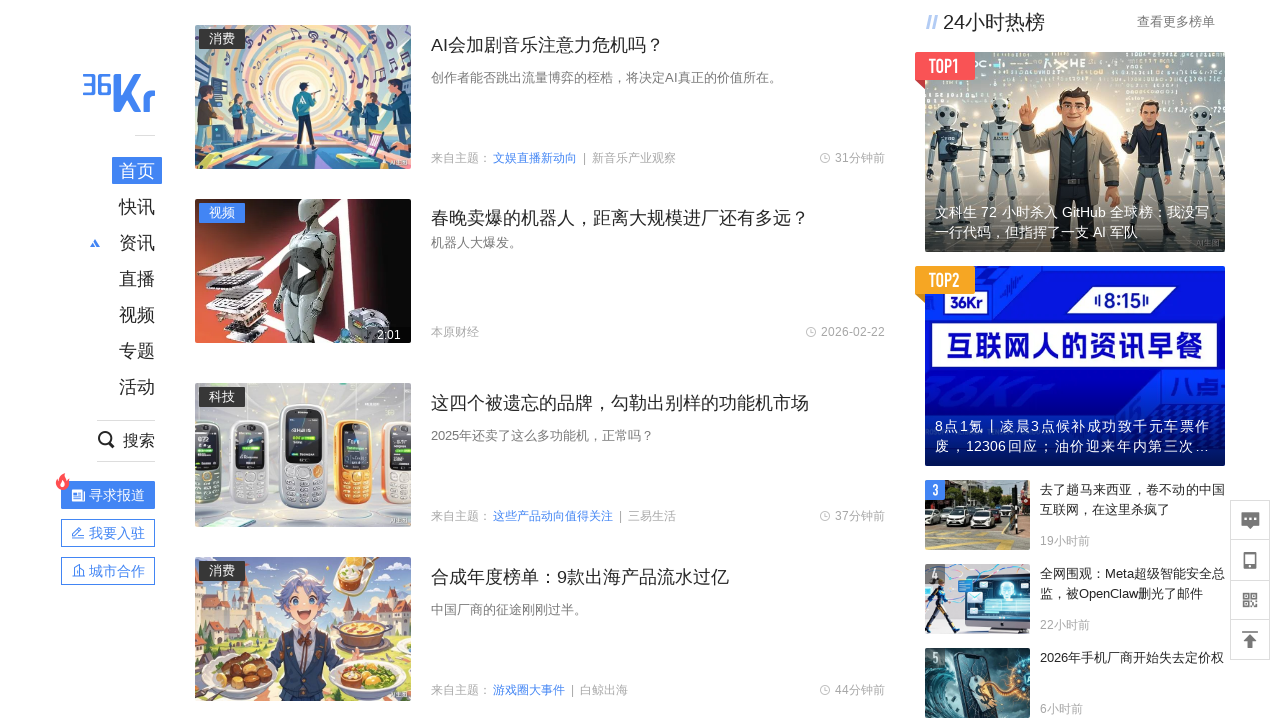

Scrolled down to position 1700px
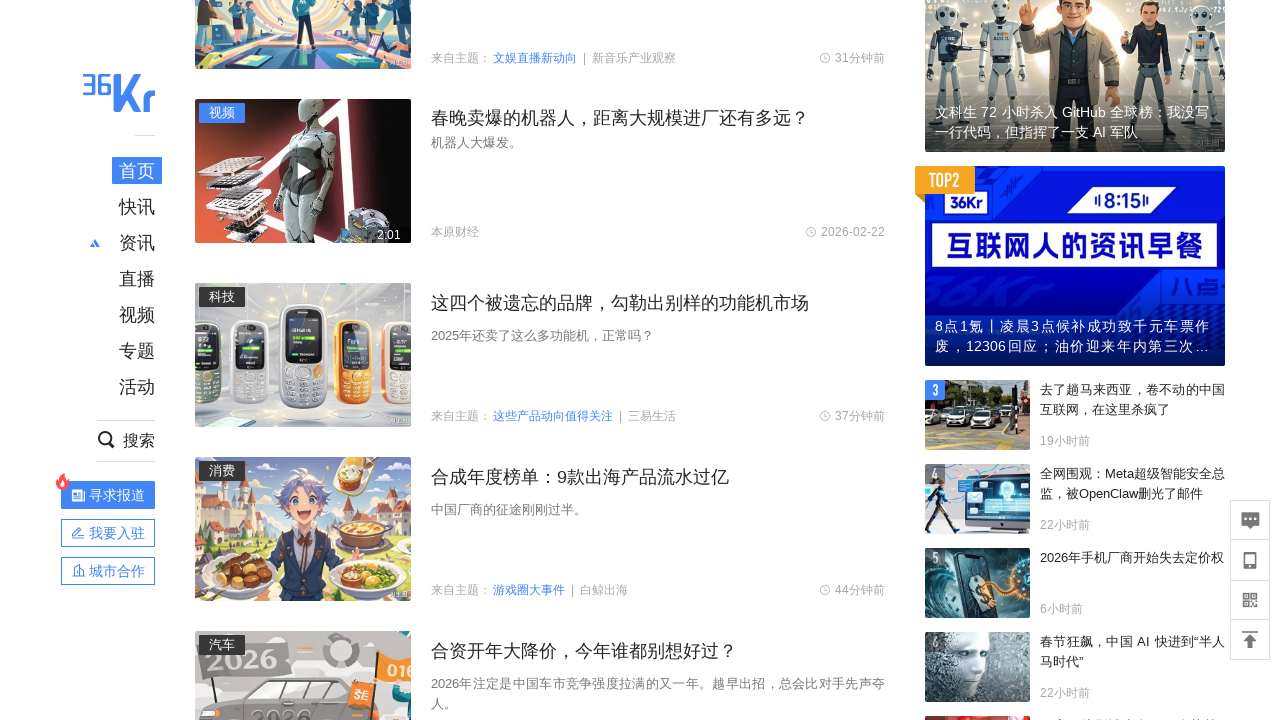

Waited 150ms before scrolling
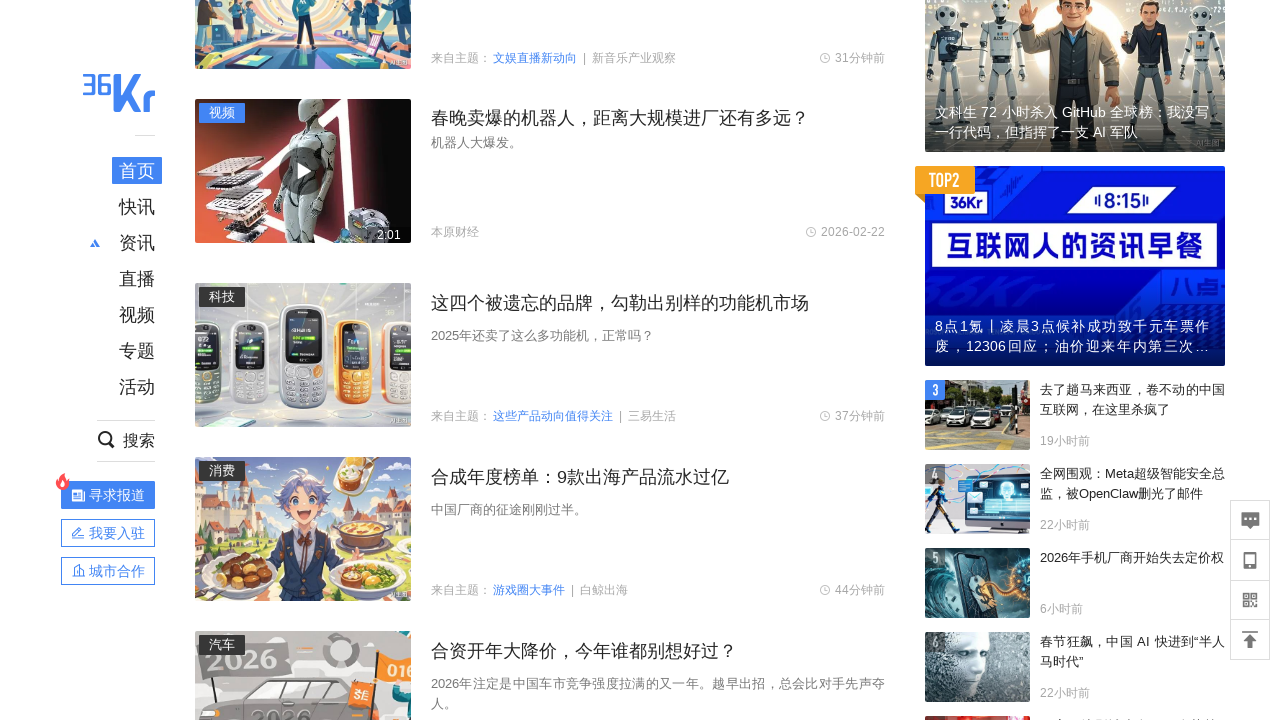

Scrolled down to position 1800px
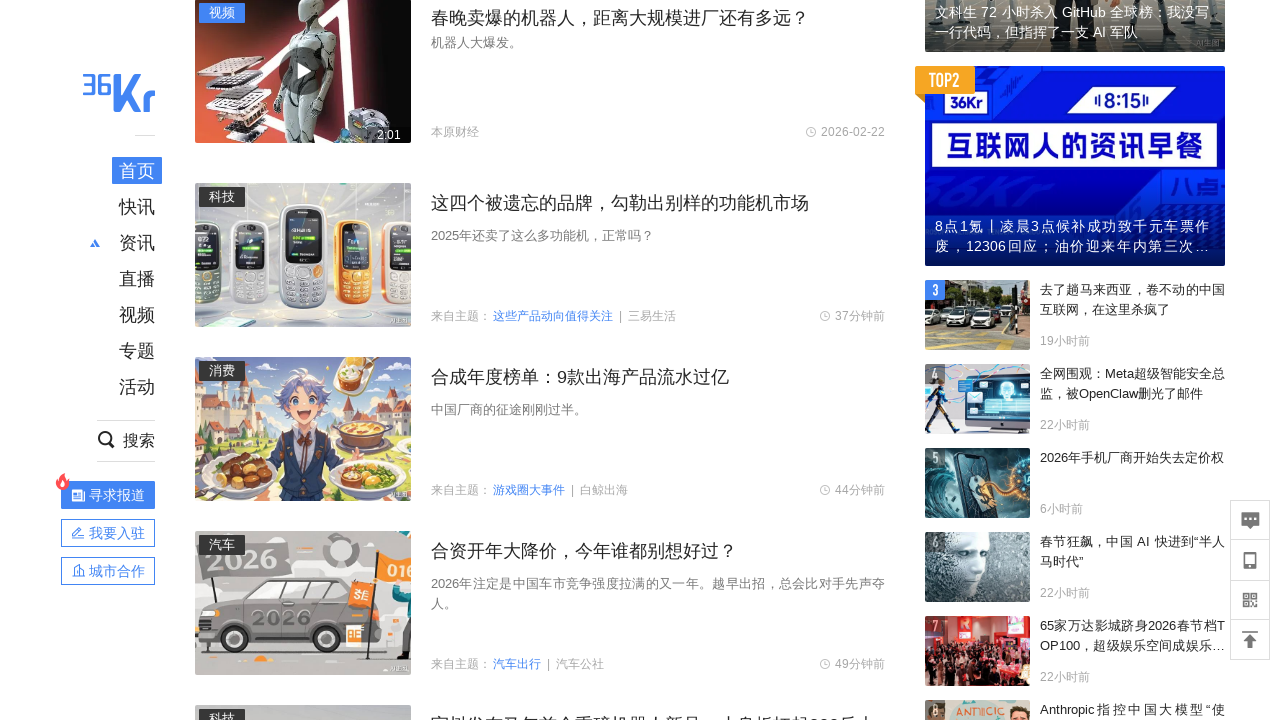

Waited 150ms before scrolling
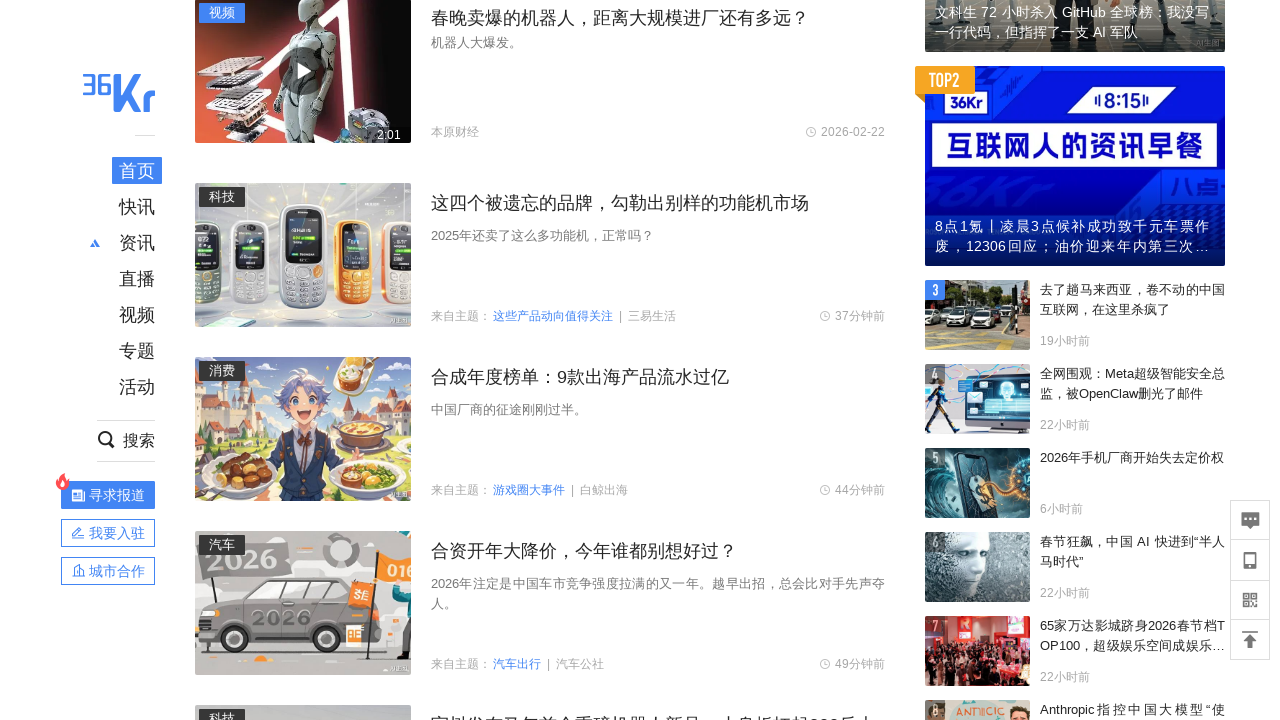

Scrolled down to position 1900px
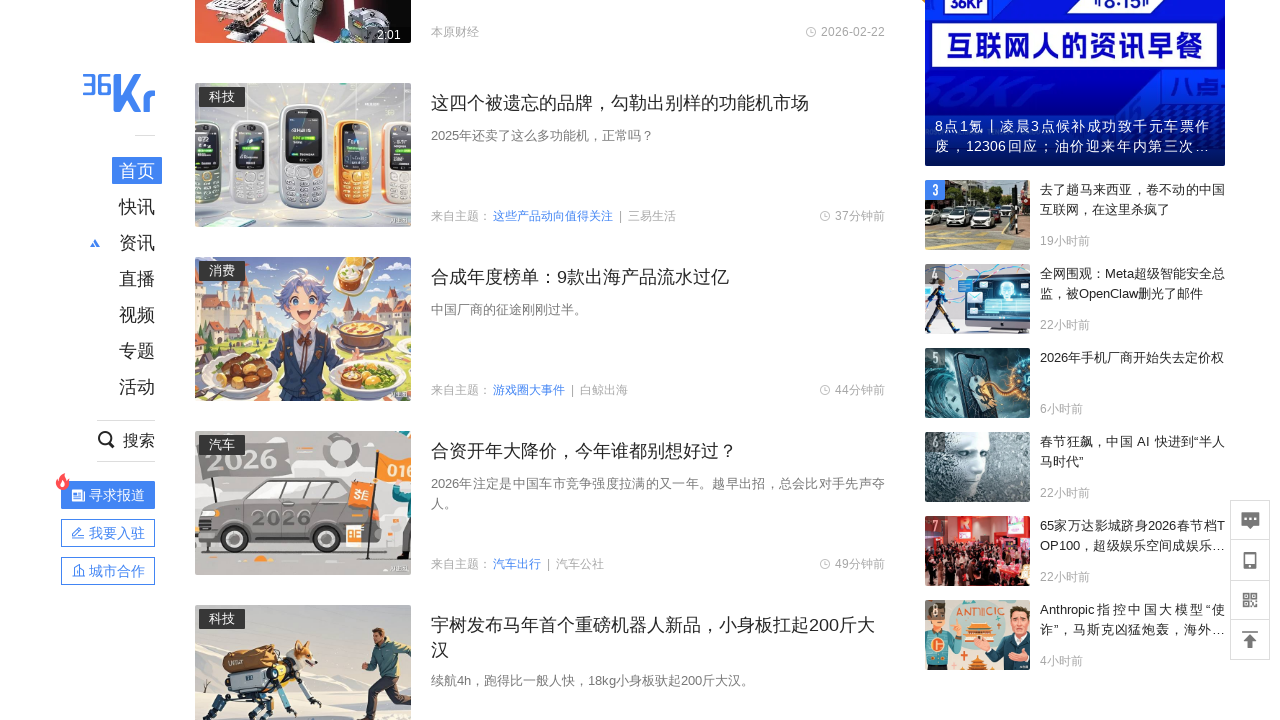

Waited 150ms before scrolling
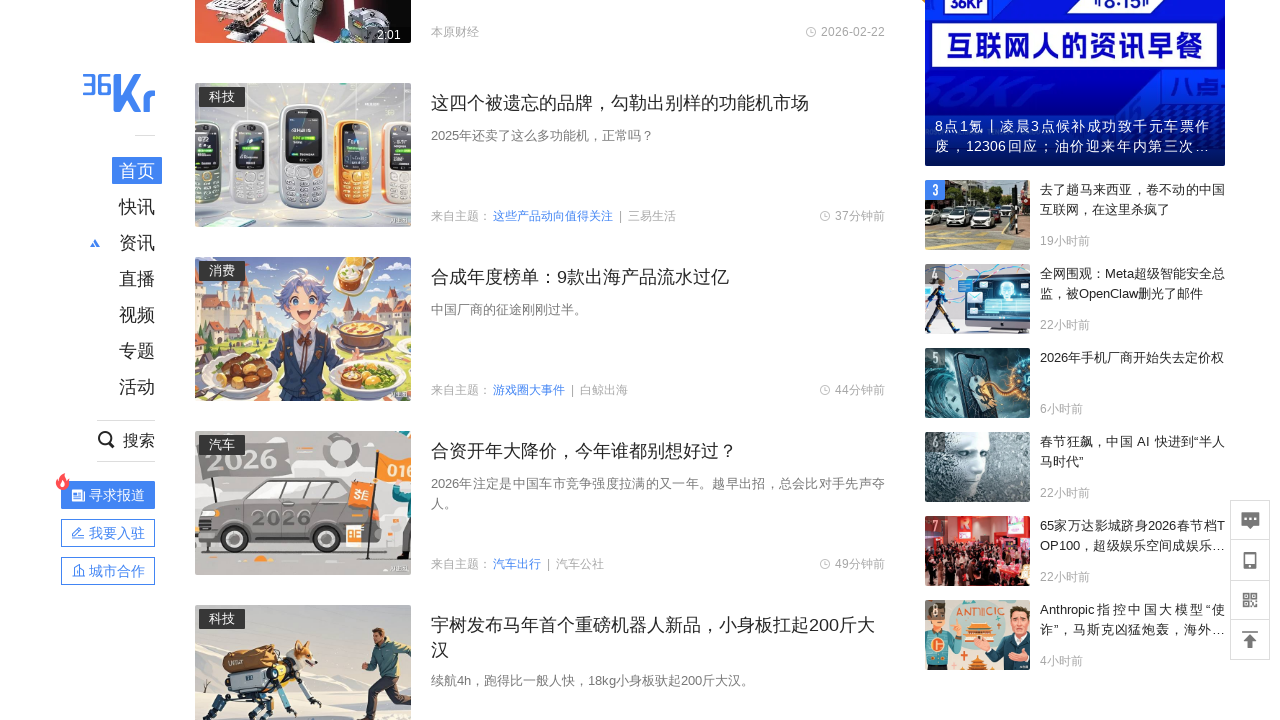

Scrolled down to position 2000px
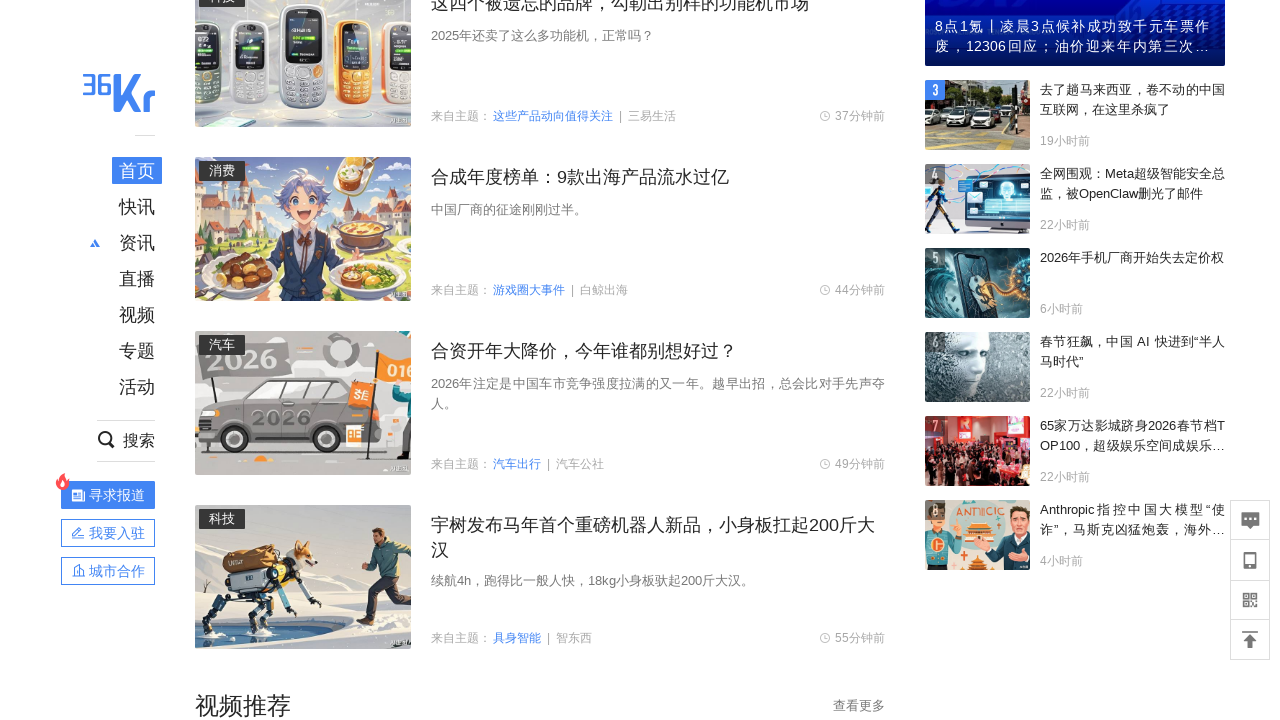

Waited 150ms before scrolling
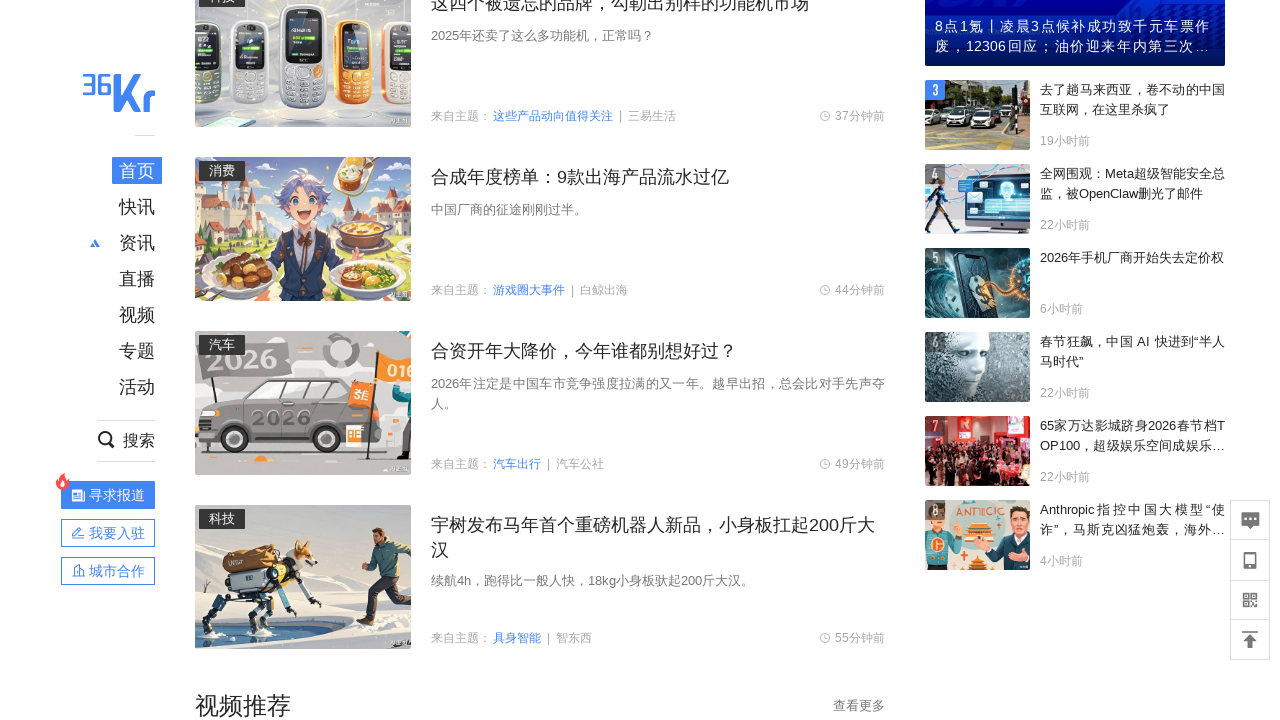

Scrolled down to position 2100px
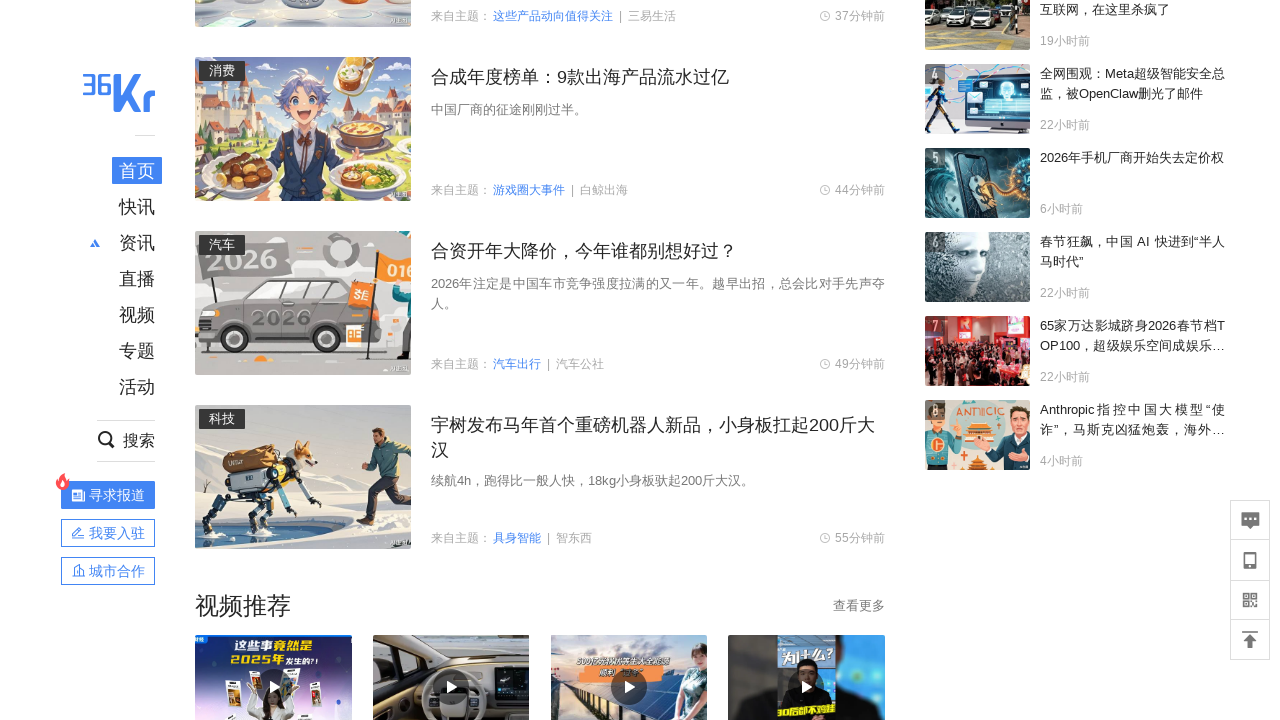

Waited 150ms before scrolling
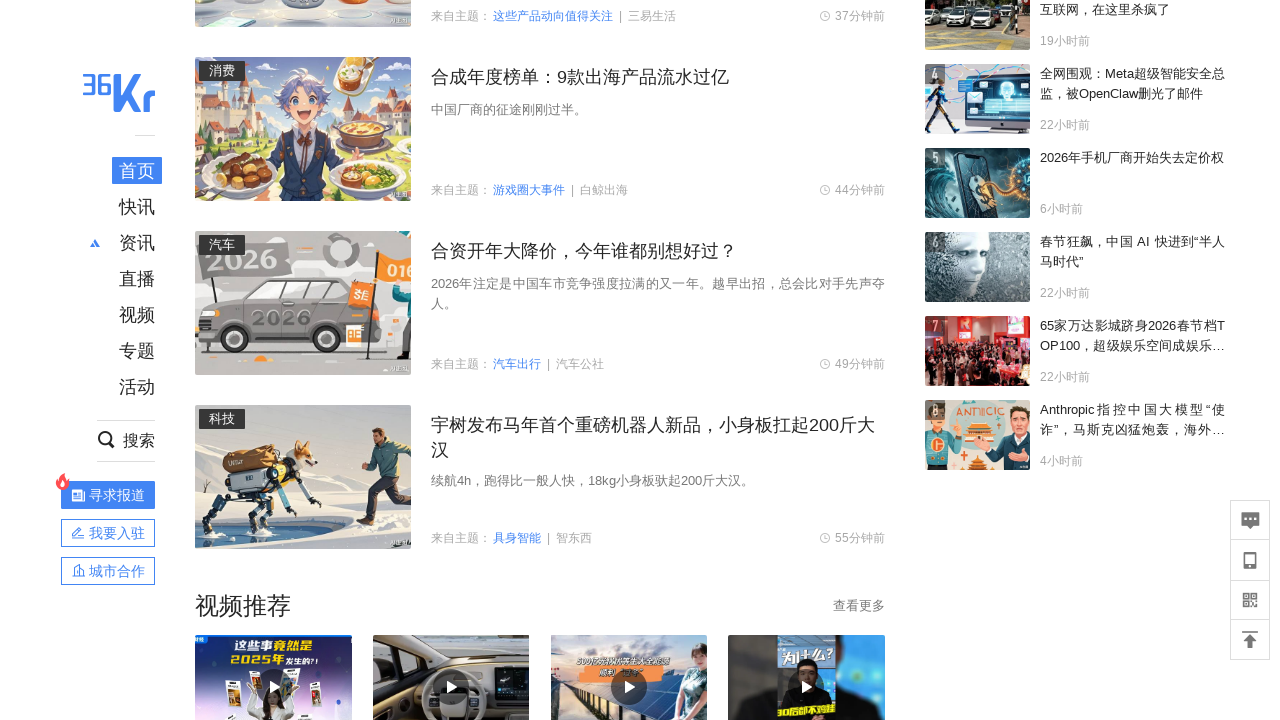

Scrolled down to position 2200px
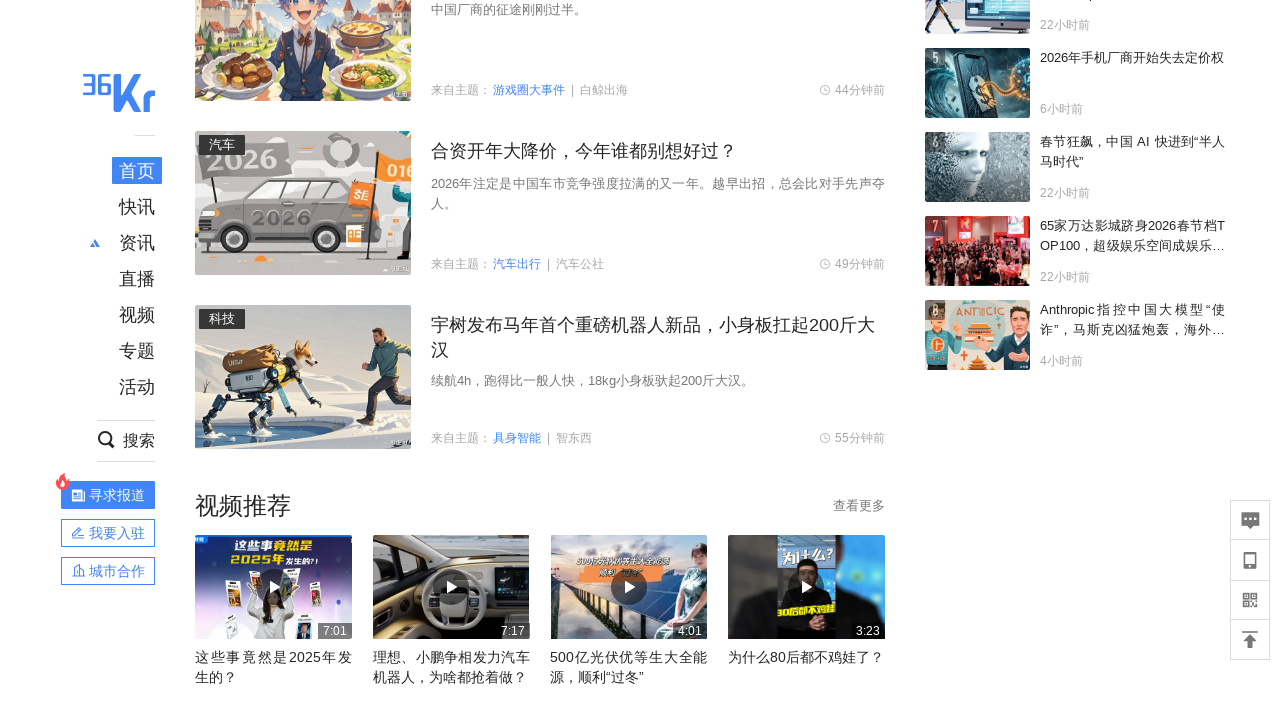

Waited 150ms before scrolling
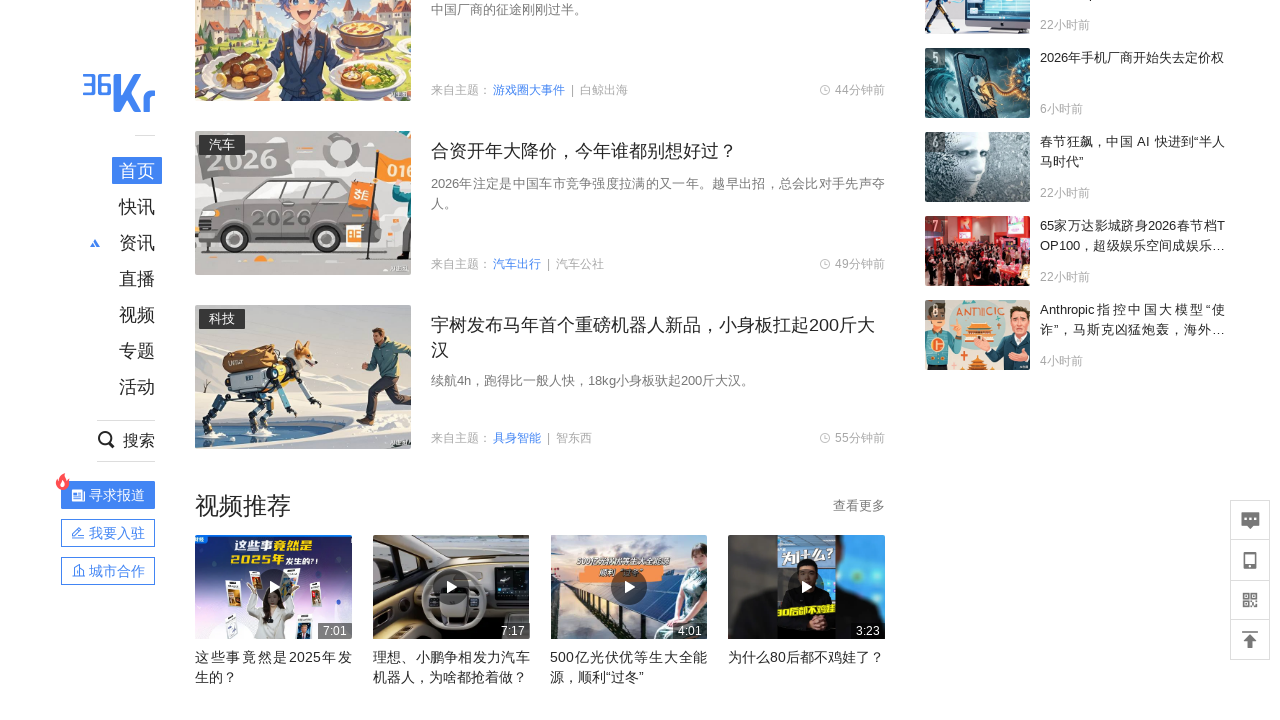

Scrolled down to position 2300px
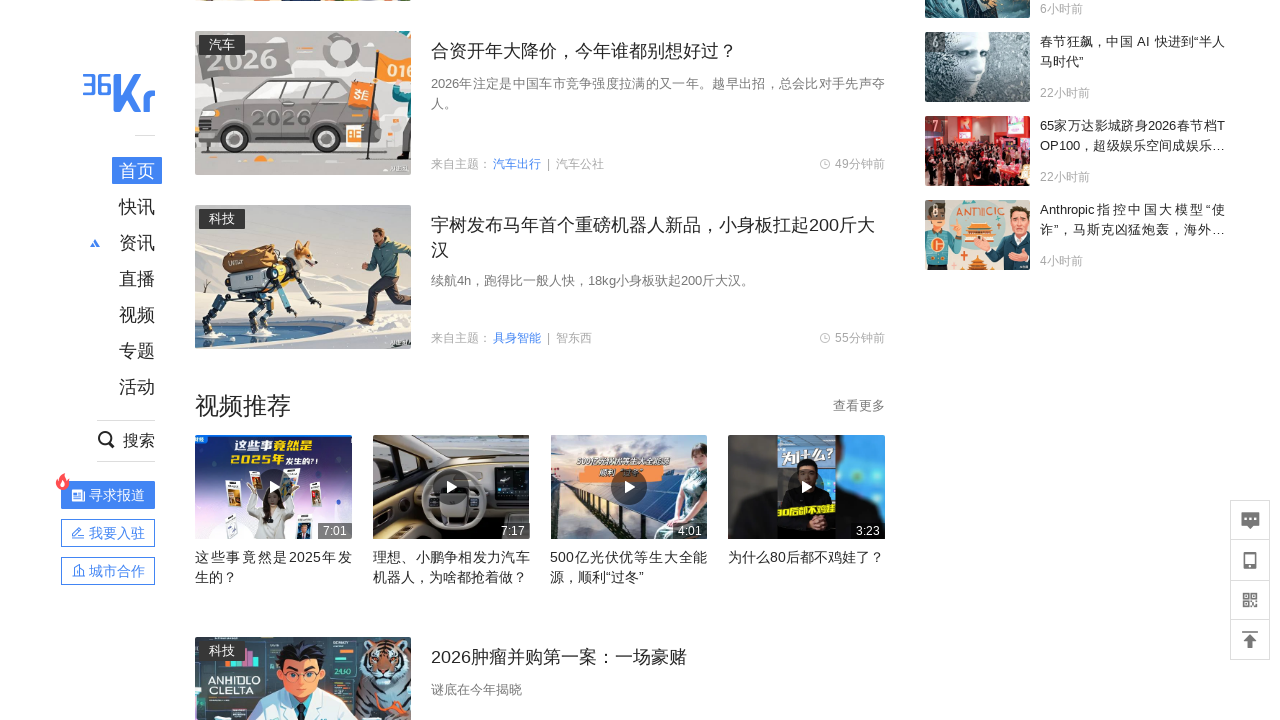

Waited 150ms before scrolling
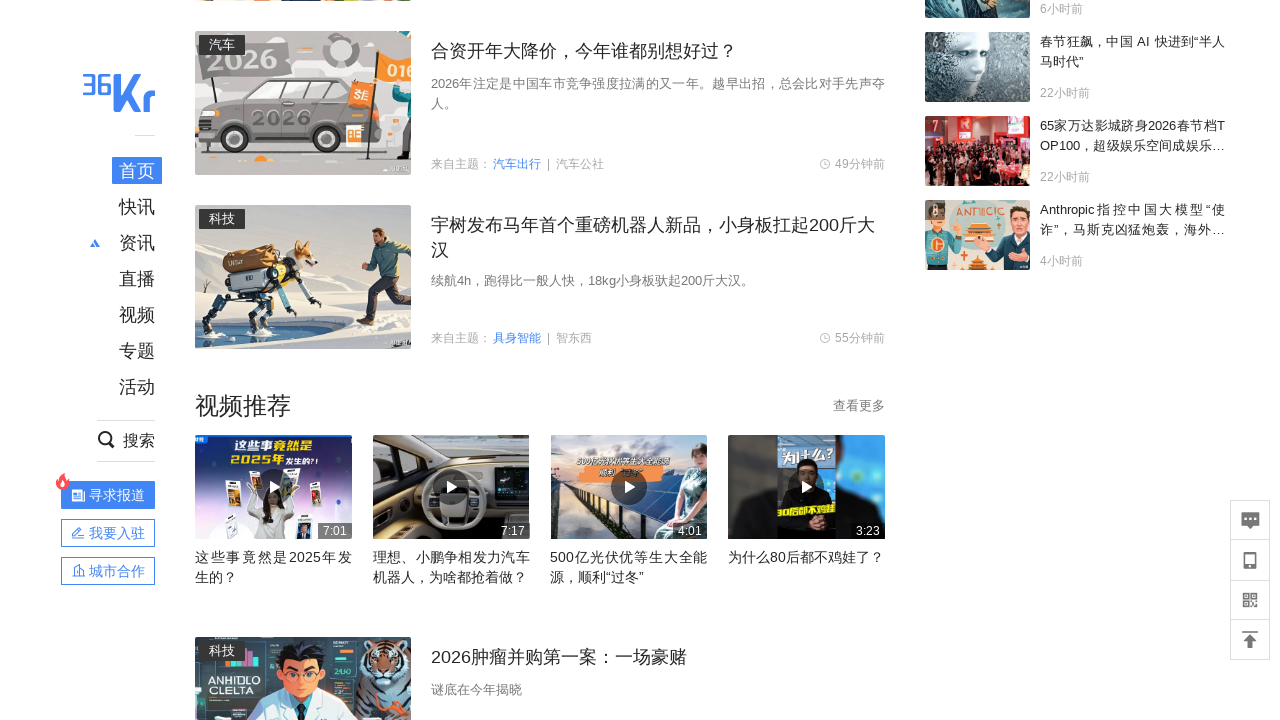

Scrolled down to position 2400px
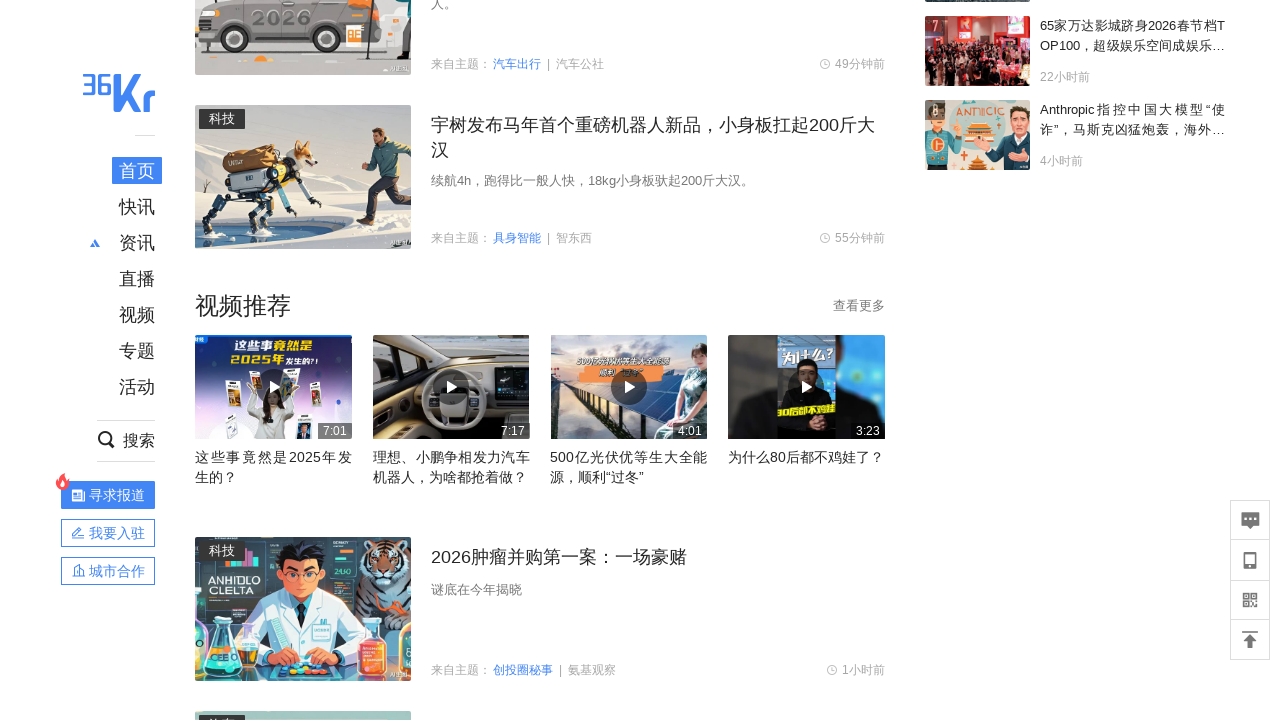

Waited 150ms before scrolling
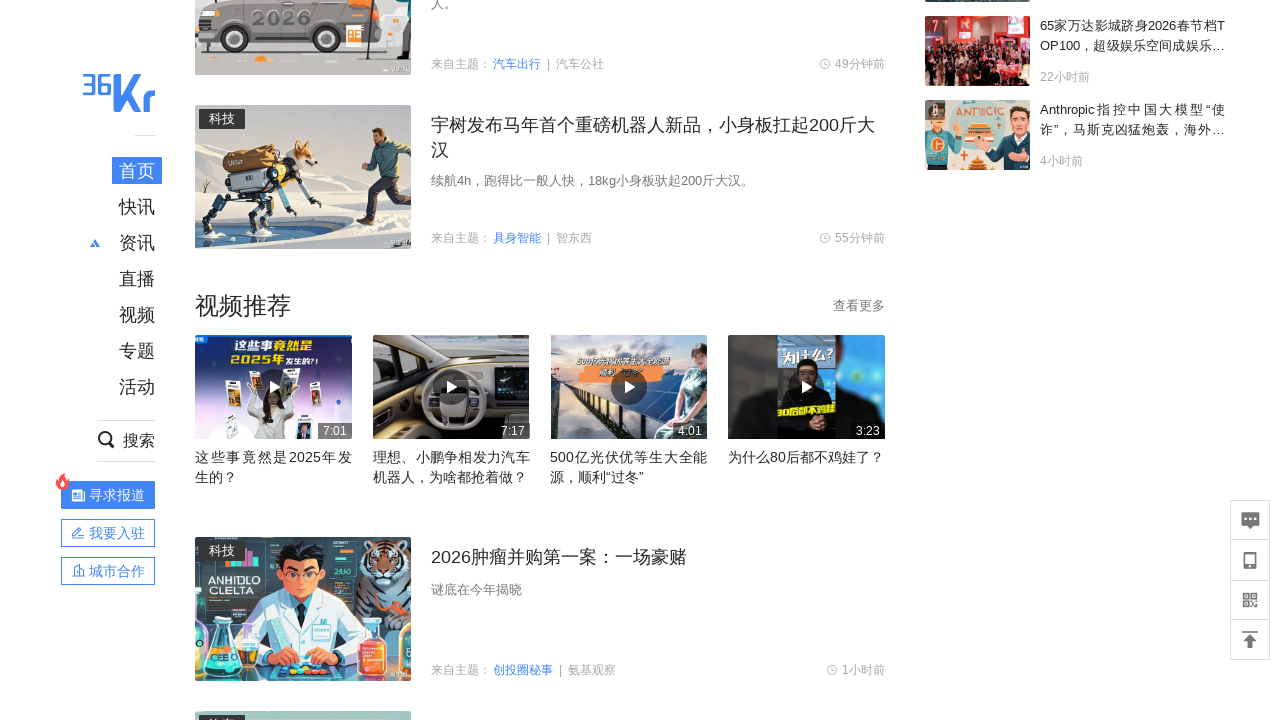

Scrolled down to position 2500px
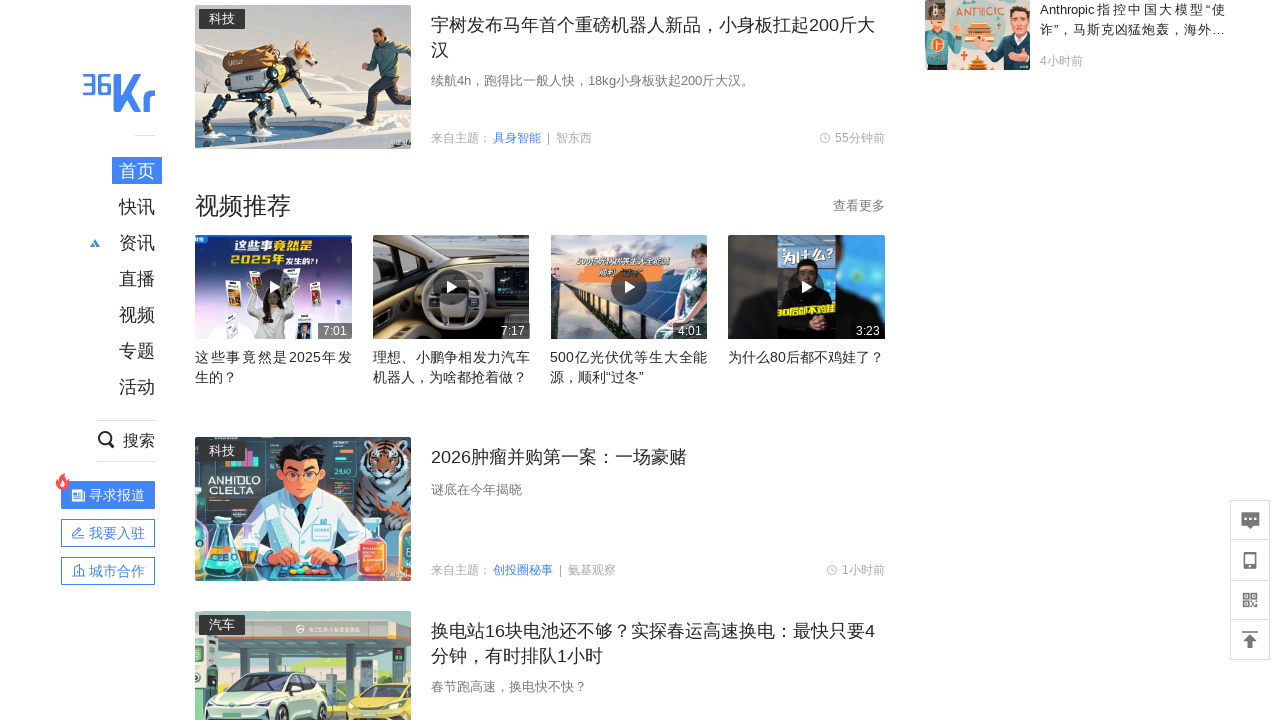

Waited 150ms before scrolling
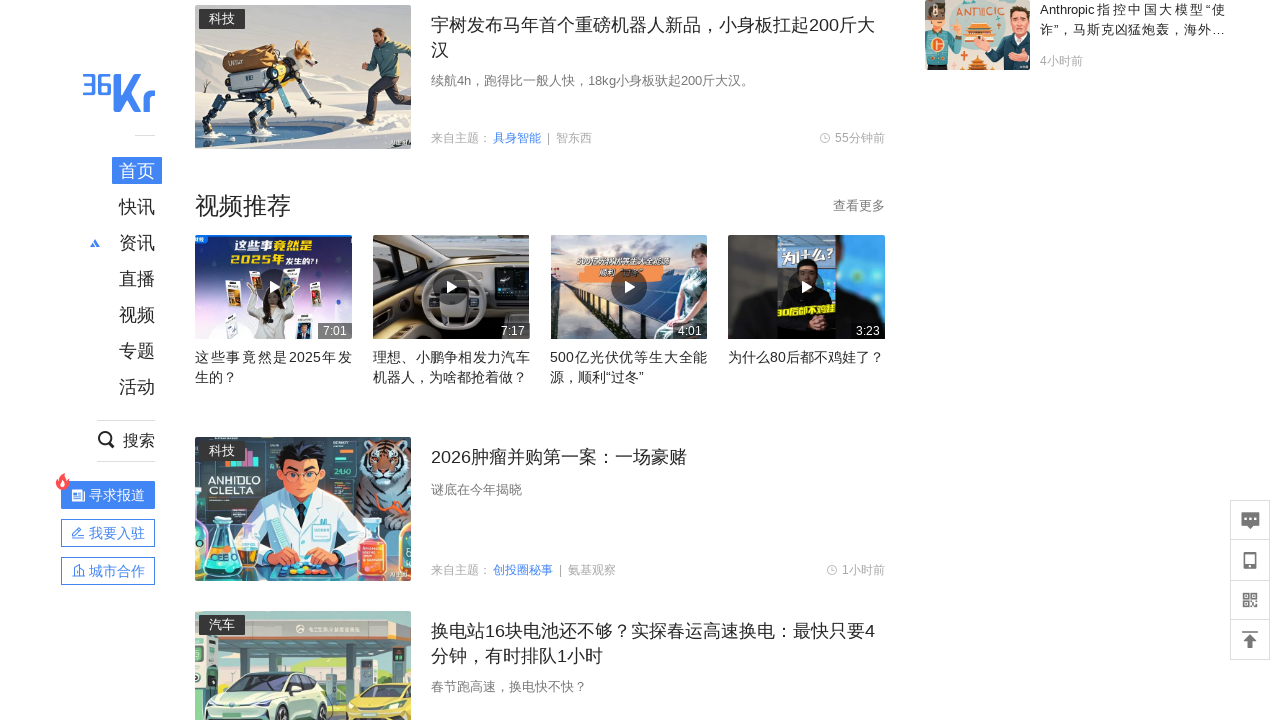

Scrolled down to position 2600px
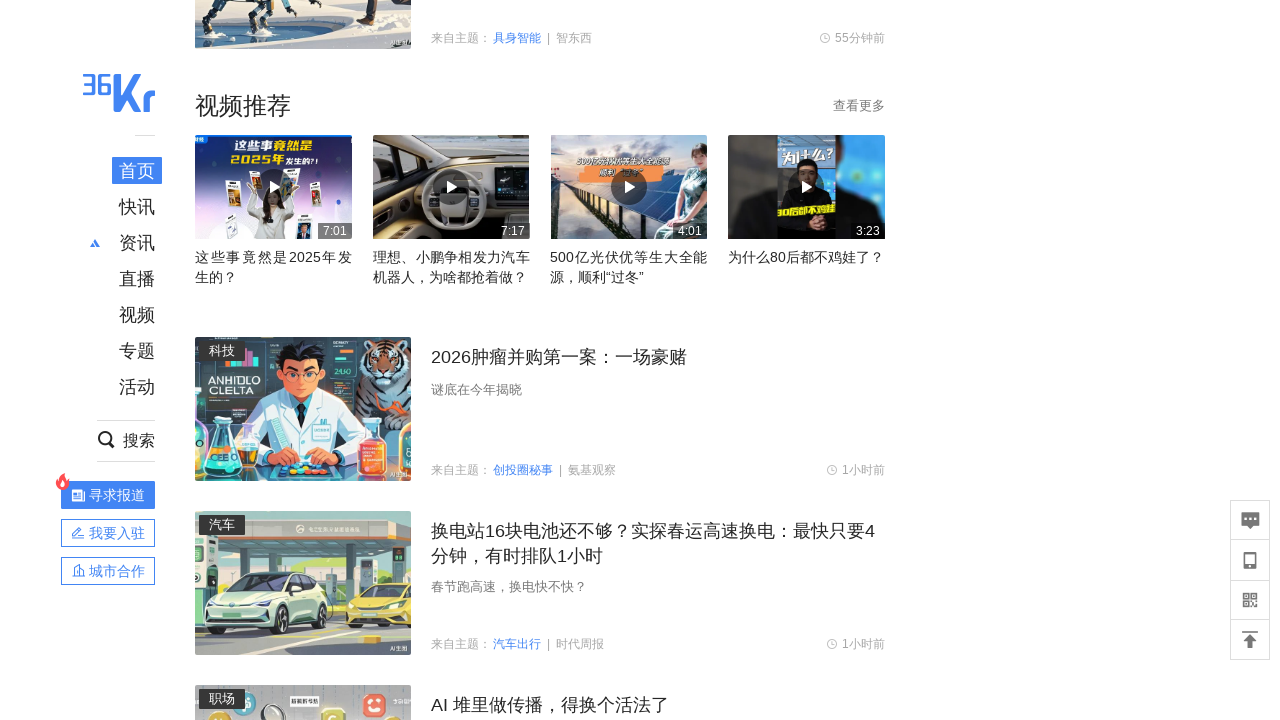

Waited 150ms before scrolling
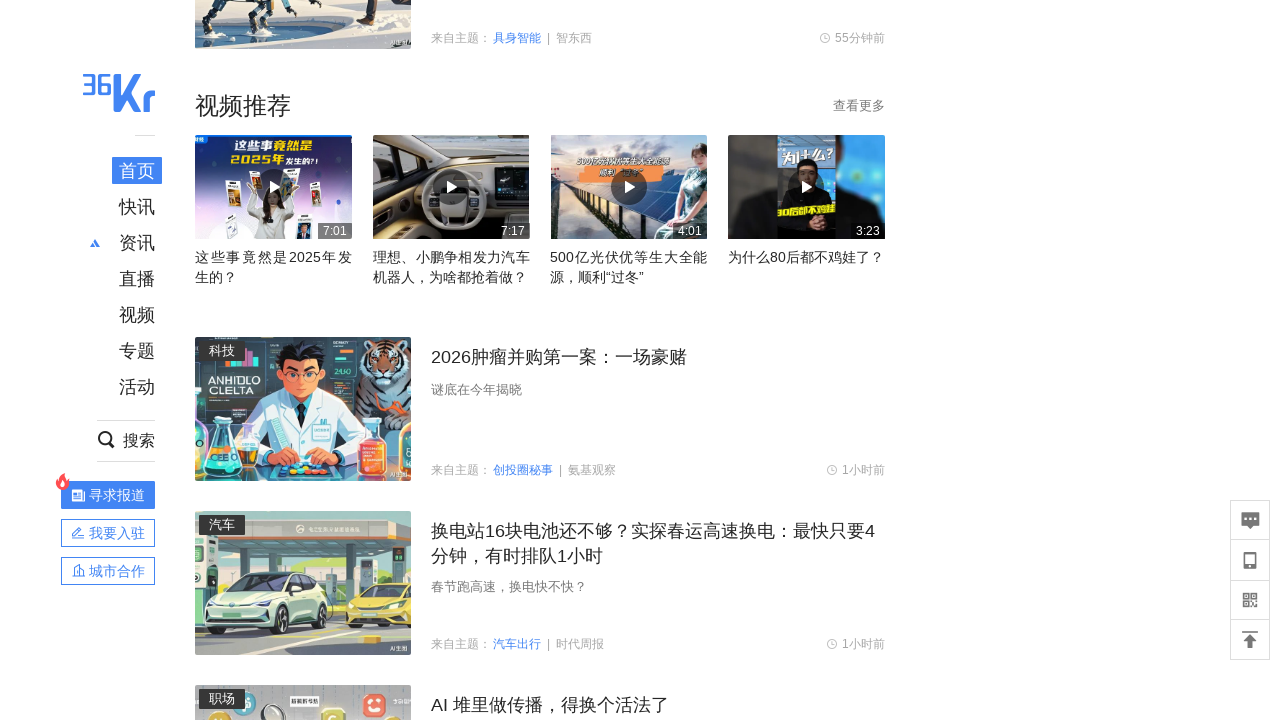

Scrolled down to position 2700px
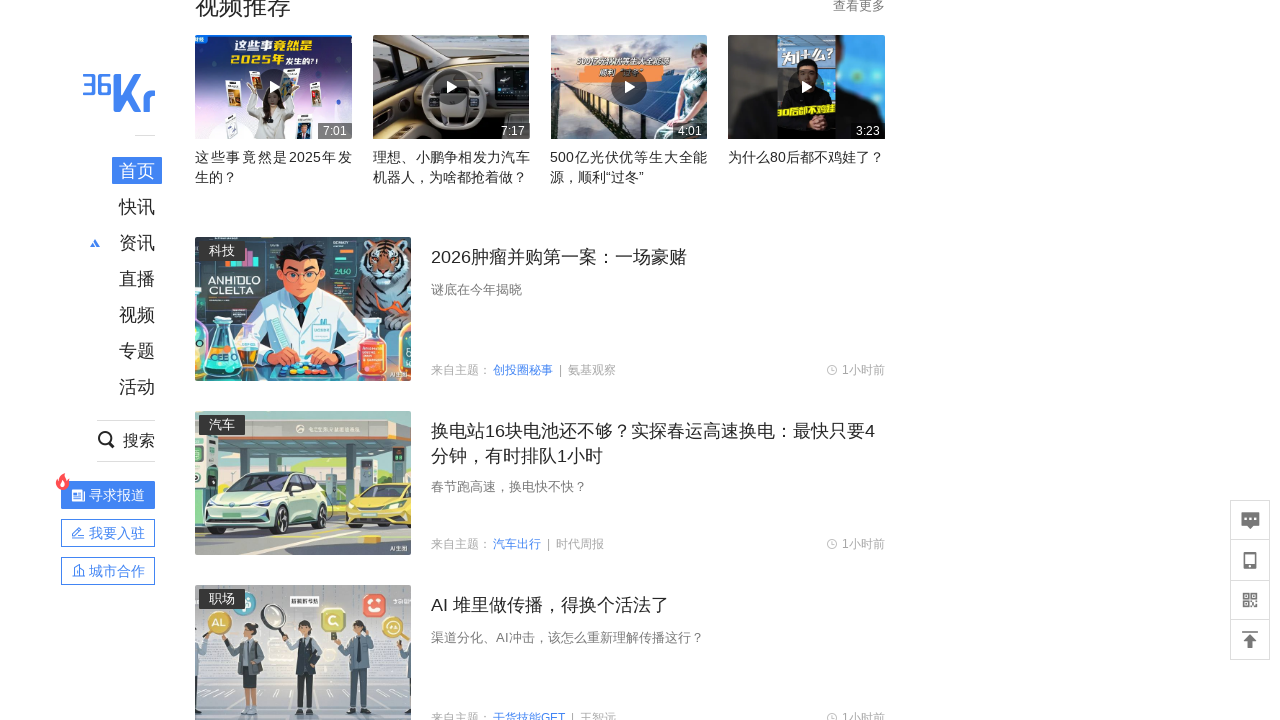

Waited 150ms before scrolling
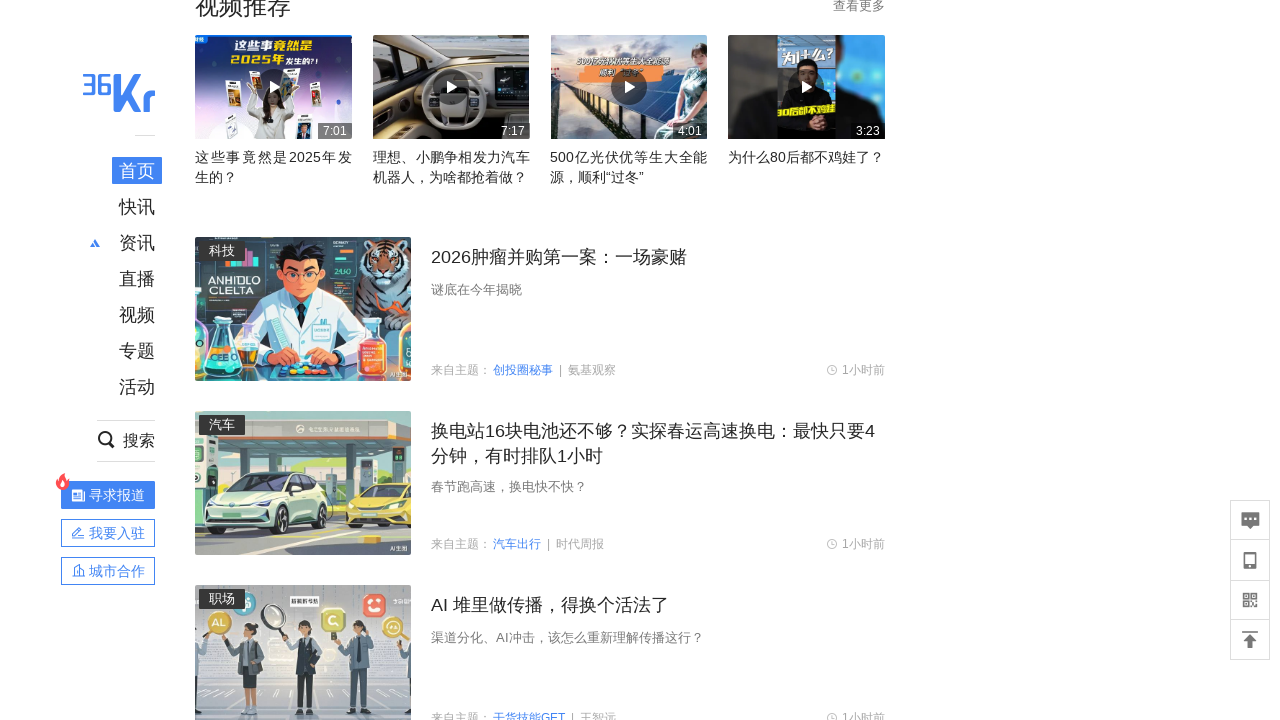

Scrolled down to position 2800px
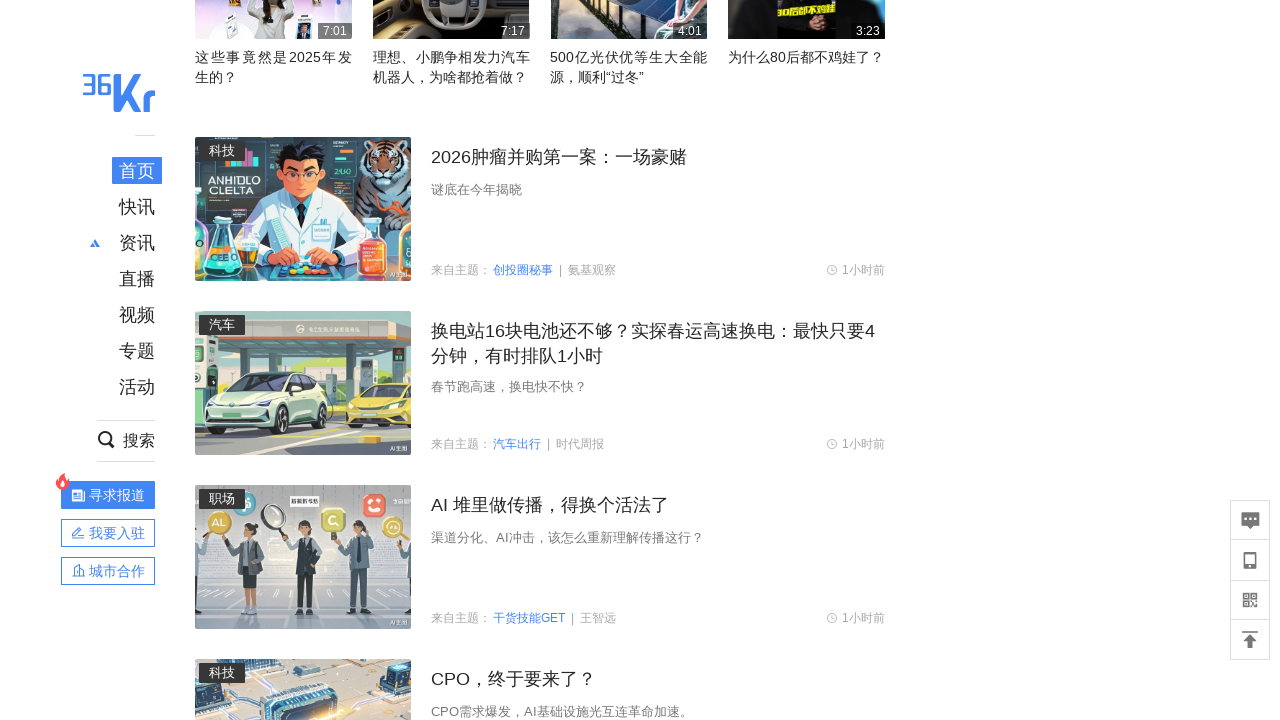

Waited 150ms before scrolling
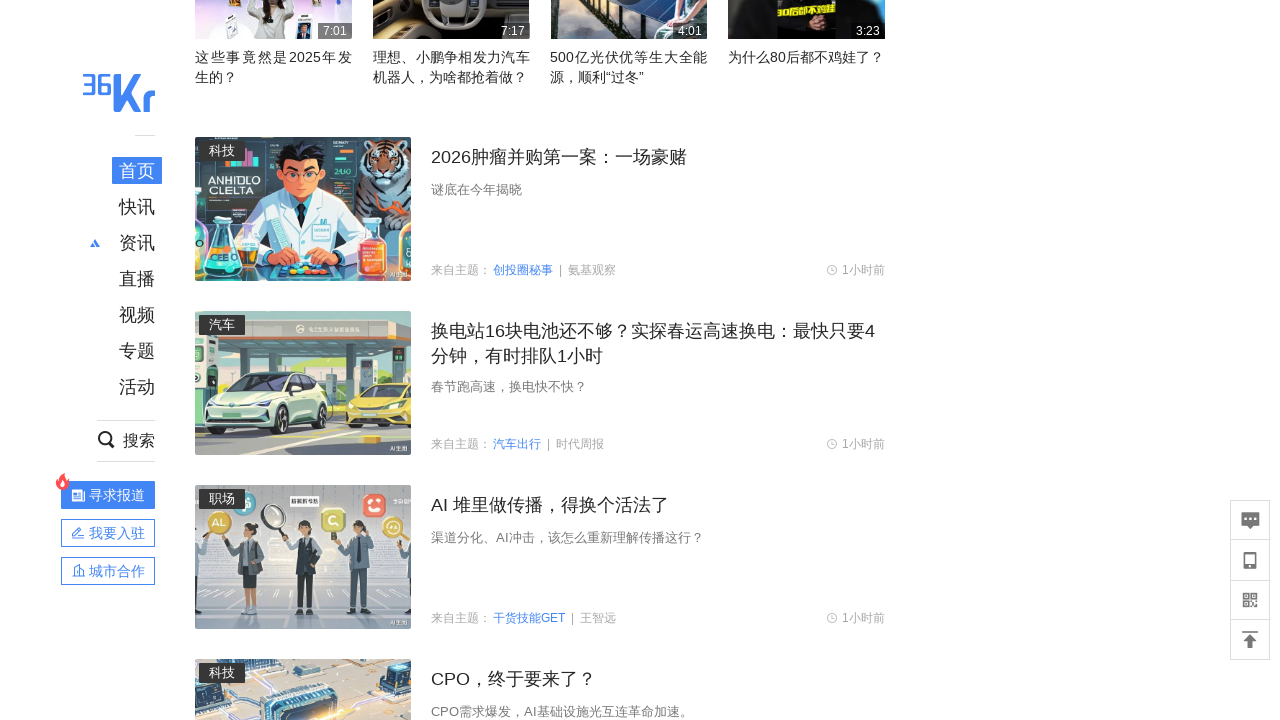

Scrolled down to position 2900px
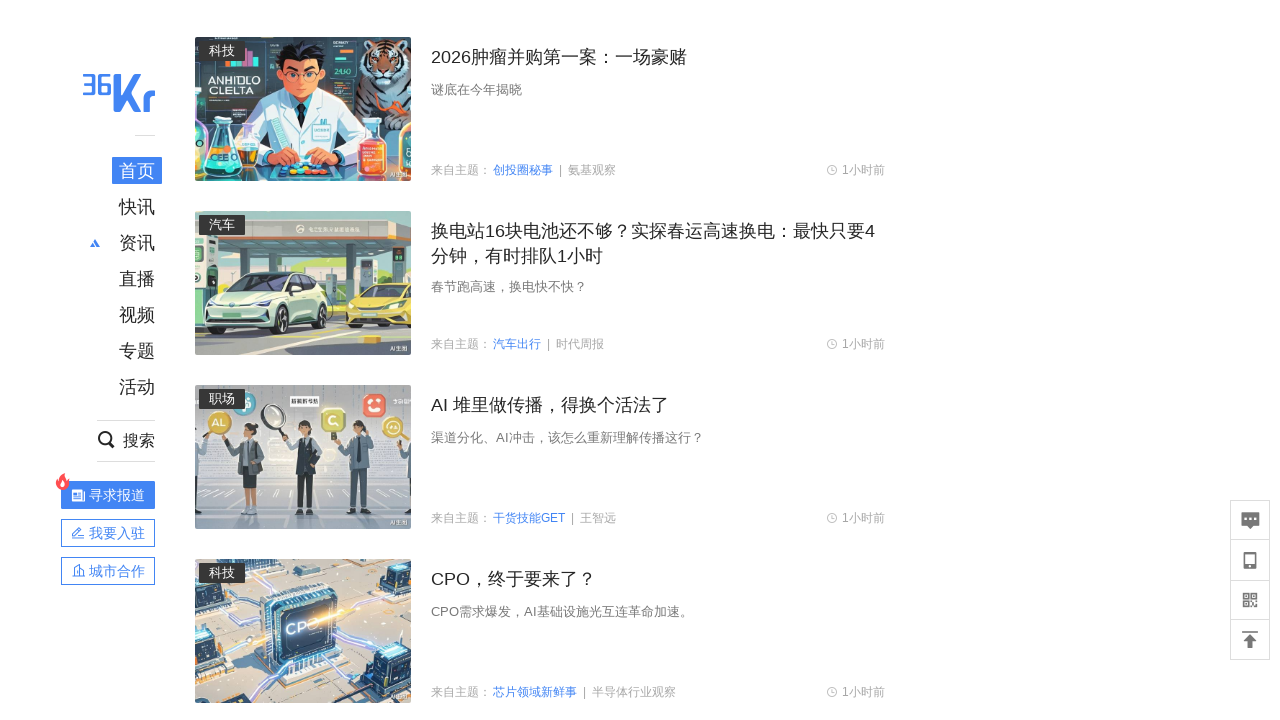

Waited 150ms before scrolling
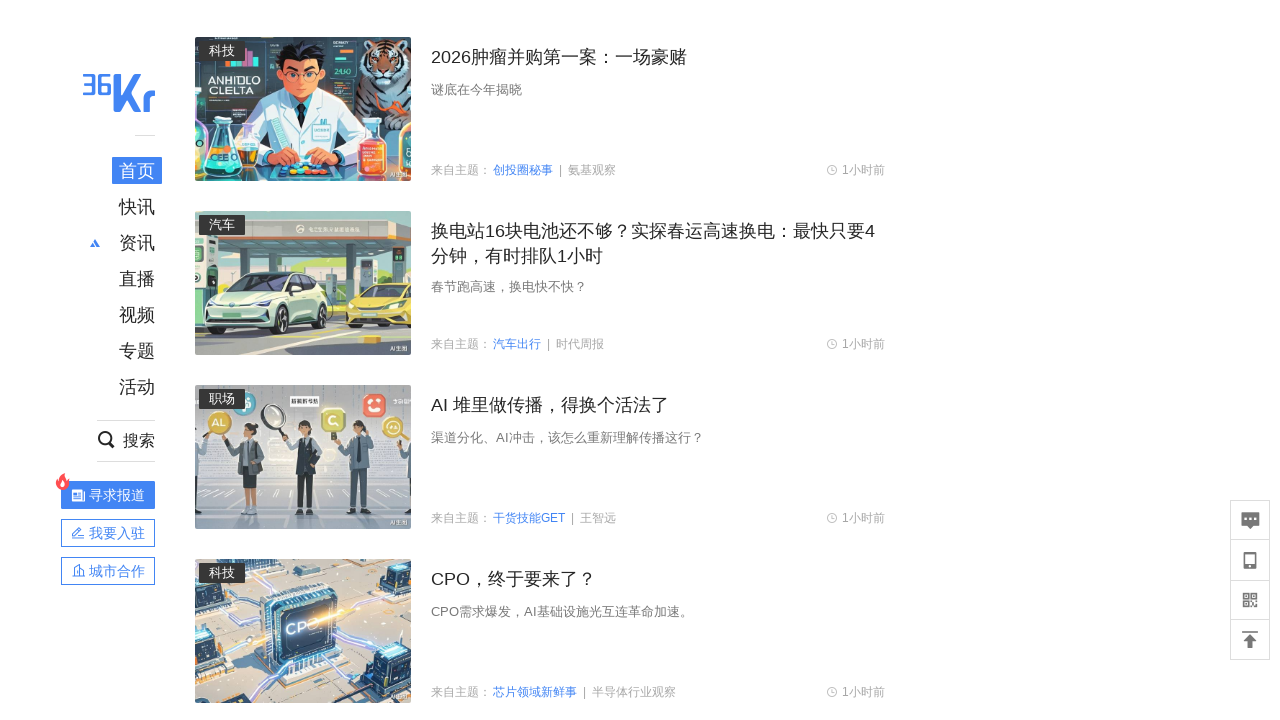

Scrolled down to position 3000px
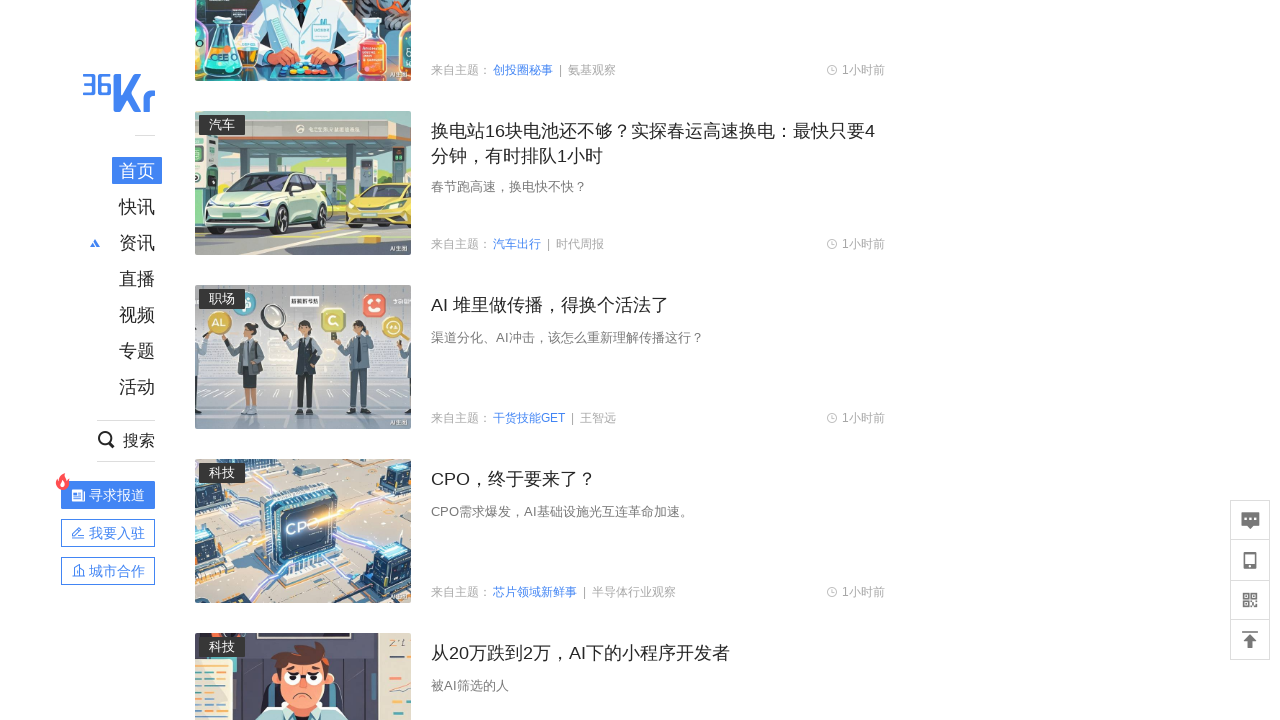

Waited 150ms before scrolling
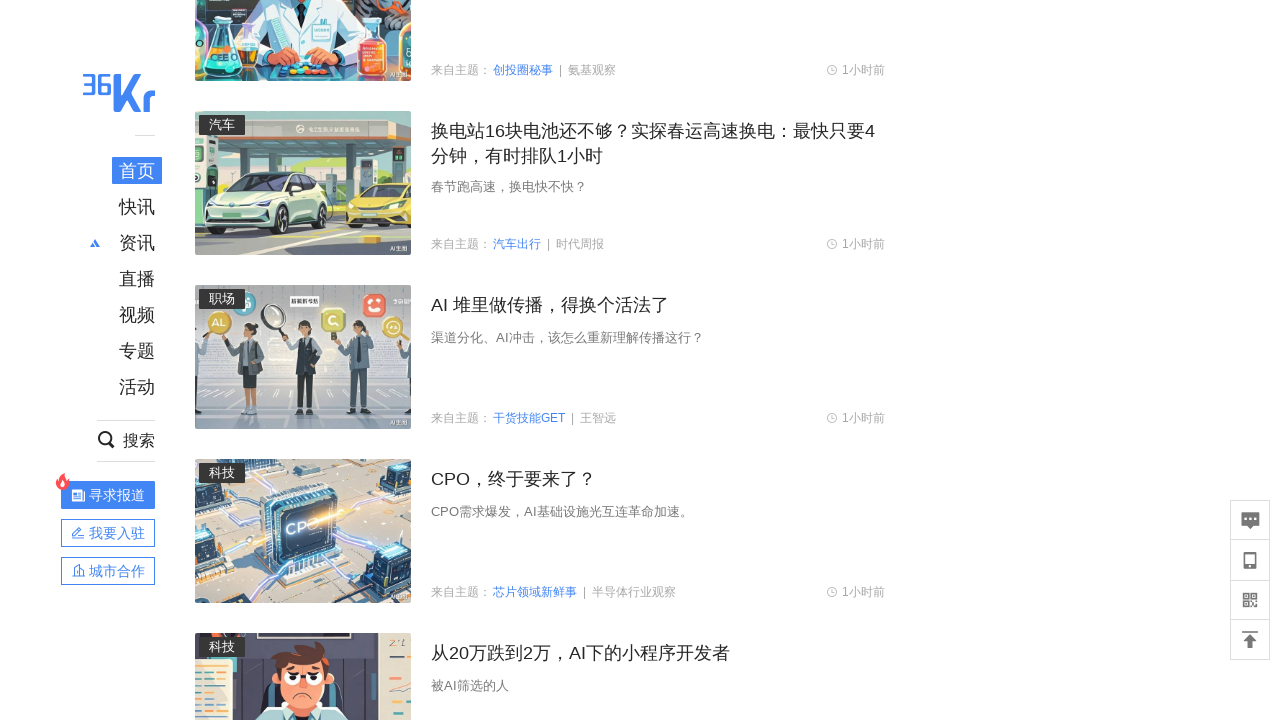

Scrolled down to position 3100px
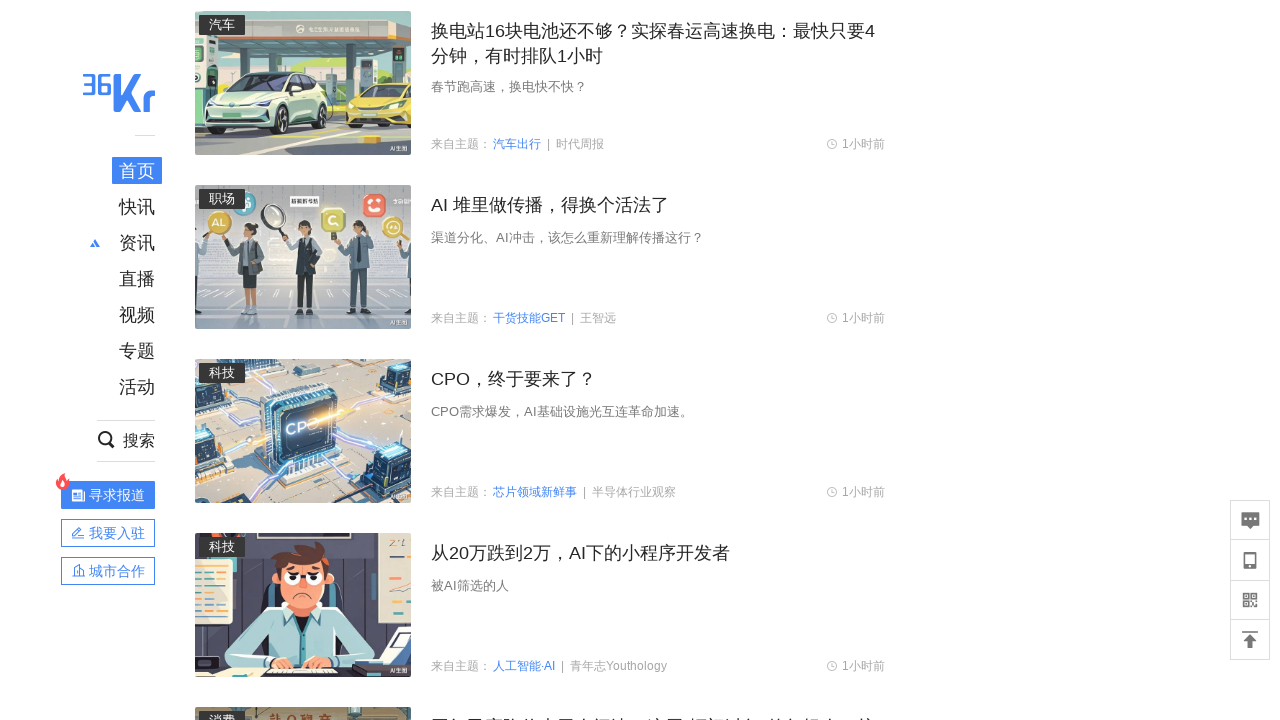

Waited 150ms before scrolling
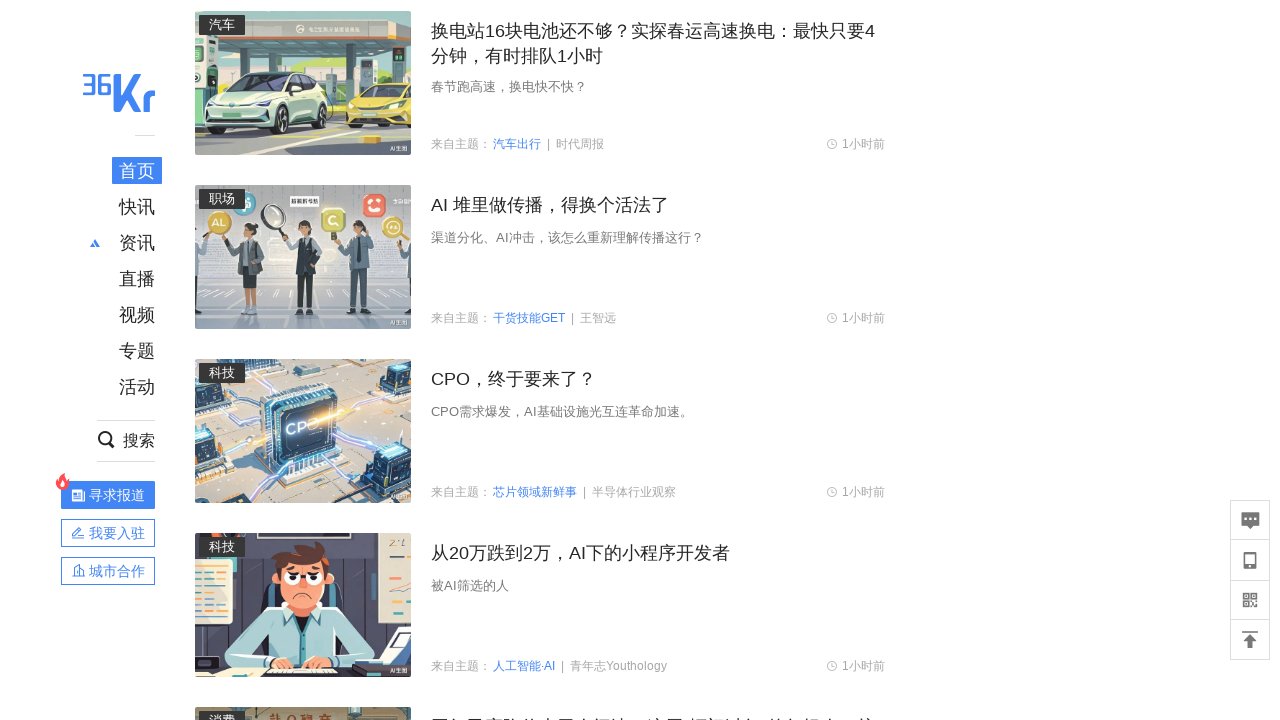

Scrolled down to position 3200px
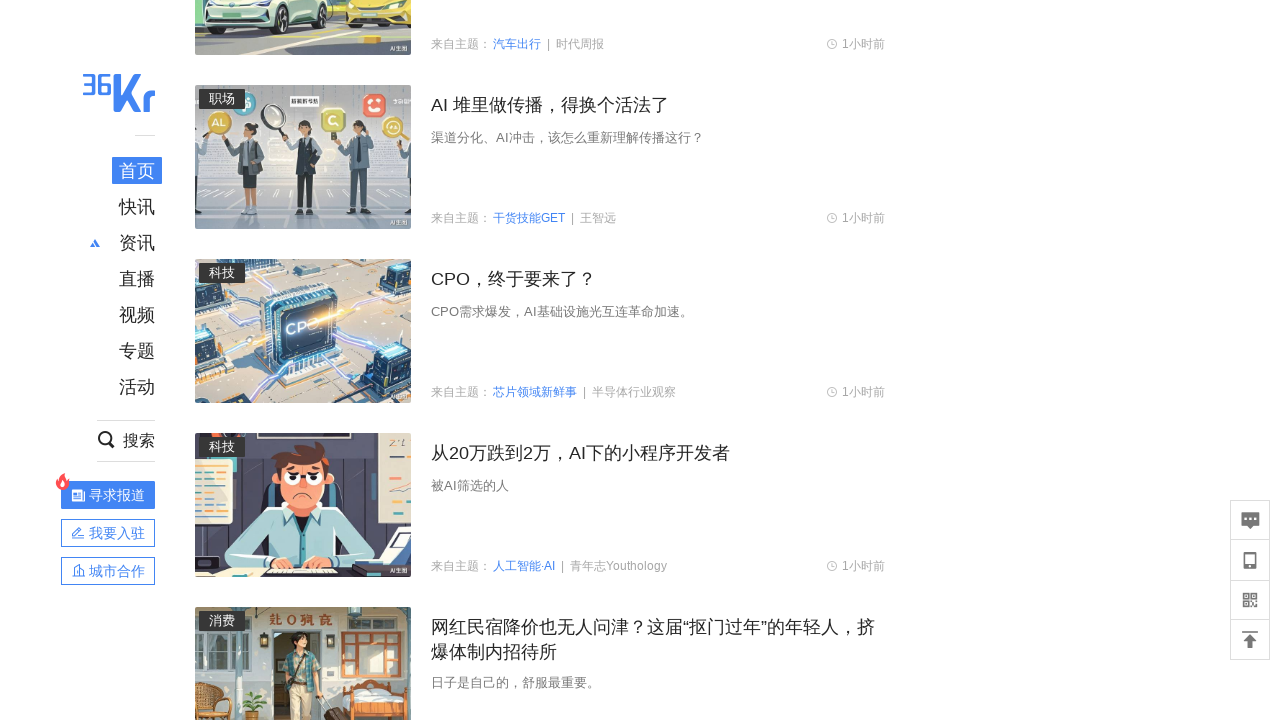

Waited 150ms before scrolling
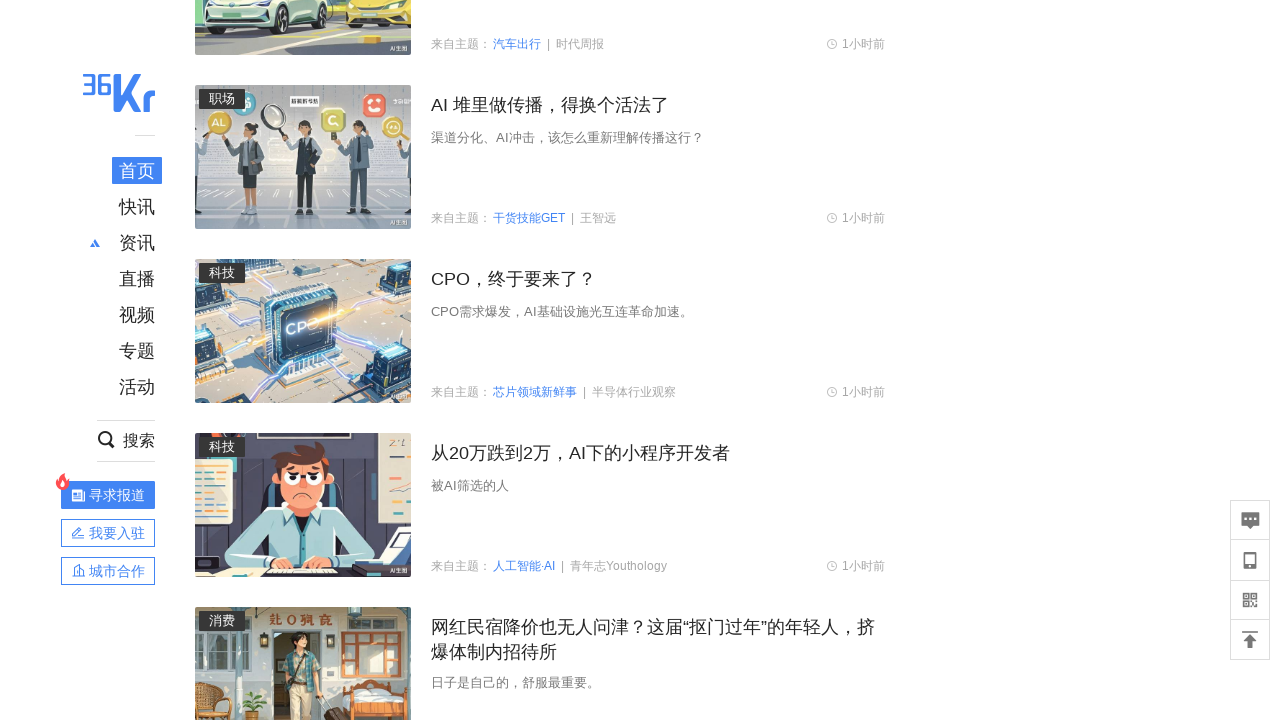

Scrolled down to position 3300px
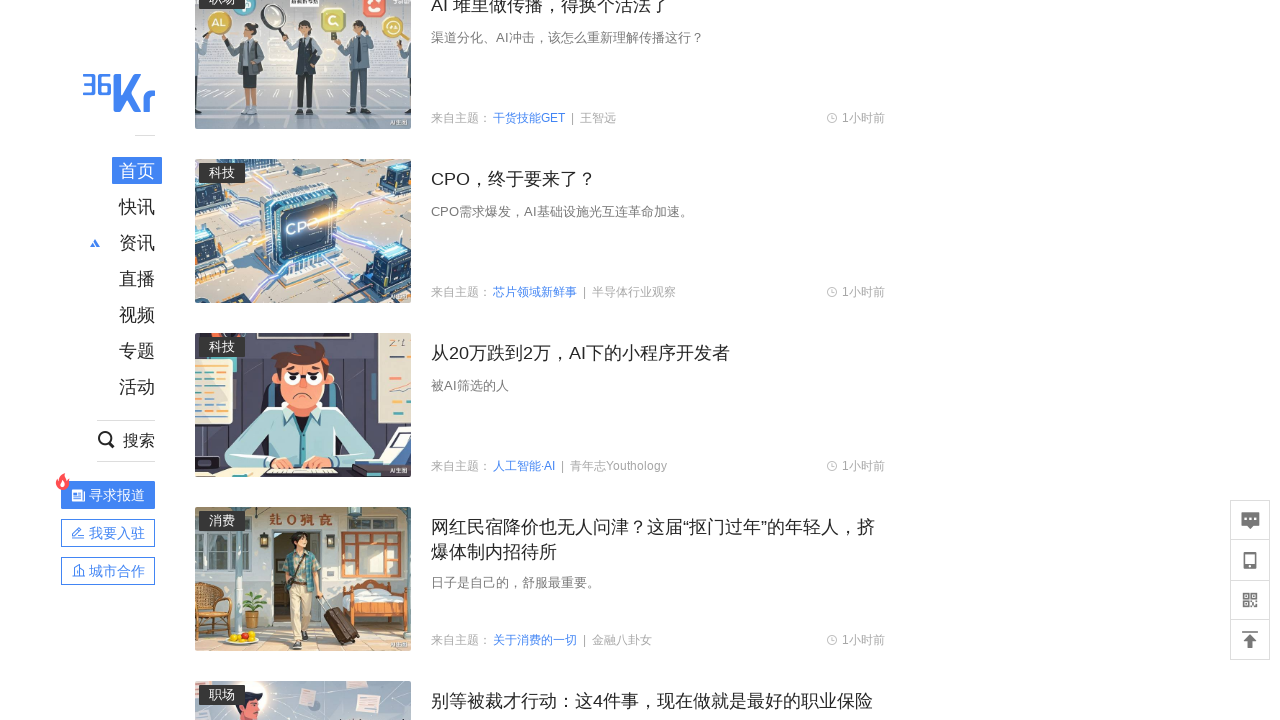

Waited 150ms before scrolling
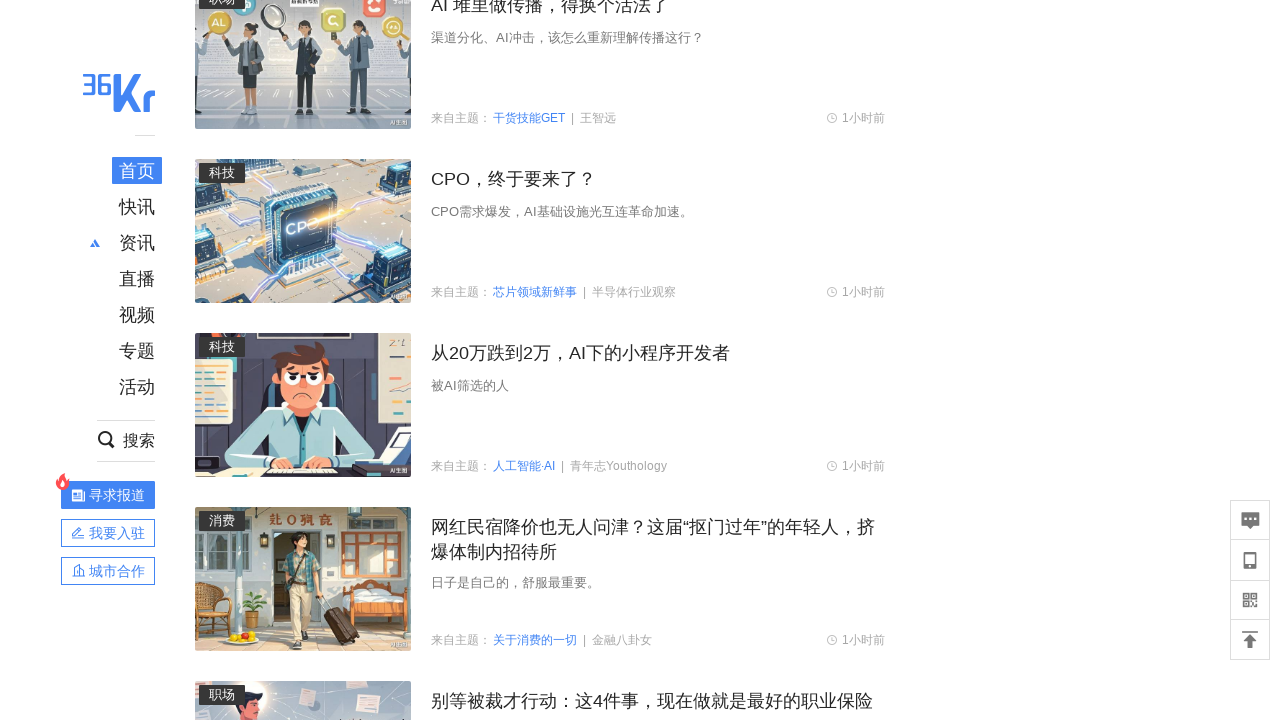

Scrolled down to position 3400px
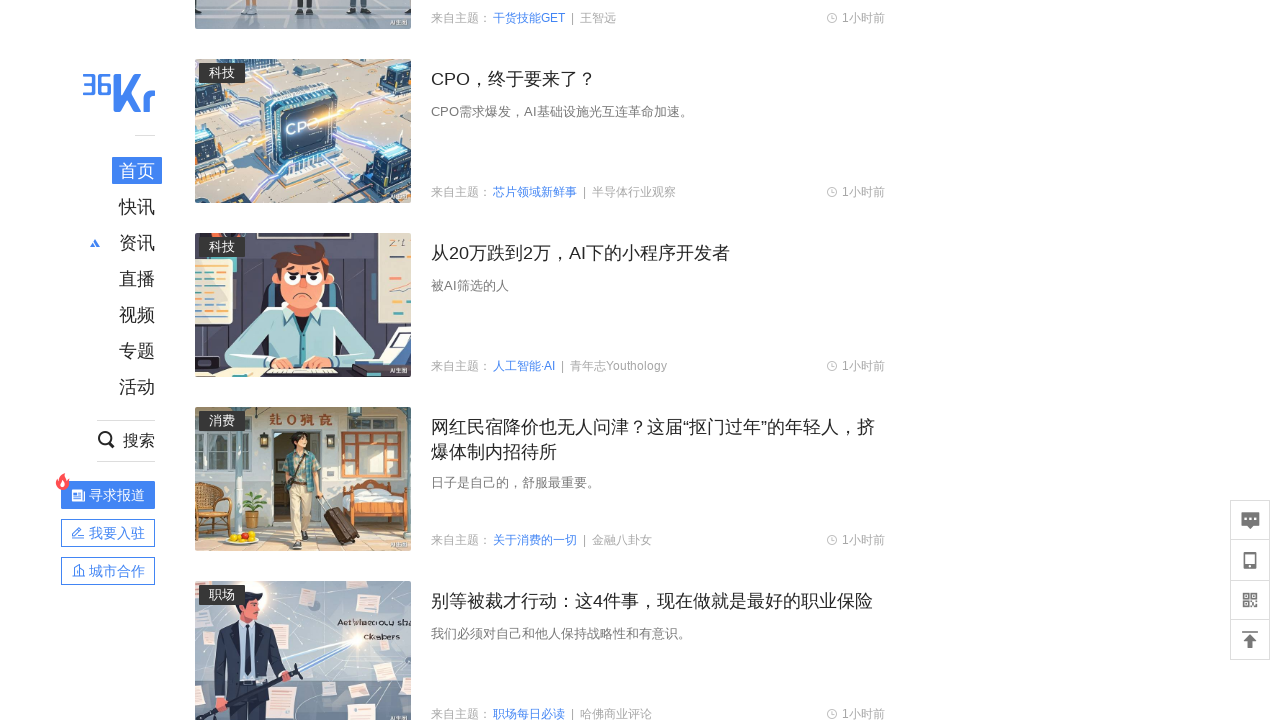

Waited 150ms before scrolling
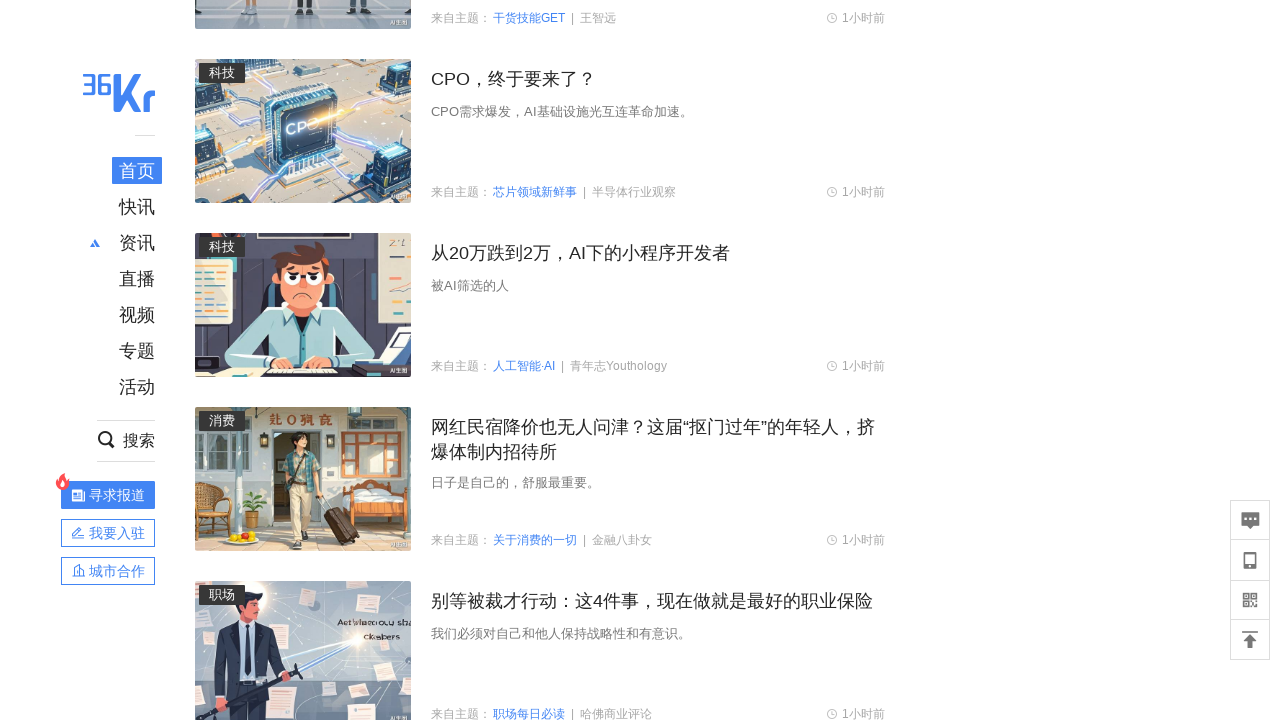

Scrolled down to position 3500px
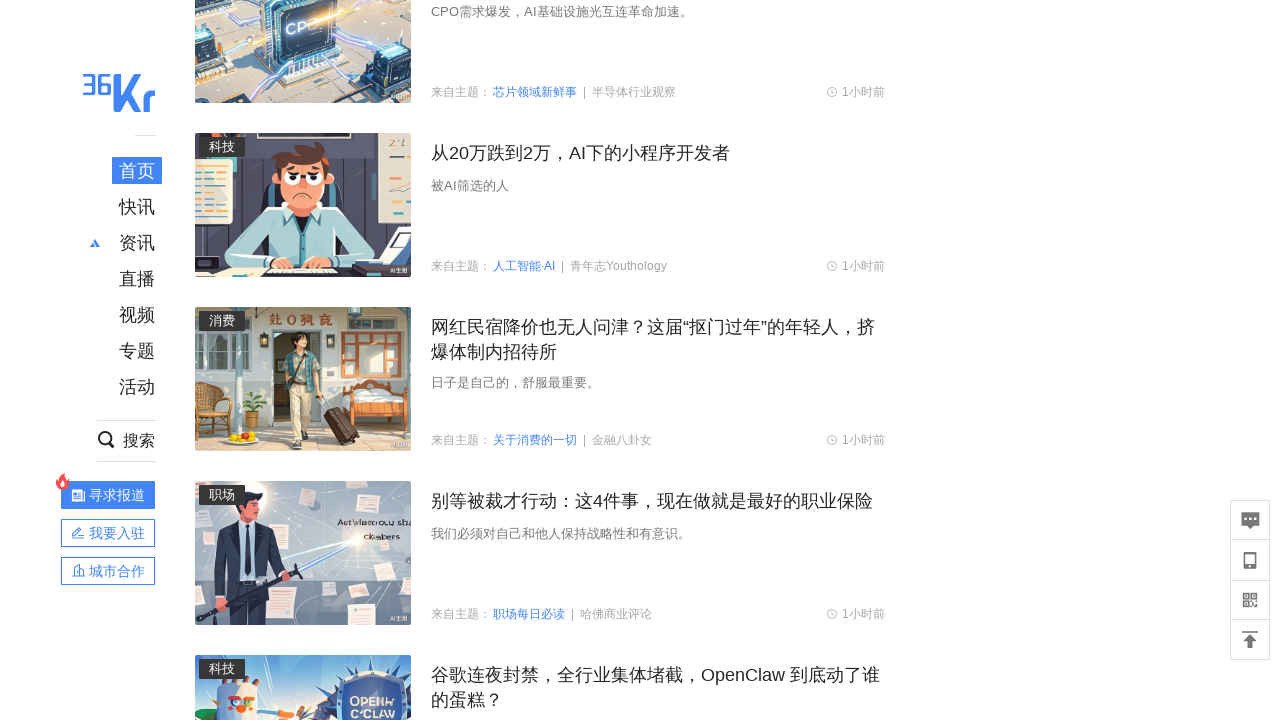

Waited 150ms before scrolling
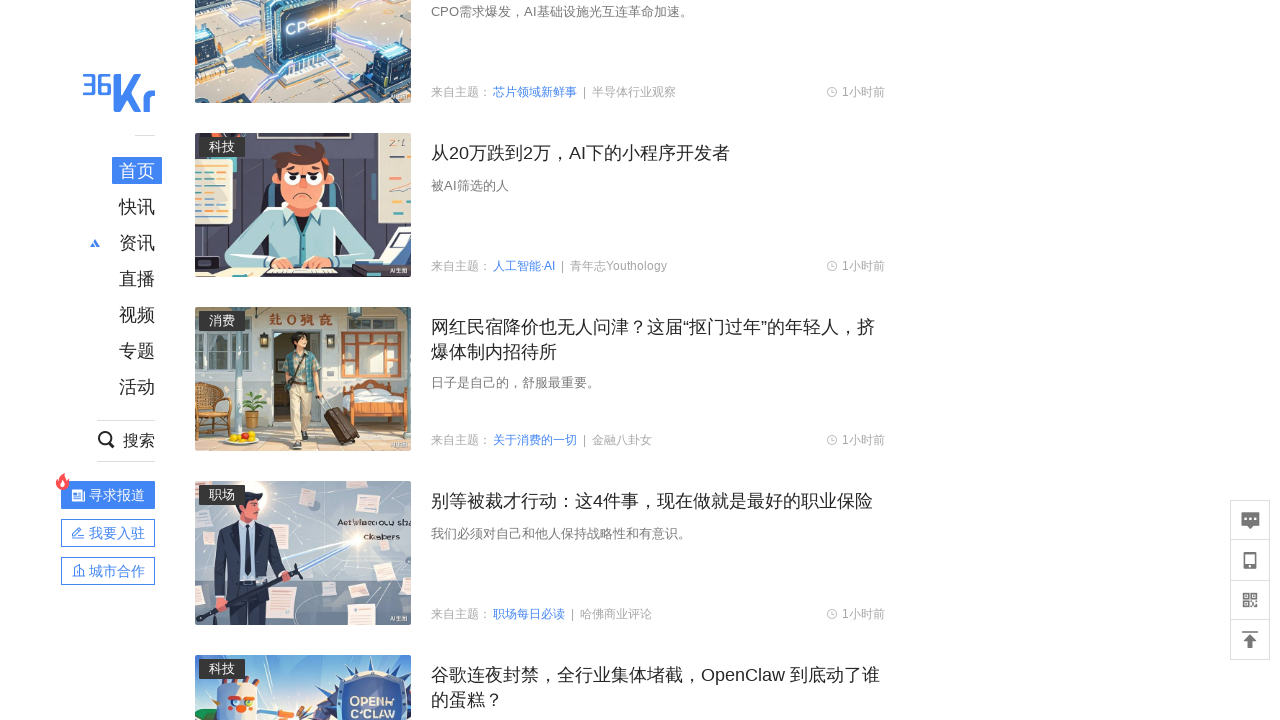

Scrolled down to position 3600px
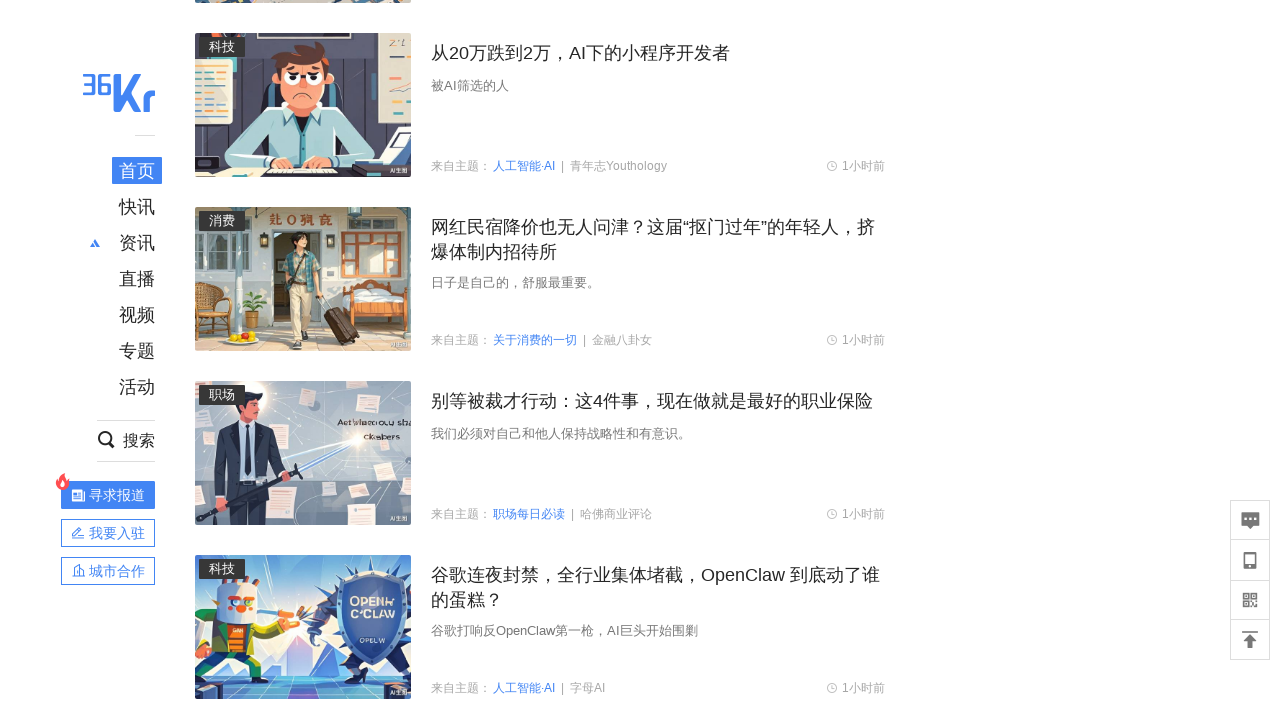

Waited 150ms before scrolling
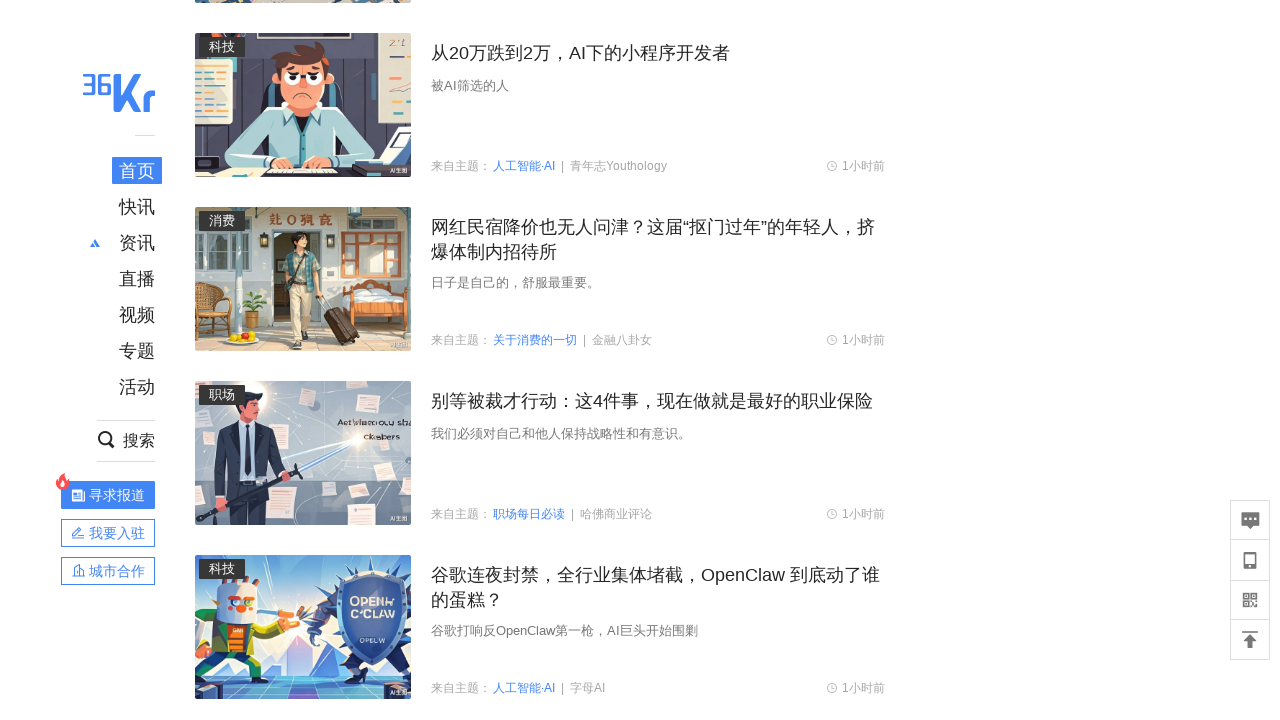

Scrolled down to position 3700px
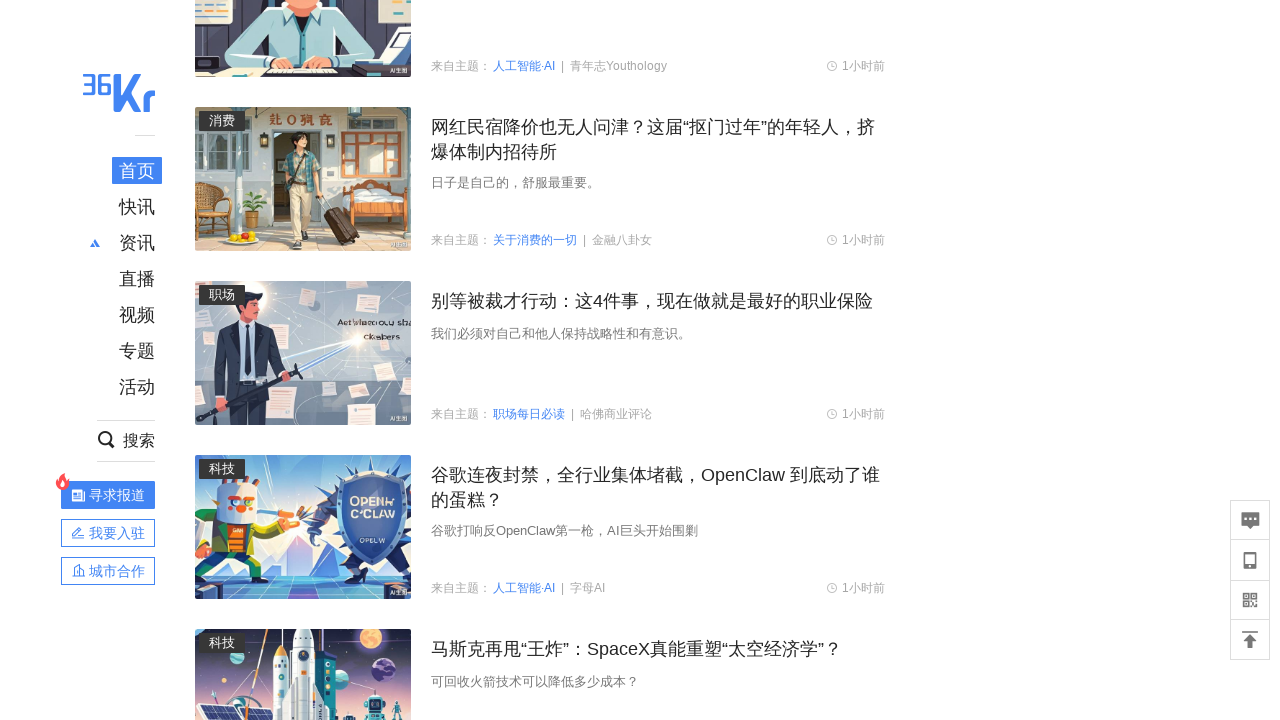

Waited 150ms before scrolling
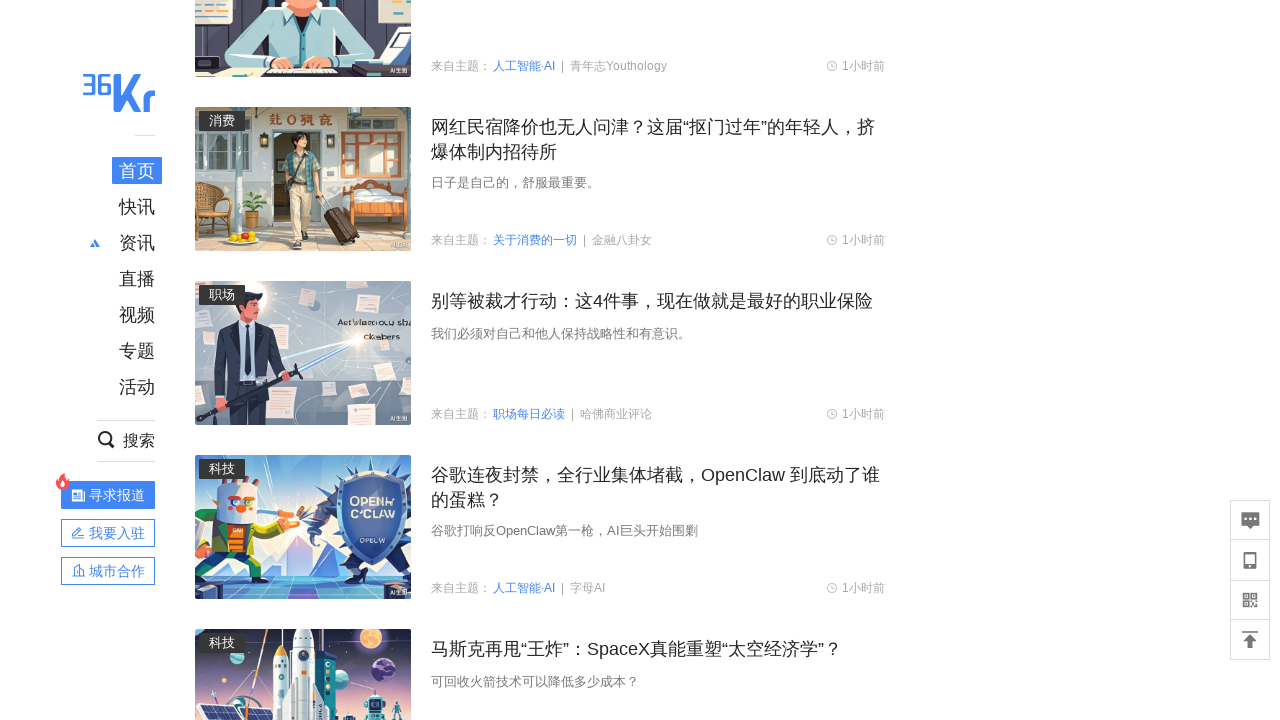

Scrolled down to position 3800px
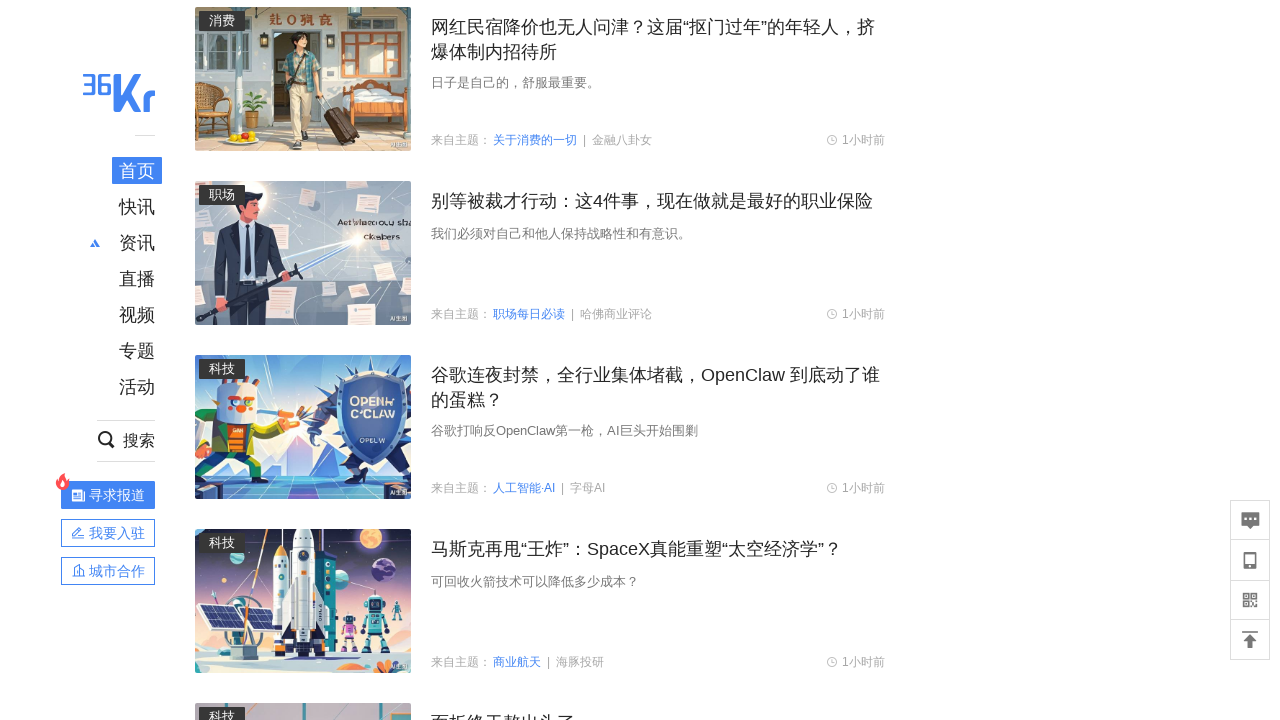

Waited 150ms before scrolling
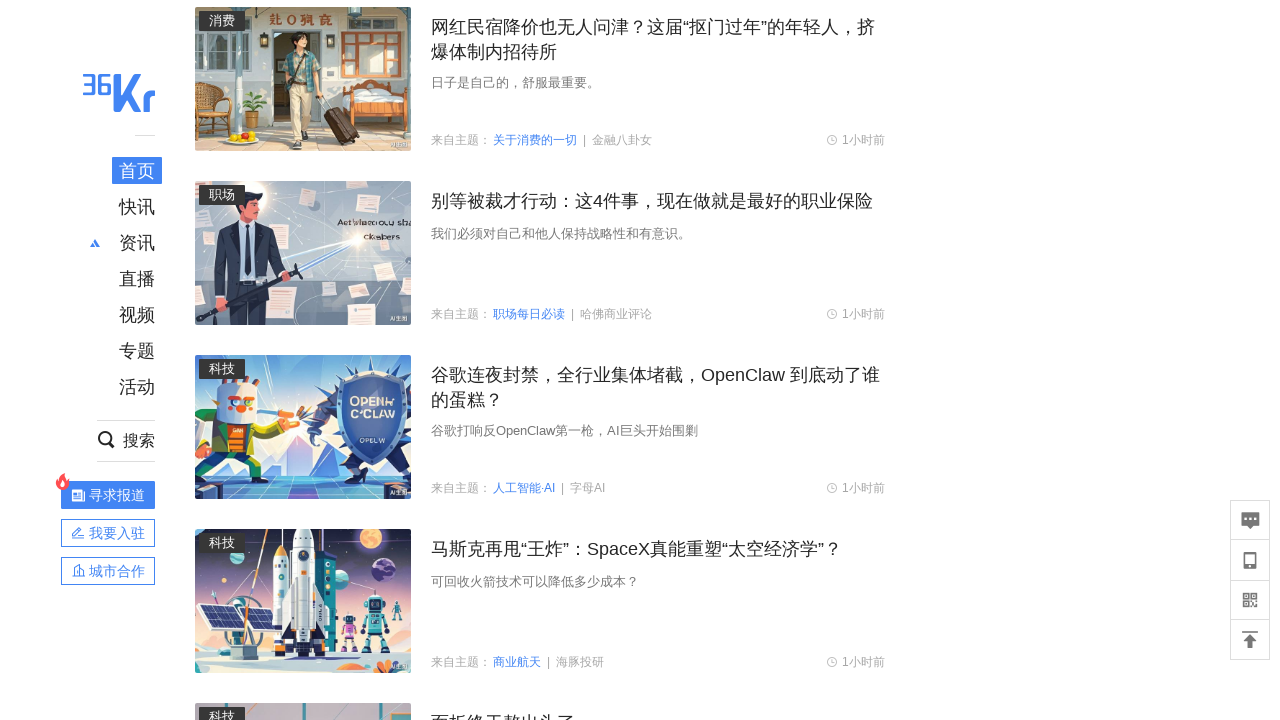

Scrolled down to position 3900px
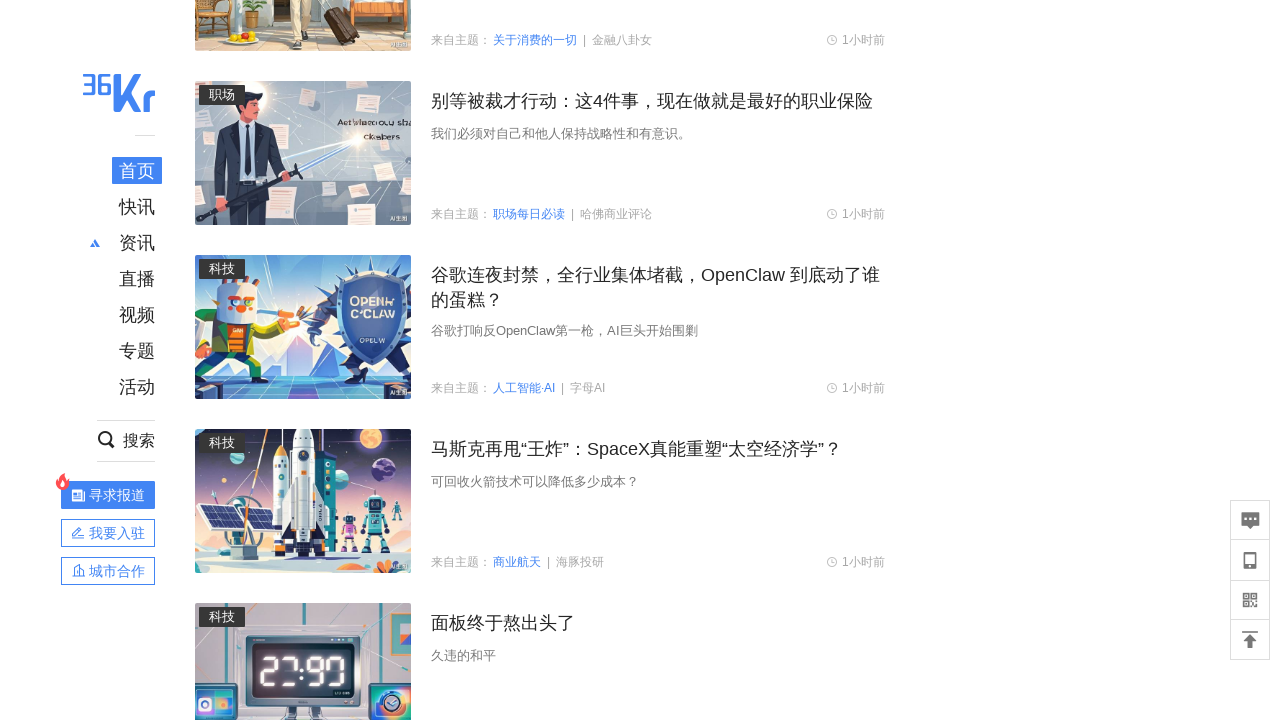

Waited 150ms before scrolling
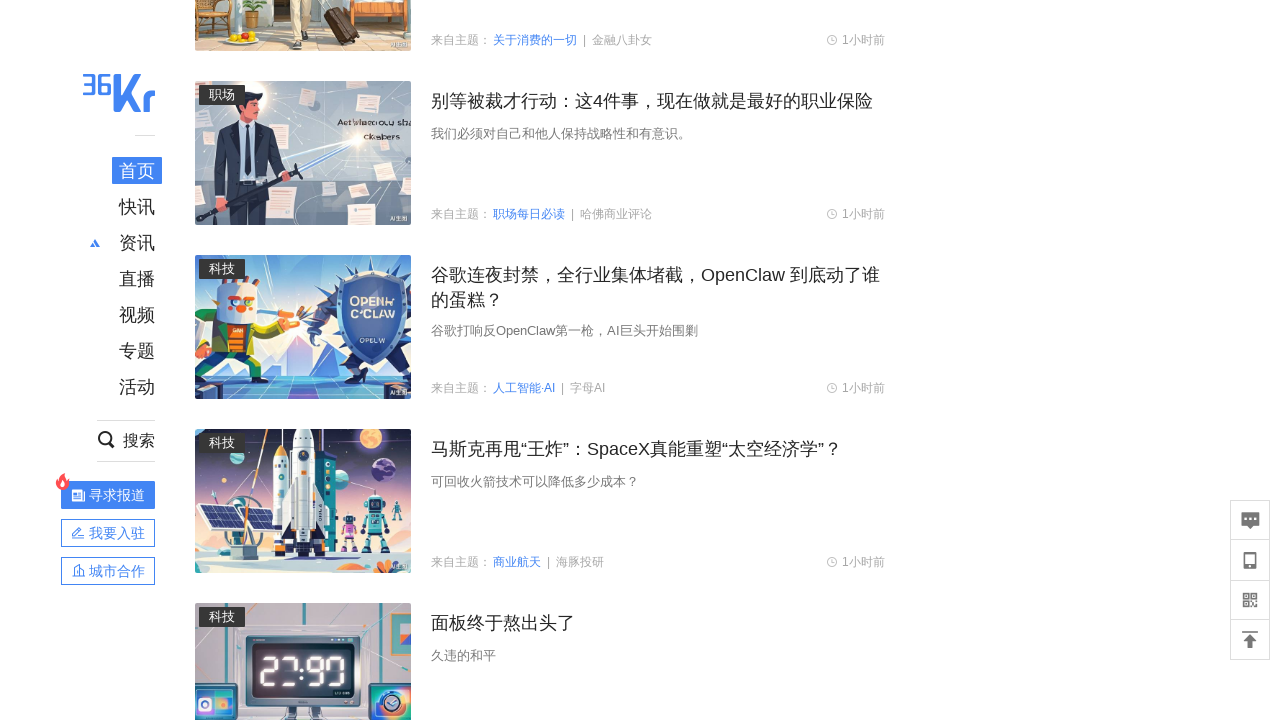

Scrolled down to position 4000px
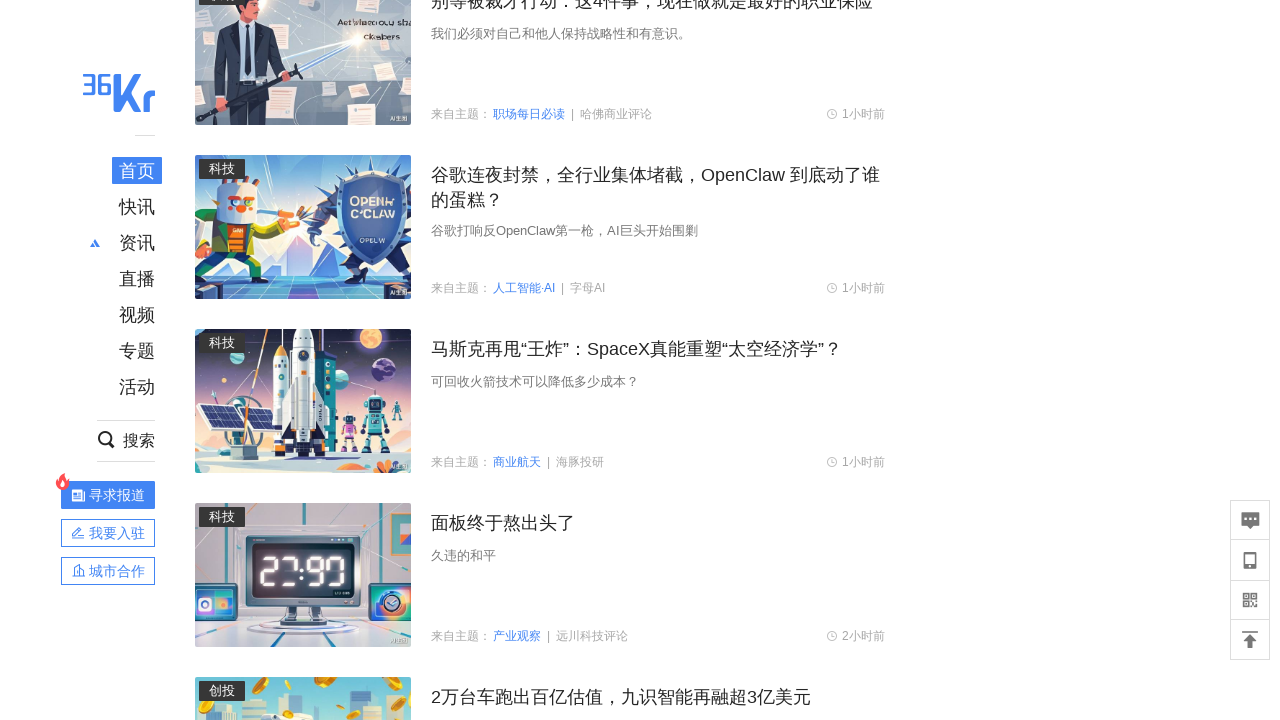

Waited 150ms before scrolling
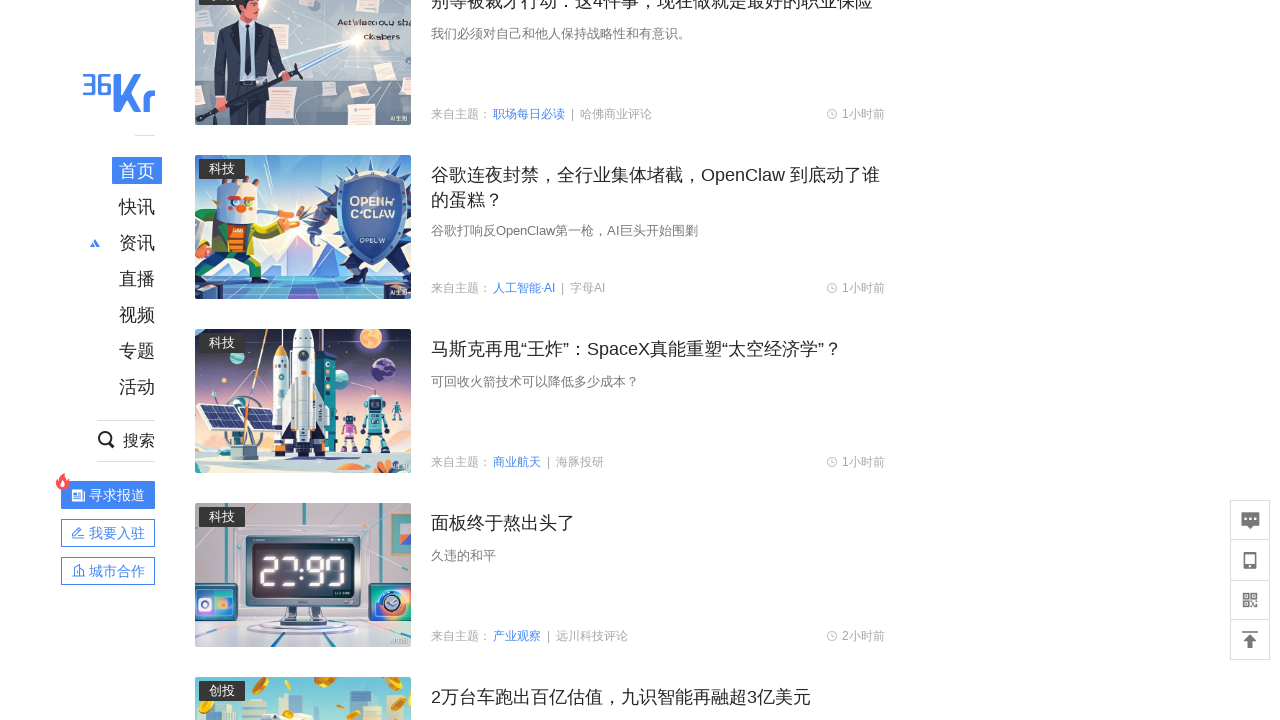

Scrolled down to position 4100px
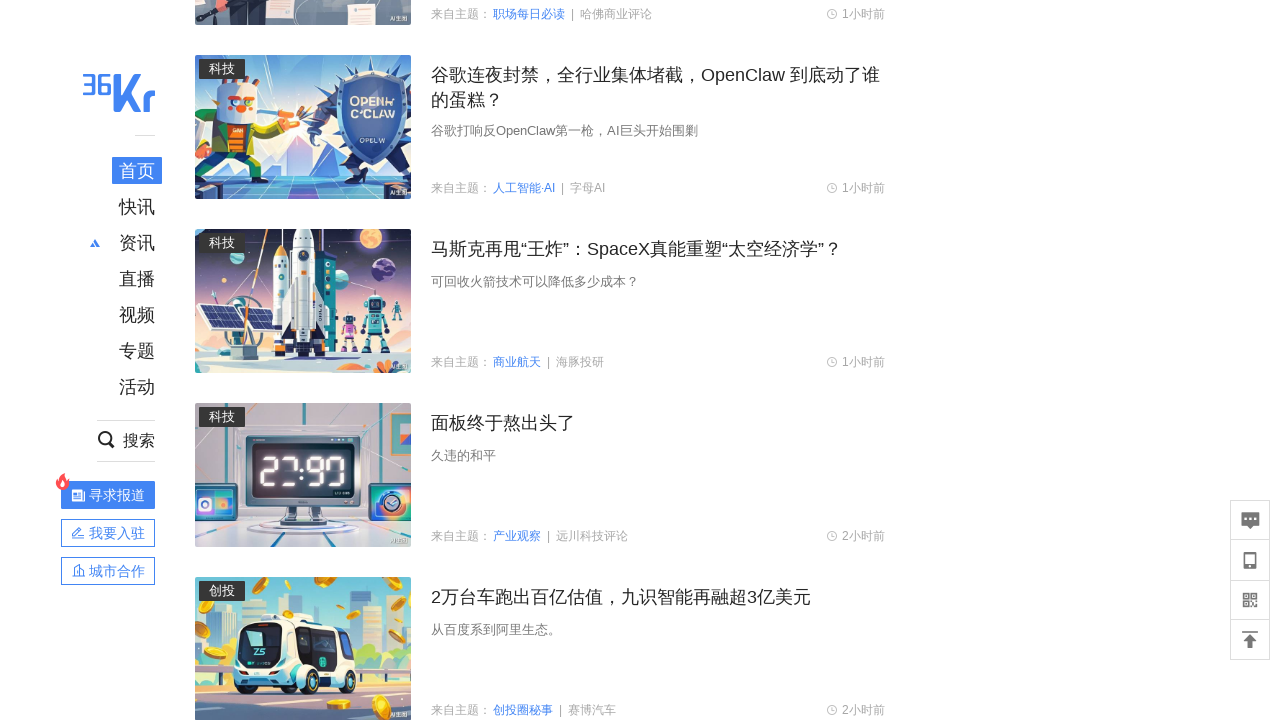

Waited 150ms before scrolling
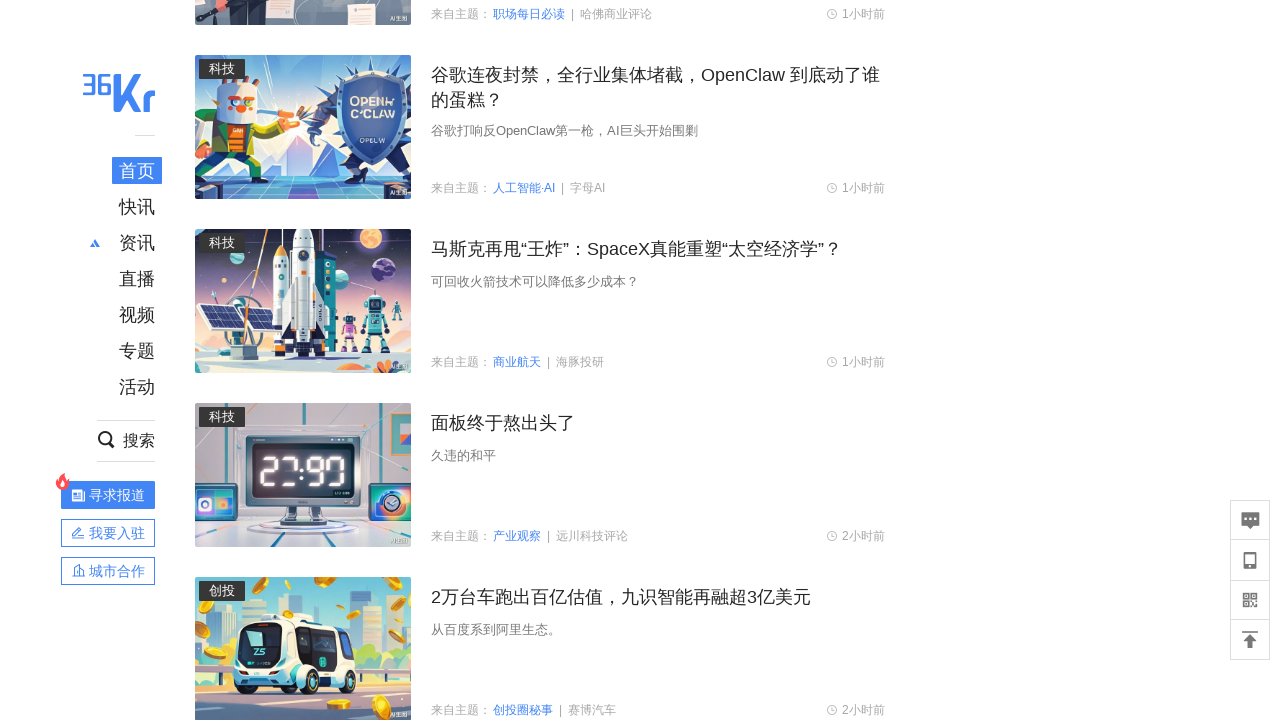

Scrolled down to position 4200px
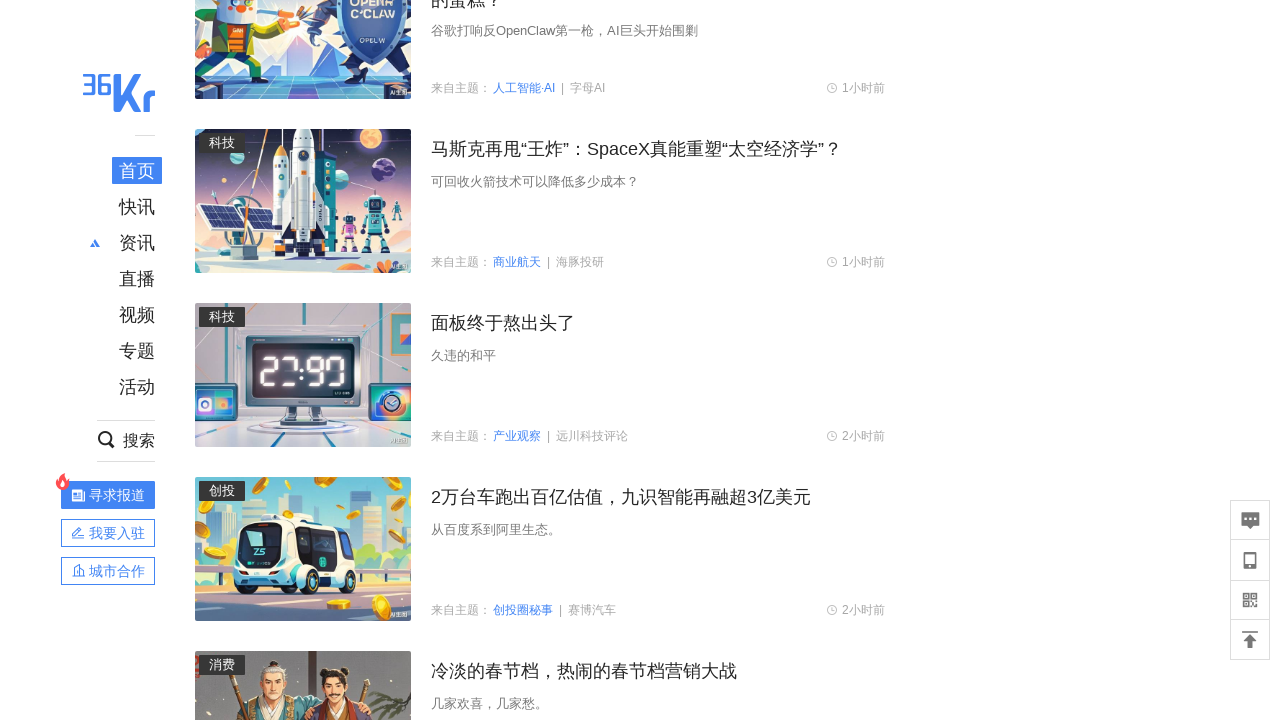

Waited 150ms before scrolling
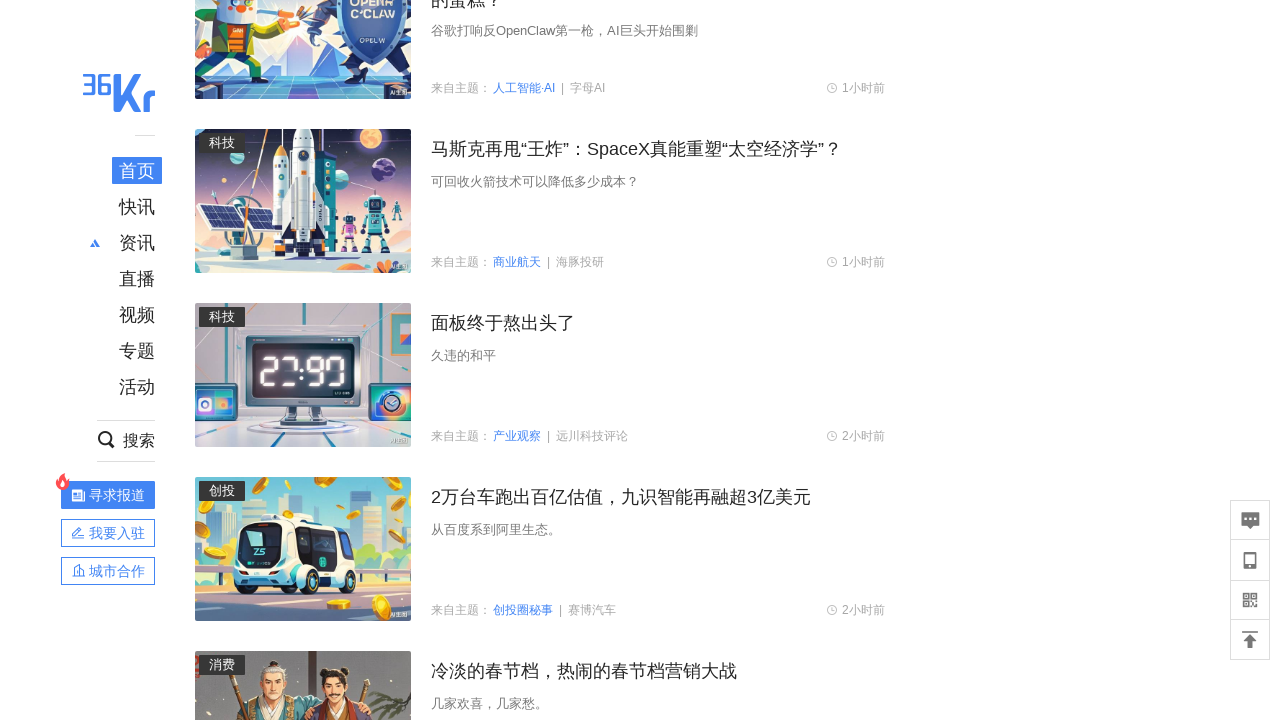

Scrolled down to position 4300px
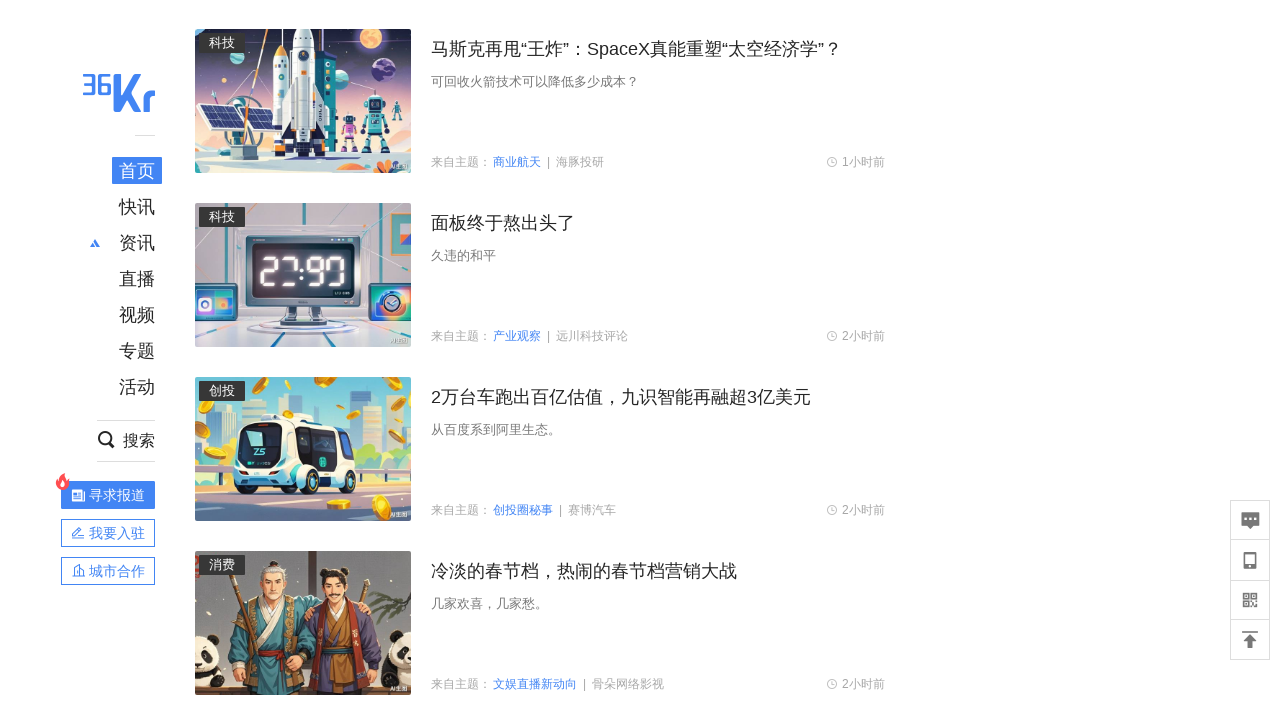

Waited 150ms before scrolling
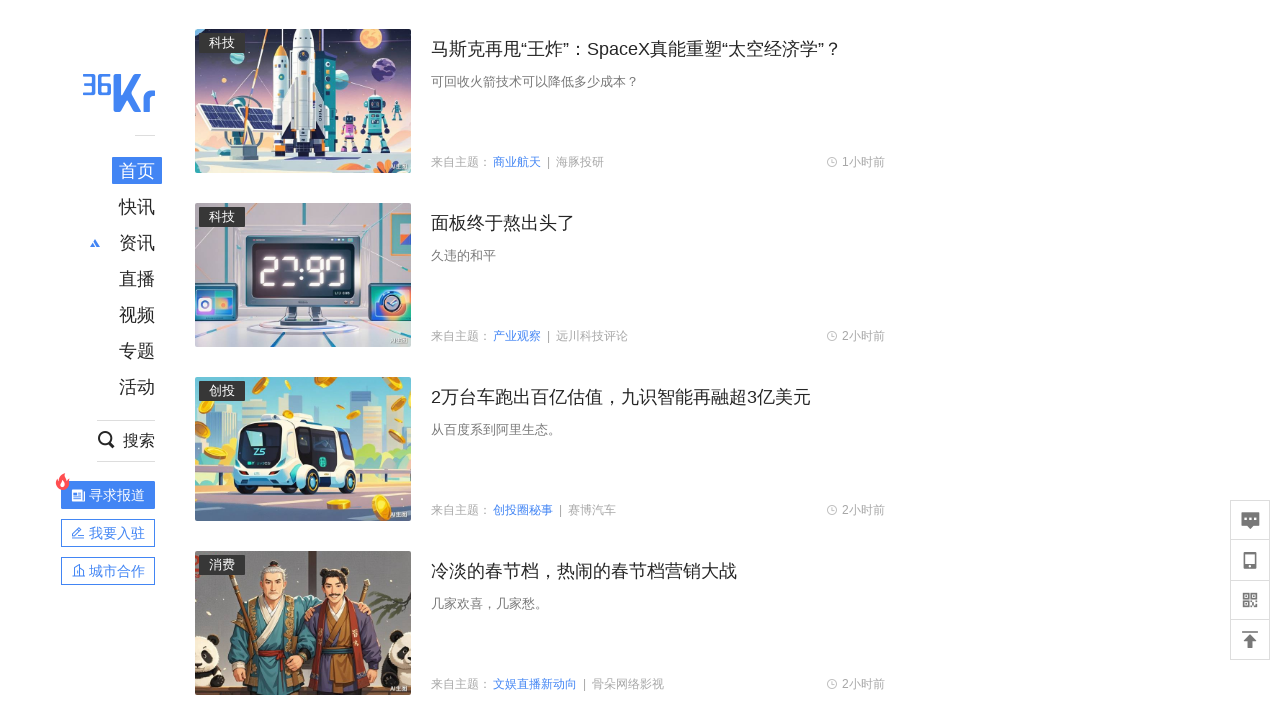

Scrolled down to position 4400px
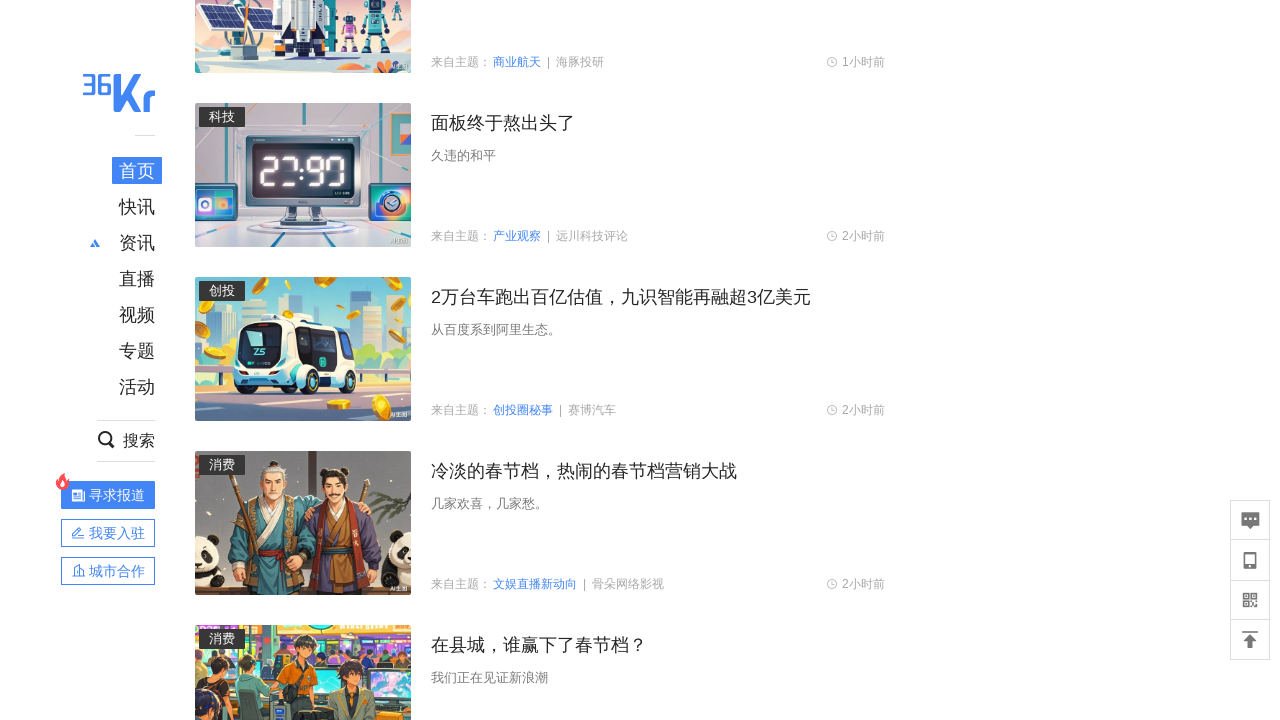

Waited 150ms before scrolling
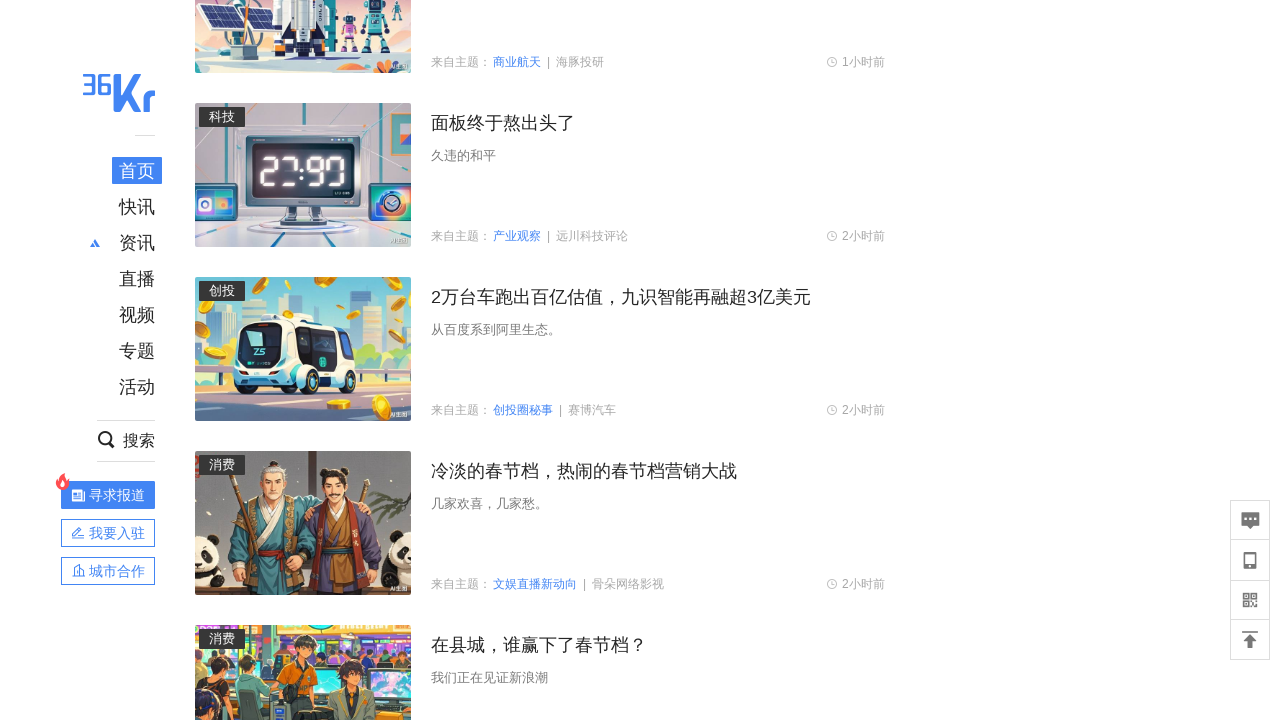

Scrolled down to position 4500px
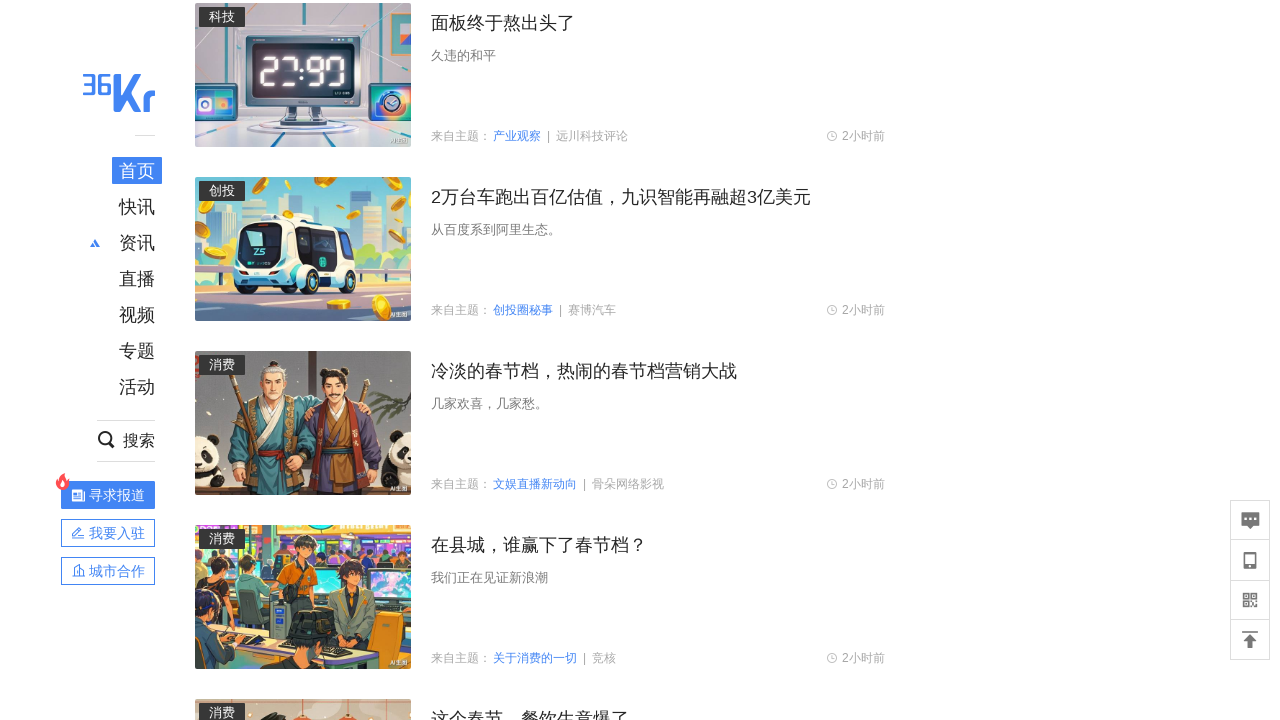

Waited 150ms before scrolling
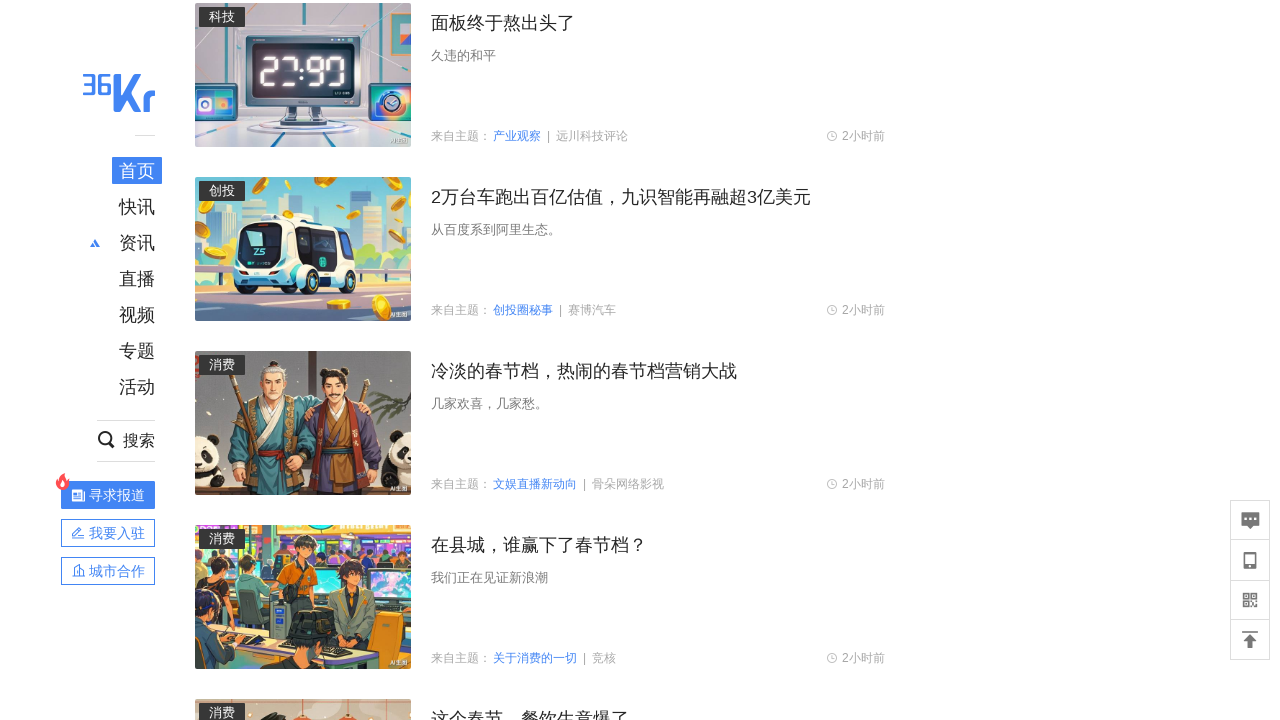

Scrolled down to position 4600px
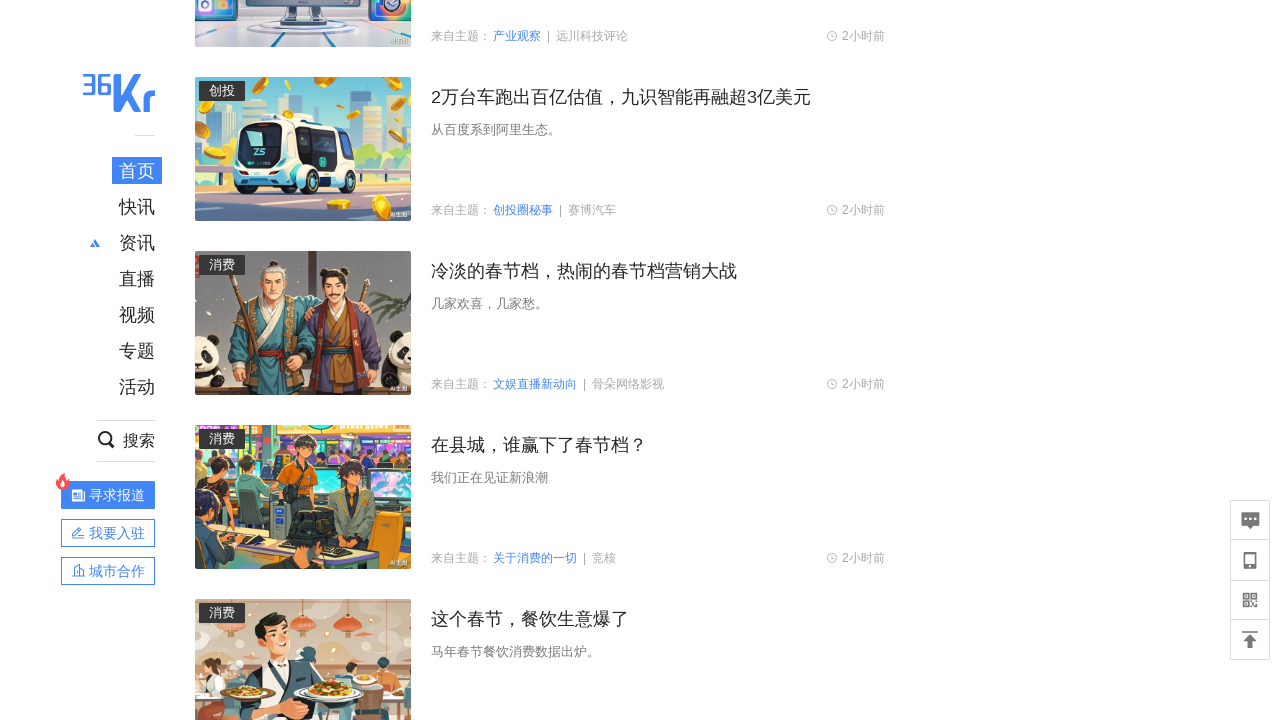

Waited 150ms before scrolling
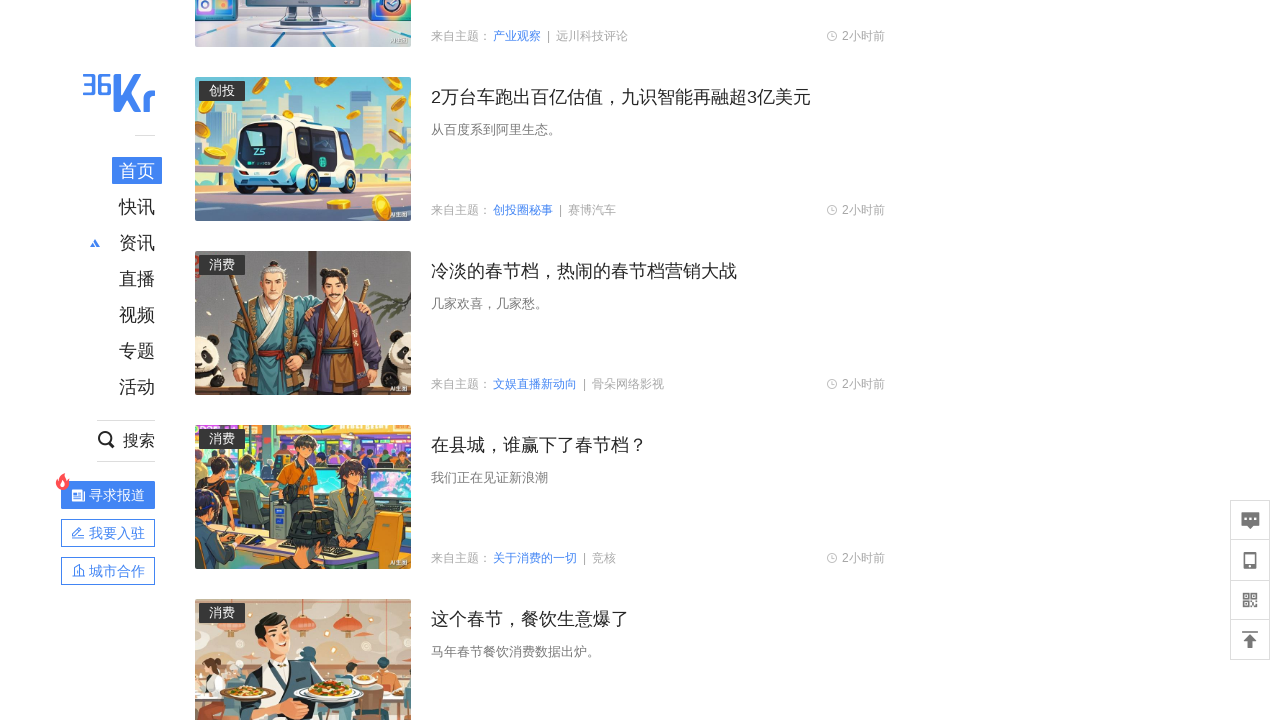

Scrolled down to position 4700px
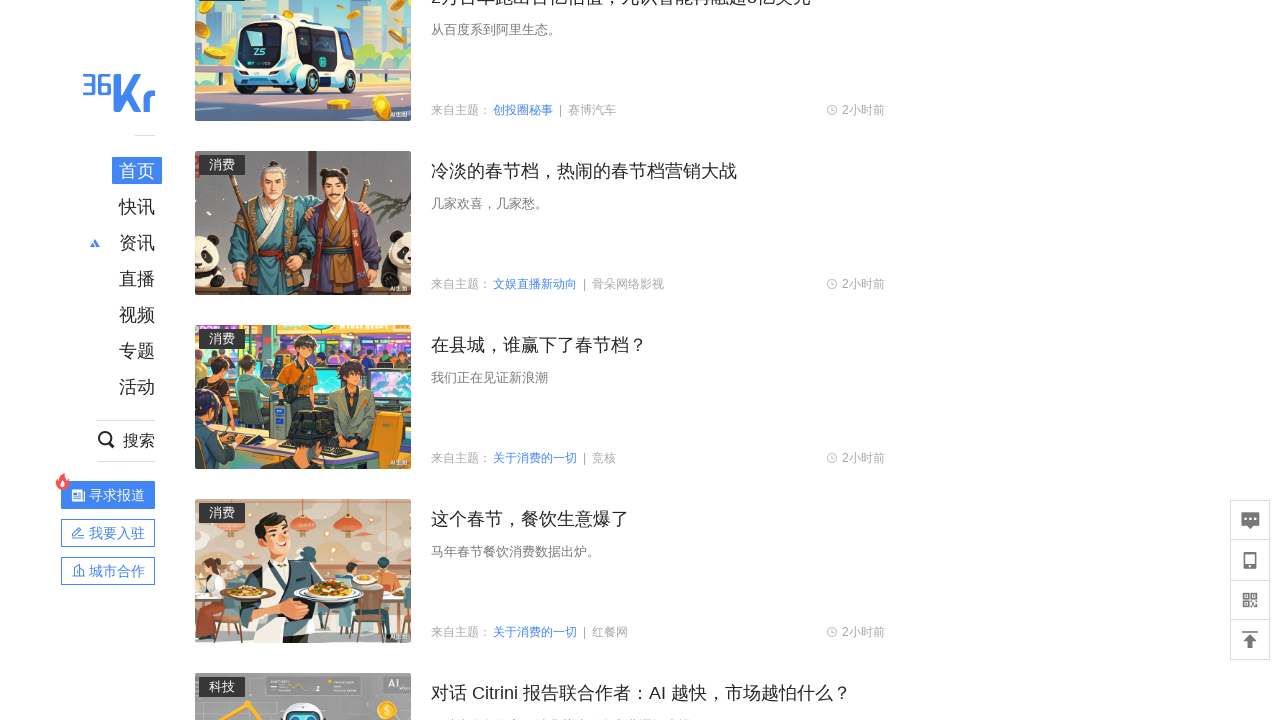

Waited 150ms before scrolling
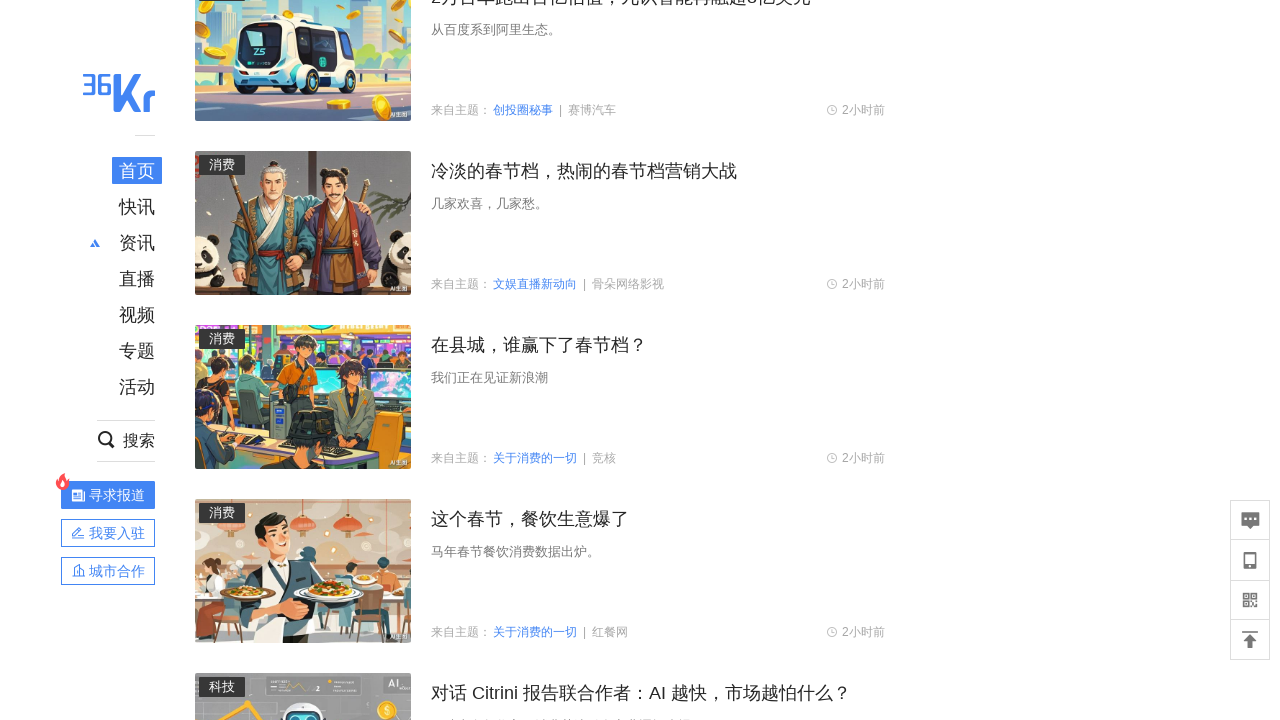

Scrolled down to position 4800px
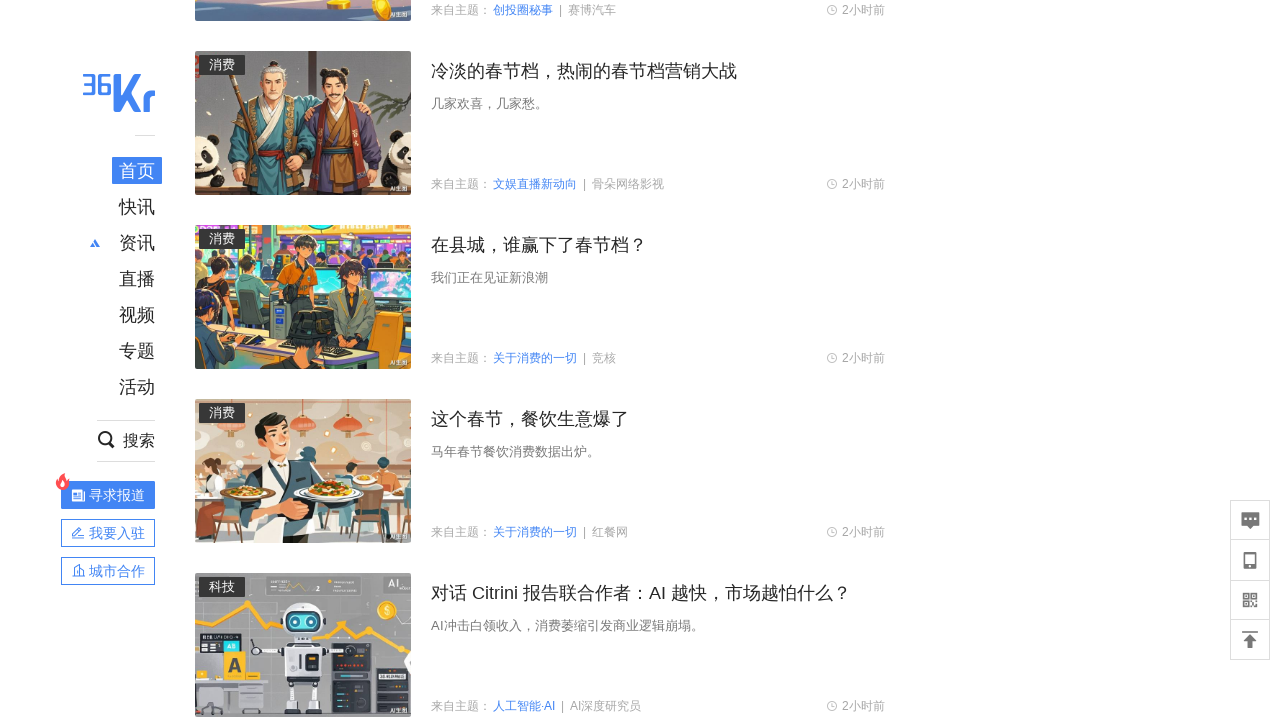

Waited 150ms before scrolling
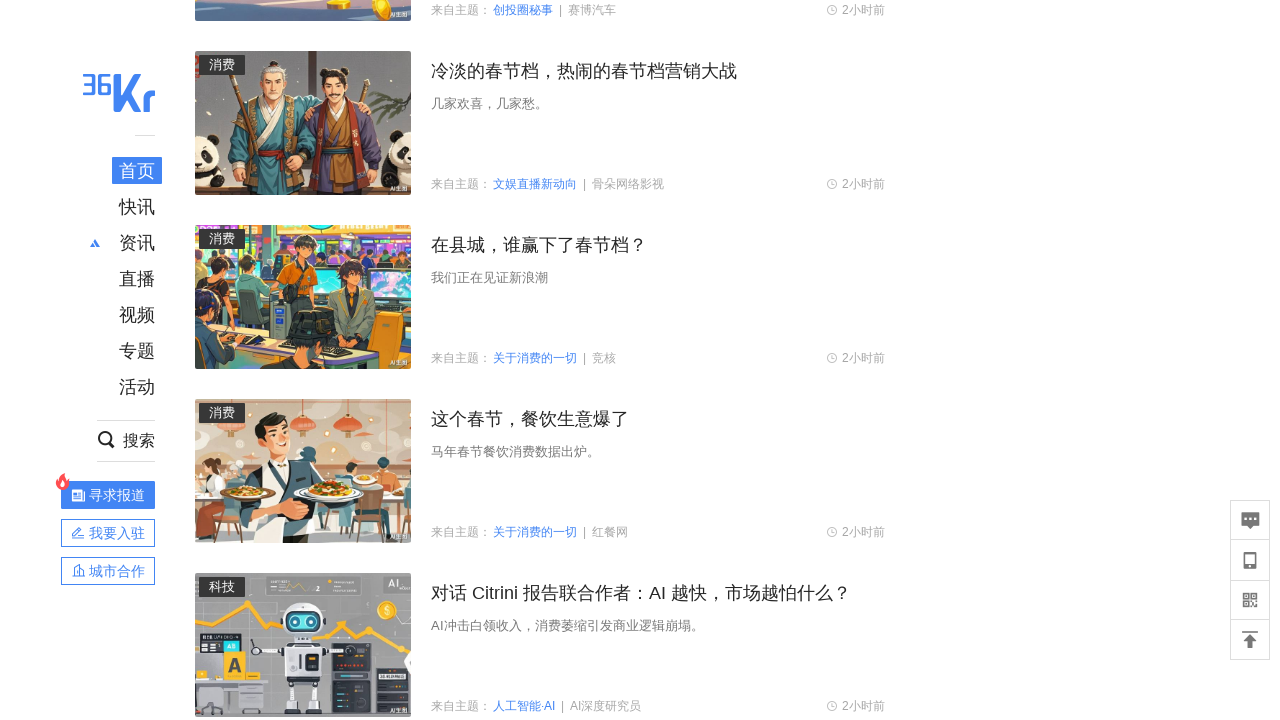

Scrolled down to position 4900px
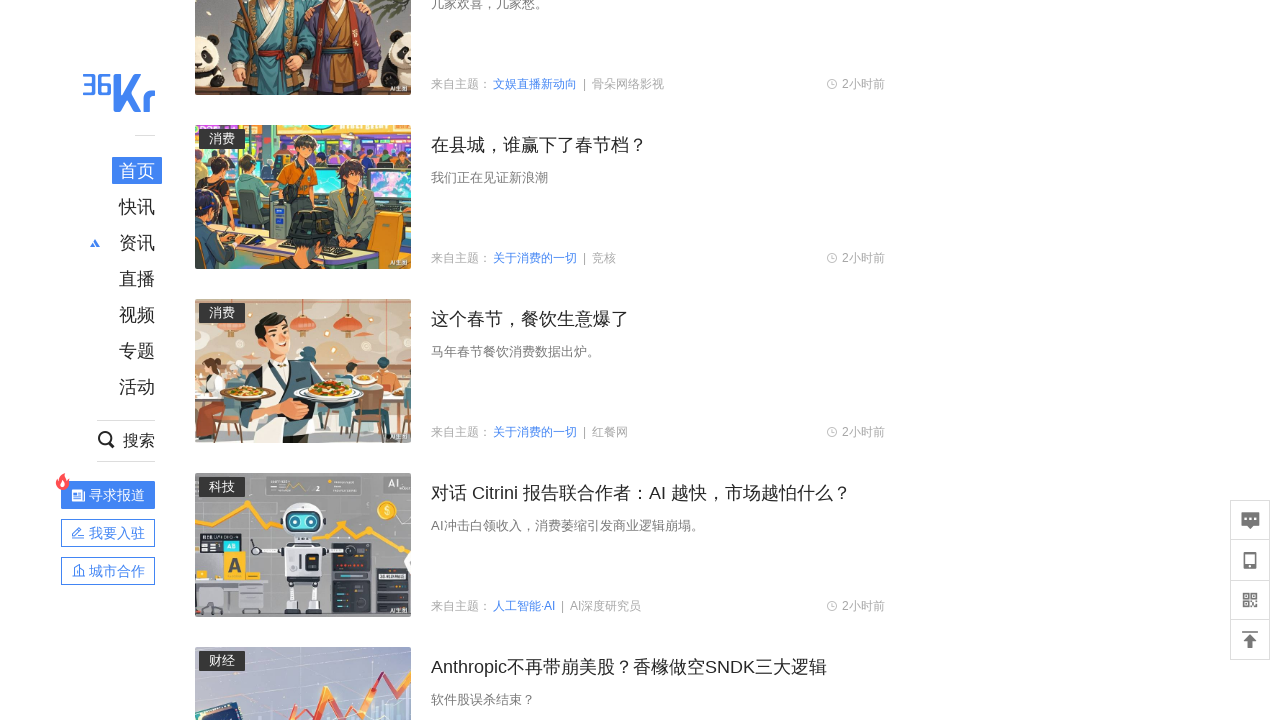

Waited 150ms before scrolling
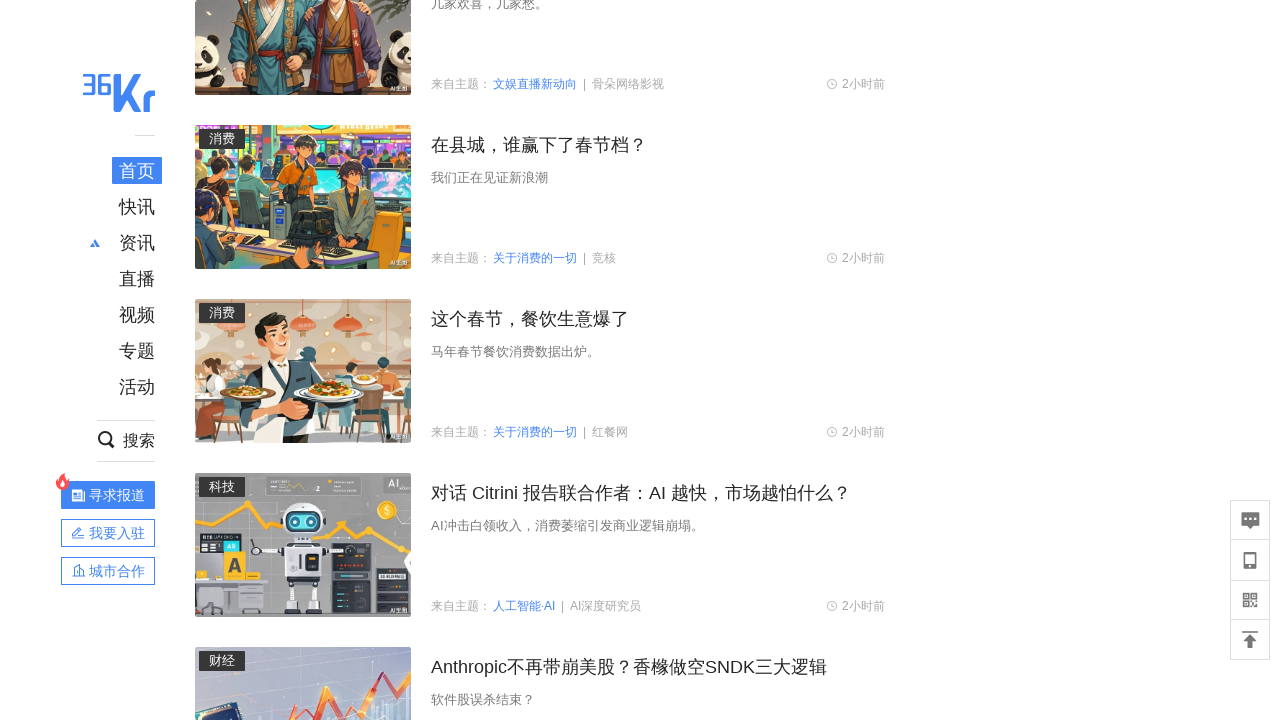

Scrolled down to position 5000px
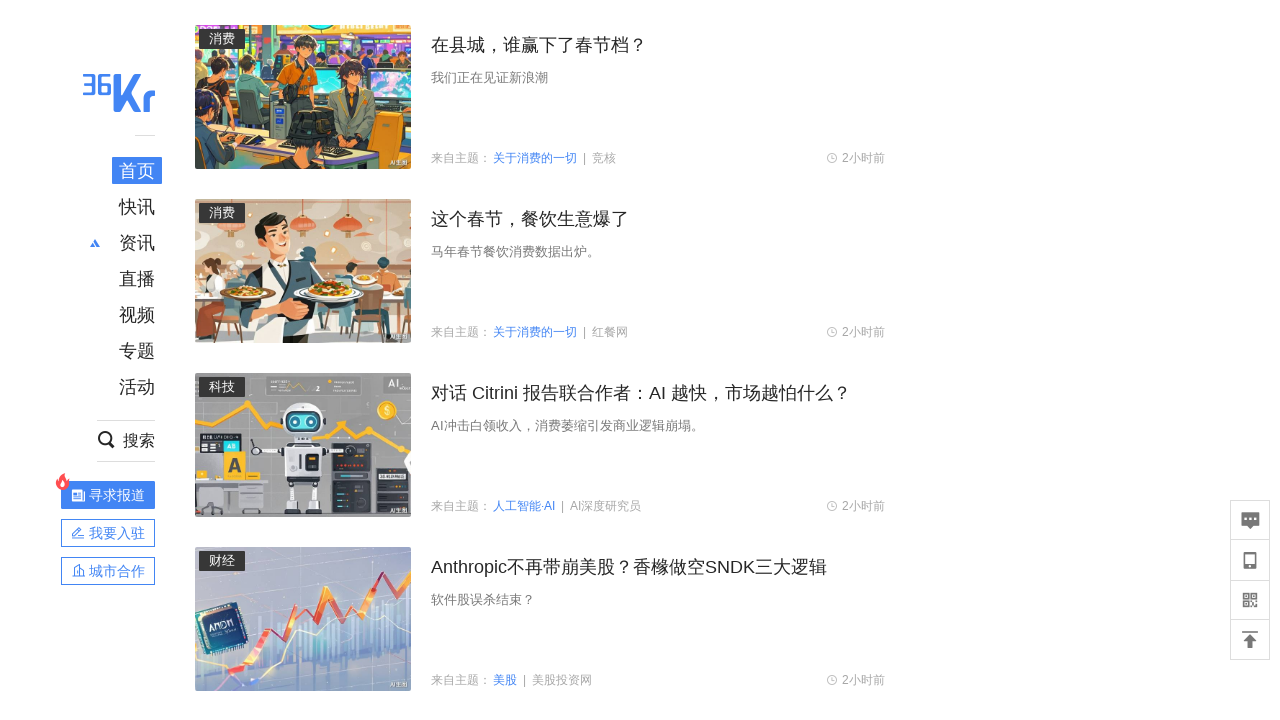

Waited 150ms before scrolling
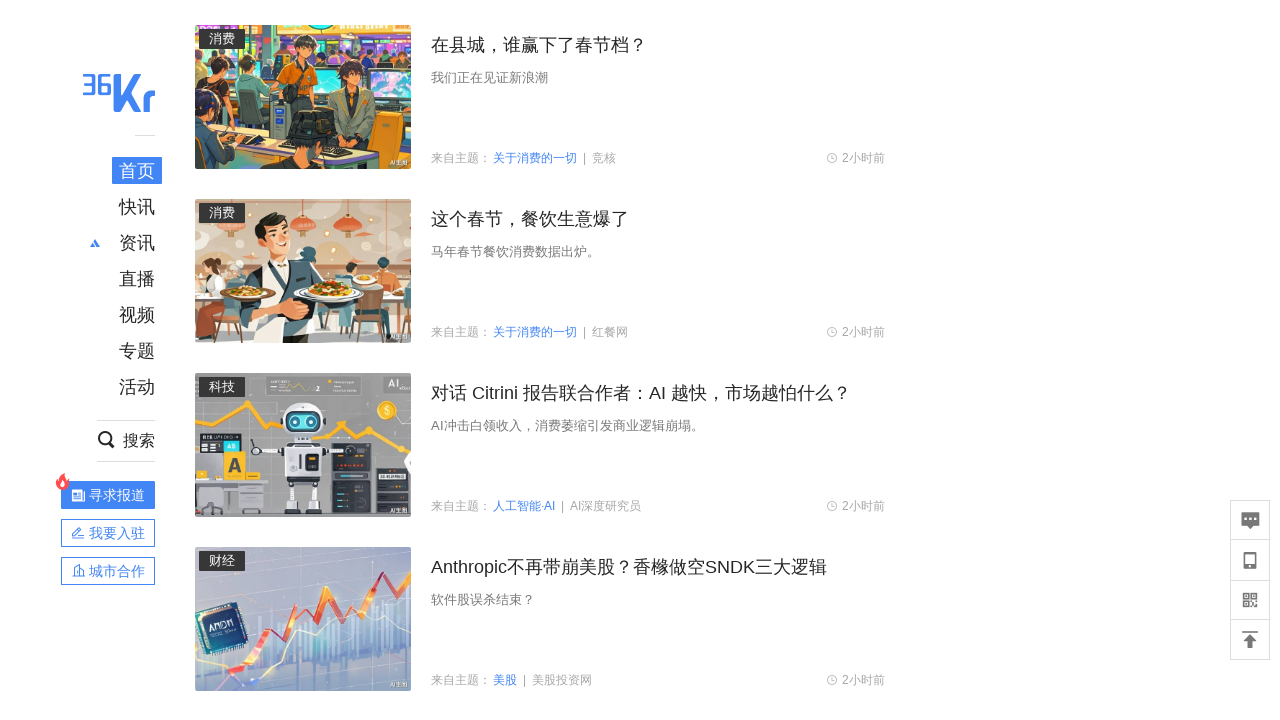

Scrolled down to position 5100px
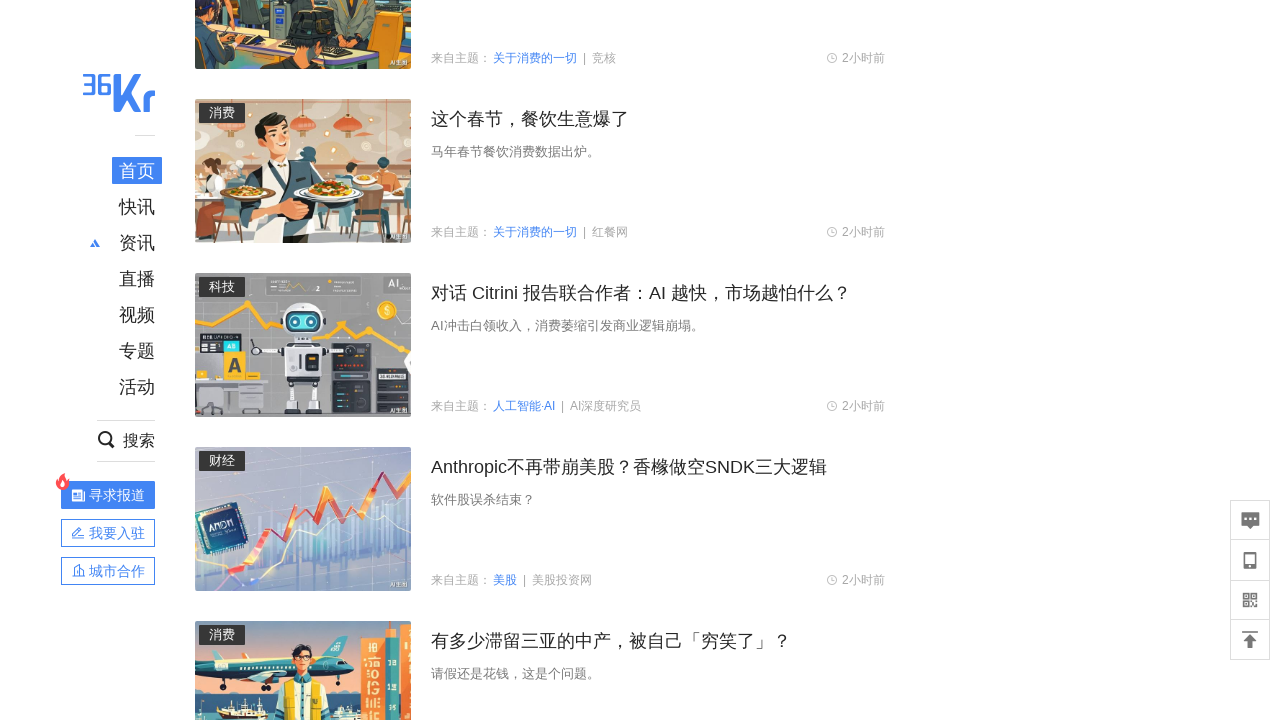

Waited 150ms before scrolling
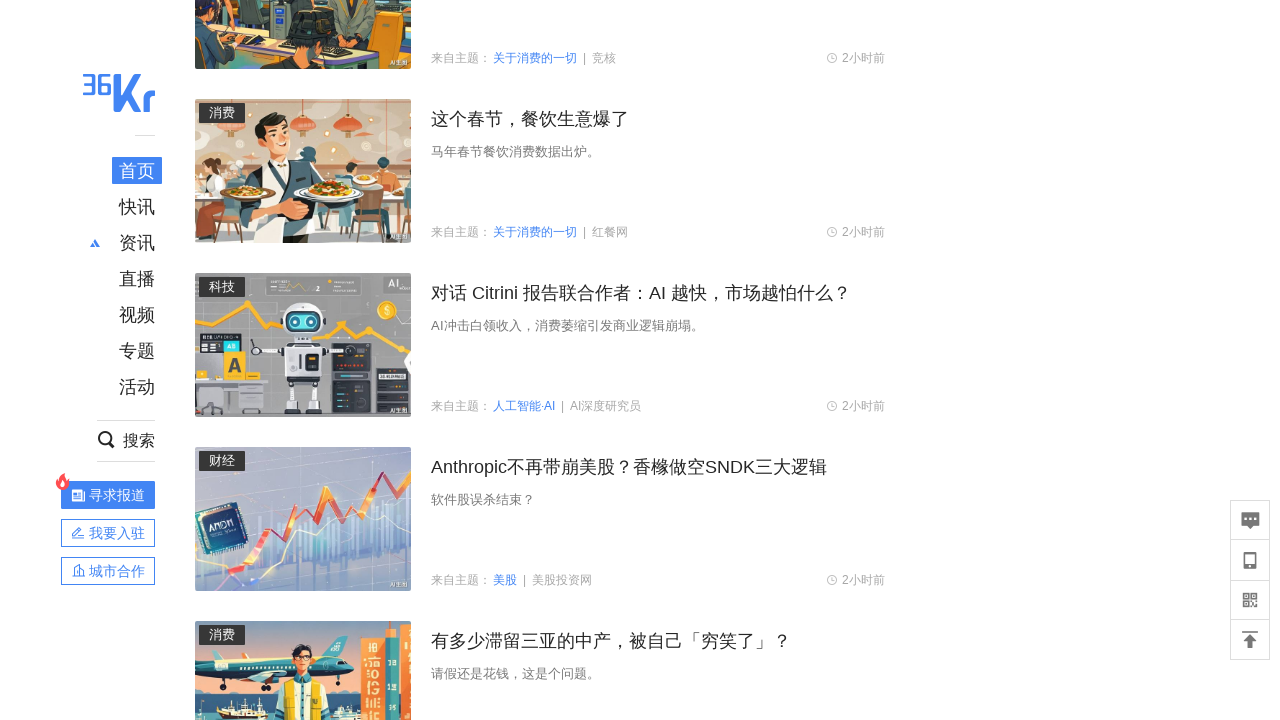

Scrolled down to position 5200px
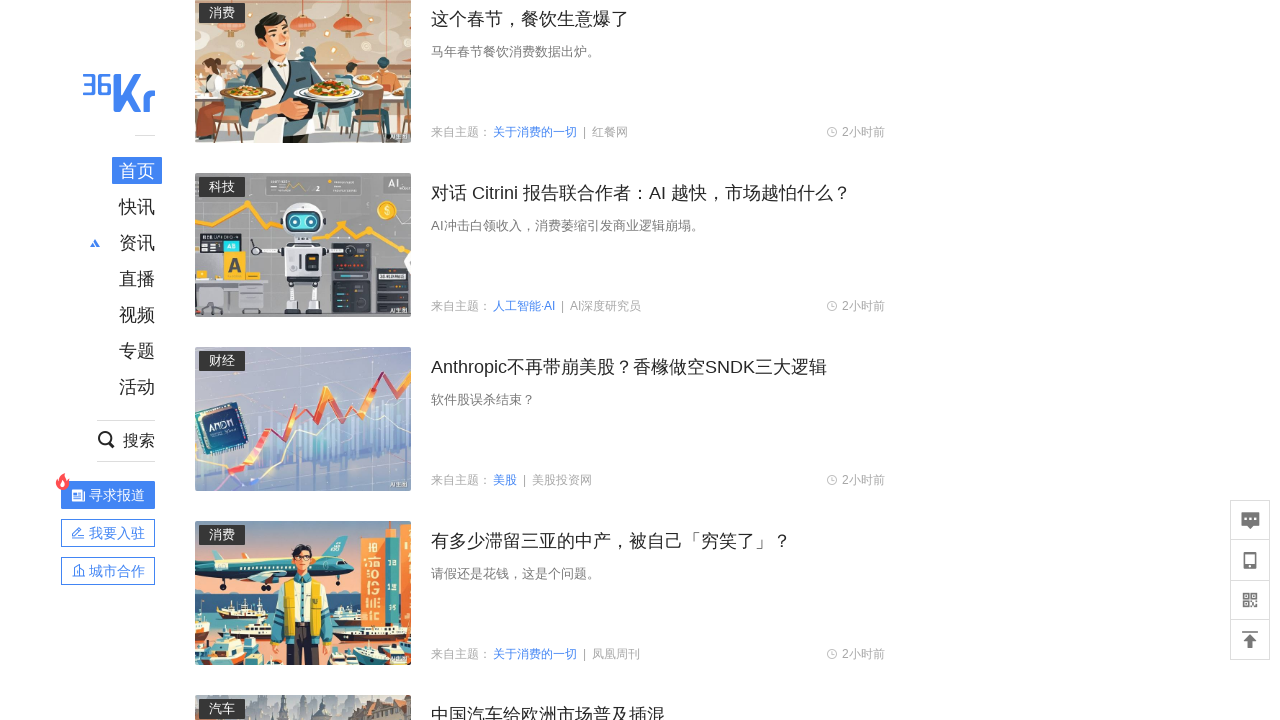

Waited 150ms before scrolling
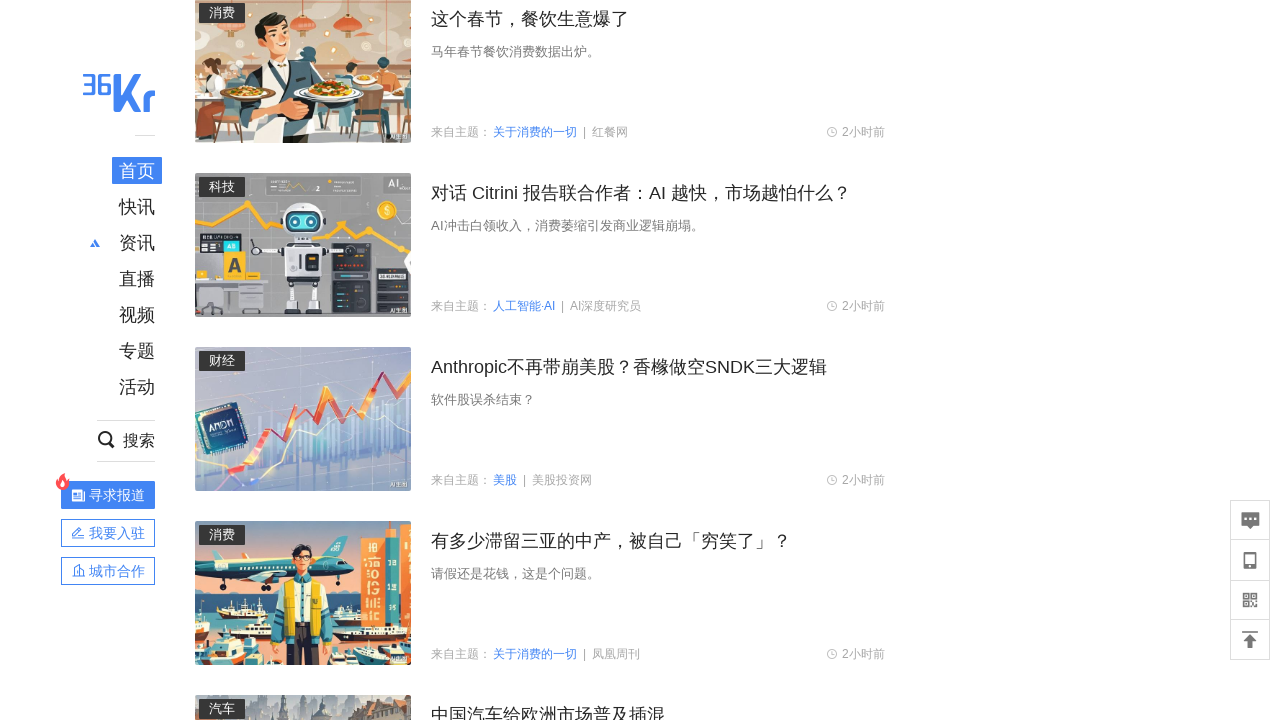

Scrolled down to position 5300px
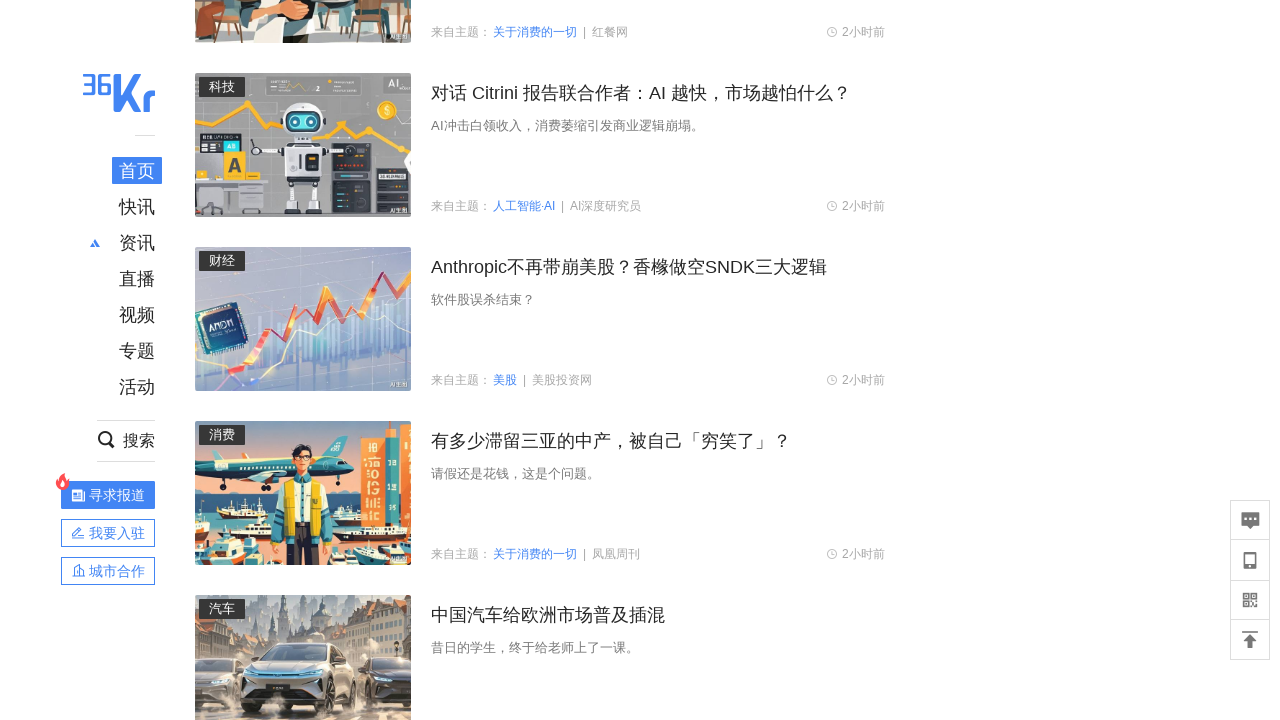

Waited 150ms before scrolling
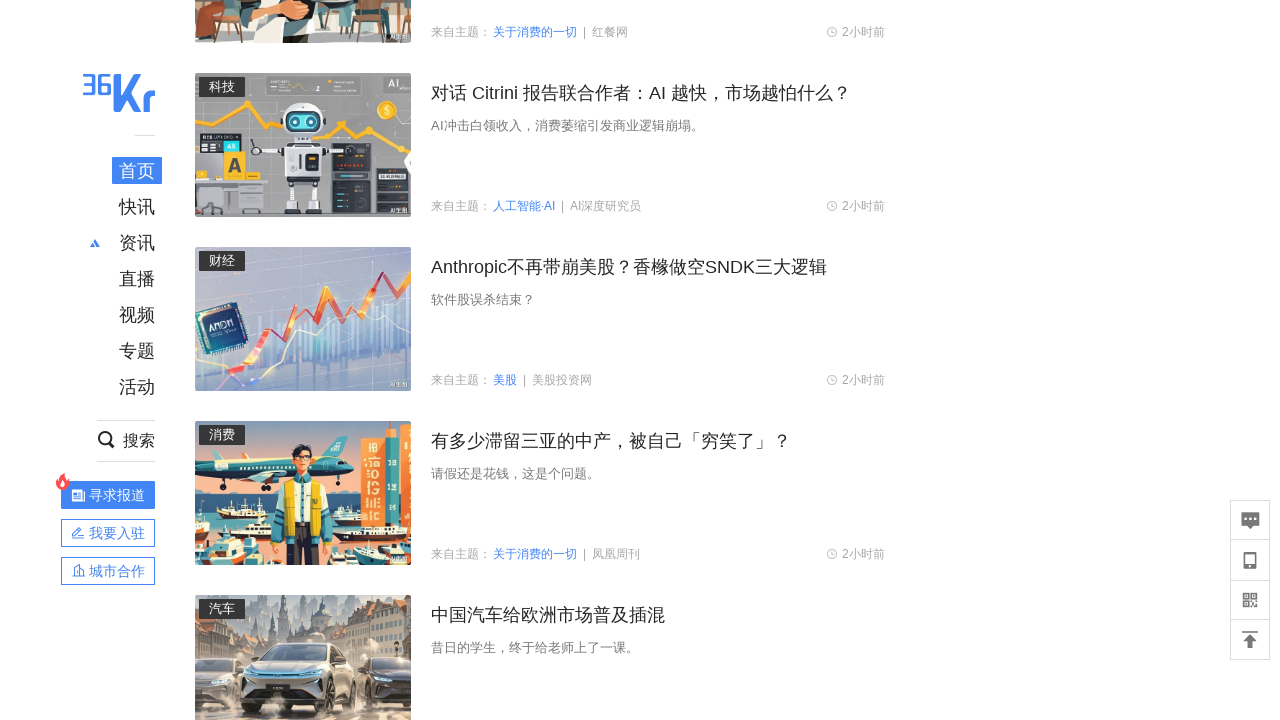

Scrolled down to position 5400px
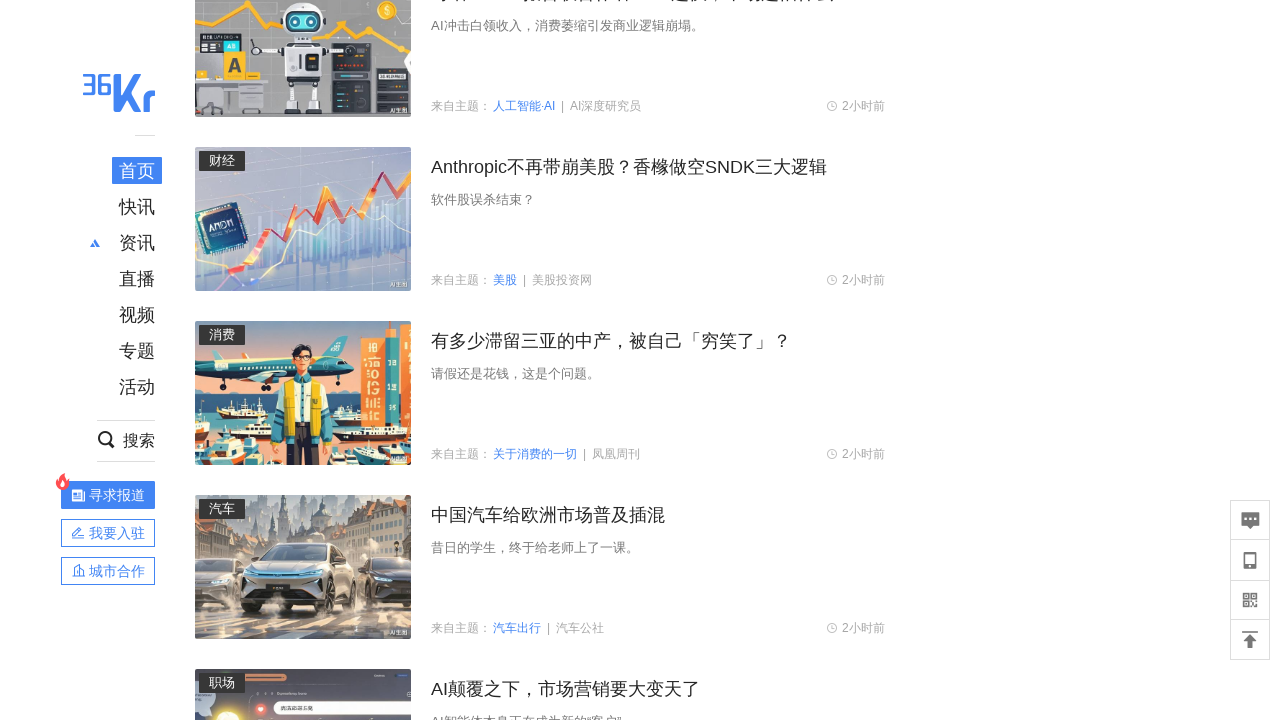

Waited 150ms before scrolling
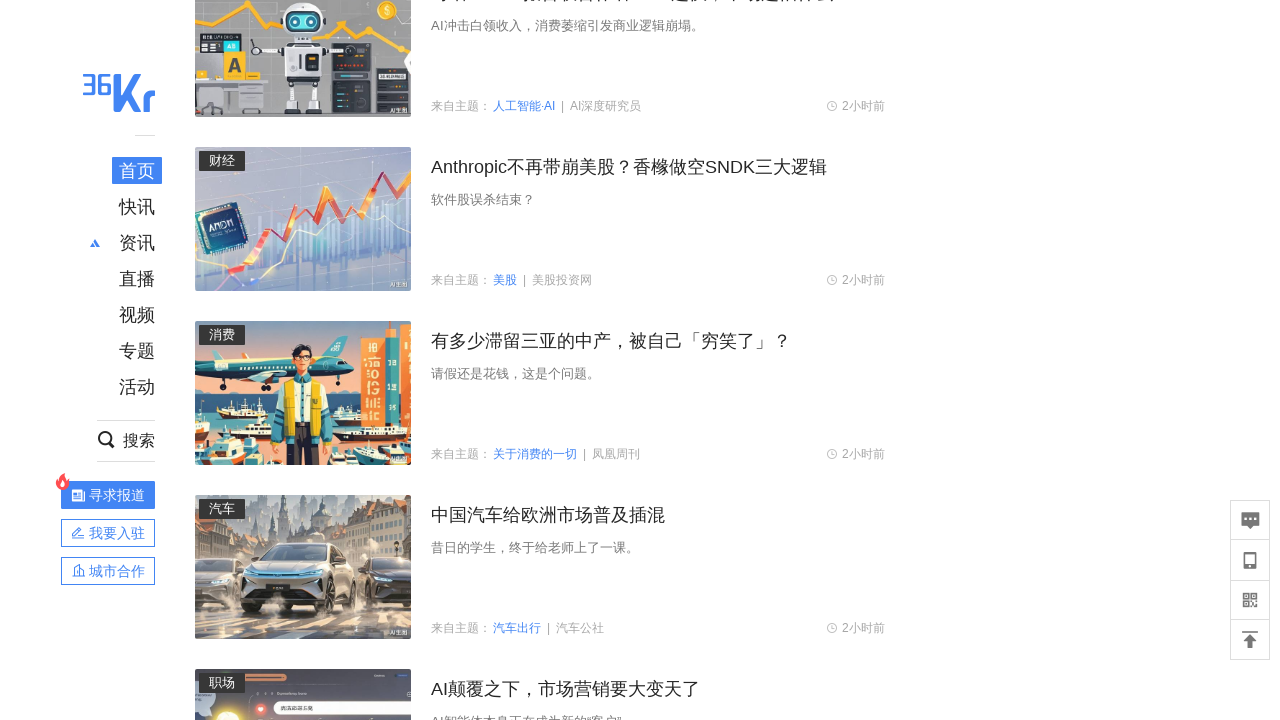

Scrolled down to position 5500px
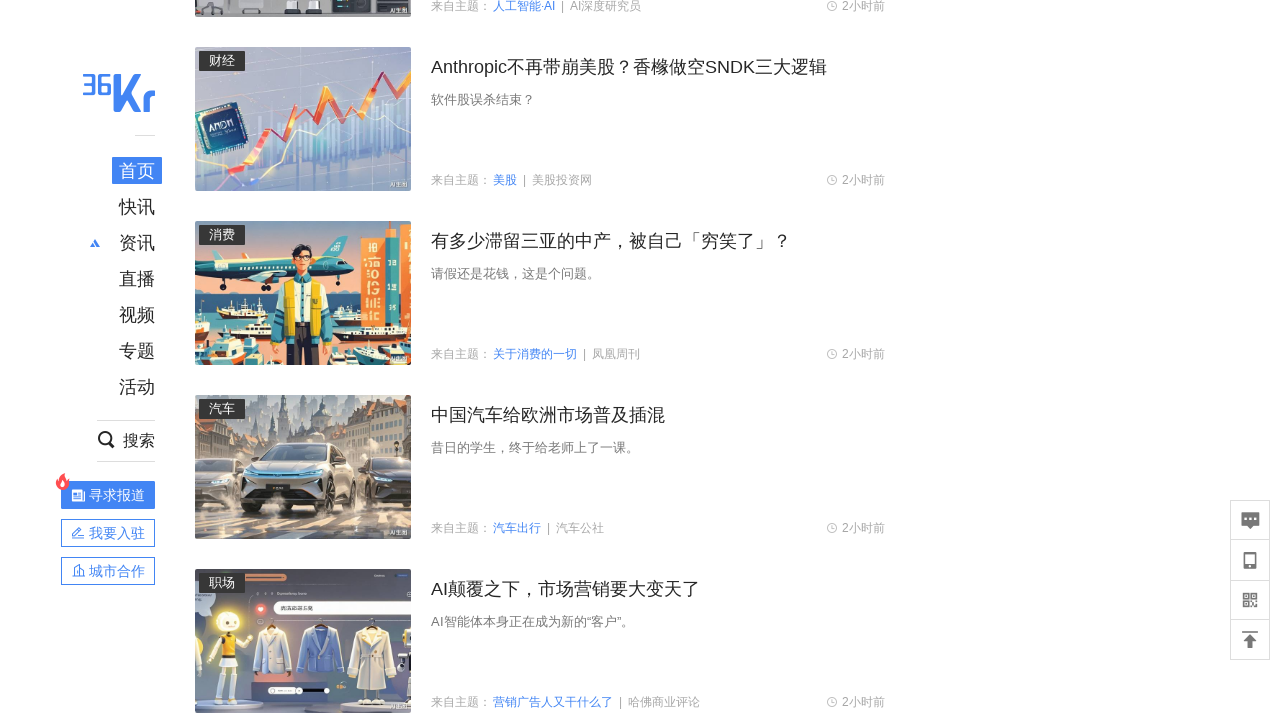

Waited 150ms before scrolling
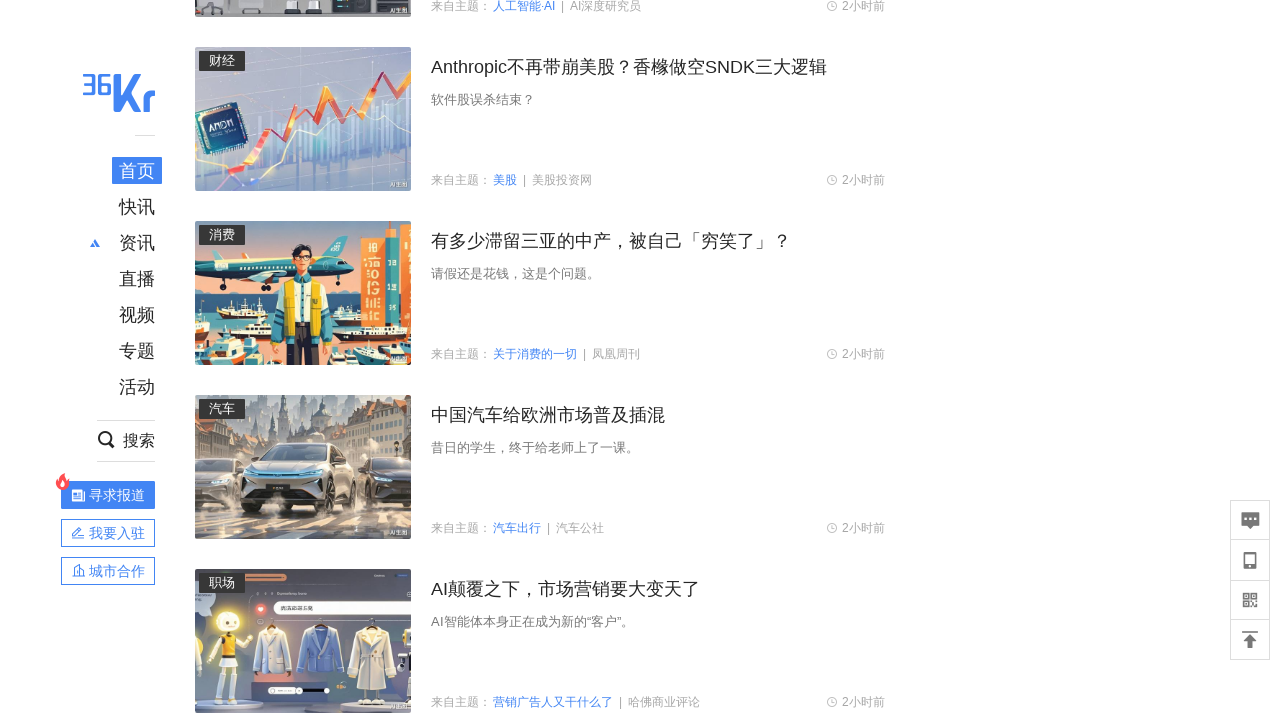

Scrolled down to position 5600px
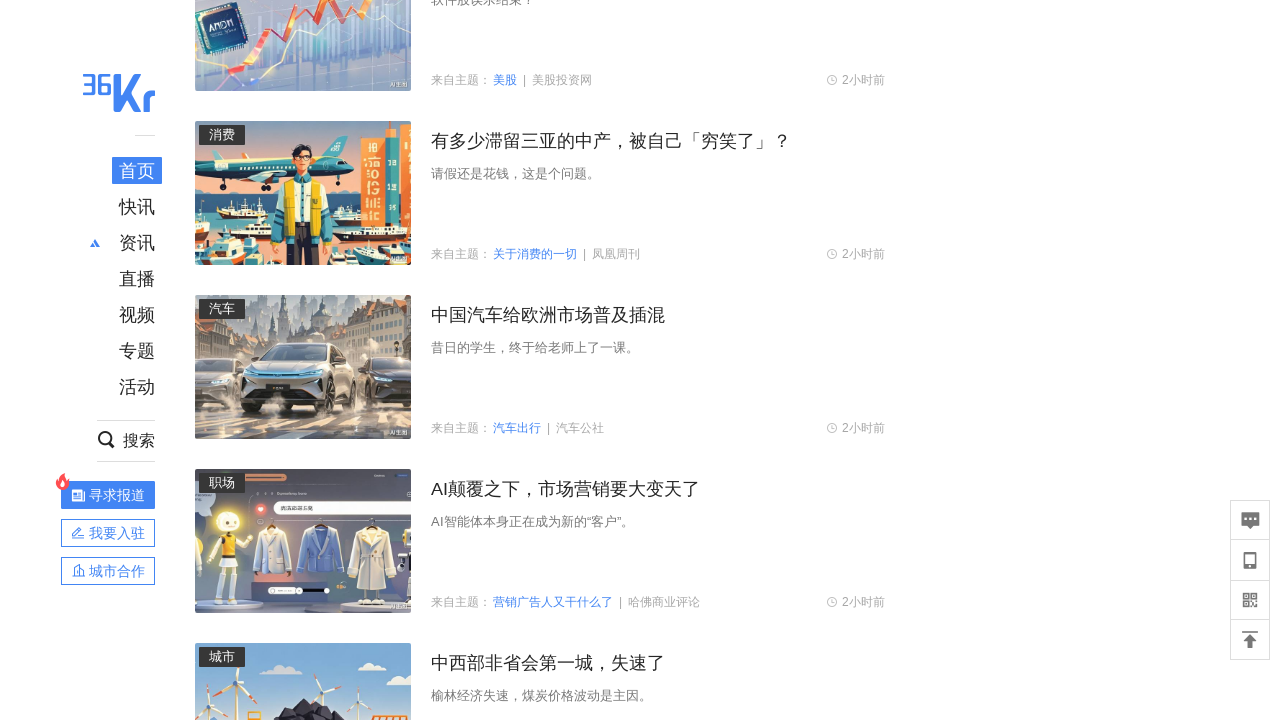

Waited 150ms before scrolling
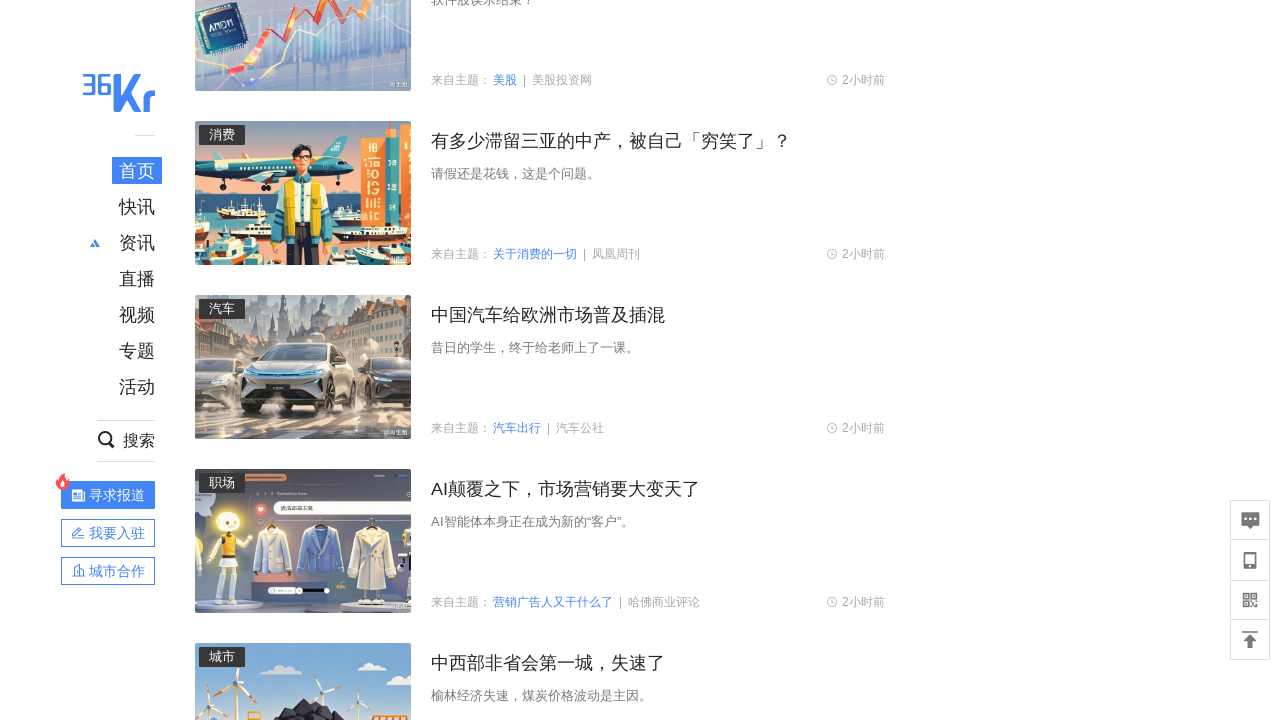

Scrolled down to position 5700px
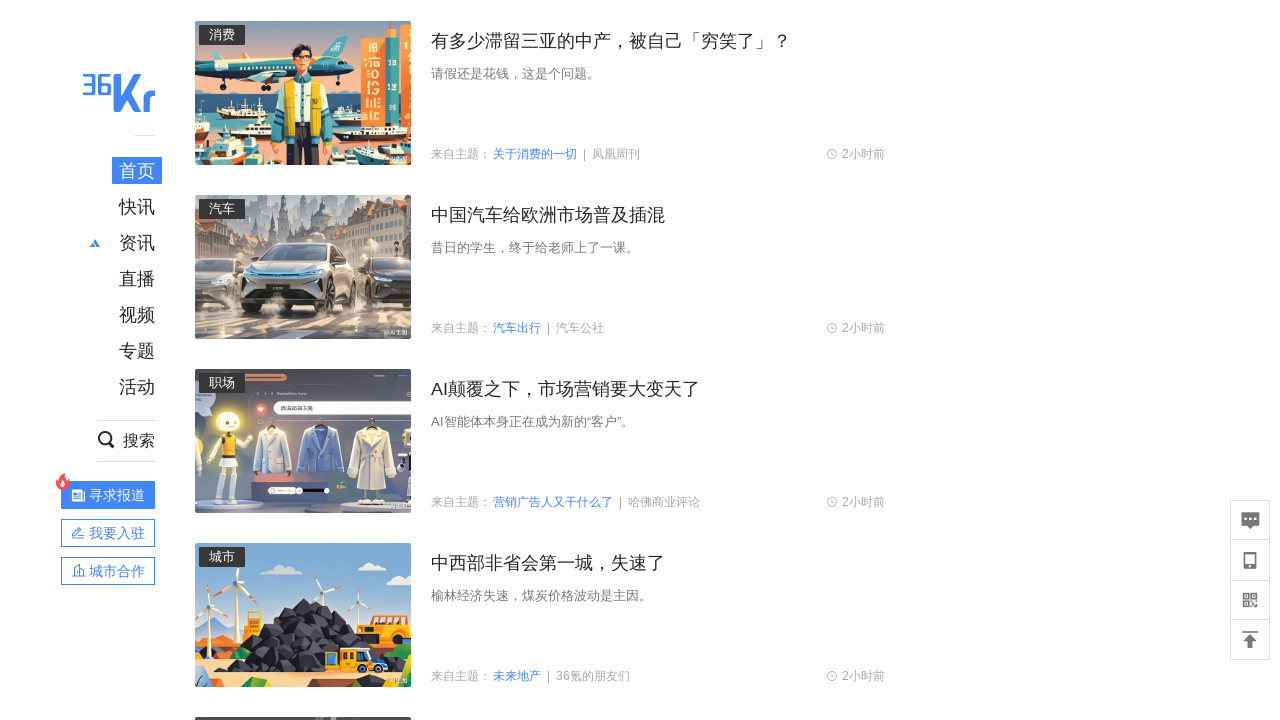

Waited 150ms before scrolling
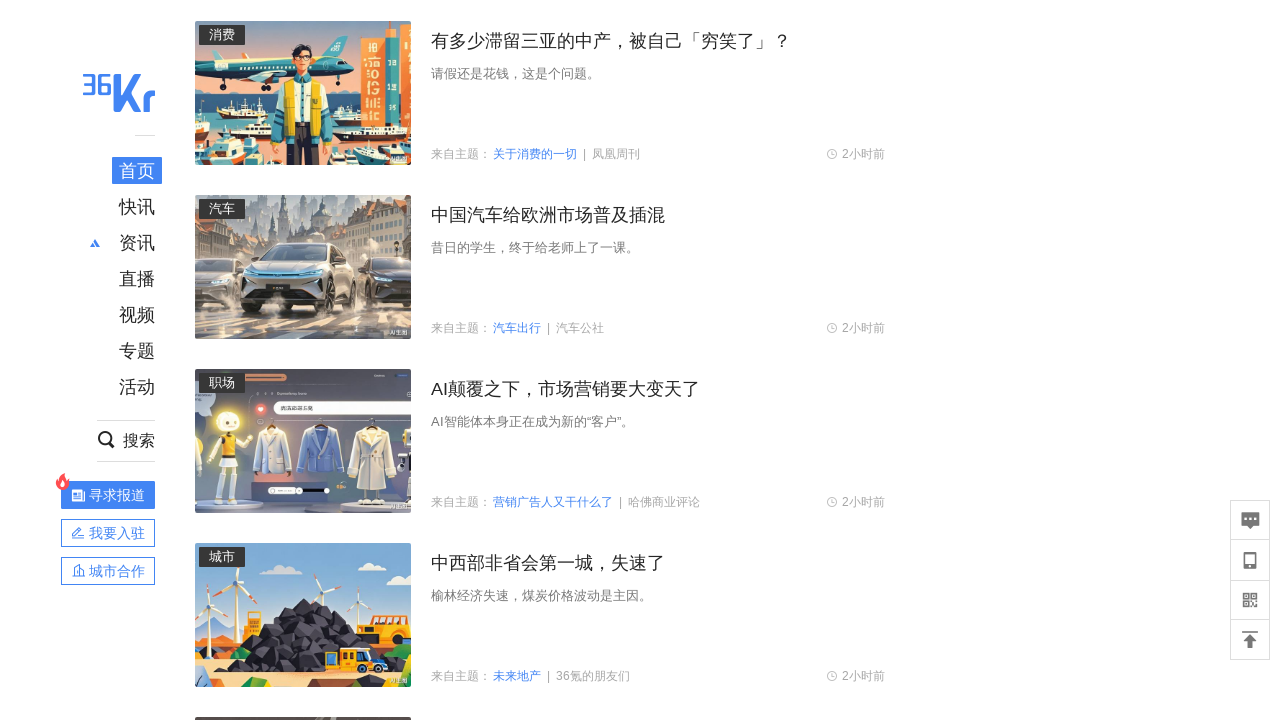

Scrolled down to position 5800px
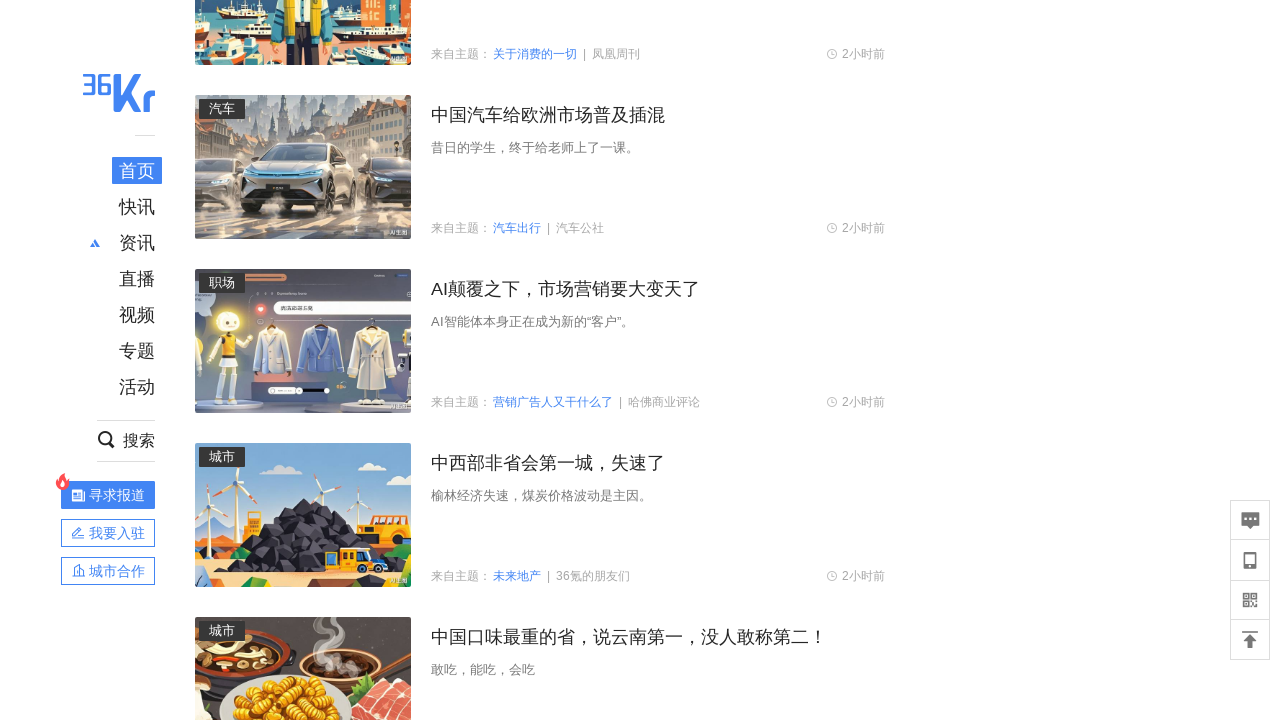

Waited 150ms before scrolling
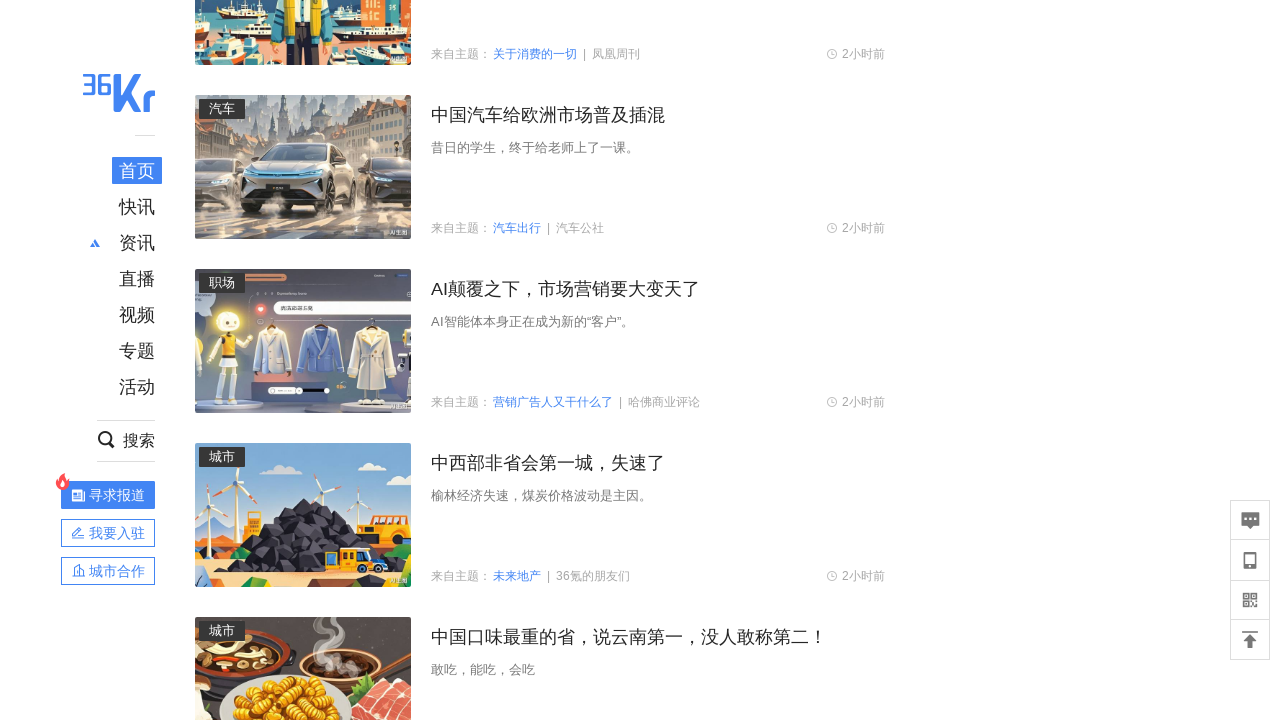

Scrolled down to position 5900px
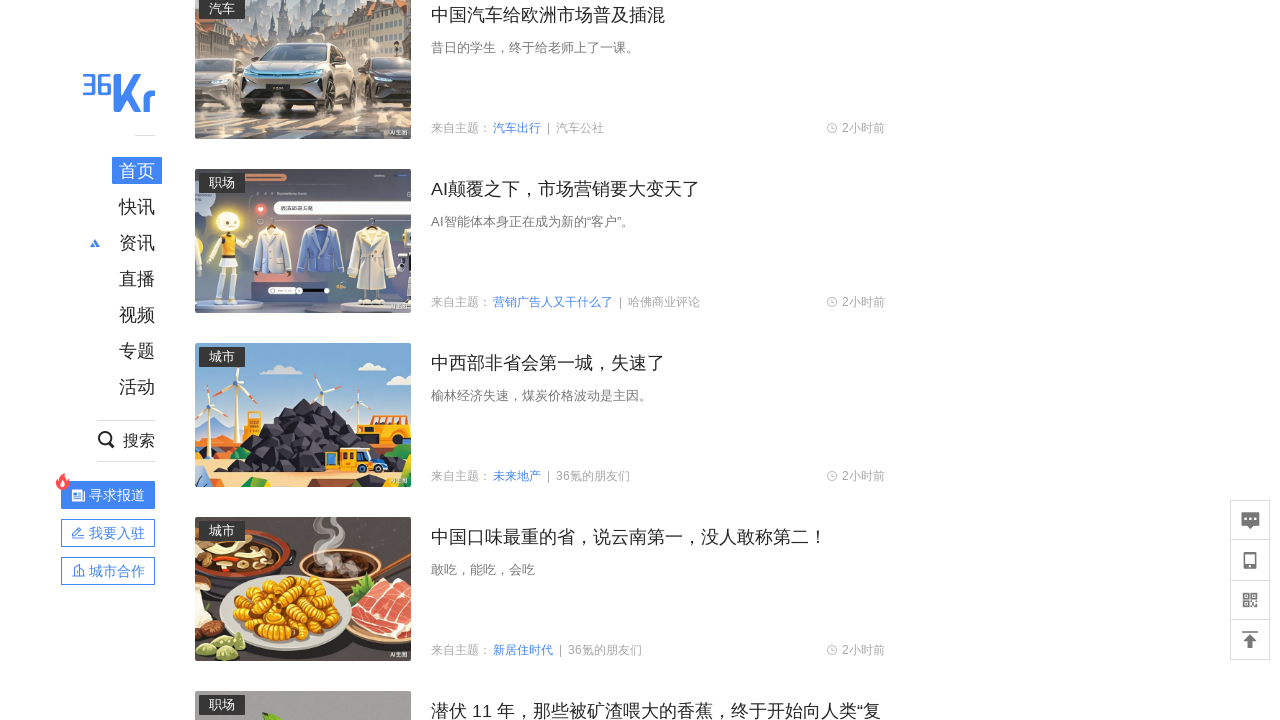

Waited 150ms before scrolling
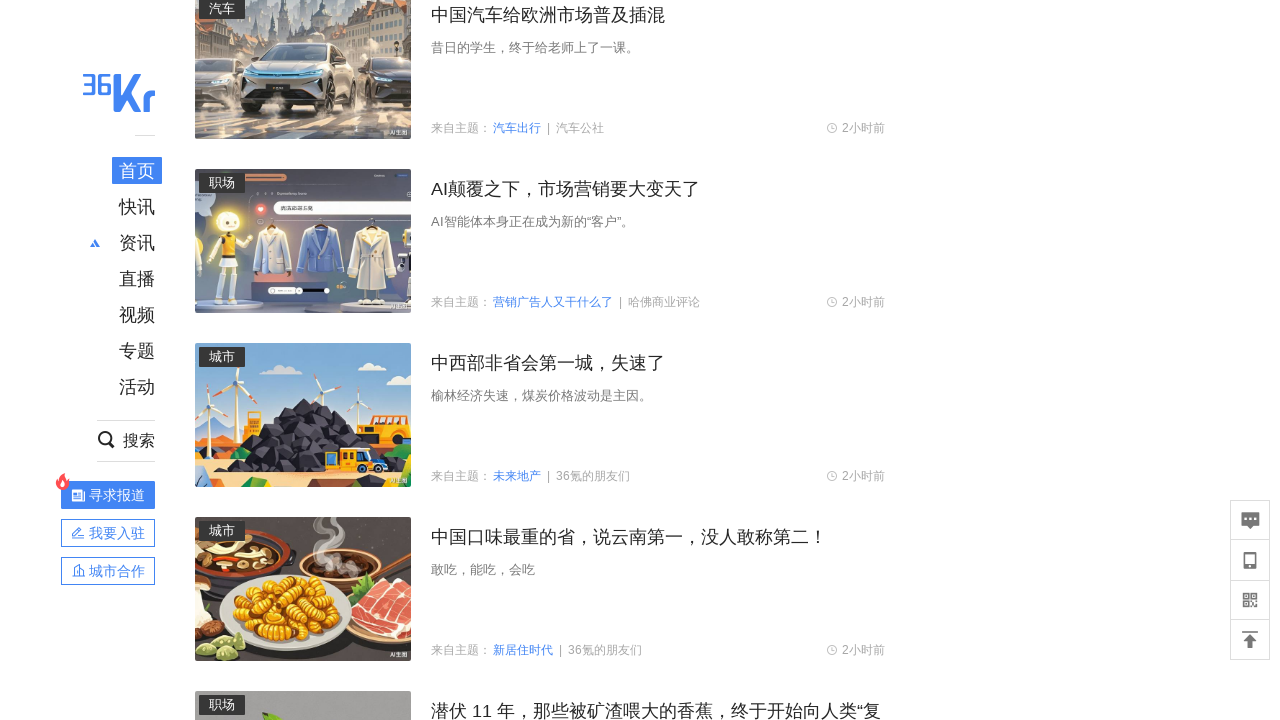

Scrolled down to position 6000px
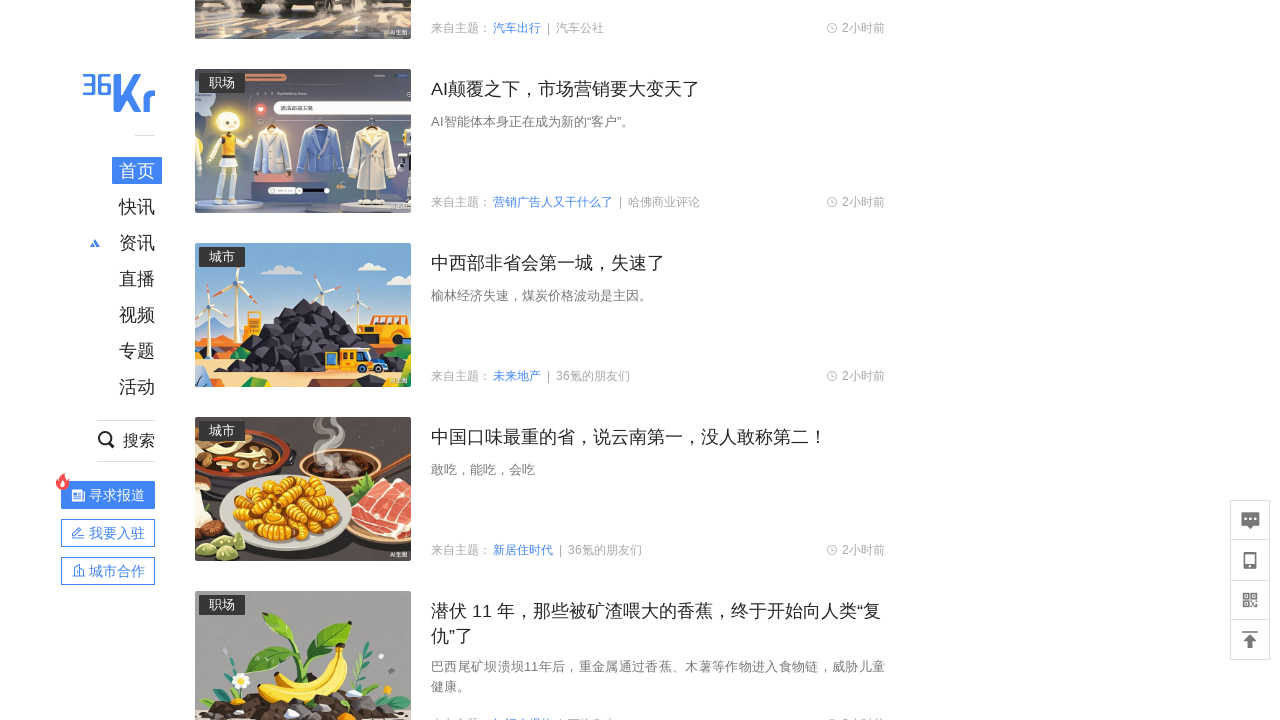

Waited 150ms before scrolling
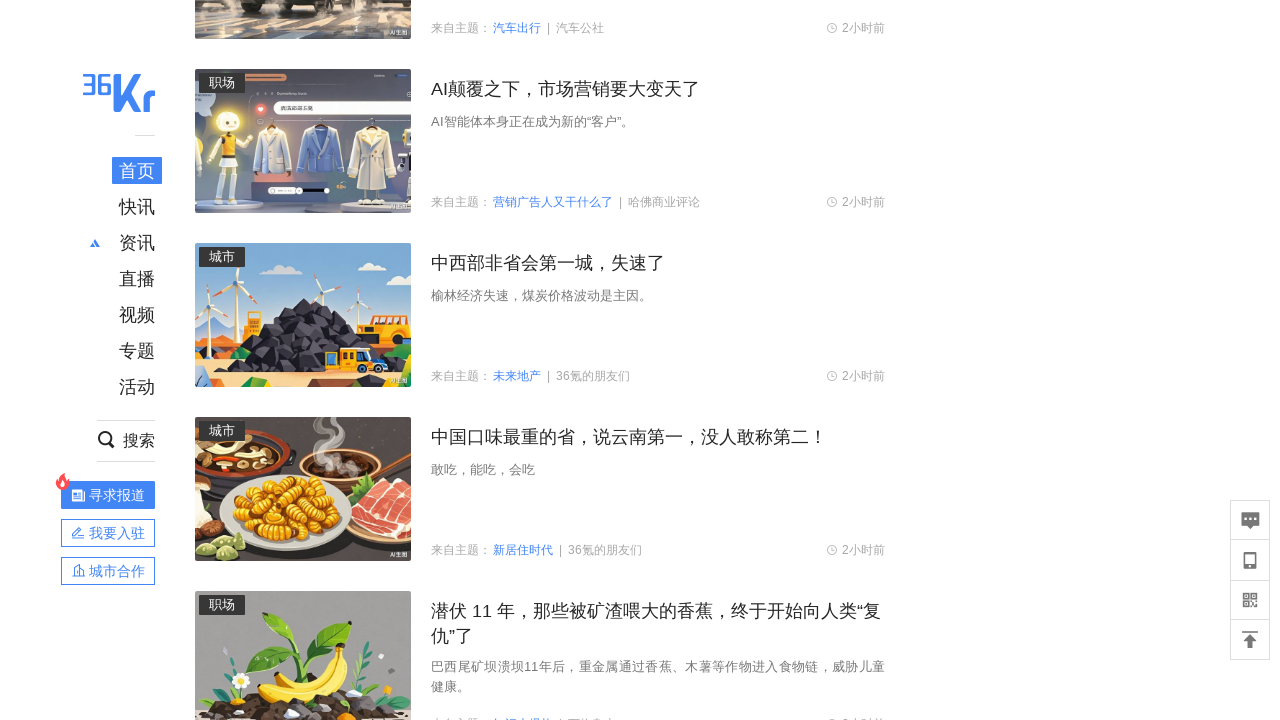

Scrolled down to position 6100px
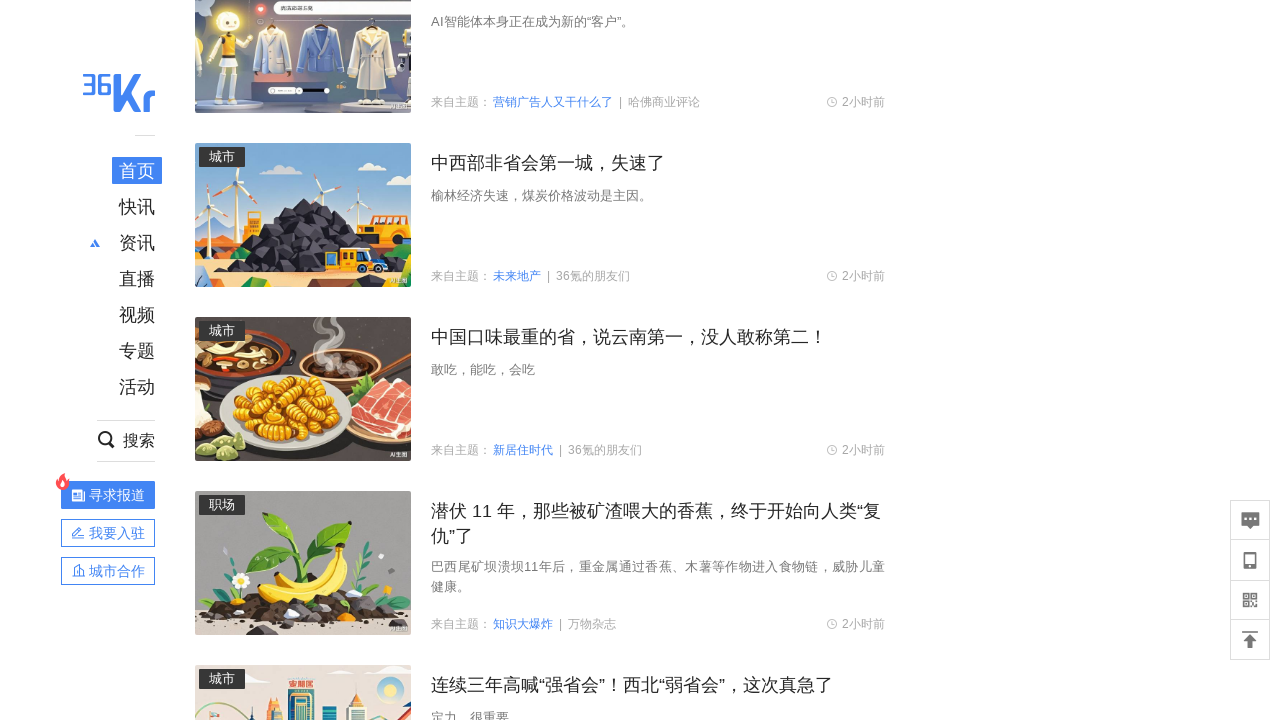

Waited 150ms before scrolling
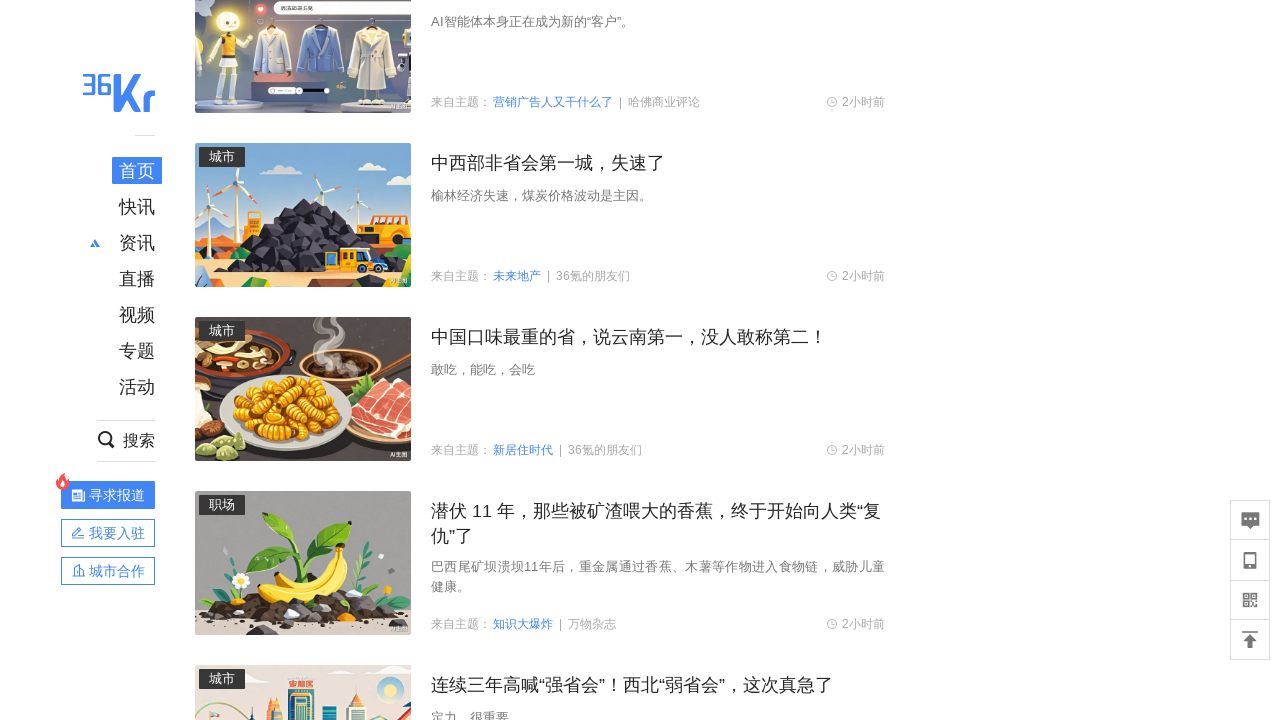

Scrolled down to position 6200px
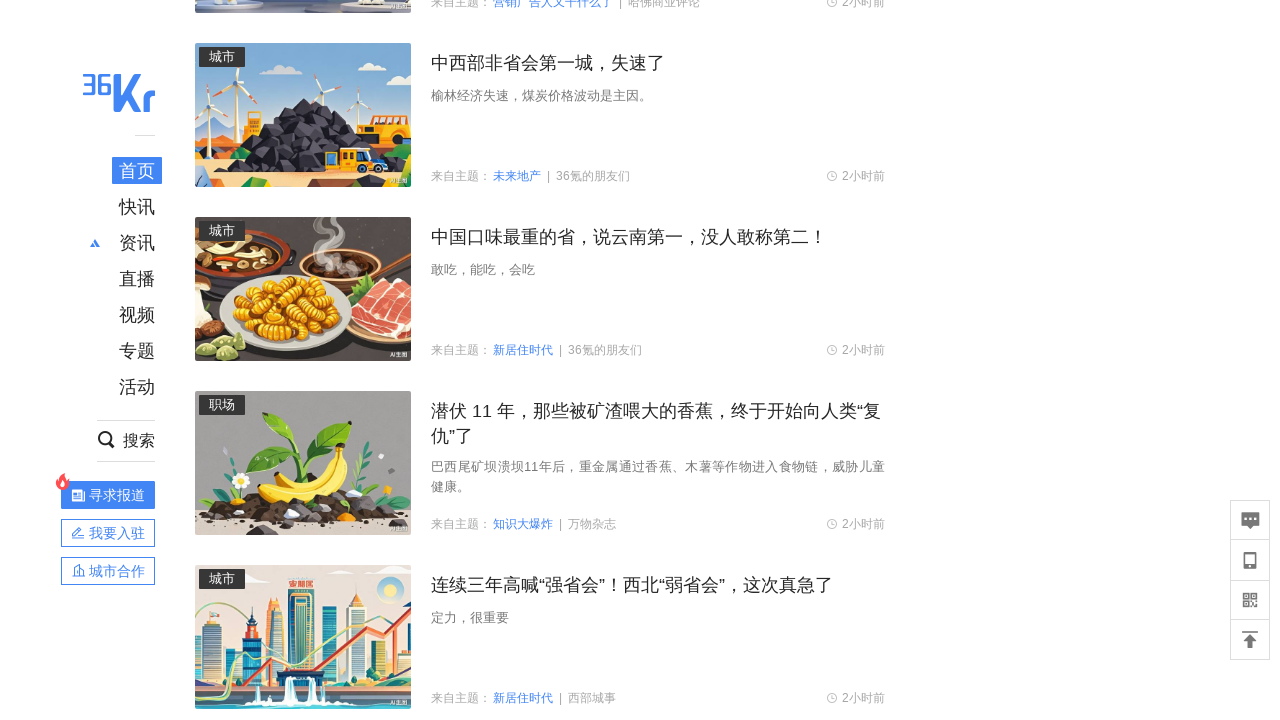

Waited 150ms before scrolling
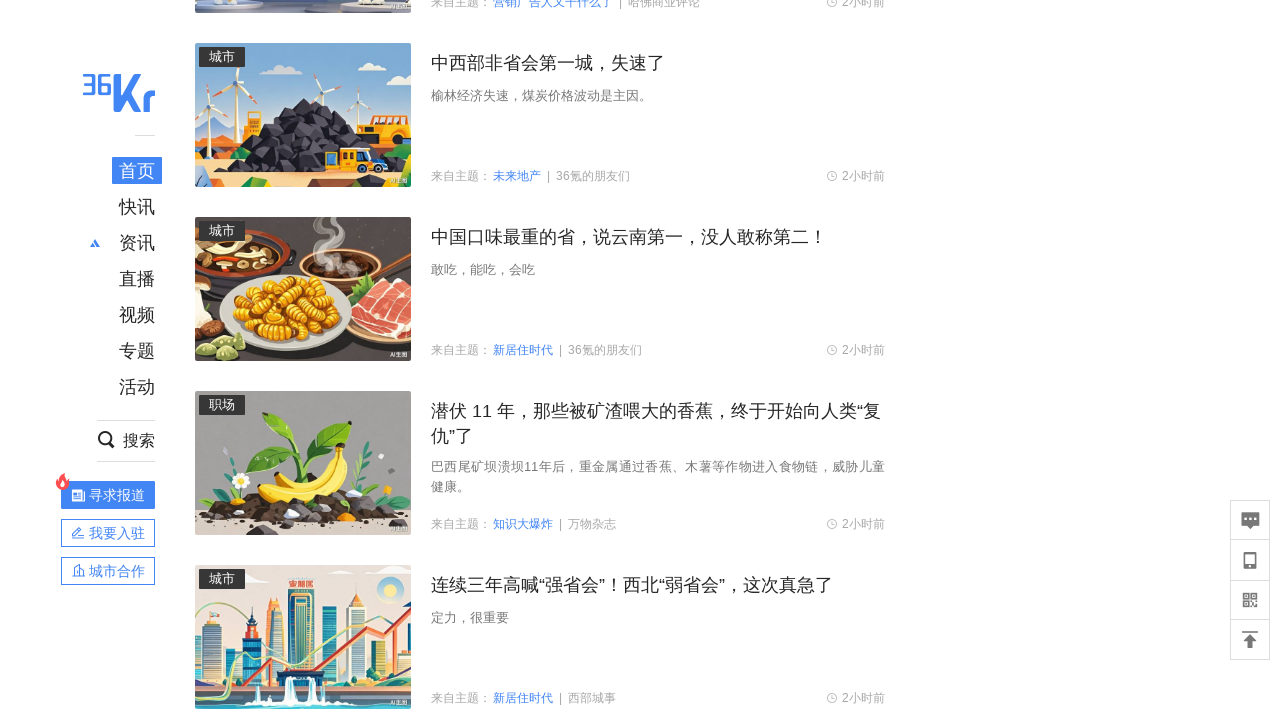

Scrolled down to position 6300px
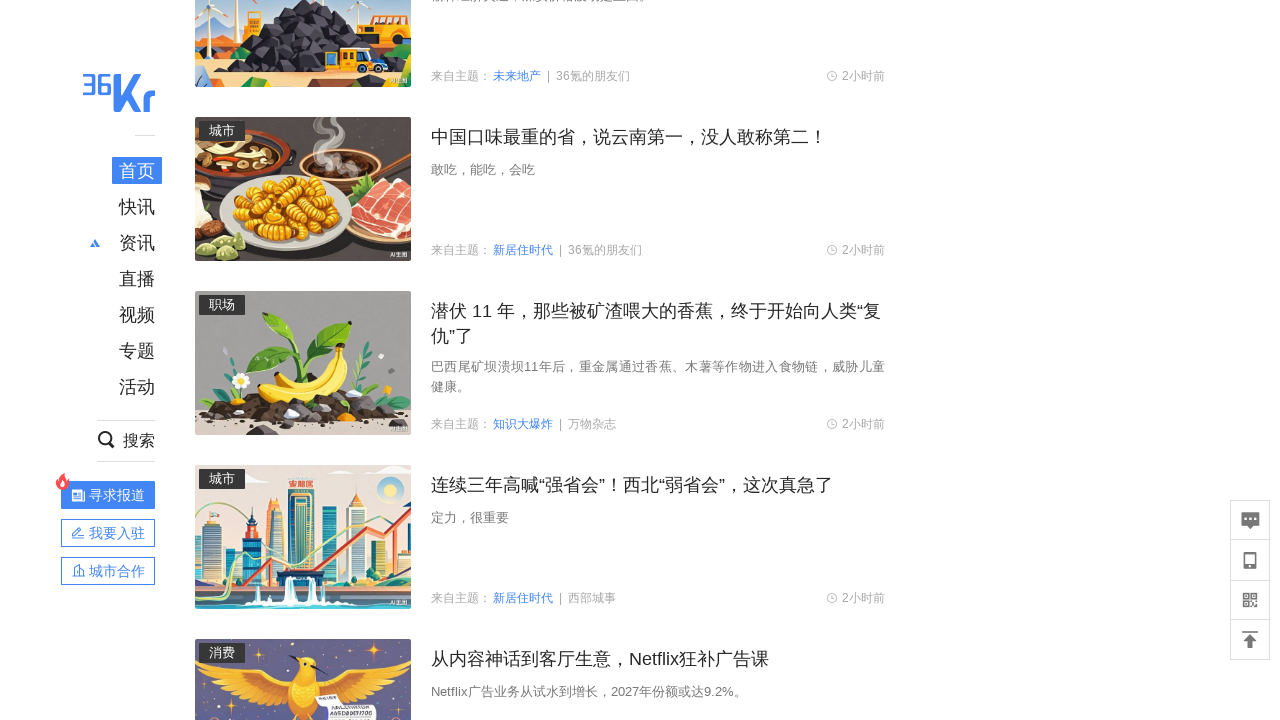

Waited 150ms before scrolling
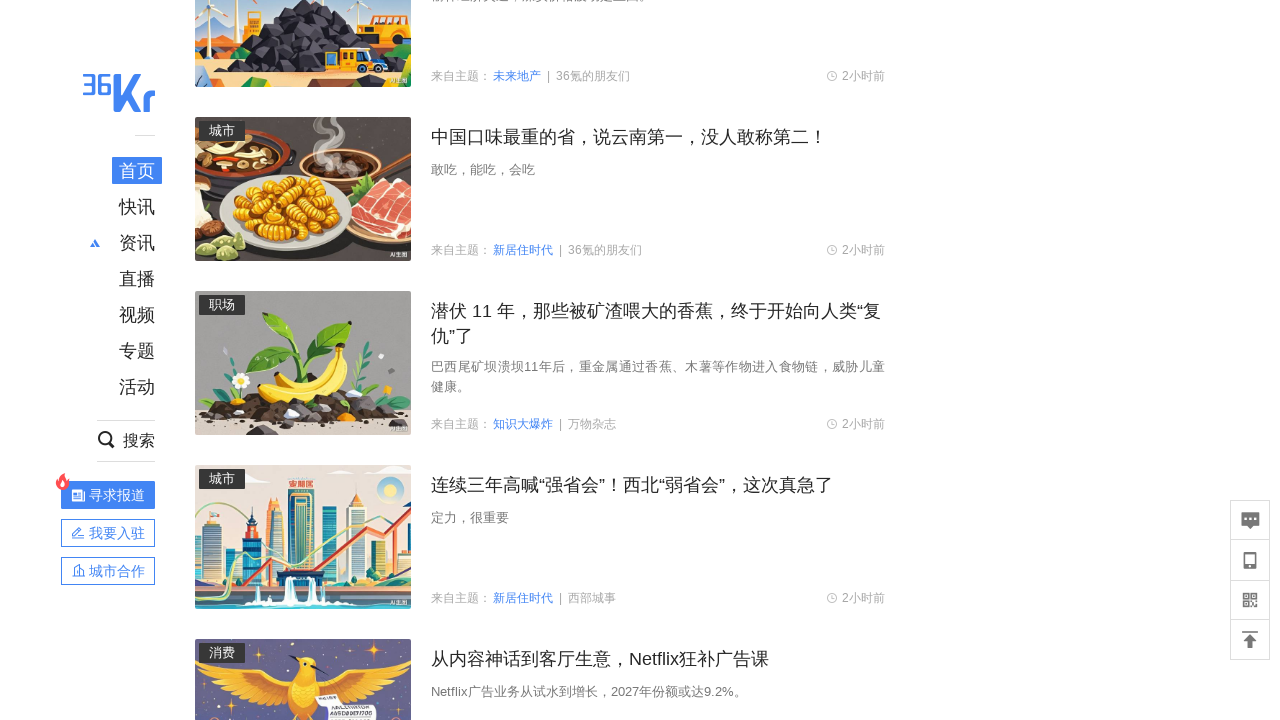

Scrolled down to position 6400px
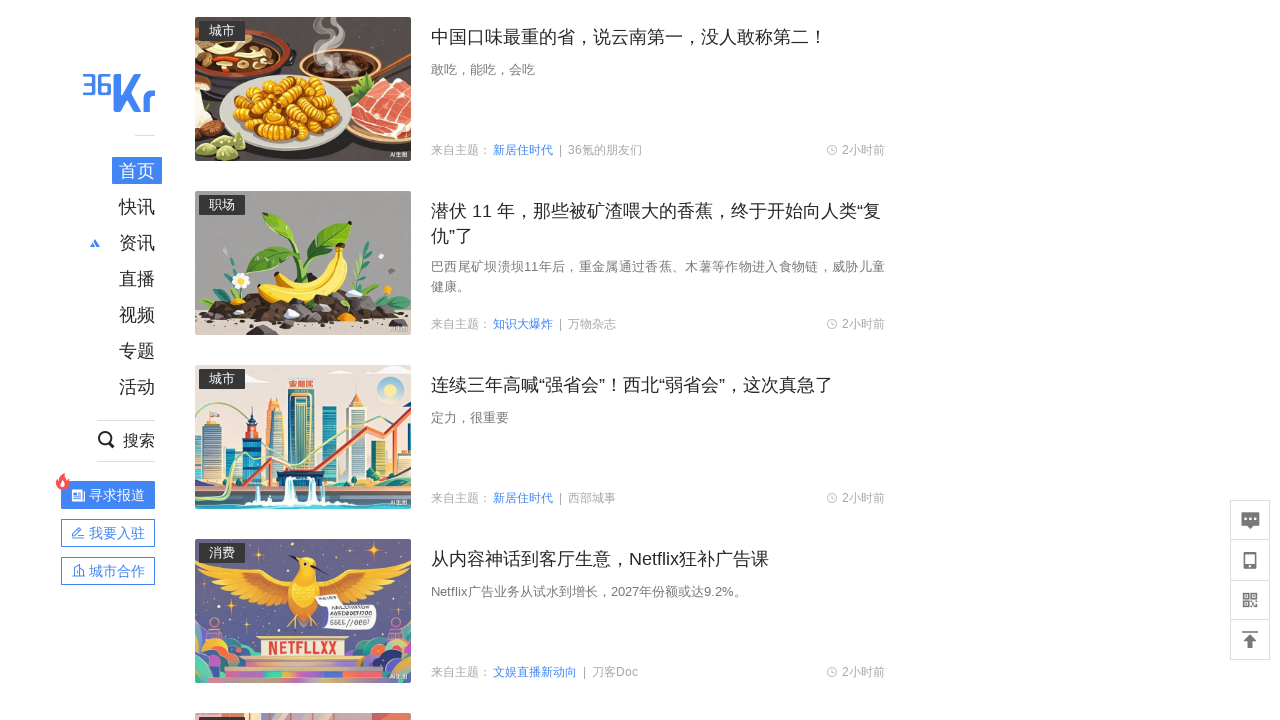

Waited 150ms before scrolling
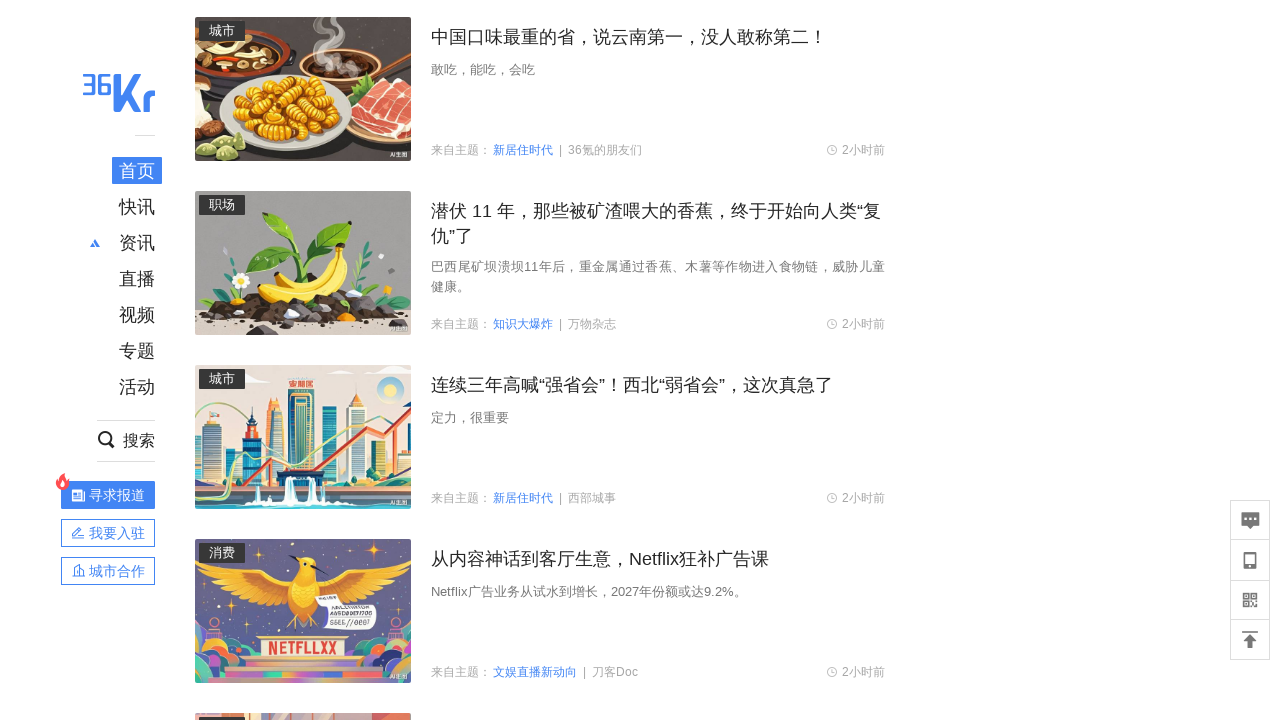

Scrolled down to position 6500px
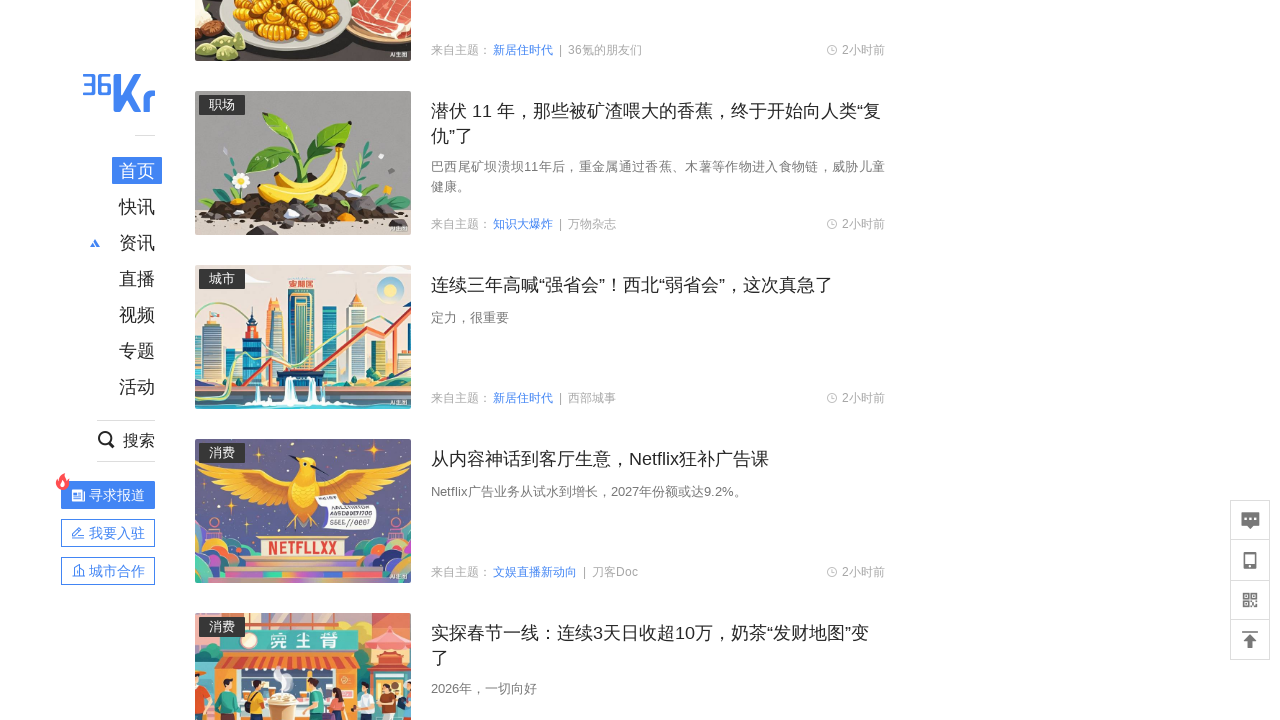

Waited 150ms before scrolling
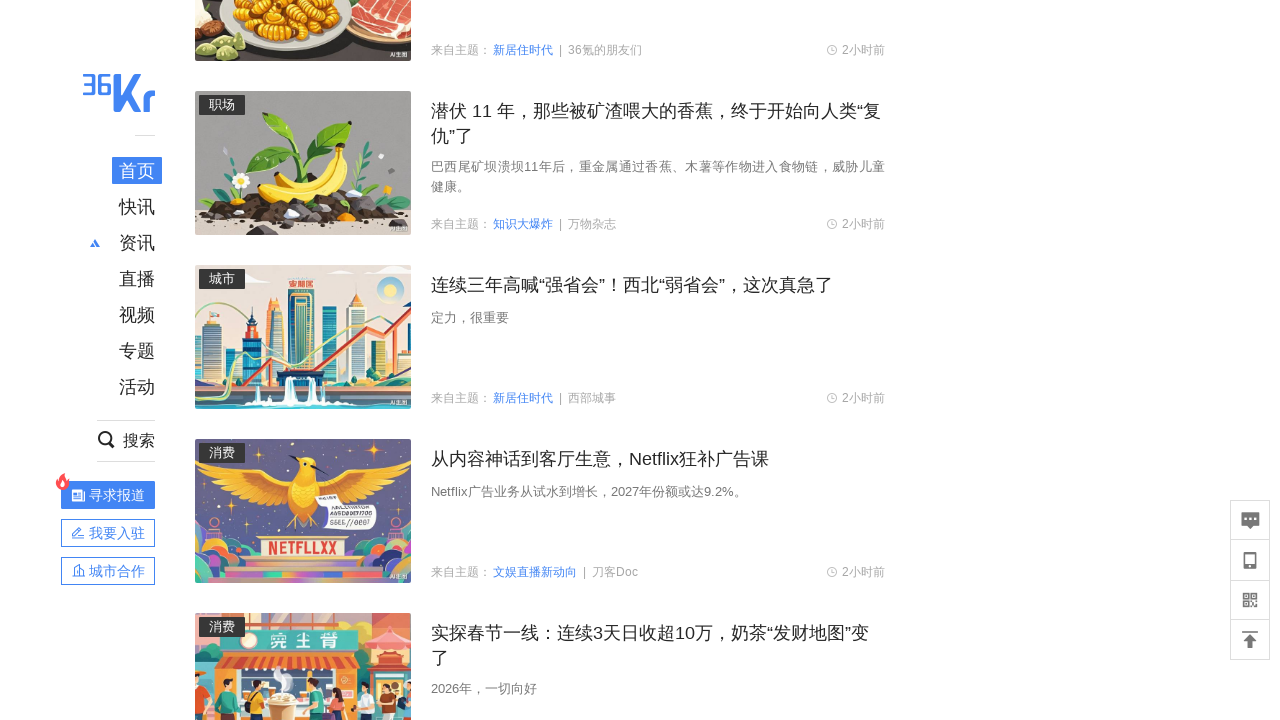

Scrolled down to position 6600px
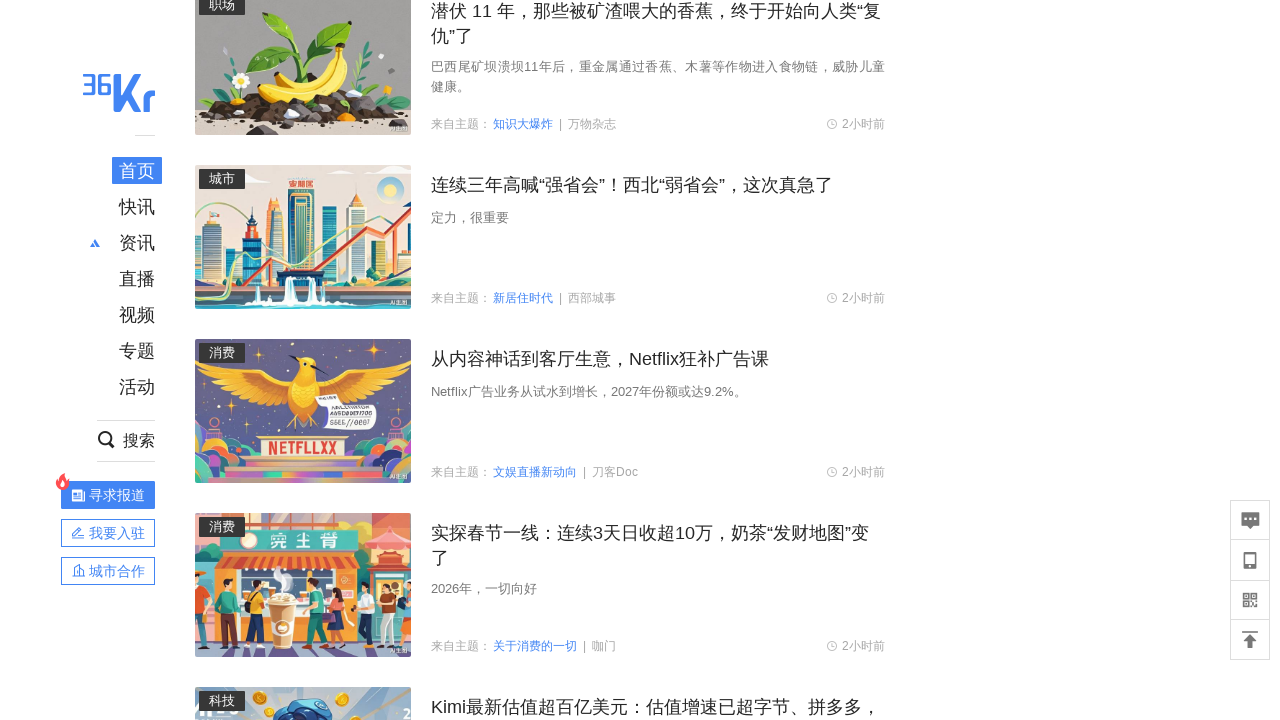

Waited 150ms before scrolling
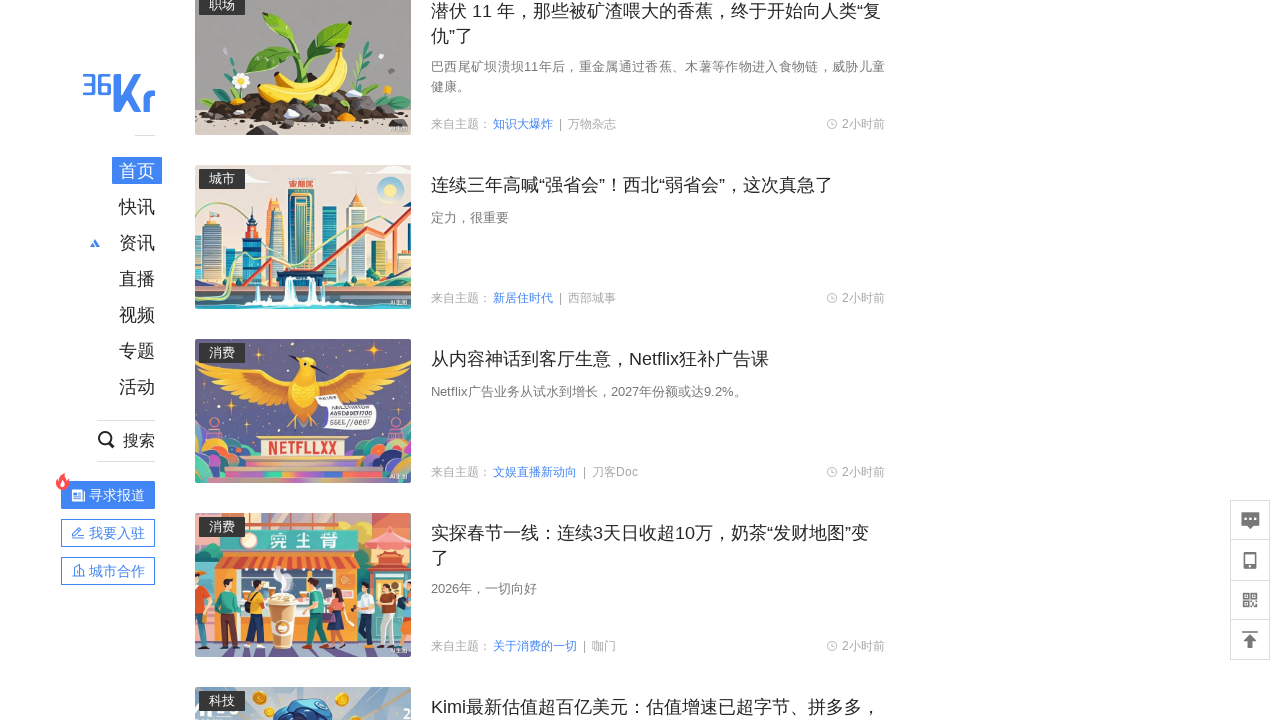

Scrolled down to position 6700px
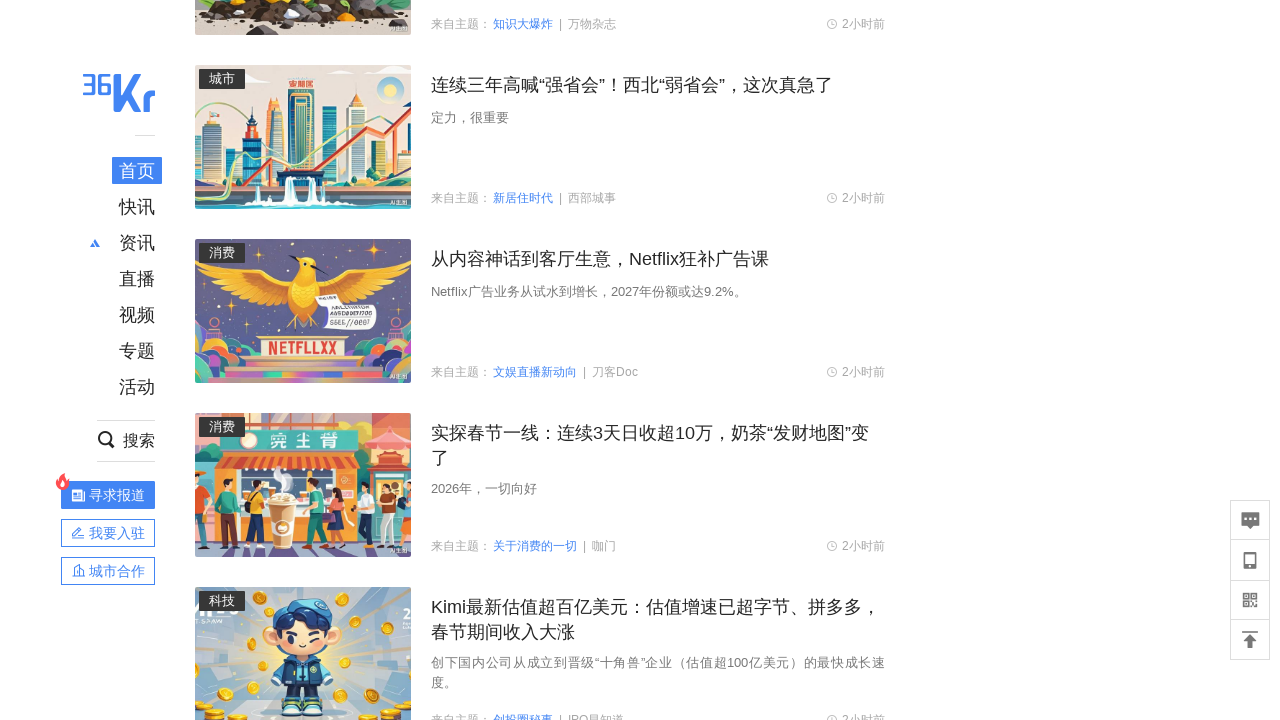

Waited 150ms before scrolling
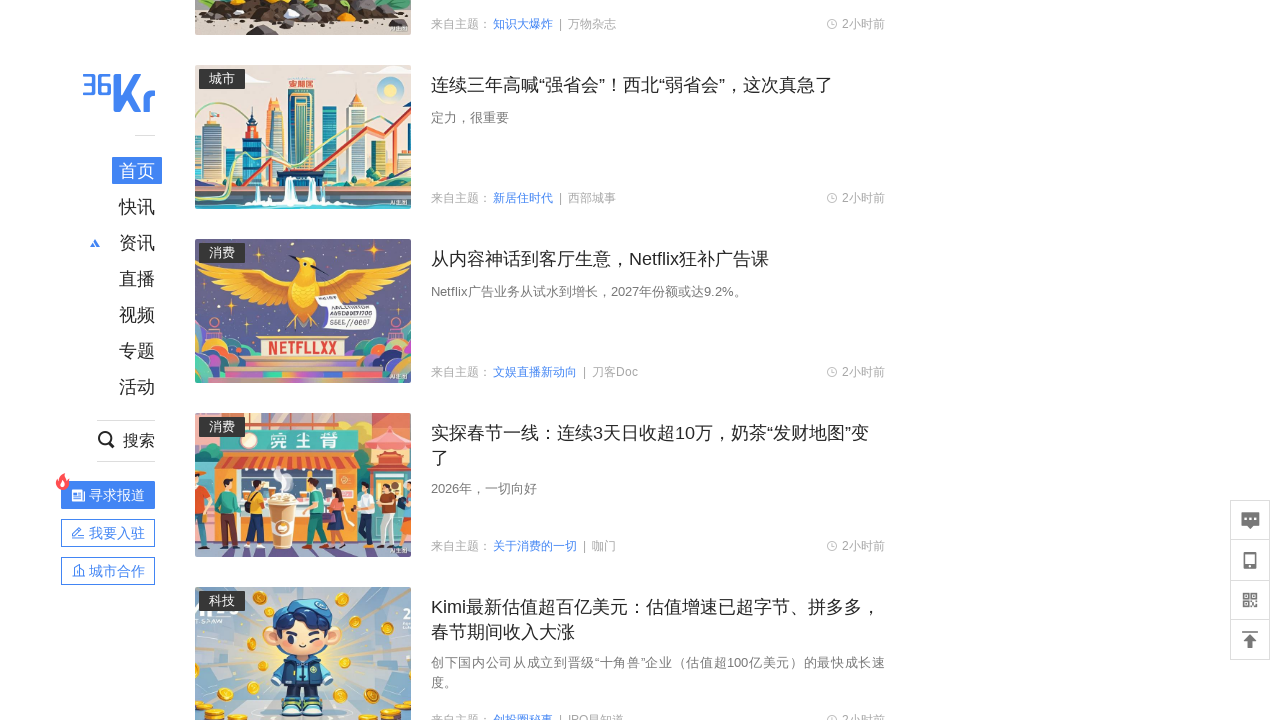

Scrolled down to position 6800px
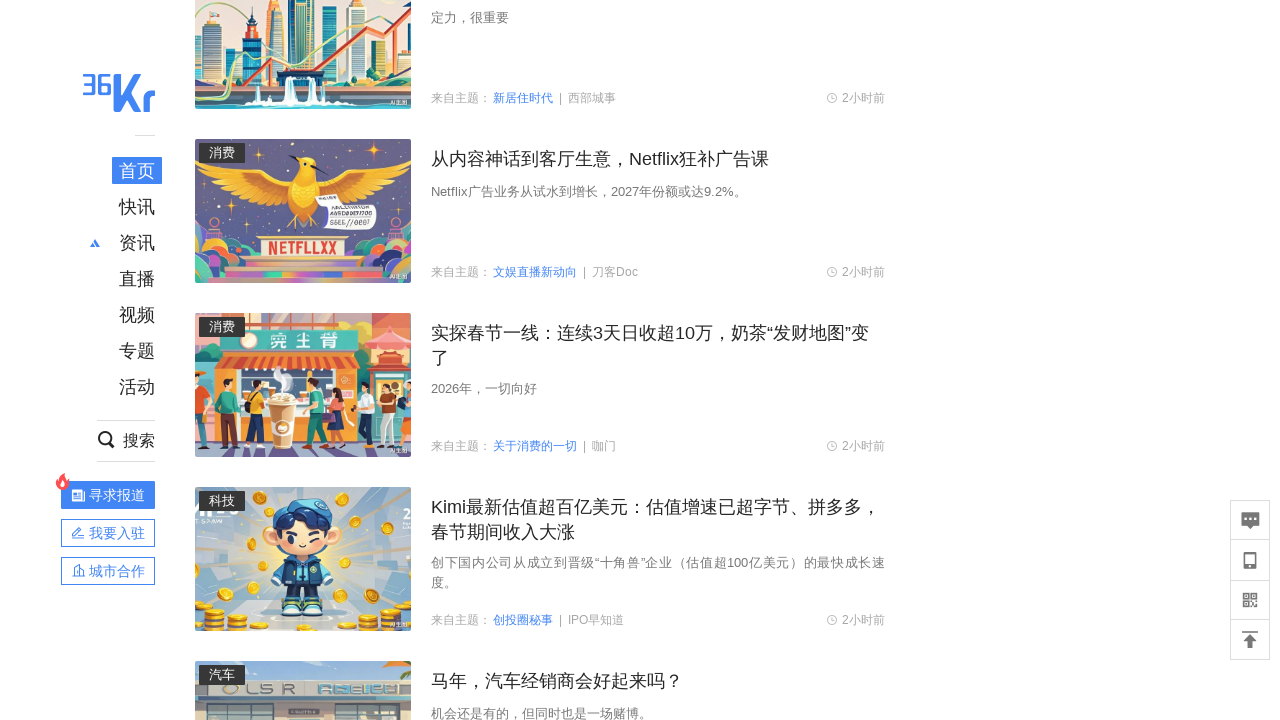

Waited 150ms before scrolling
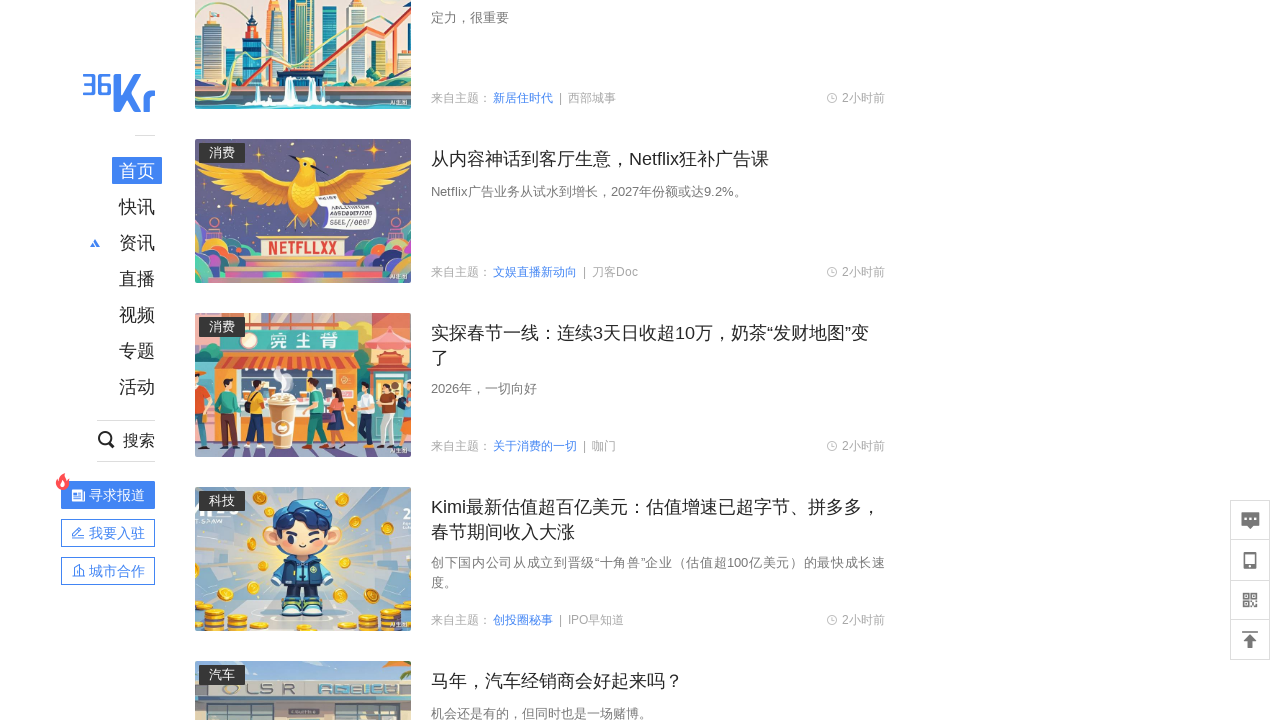

Scrolled down to position 6900px
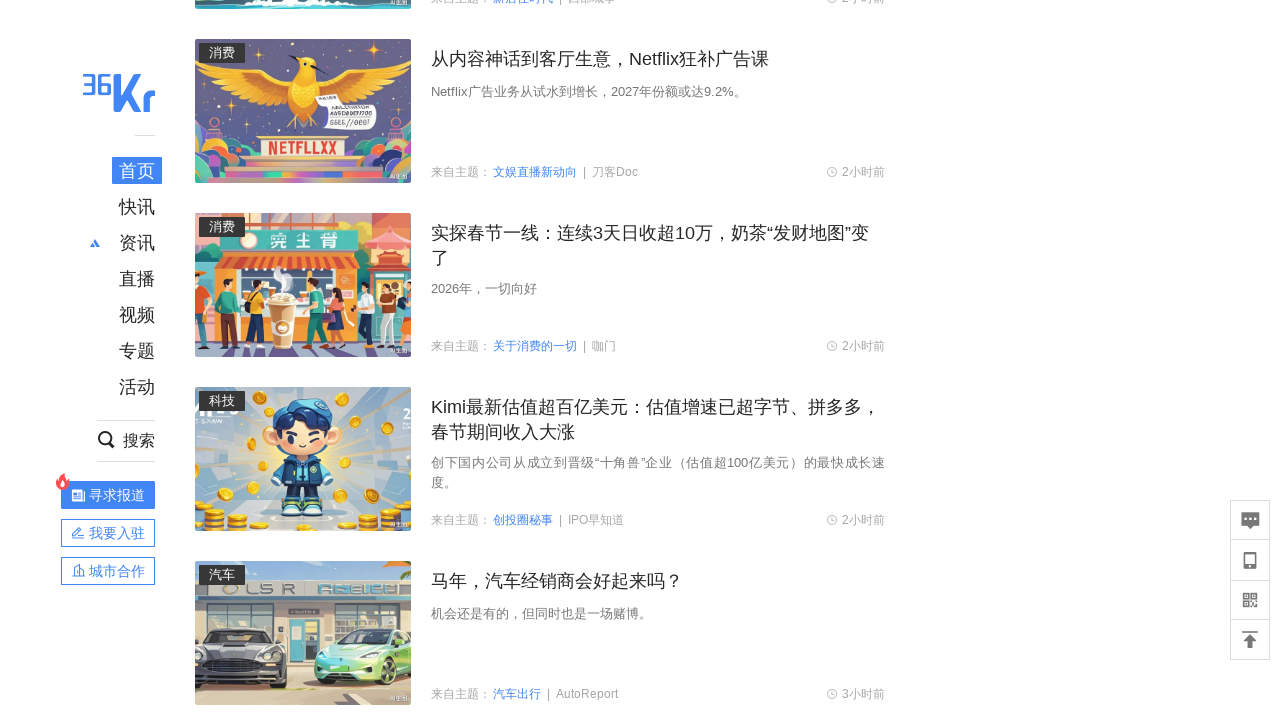

Waited 150ms before scrolling
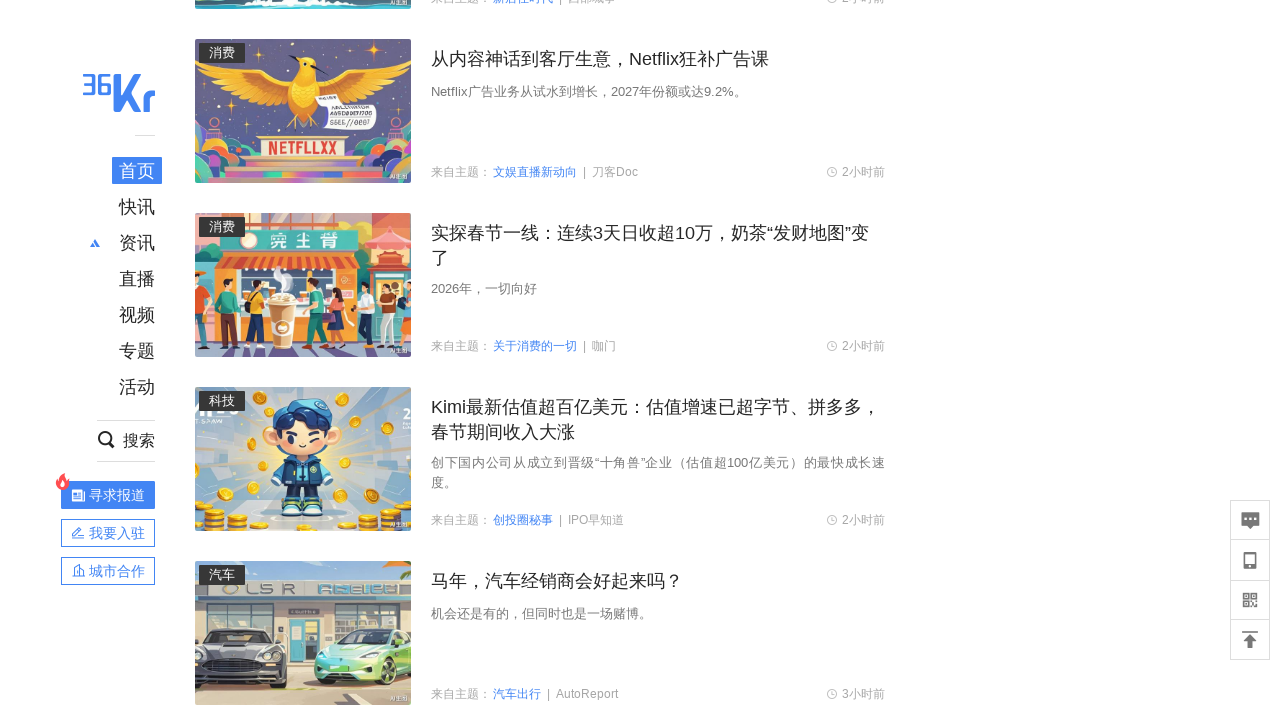

Scrolled down to position 7000px
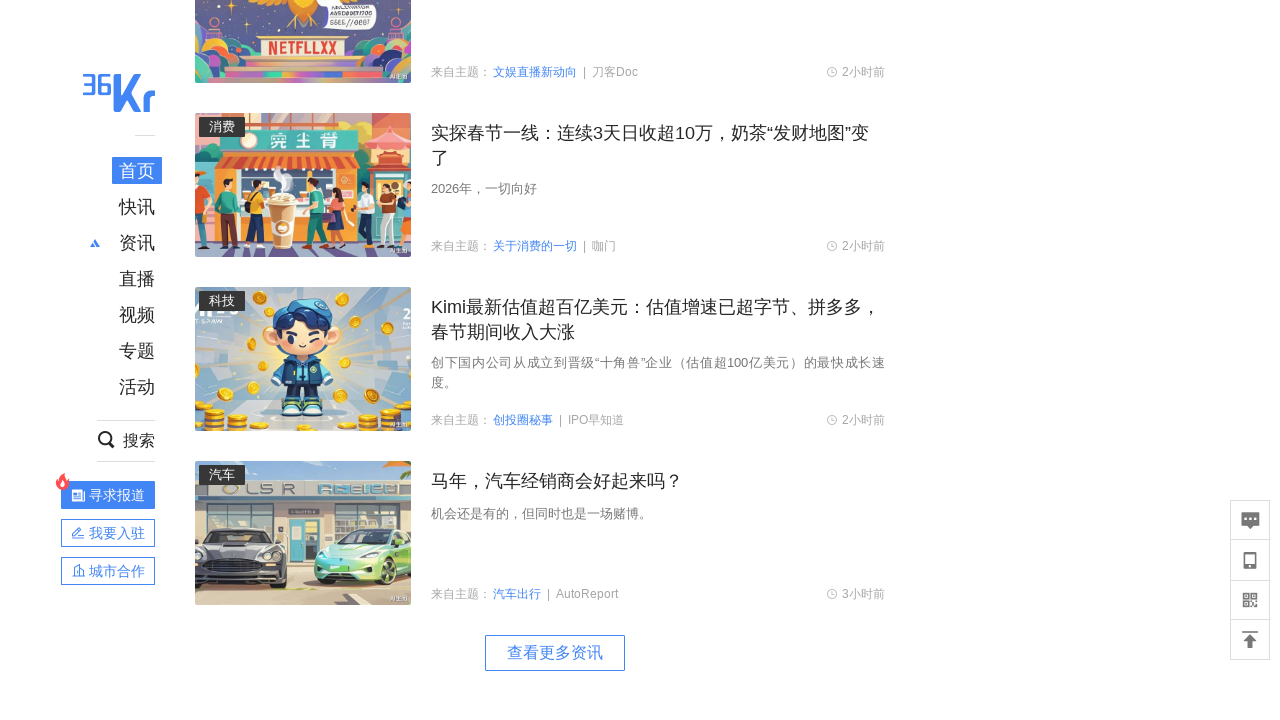

Waited 150ms before scrolling
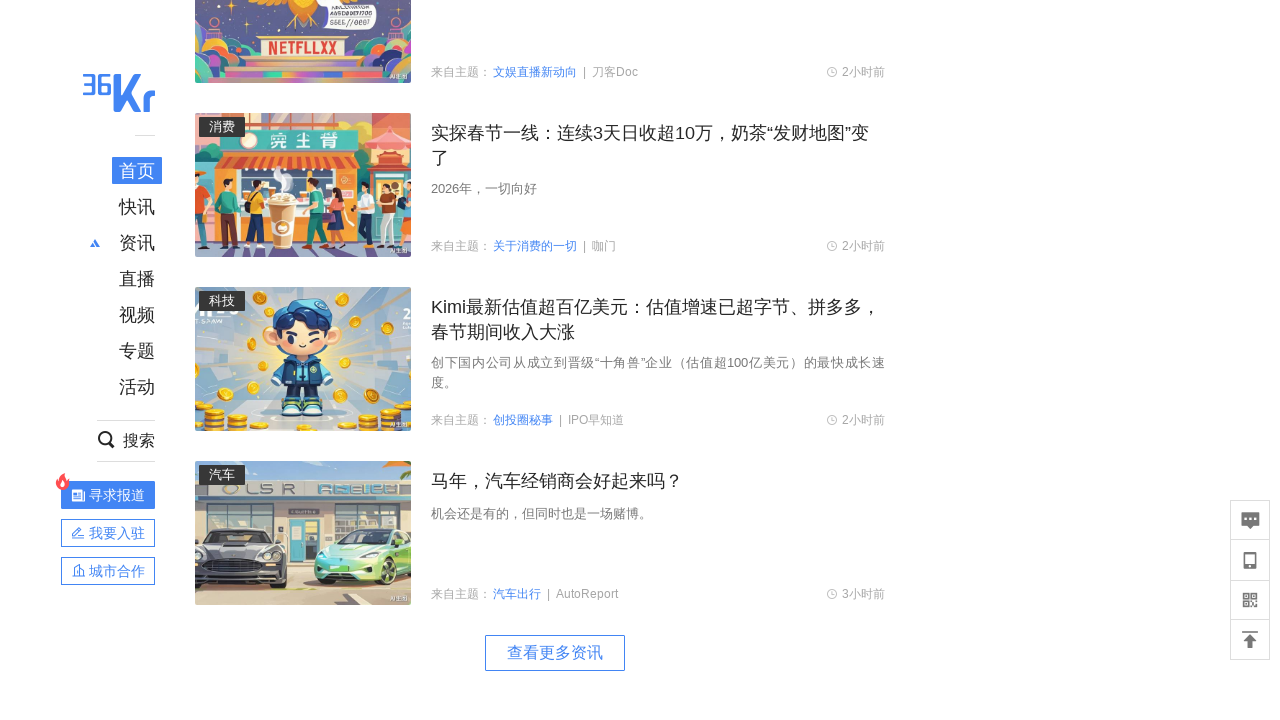

Scrolled down to position 7100px
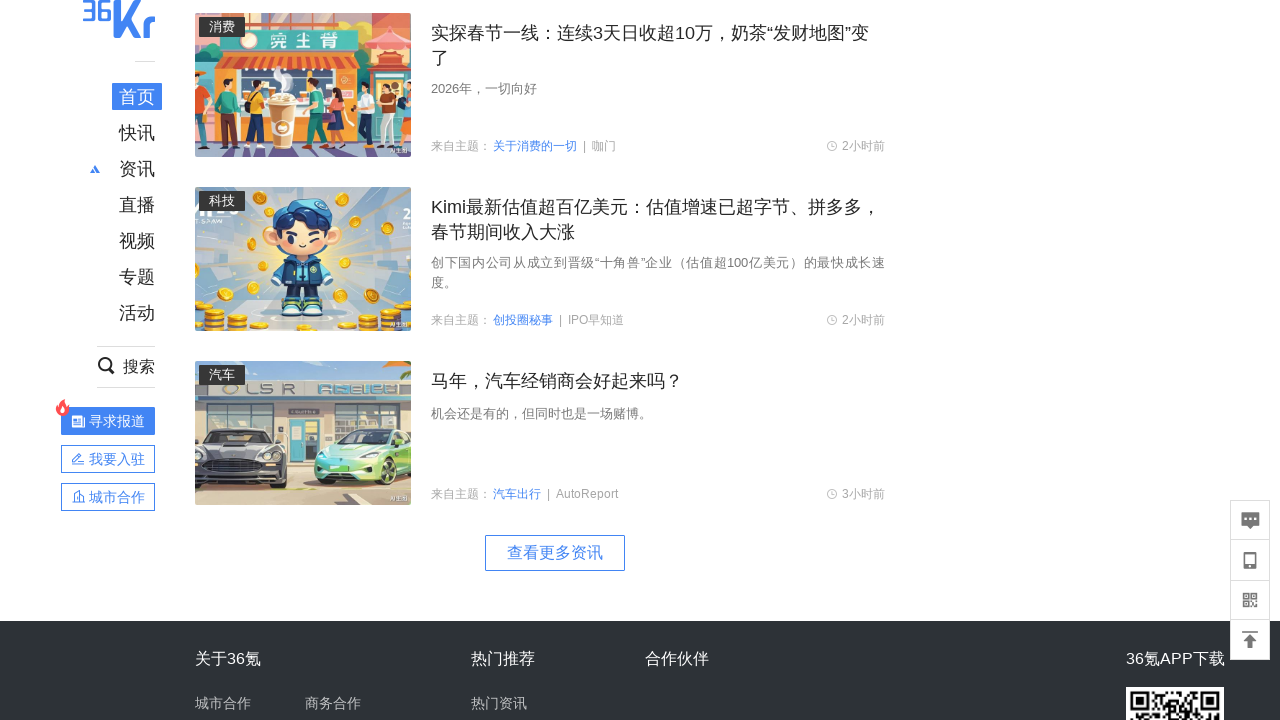

Waited 150ms before scrolling
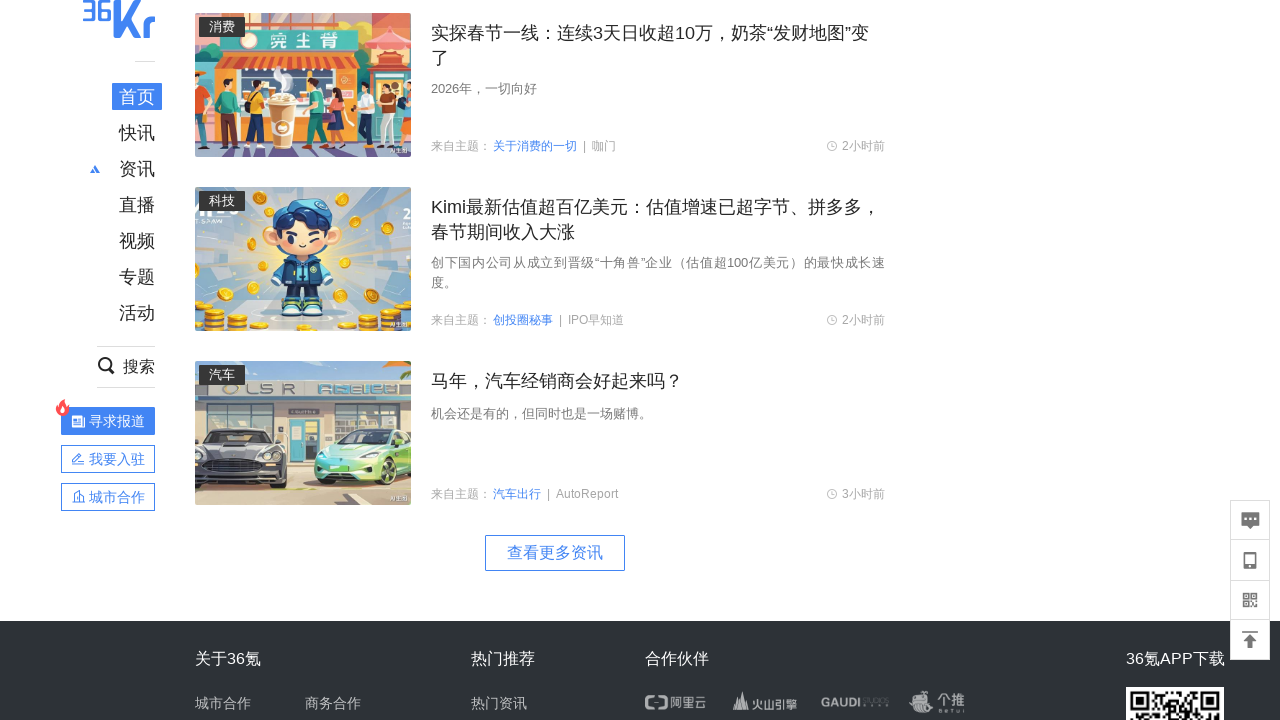

Scrolled down to position 7200px
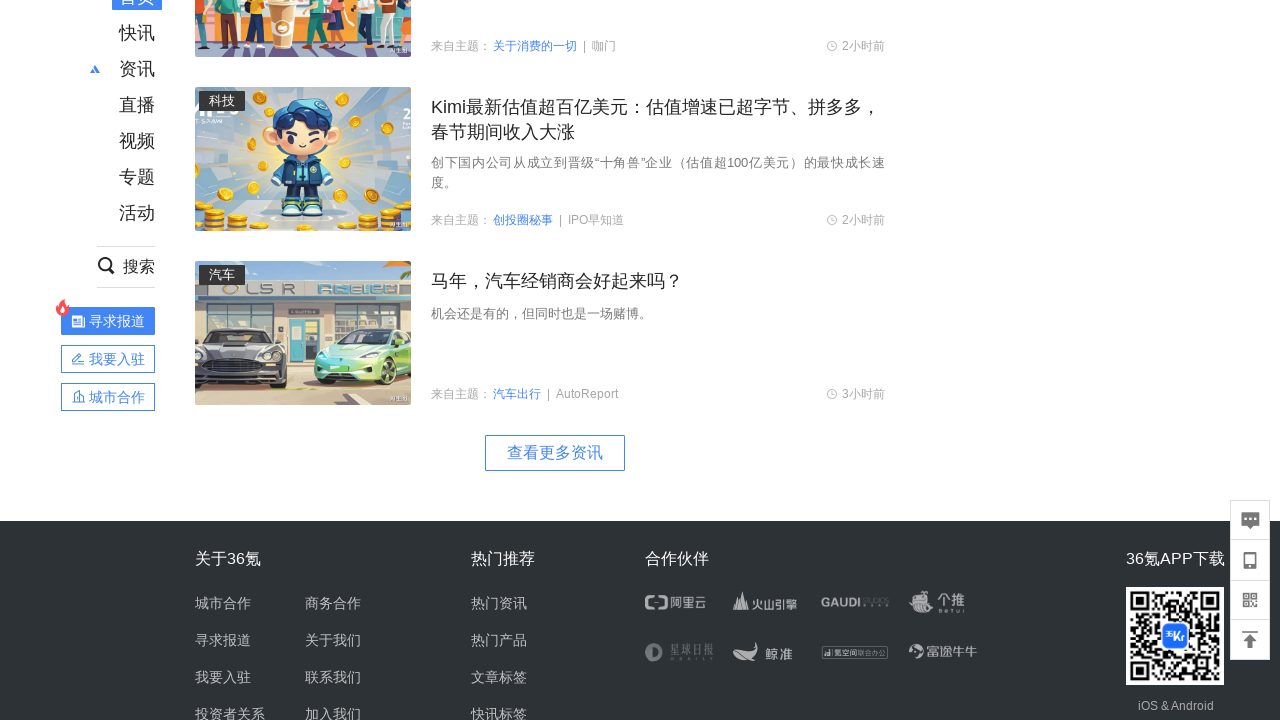

Waited 150ms before scrolling
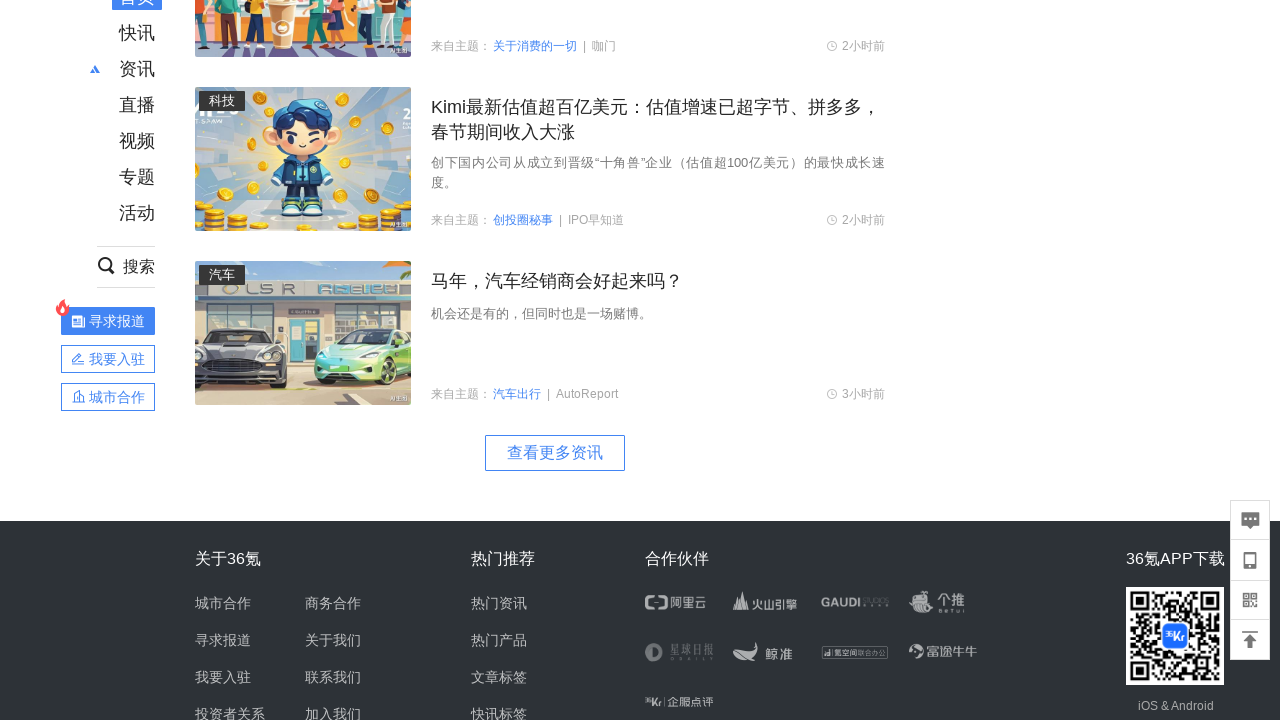

Scrolled down to position 7300px
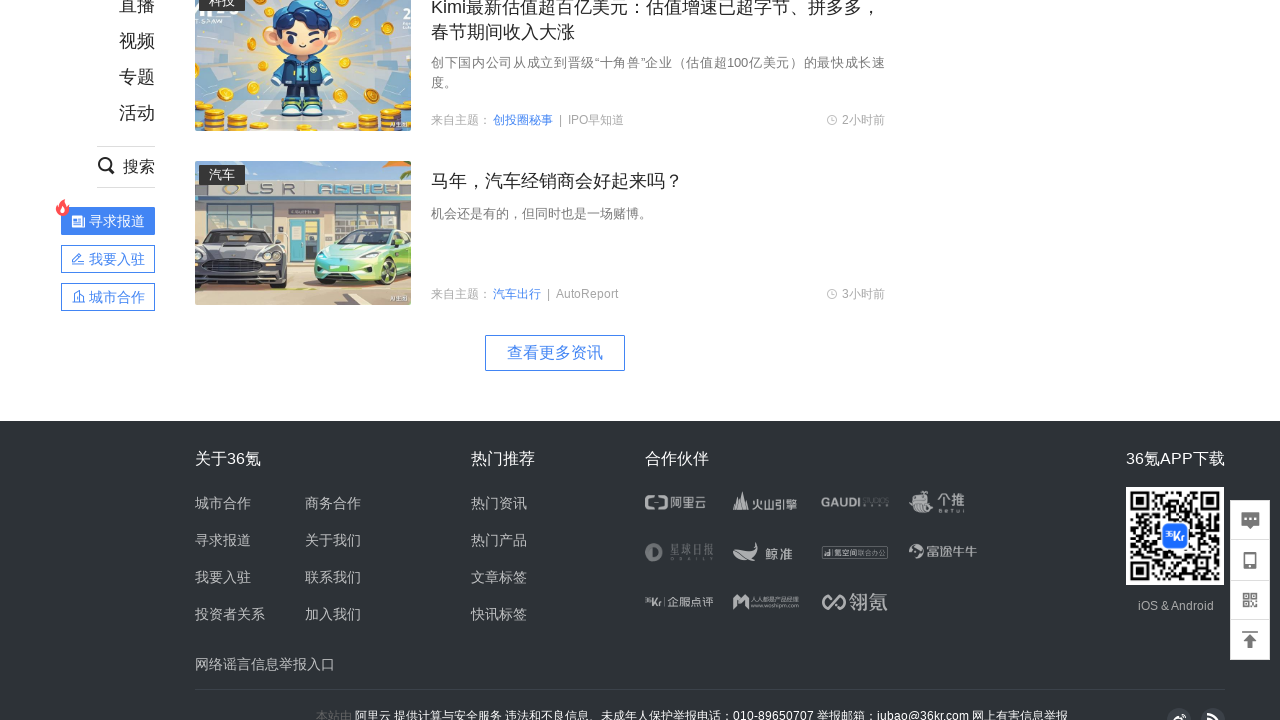

Waited 150ms before scrolling
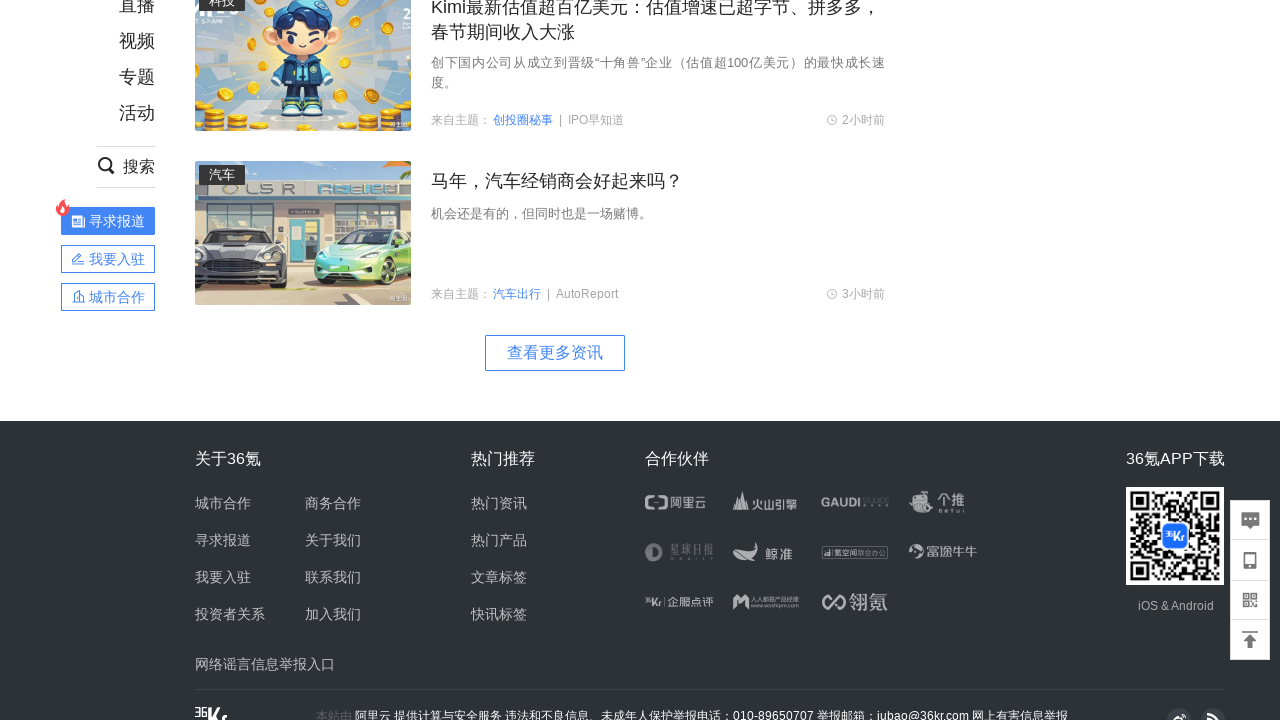

Scrolled down to position 7400px
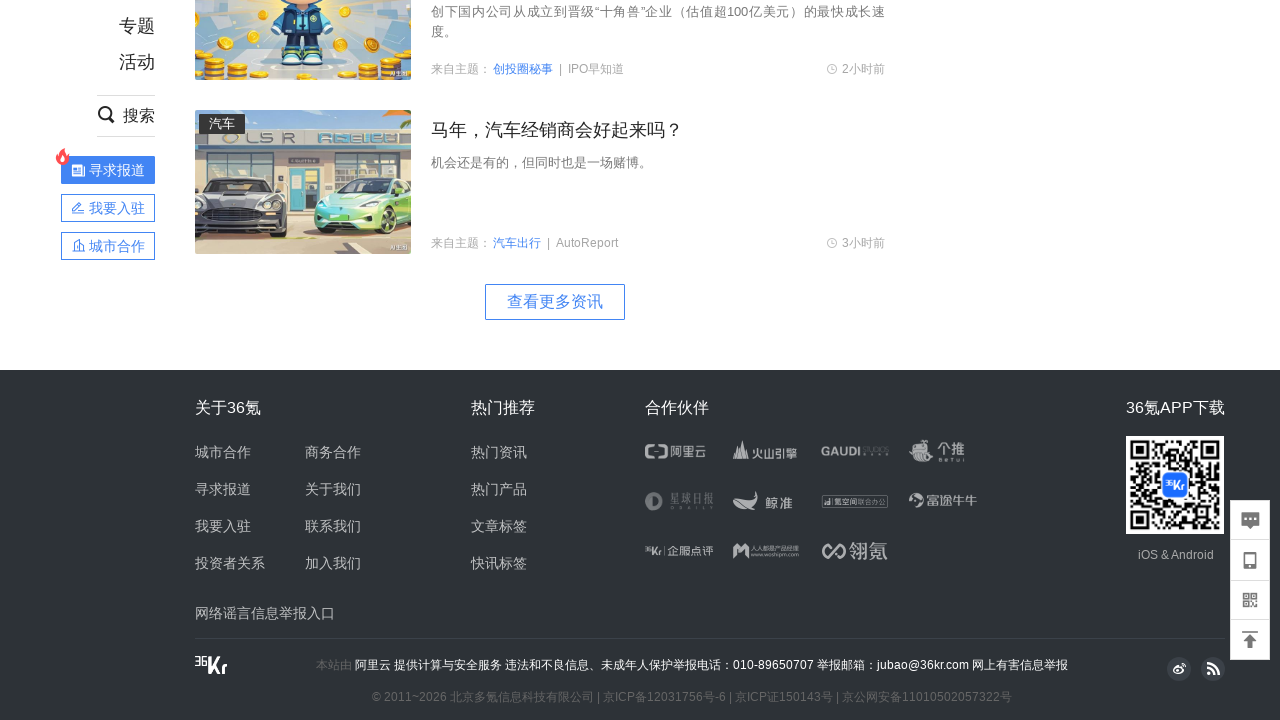

Waited 150ms before scrolling
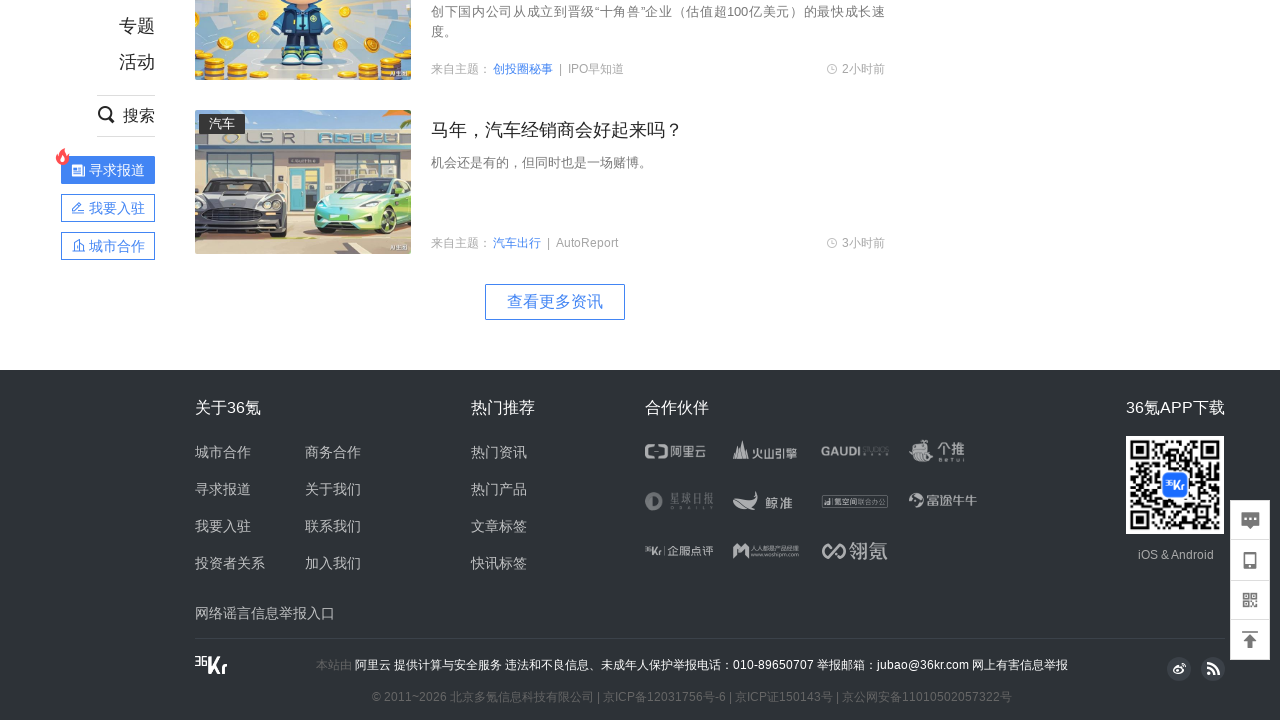

Scrolled down to position 7500px
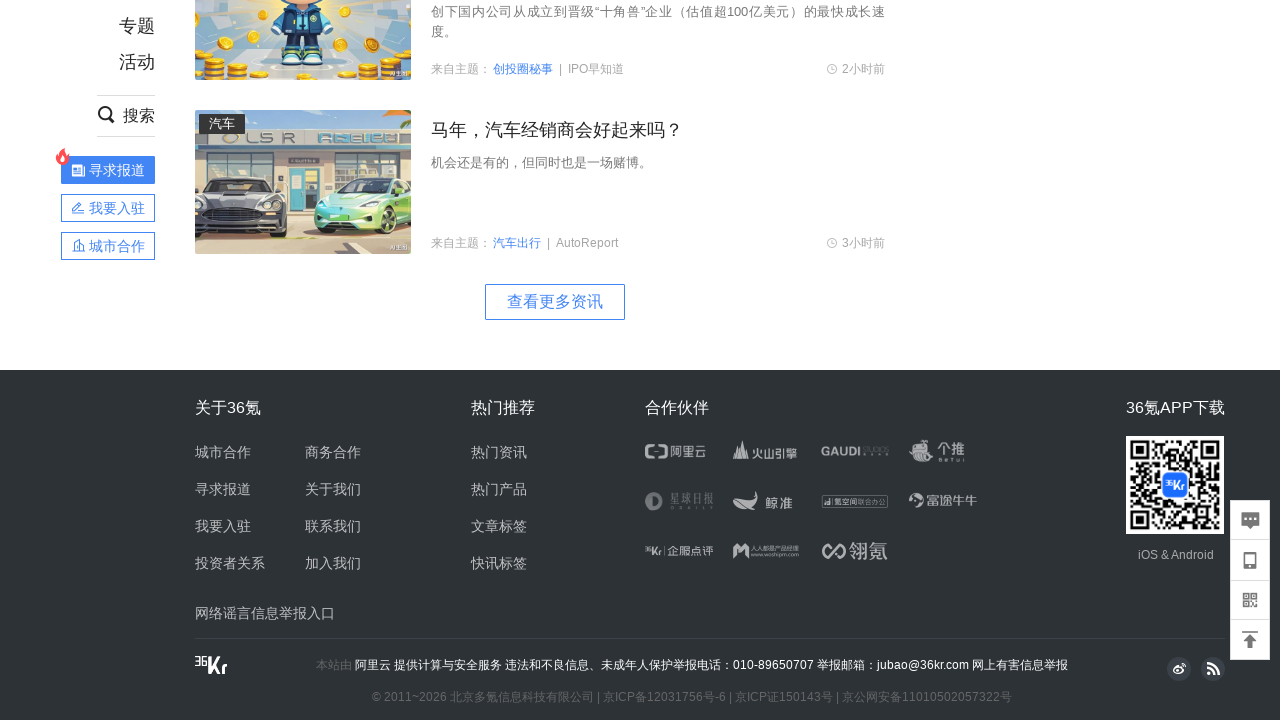

Waited 150ms before scrolling
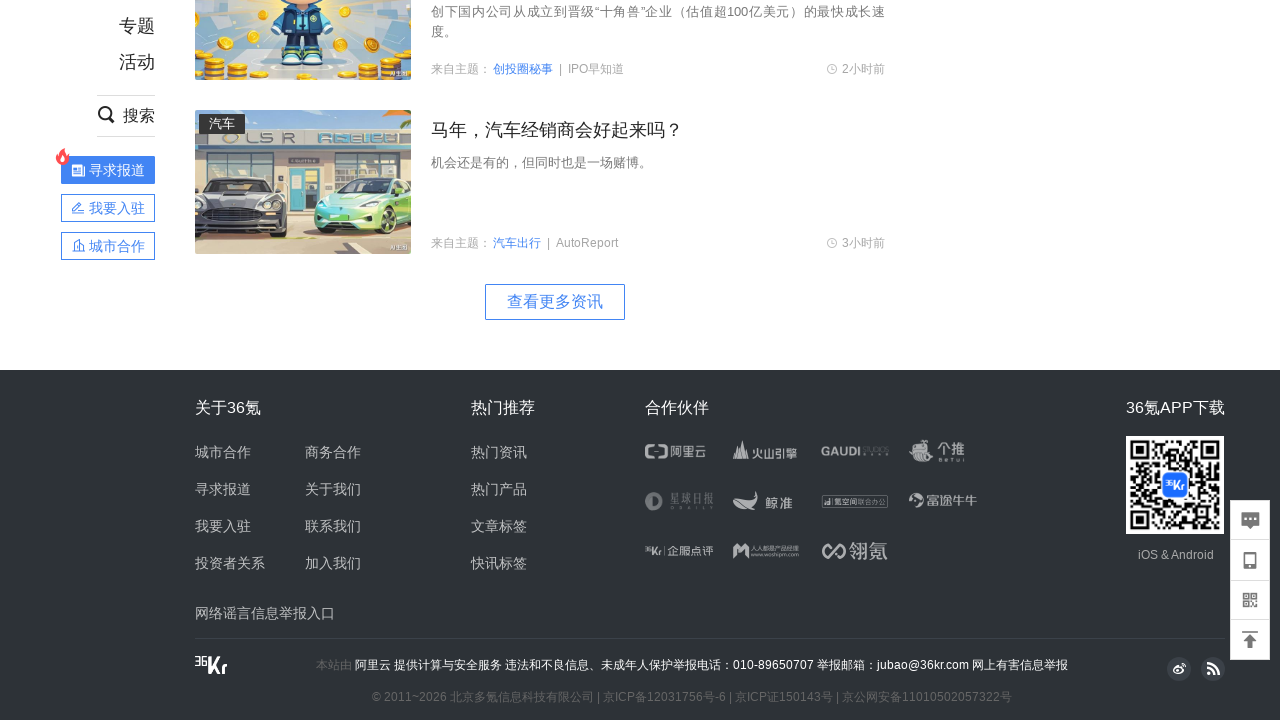

Scrolled down to position 7600px
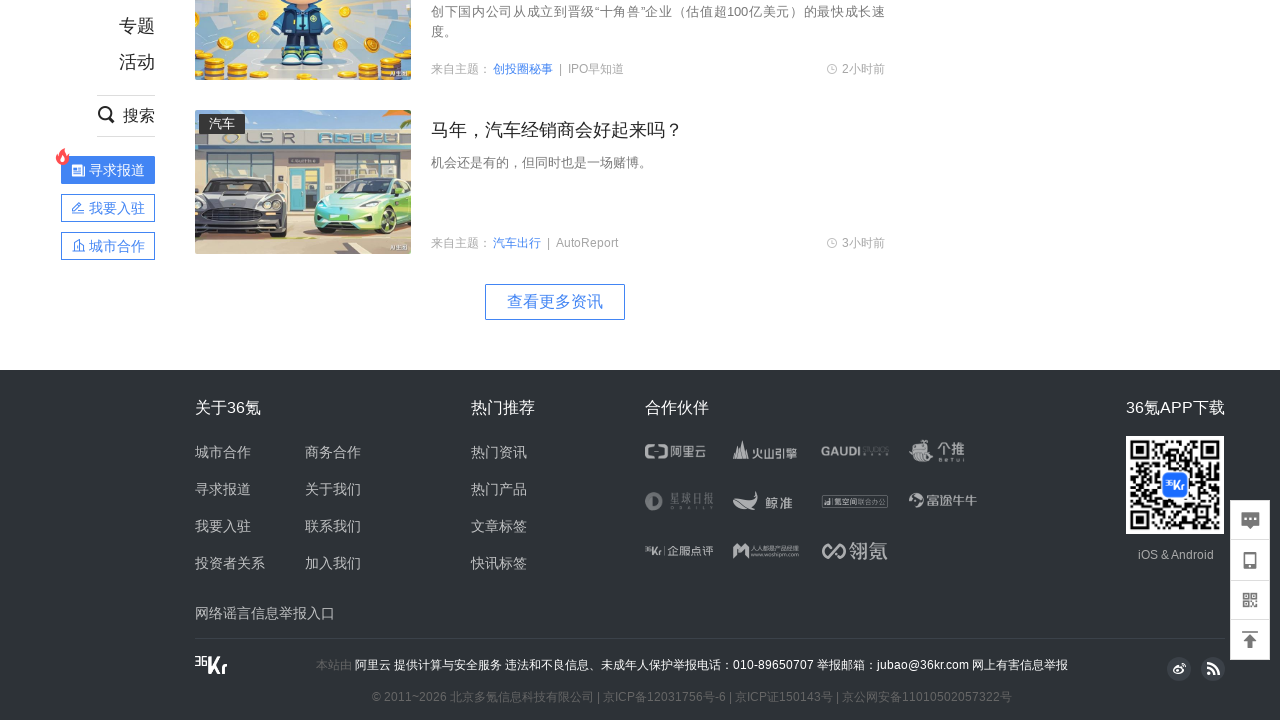

Waited 150ms before scrolling
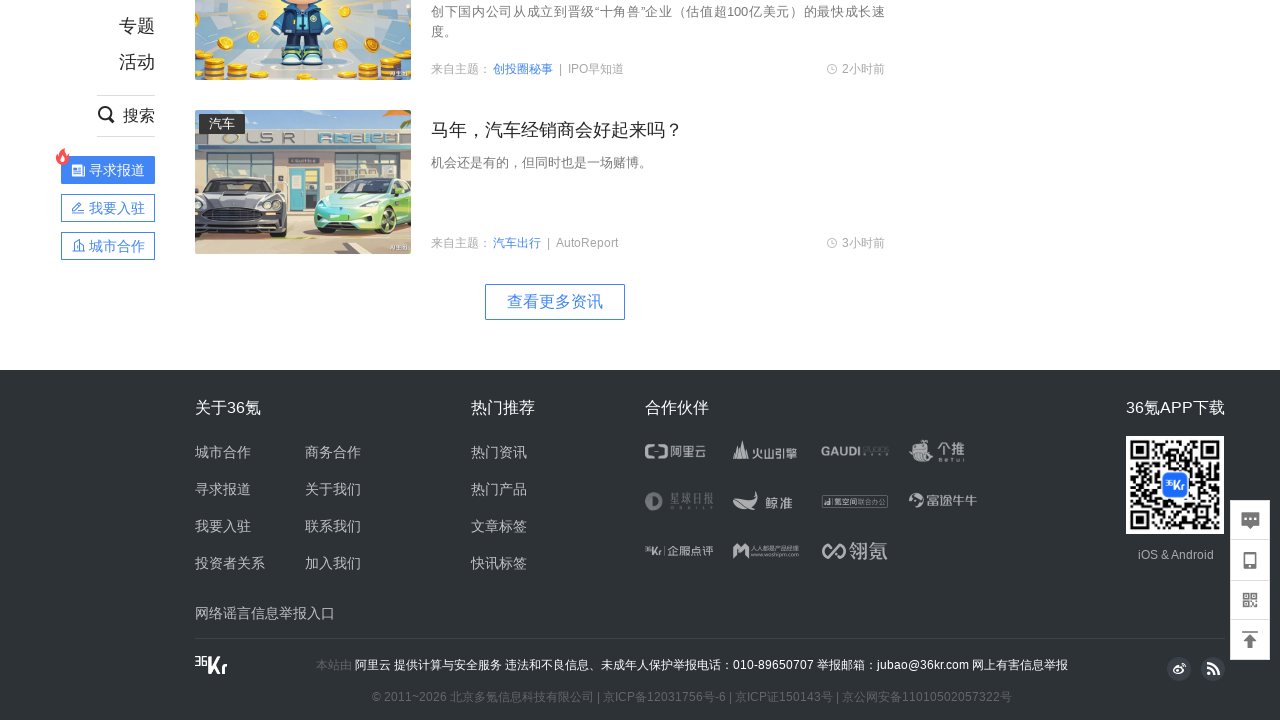

Scrolled down to position 7700px
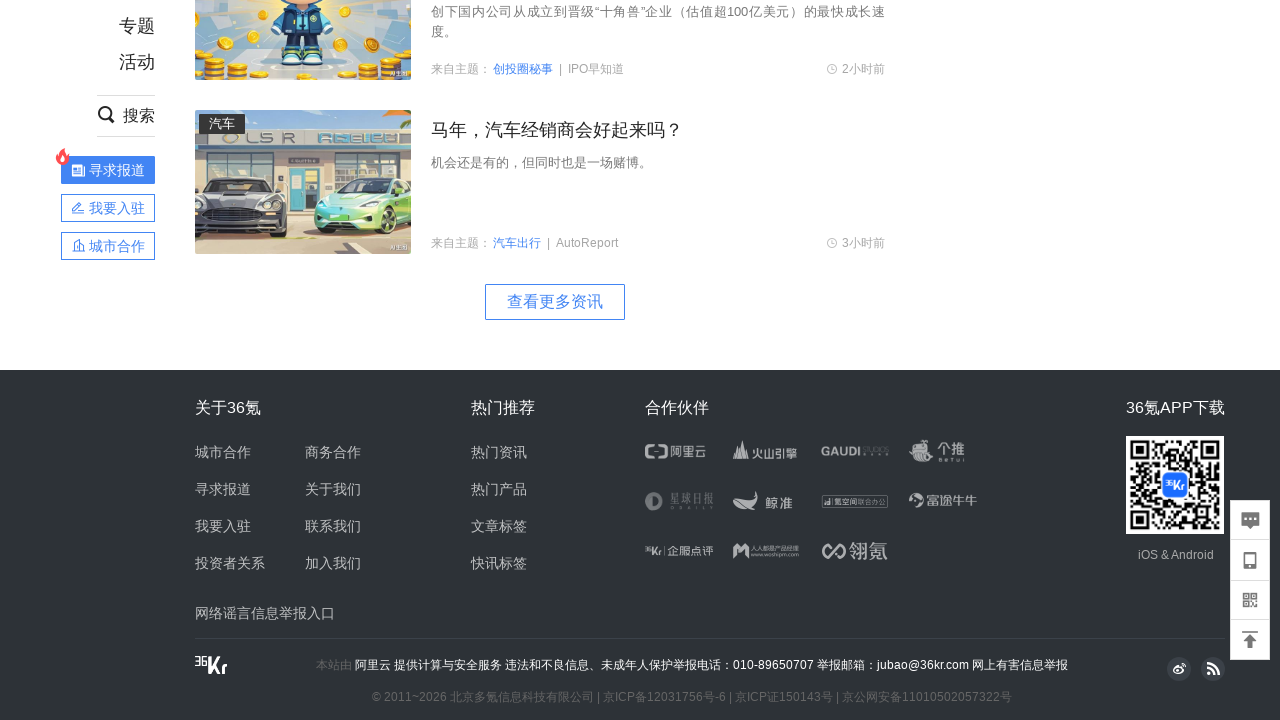

Waited 150ms before scrolling
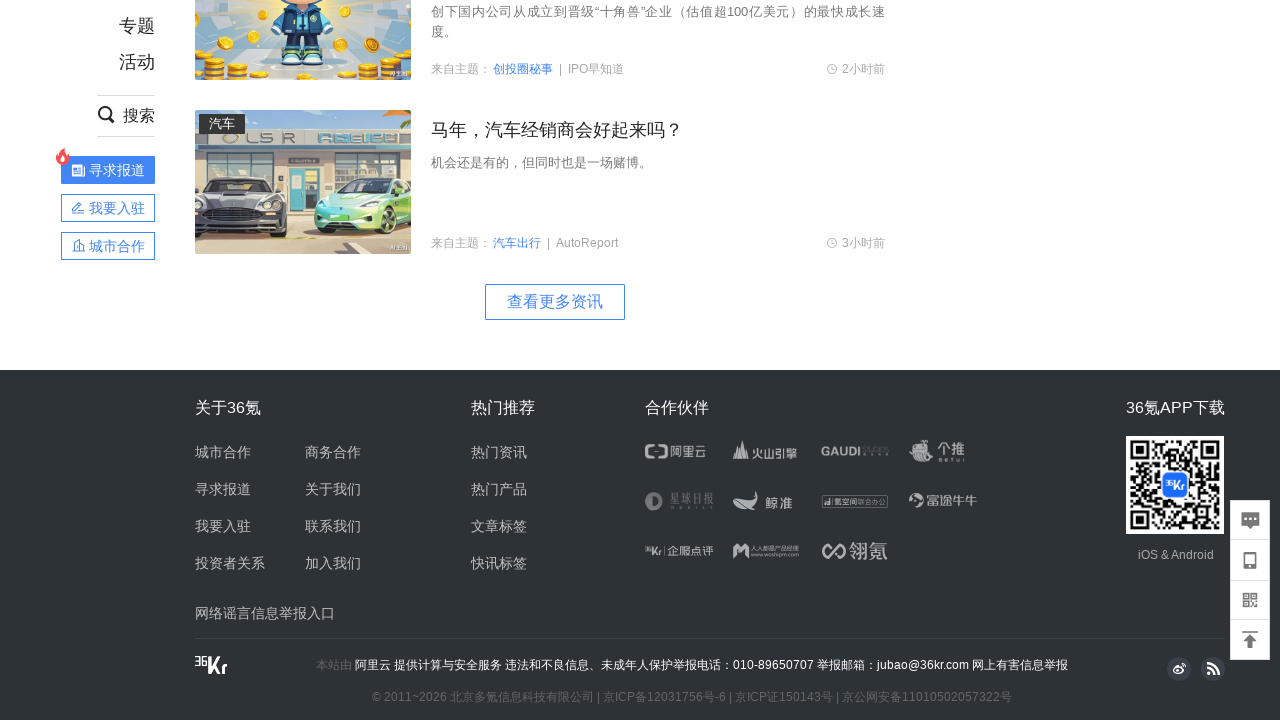

Scrolled down to position 7800px
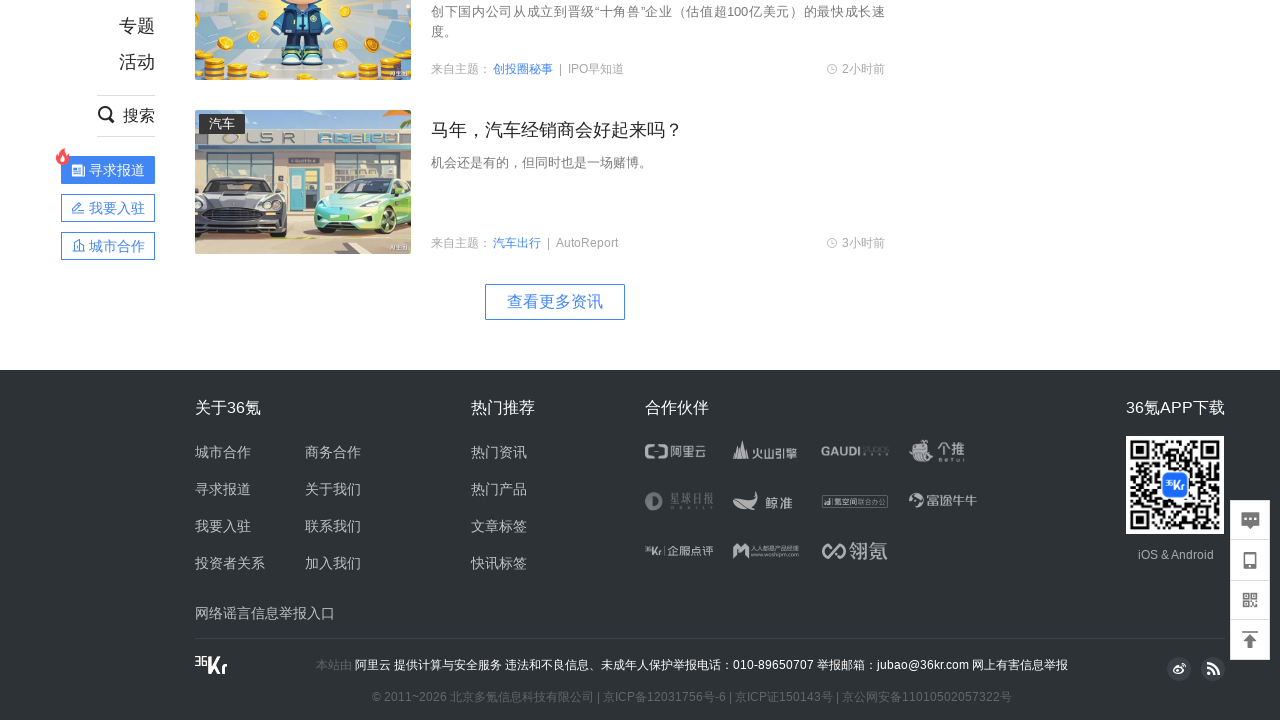

Waited 150ms before scrolling
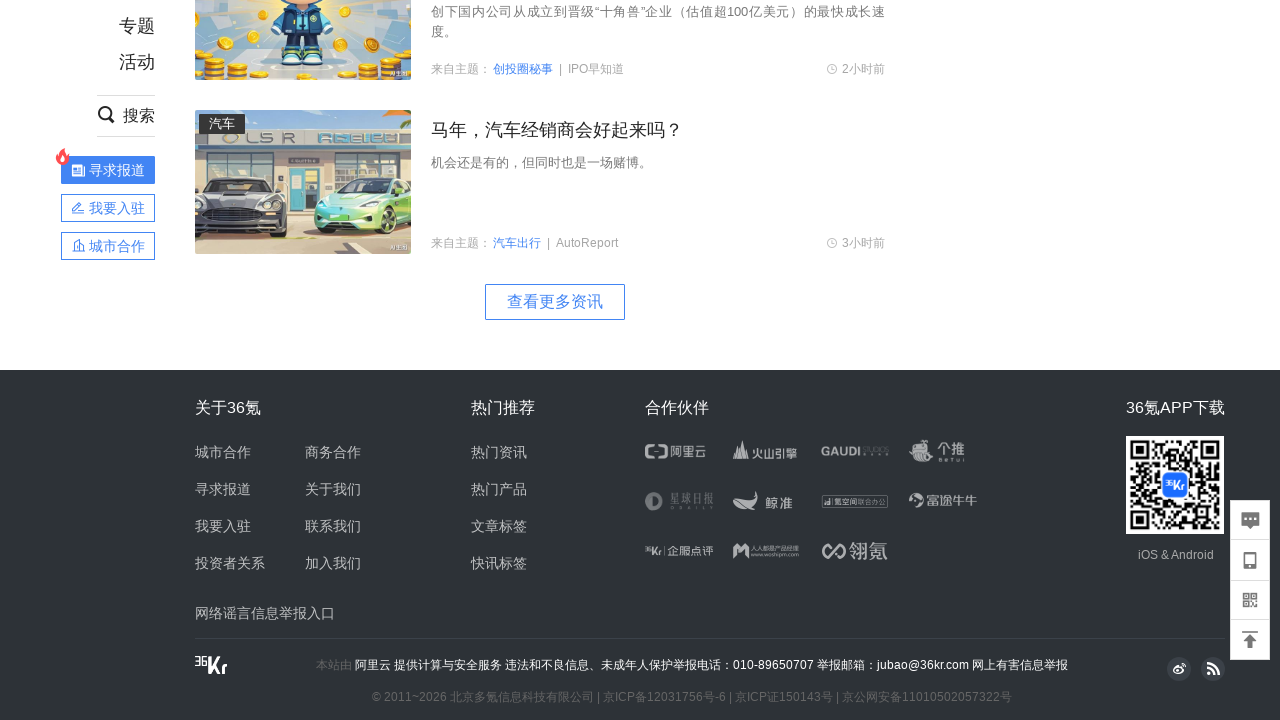

Scrolled down to position 7900px
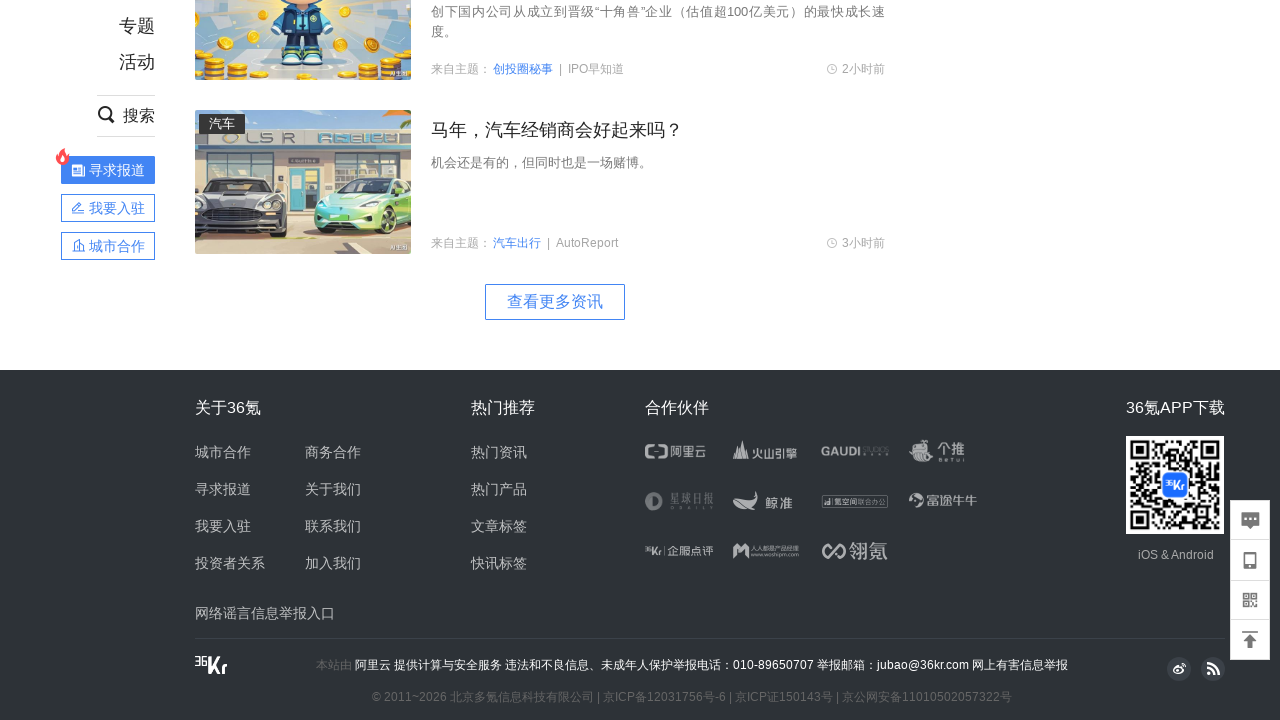

Waited 150ms before scrolling
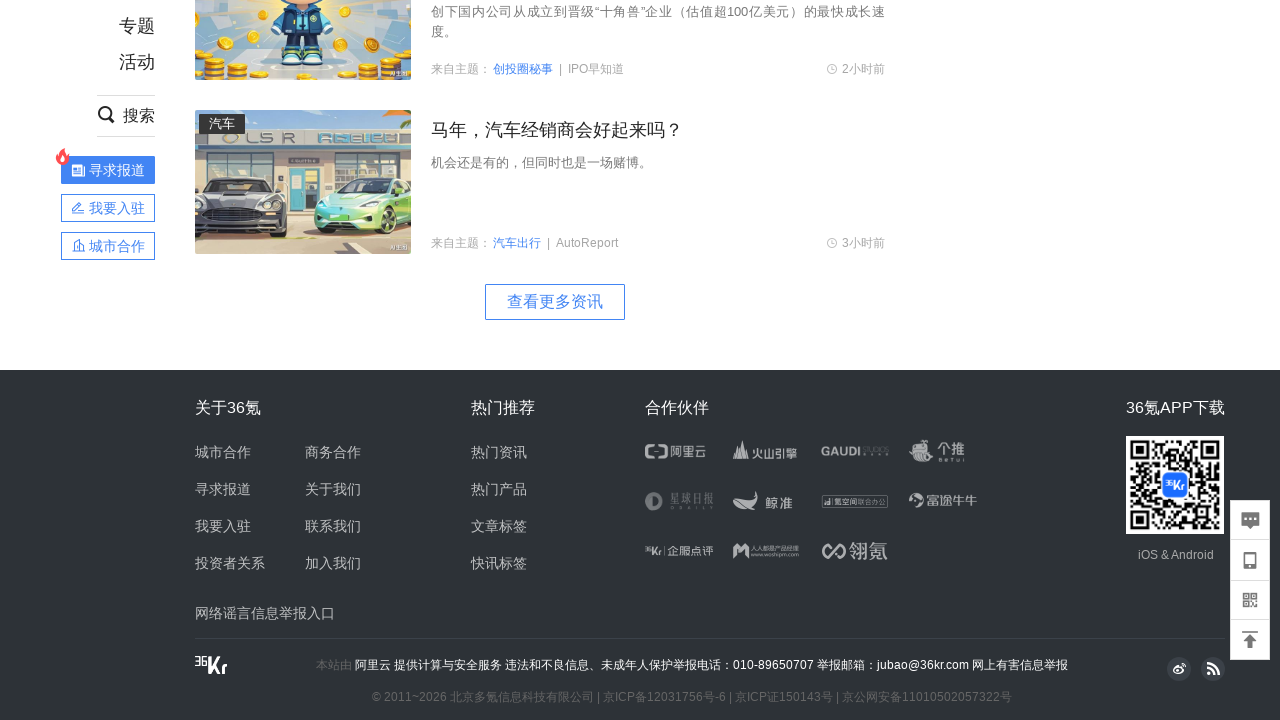

Scrolled down to position 8000px
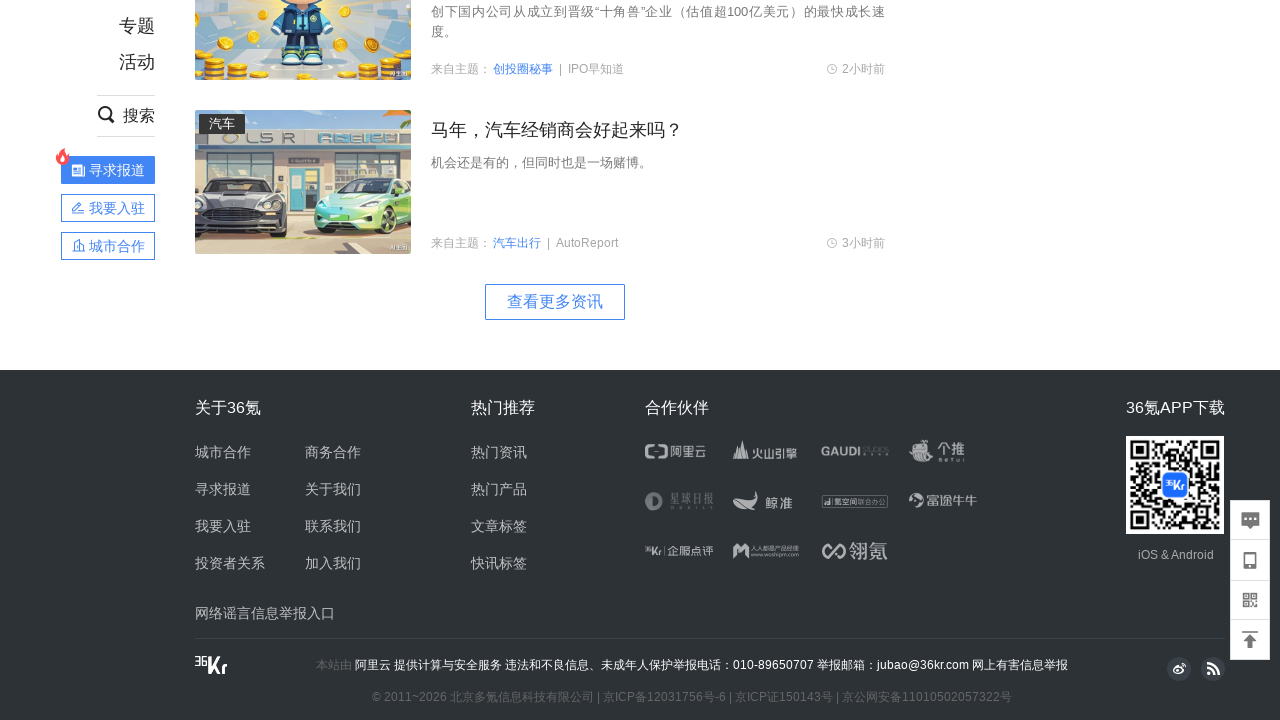

Waited 150ms before scrolling
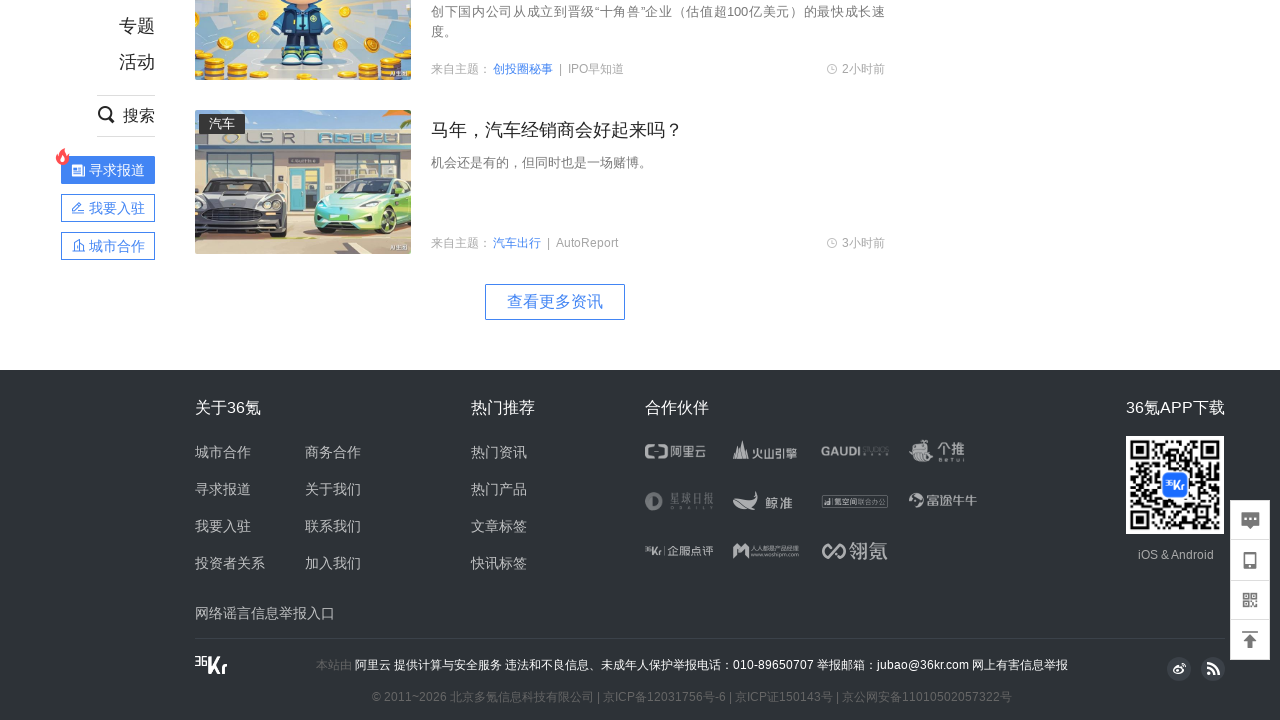

Scrolled down to position 8100px
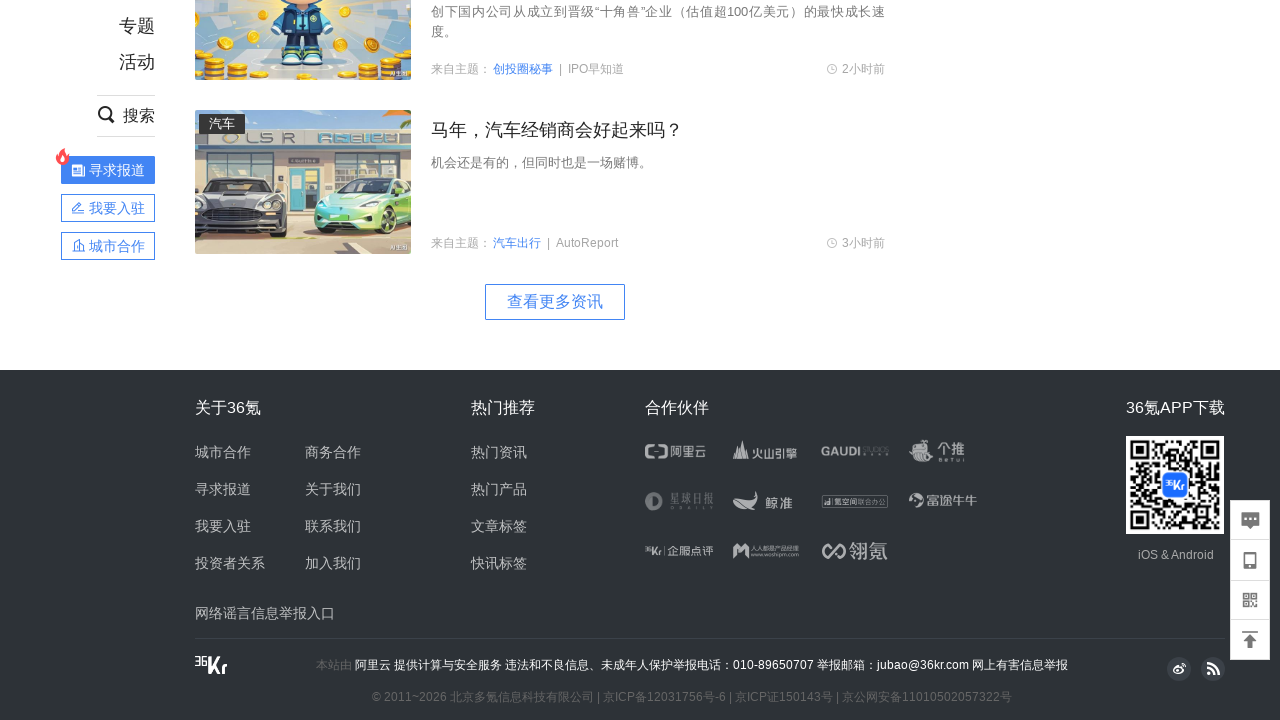

Waited 150ms before scrolling
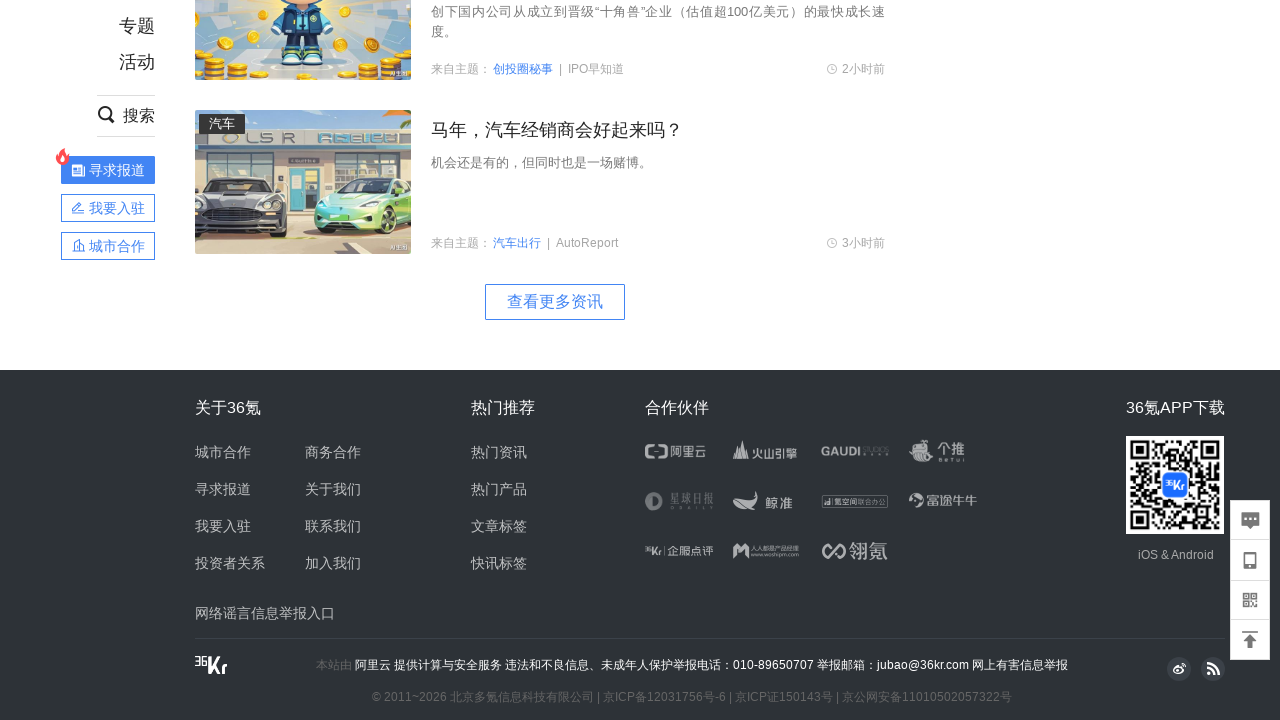

Scrolled down to position 8200px
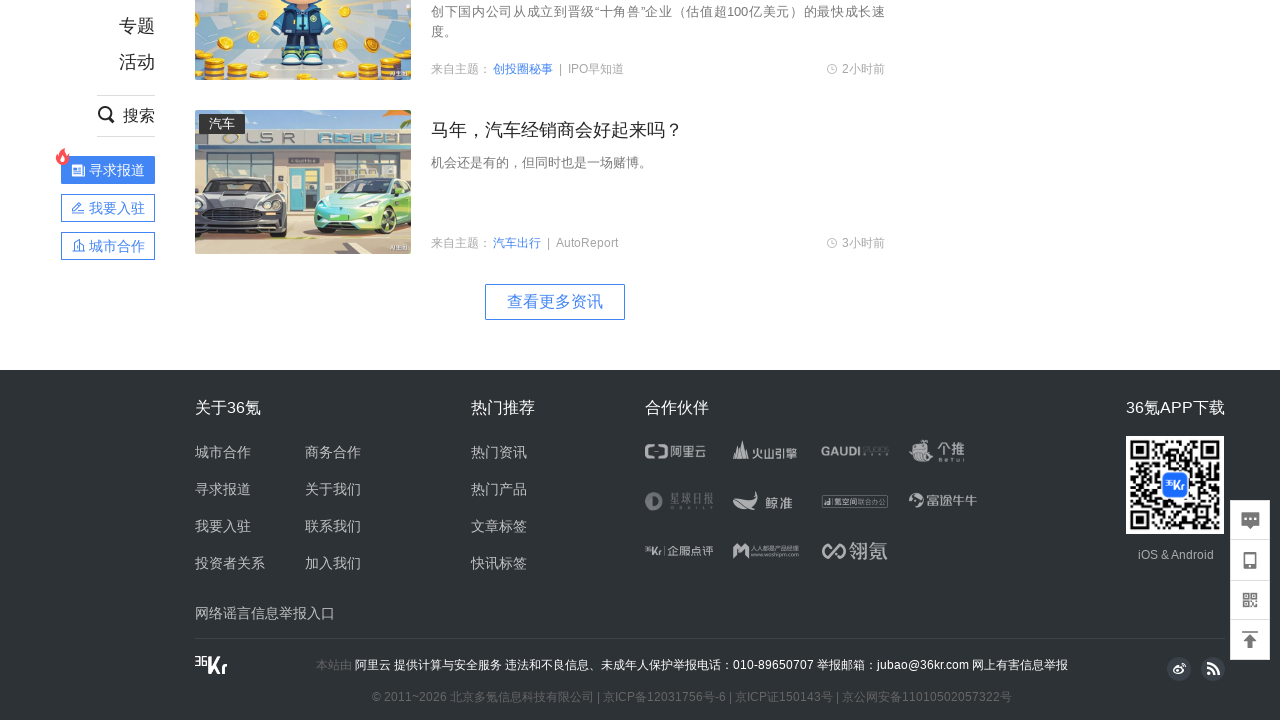

Waited 150ms before scrolling
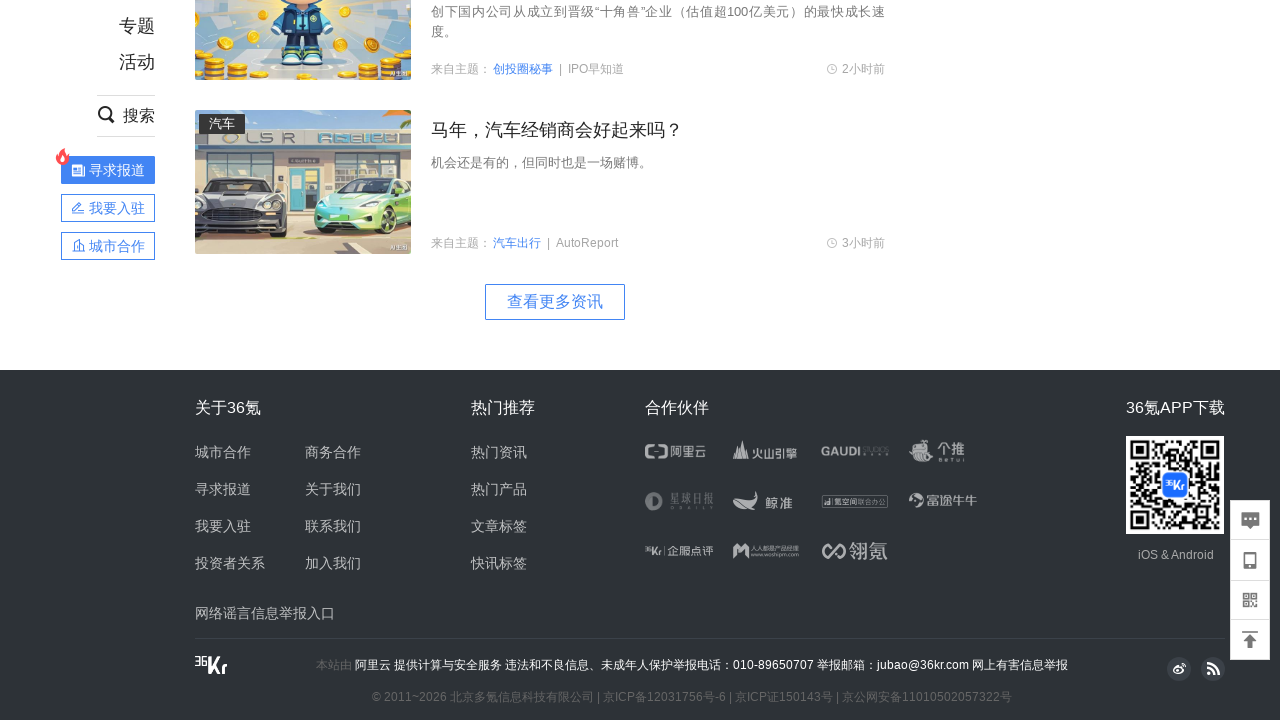

Scrolled down to position 8300px
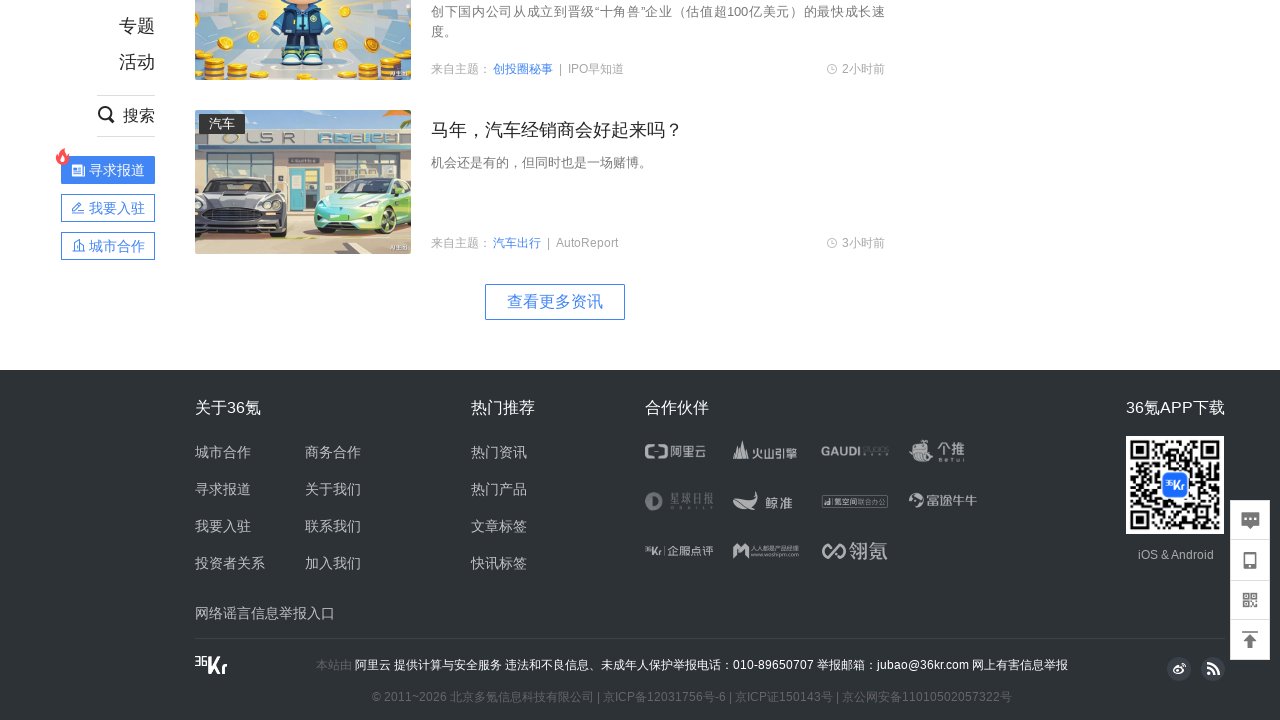

Waited 150ms before scrolling
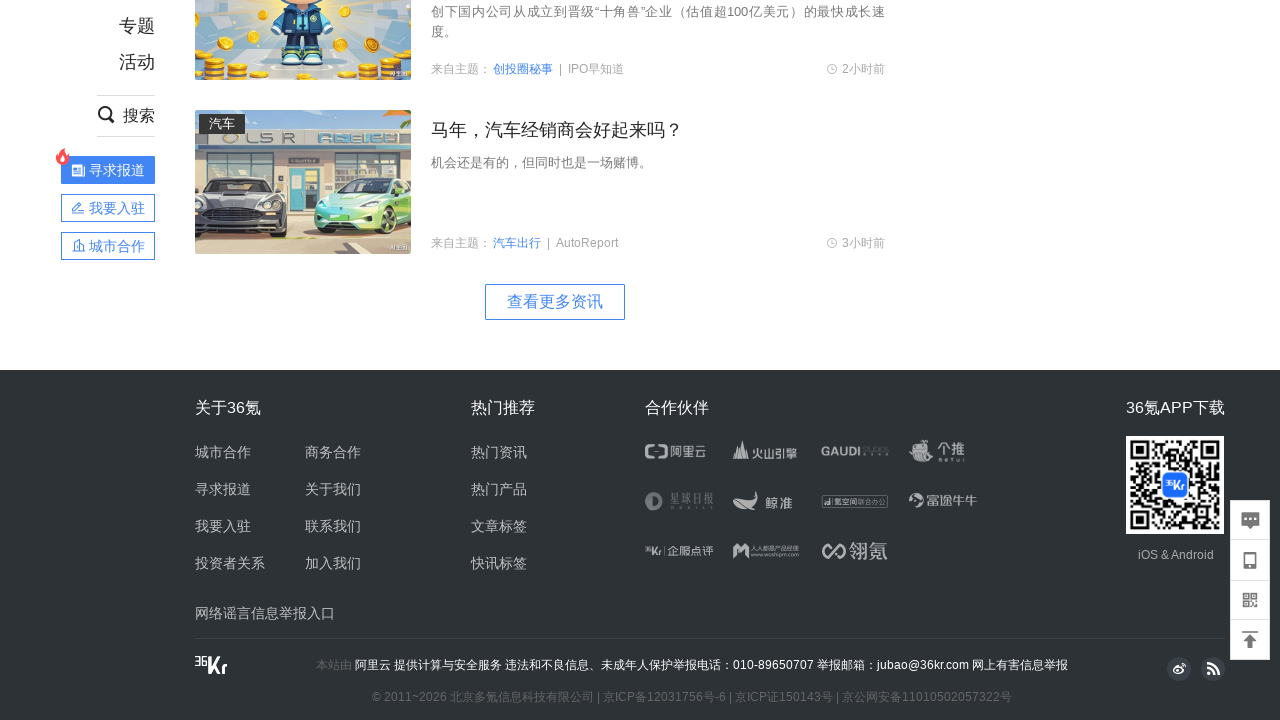

Scrolled down to position 8400px
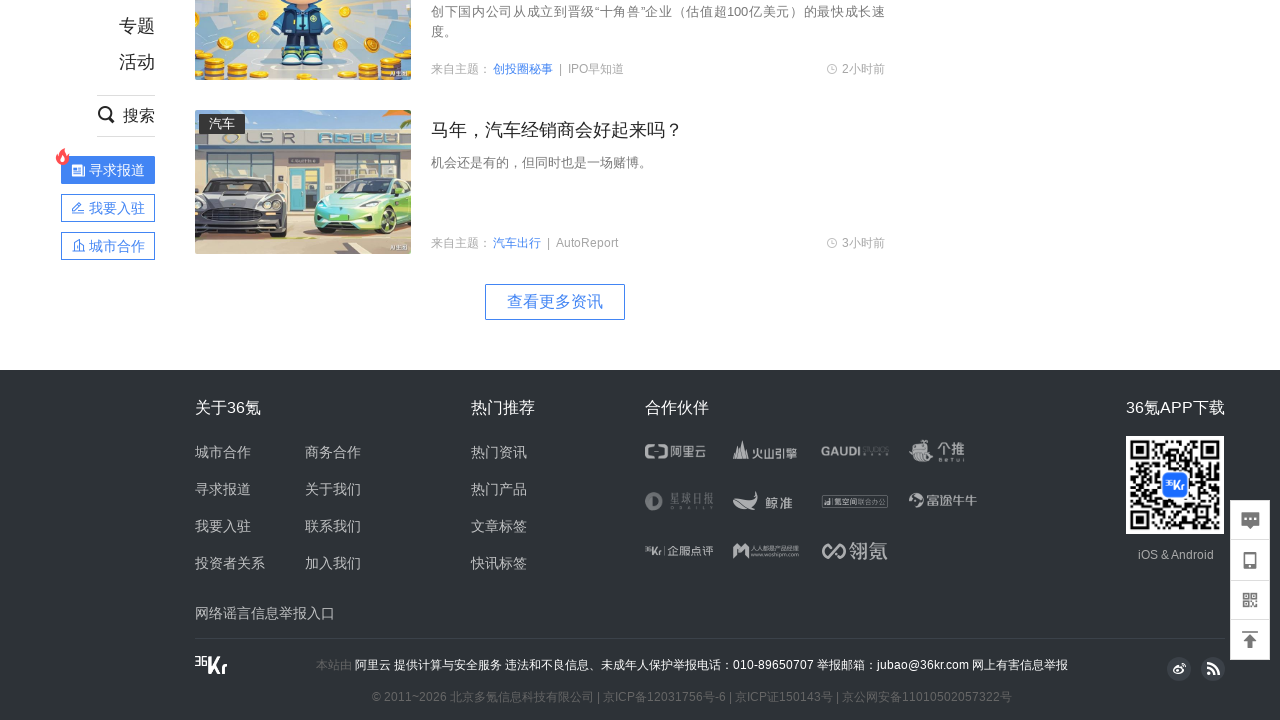

Waited 150ms before scrolling
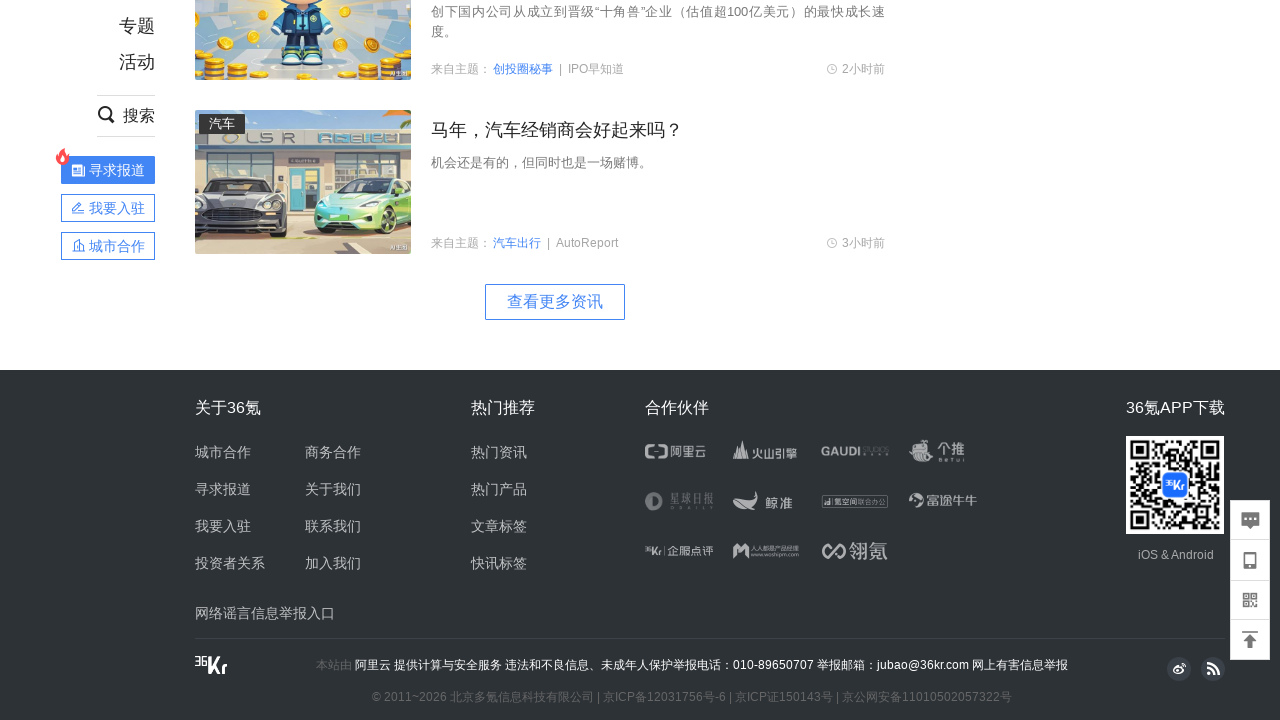

Scrolled down to position 8500px
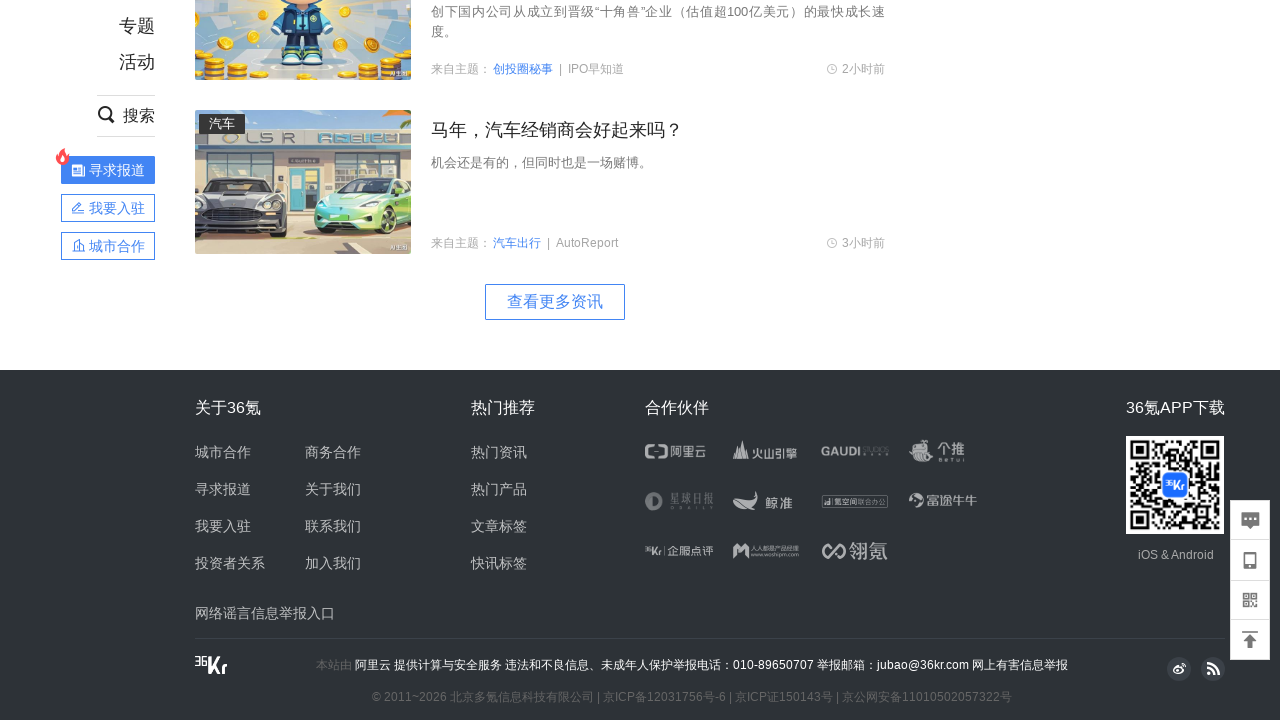

Waited 150ms before scrolling
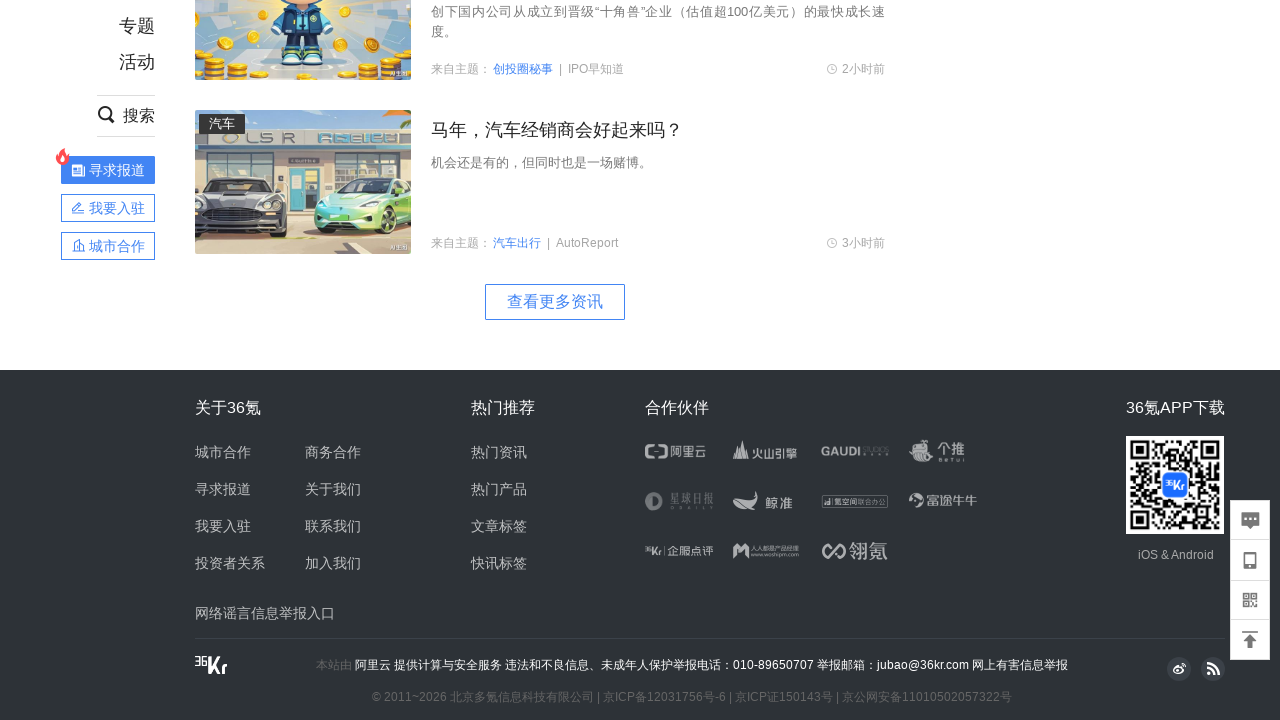

Scrolled down to position 8600px
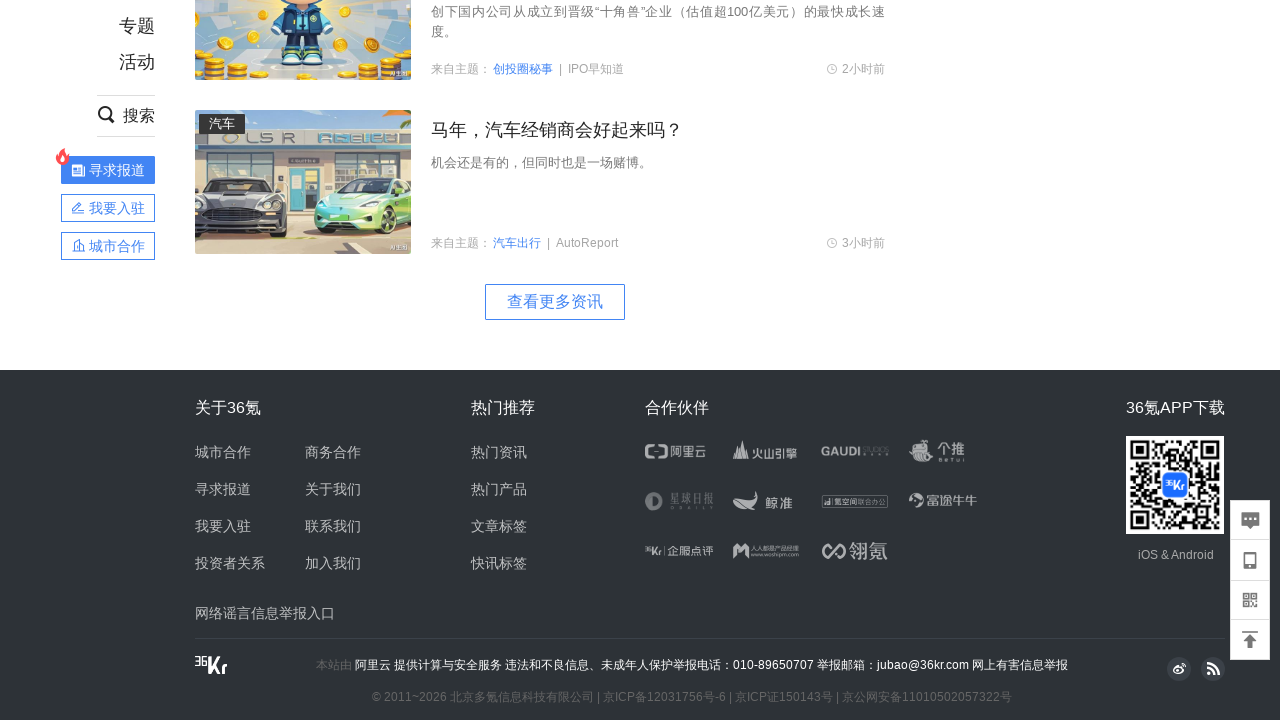

Waited 150ms before scrolling
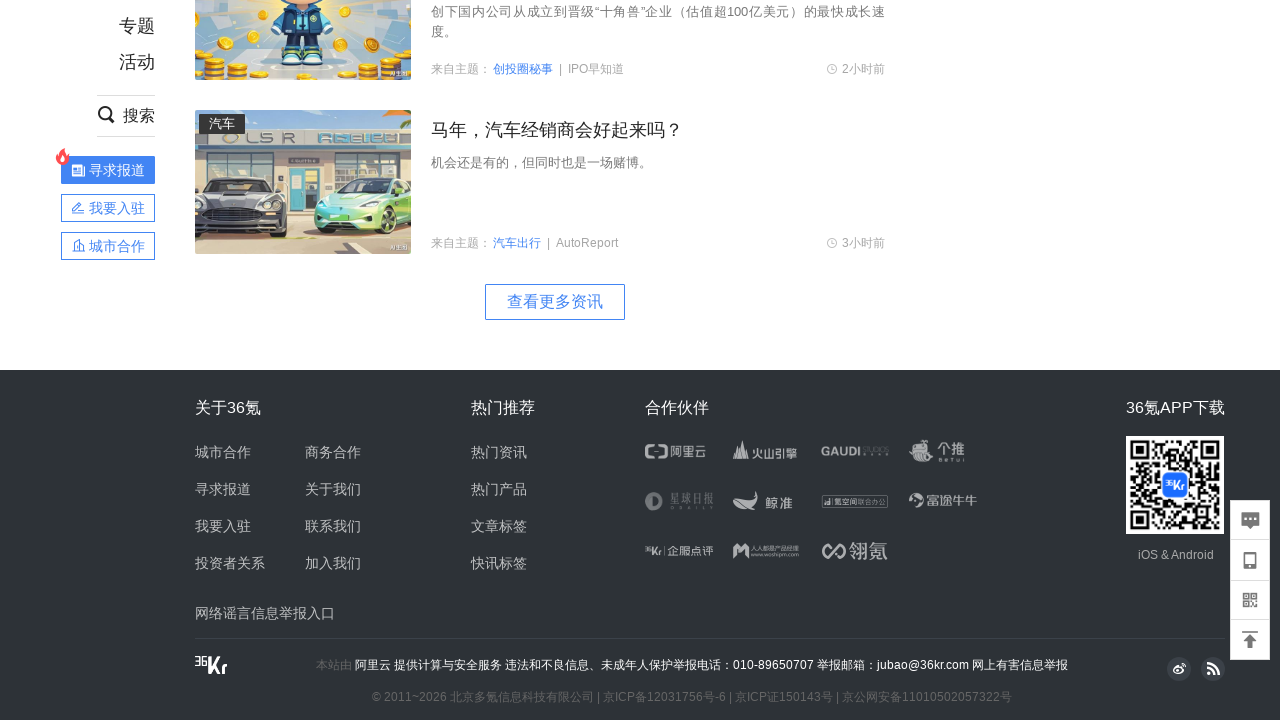

Scrolled down to position 8700px
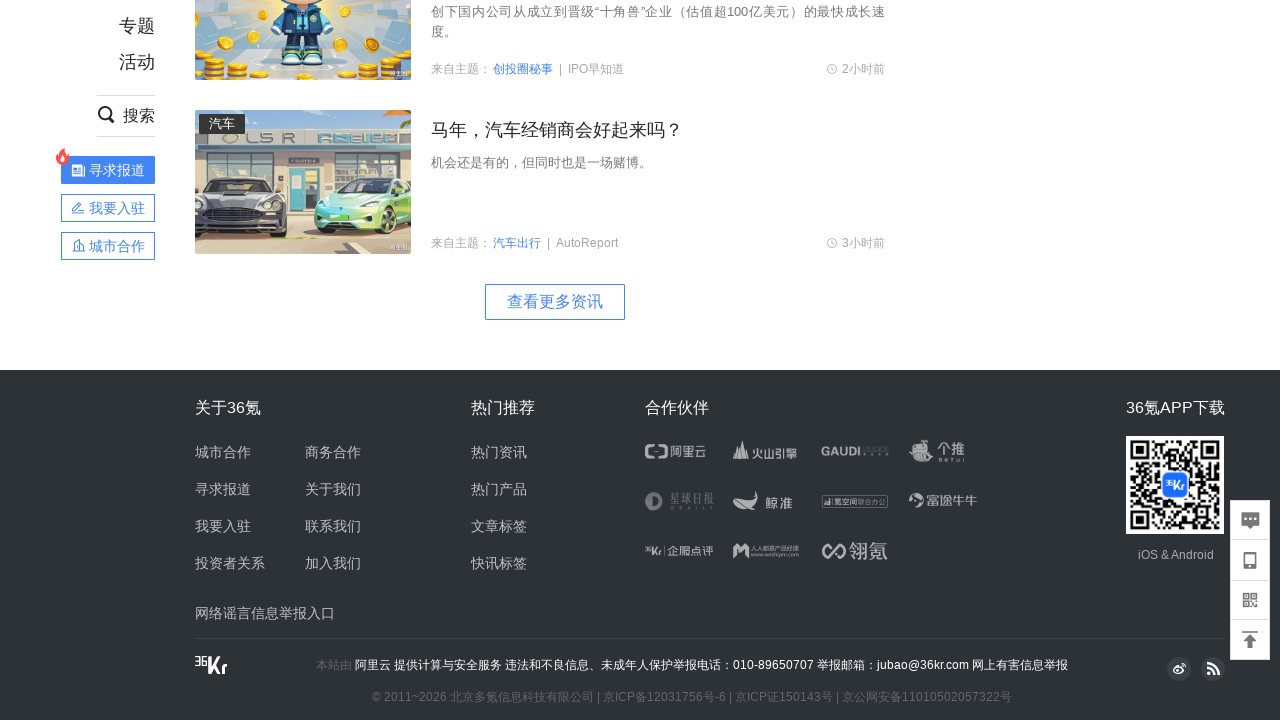

Waited 150ms before scrolling
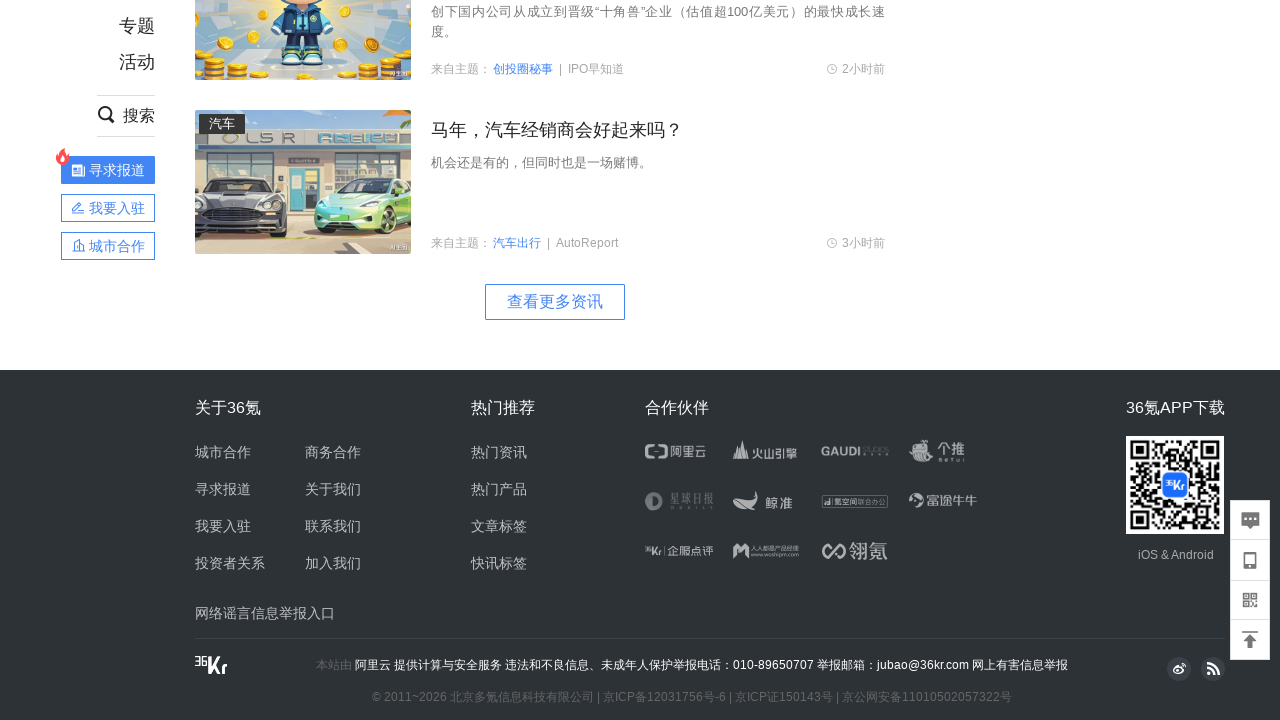

Scrolled down to position 8800px
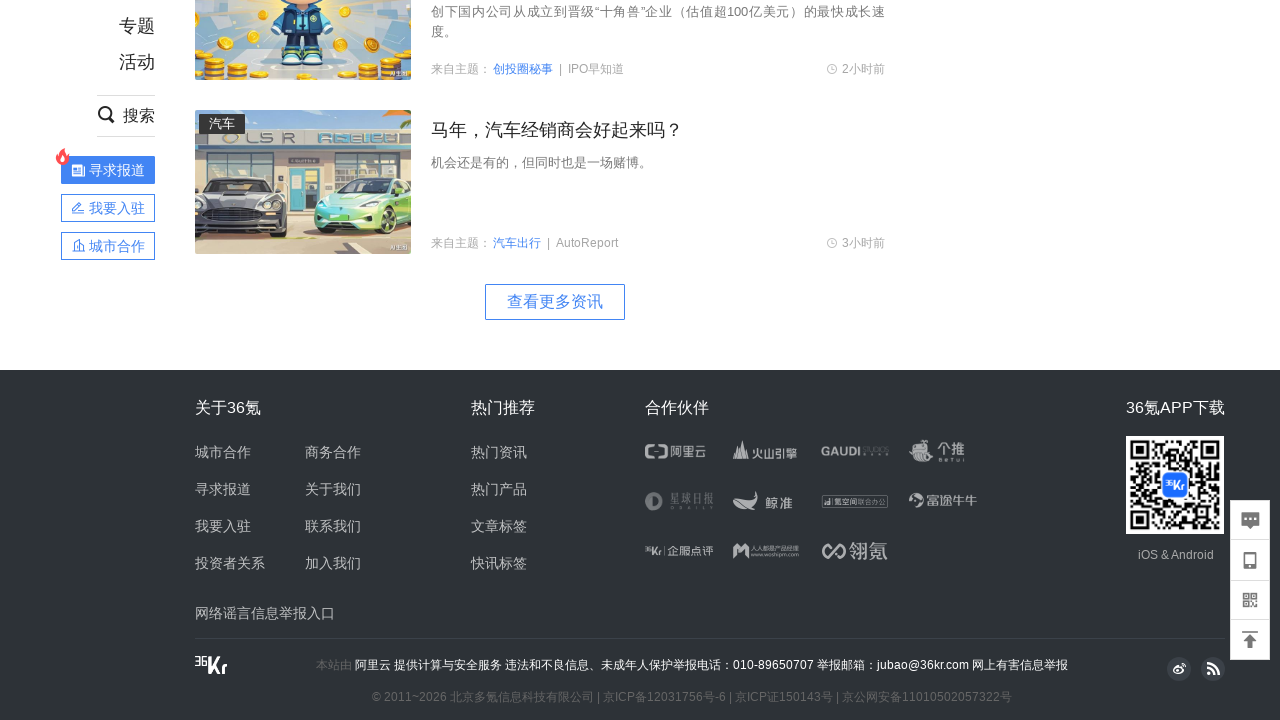

Waited 150ms before scrolling
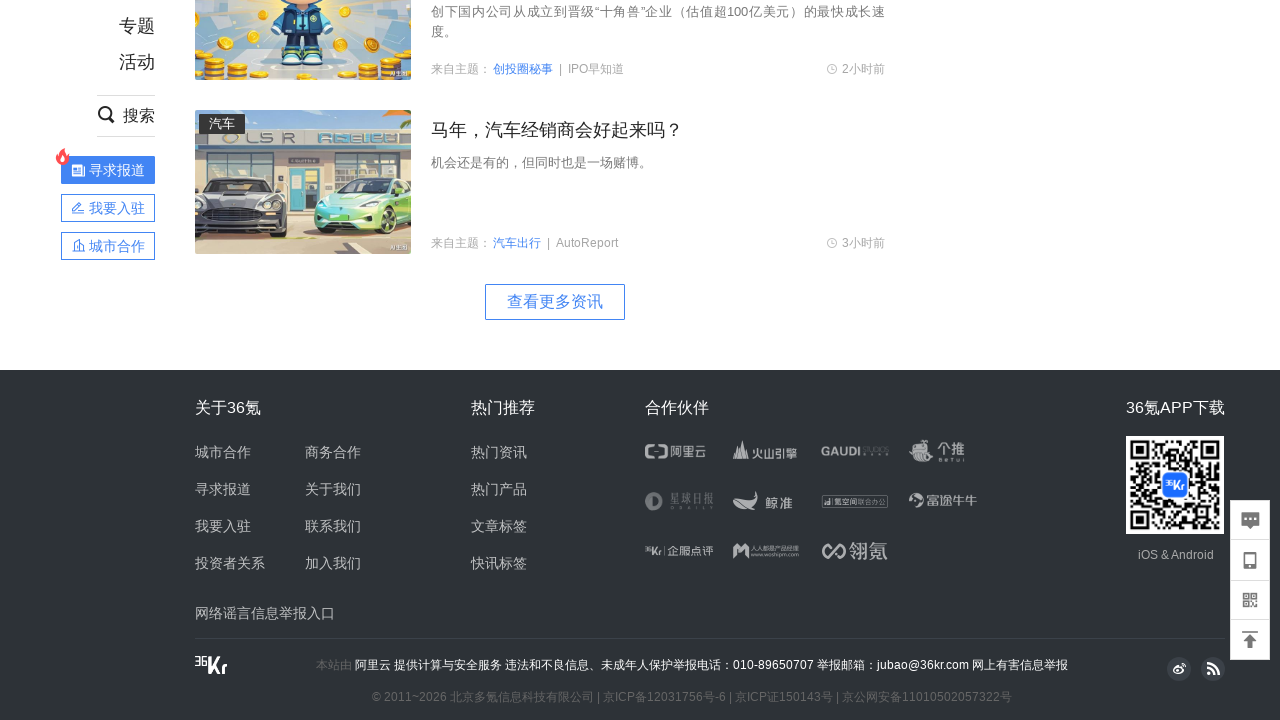

Scrolled down to position 8900px
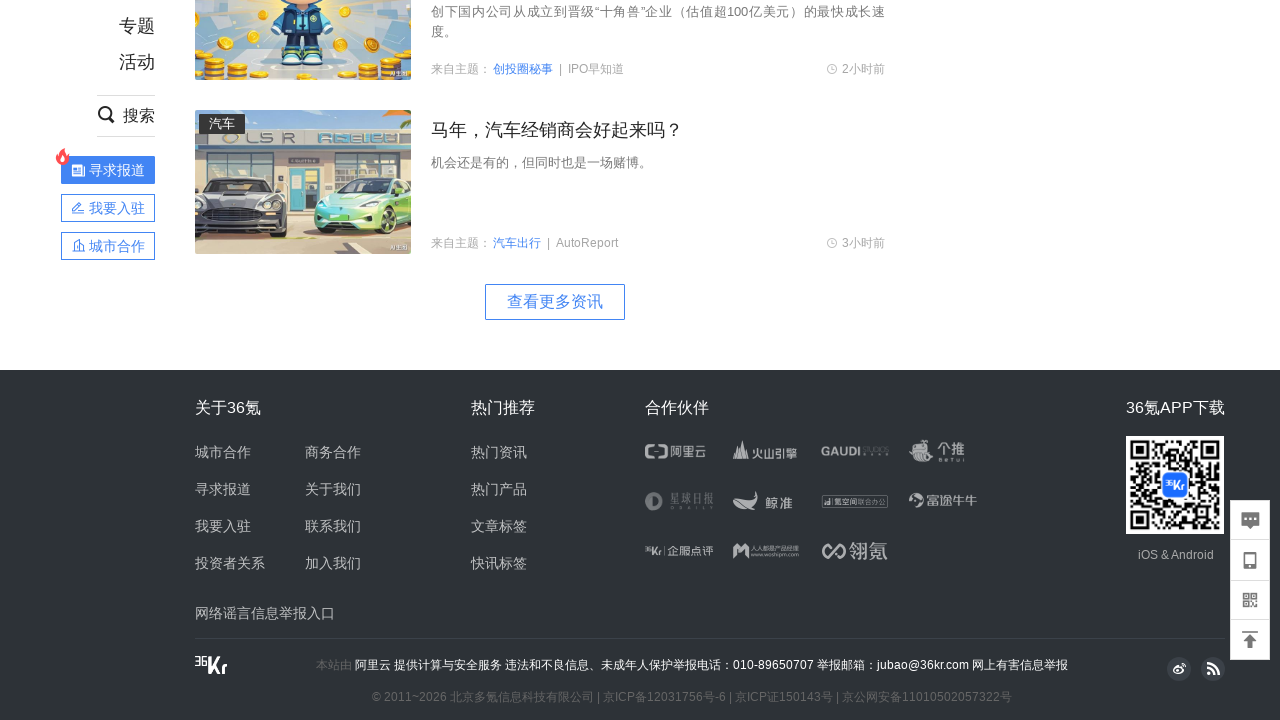

Waited 150ms before scrolling
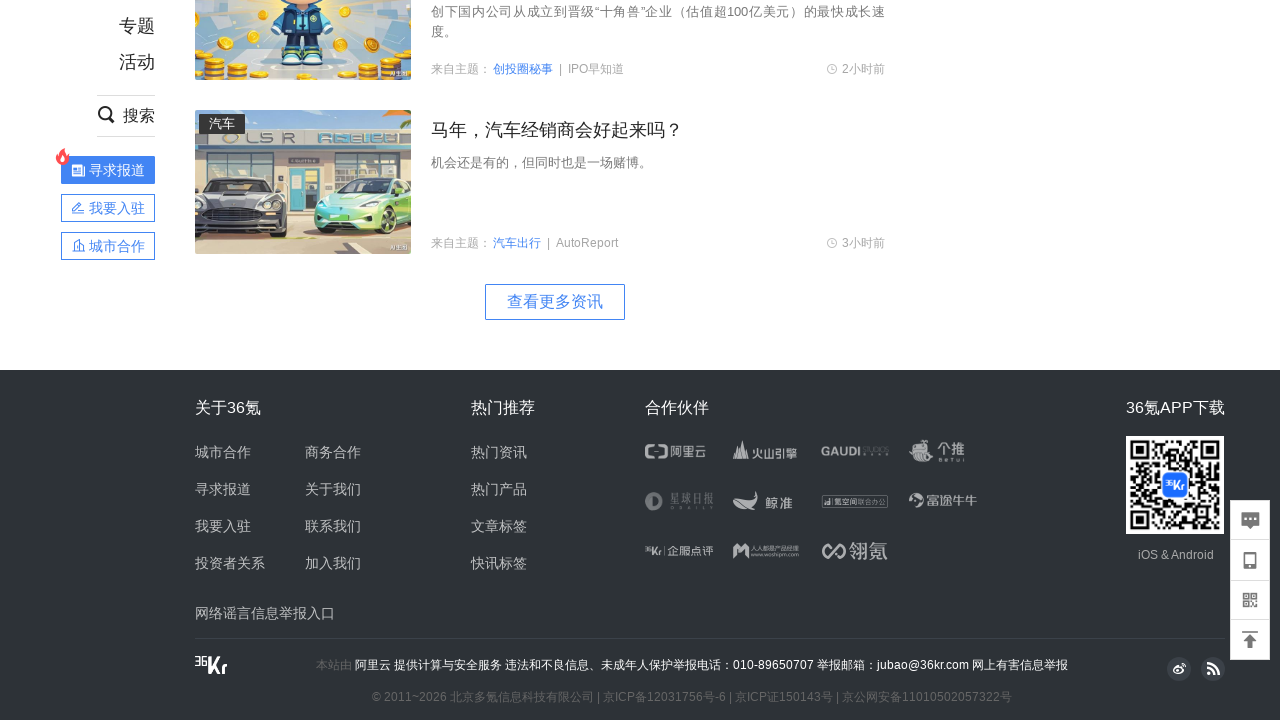

Scrolled down to position 9000px
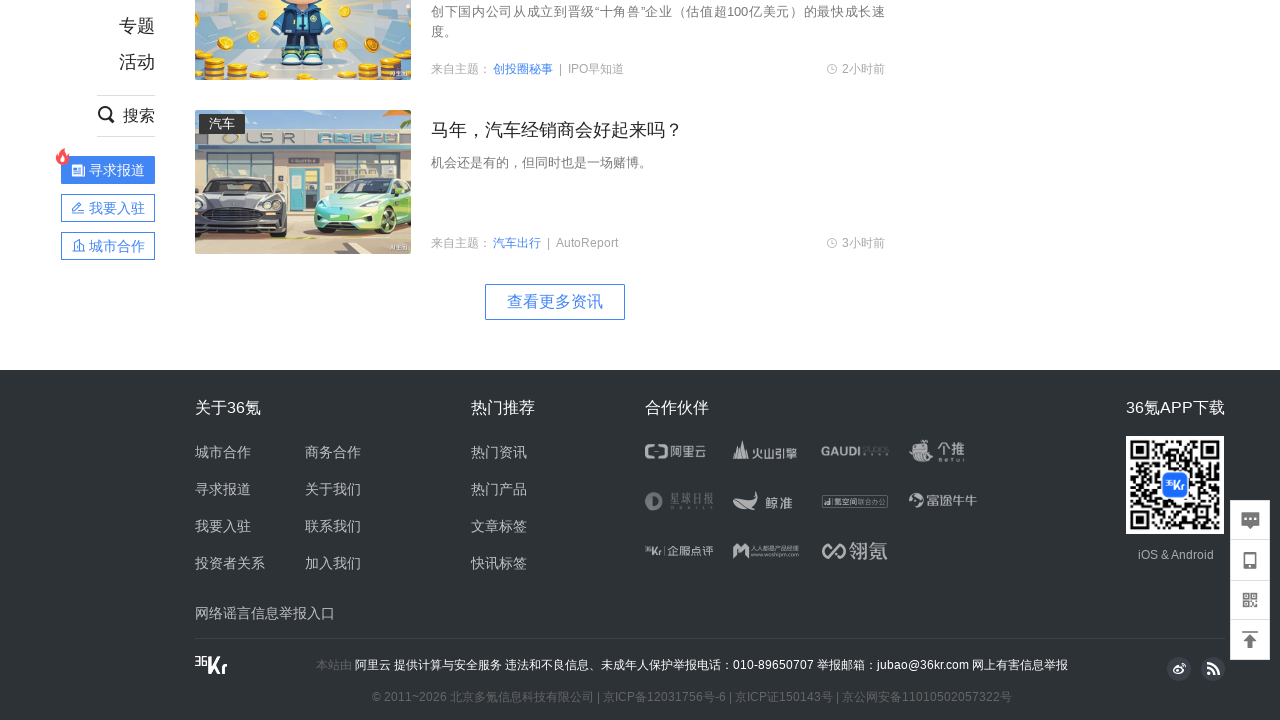

Waited 150ms before scrolling
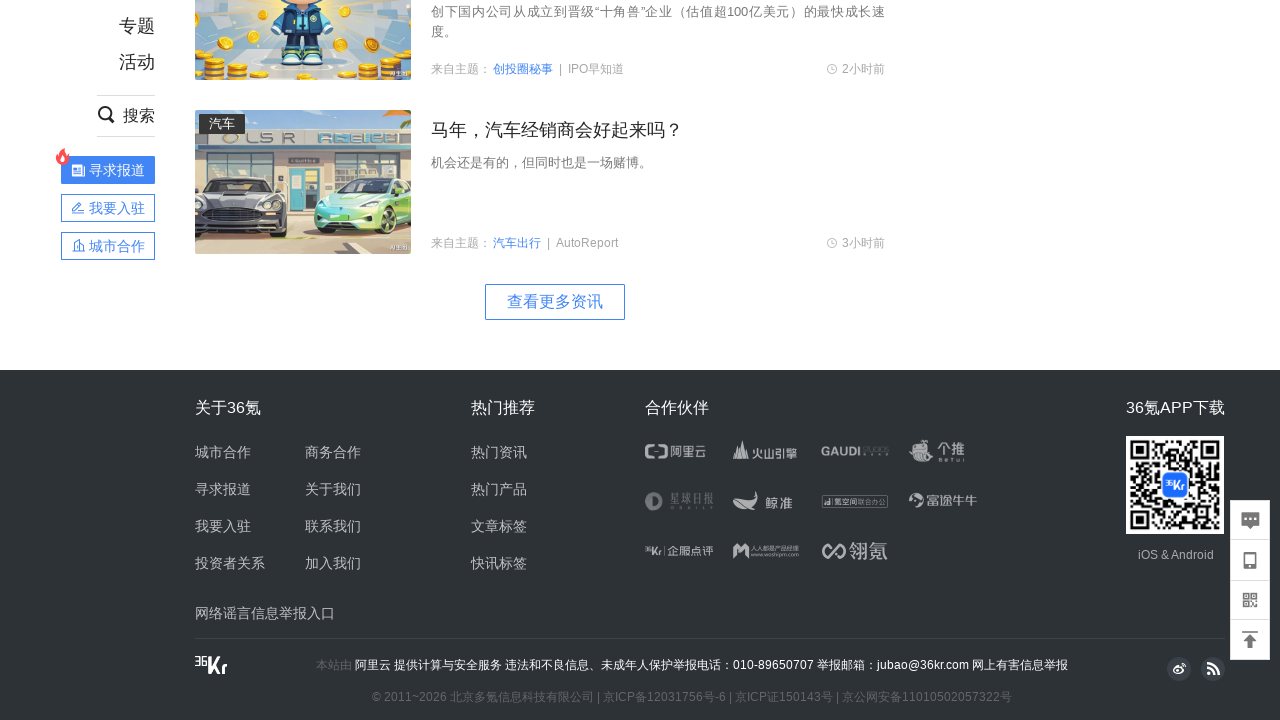

Scrolled down to position 9100px
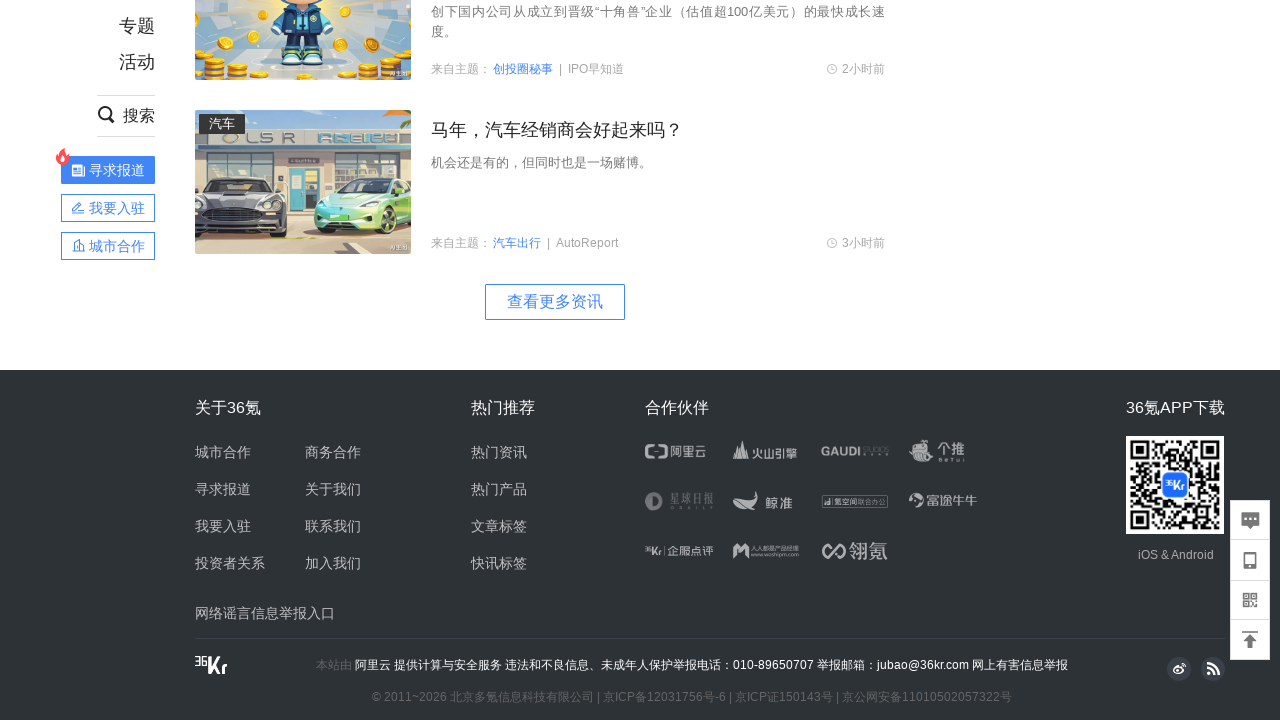

Waited 150ms before scrolling
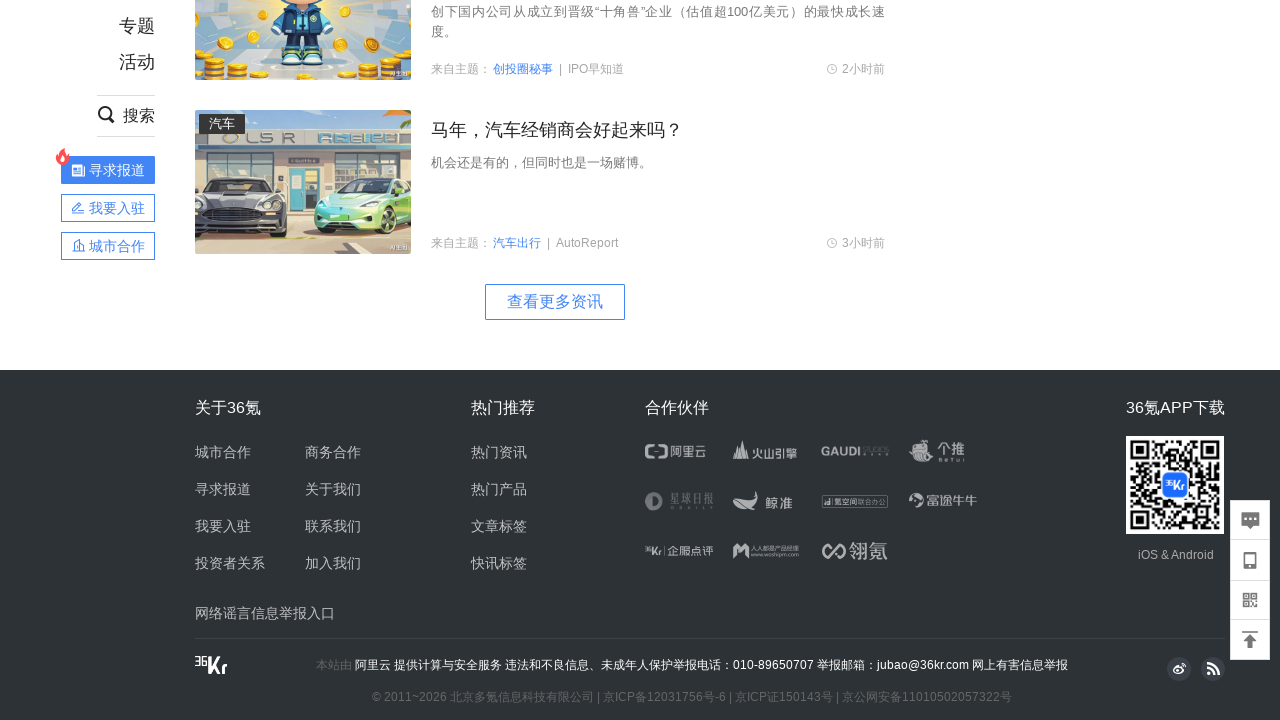

Scrolled down to position 9200px
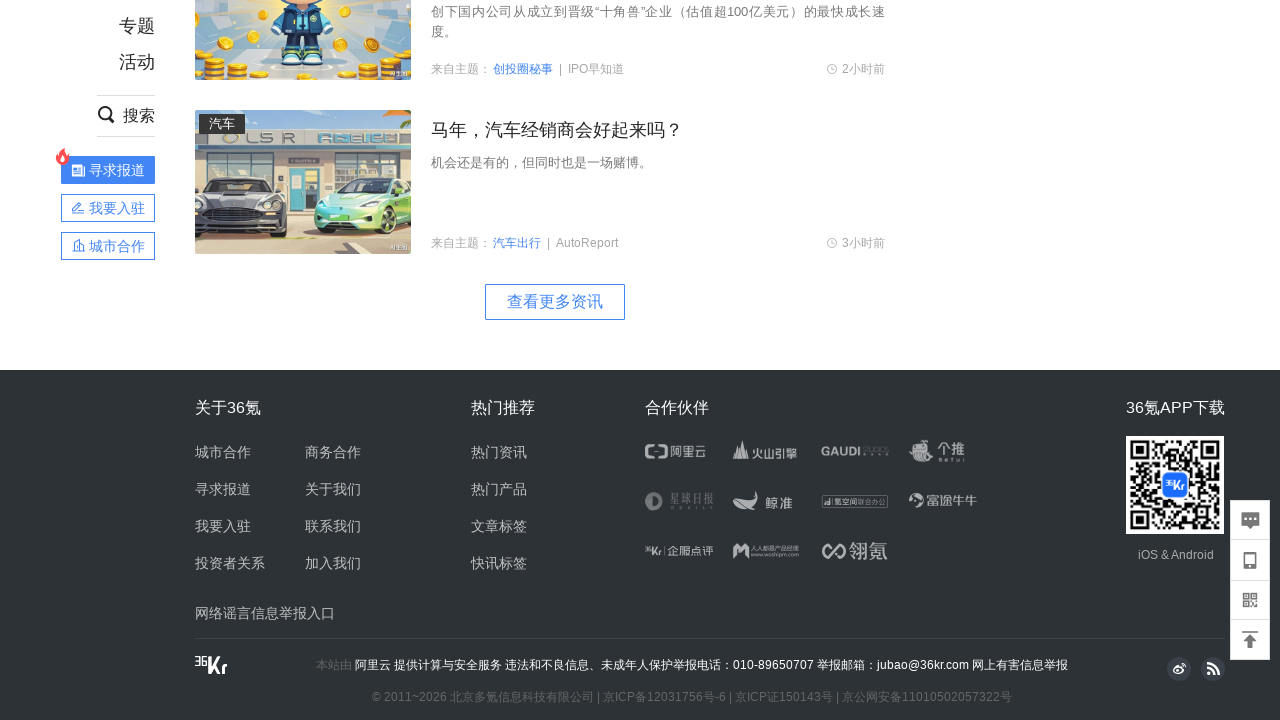

Waited 150ms before scrolling
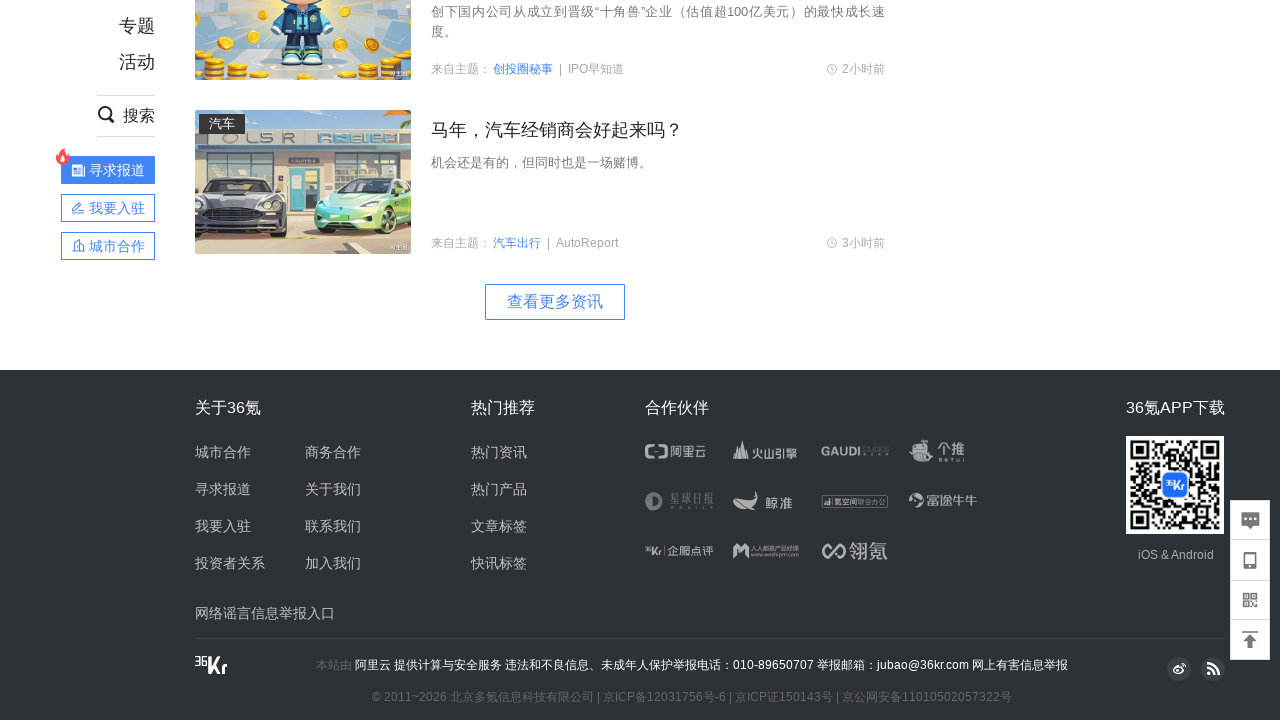

Scrolled down to position 9300px
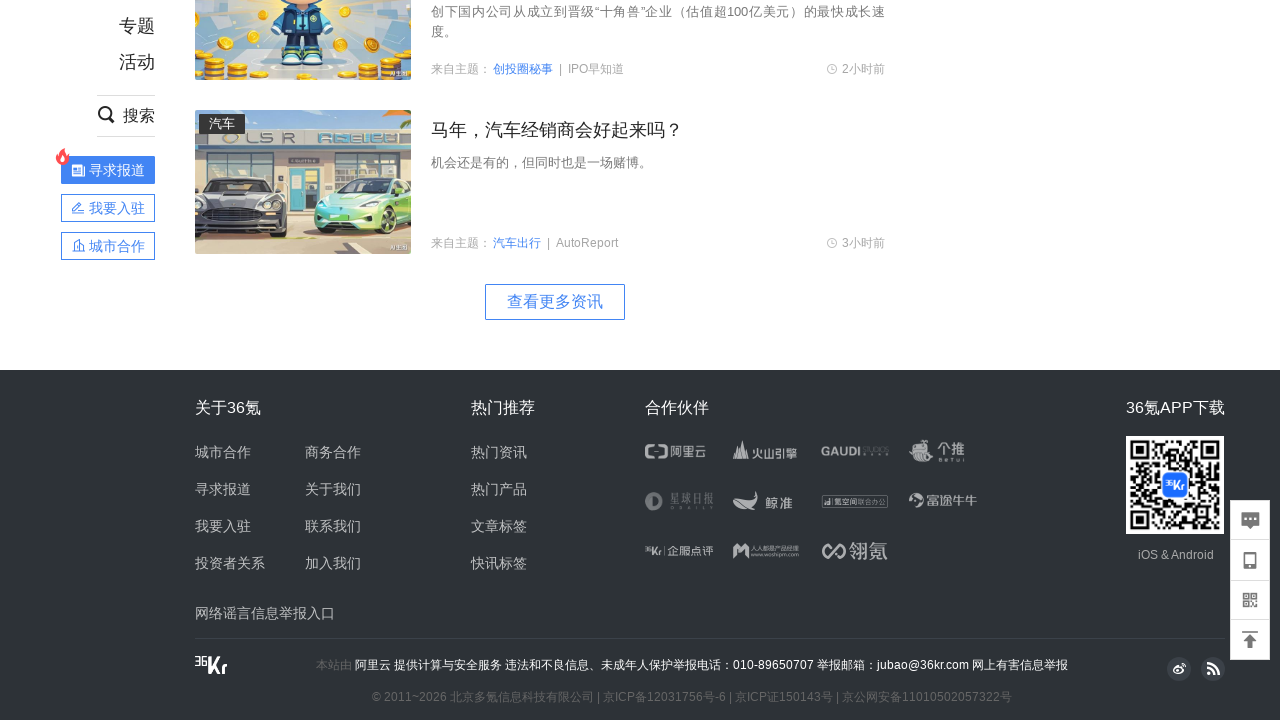

Waited 150ms before scrolling
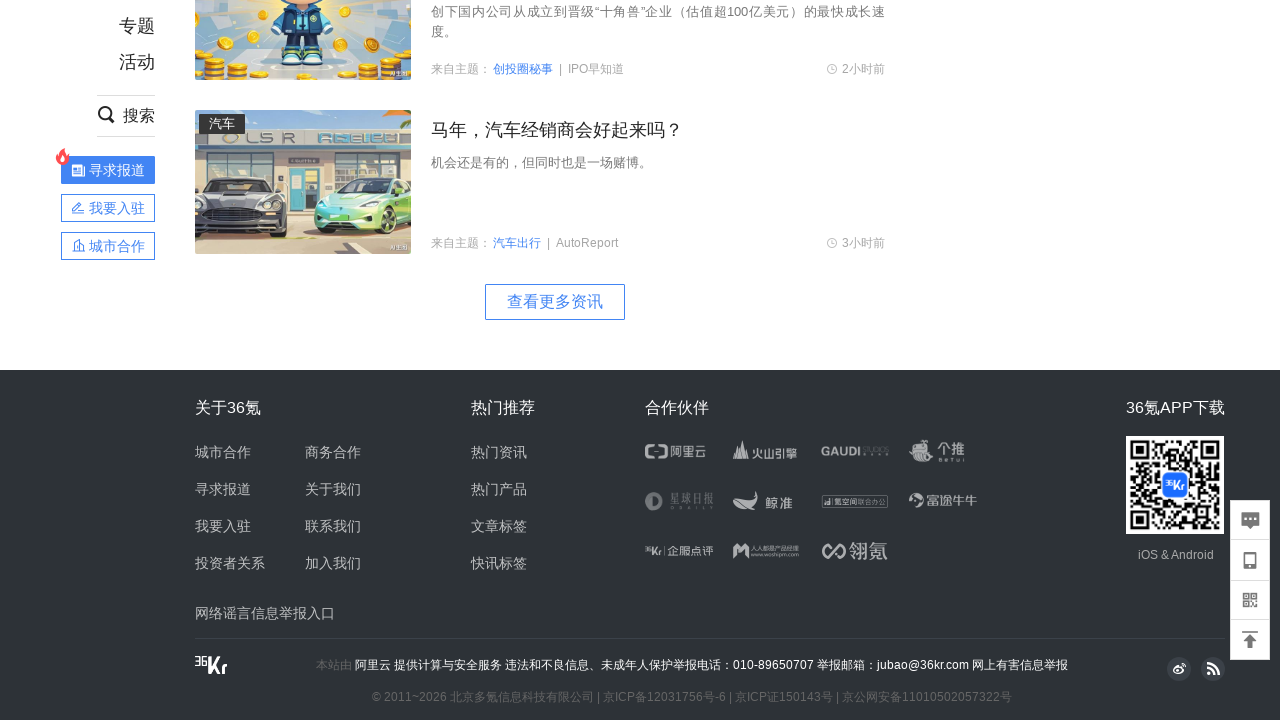

Scrolled down to position 9400px
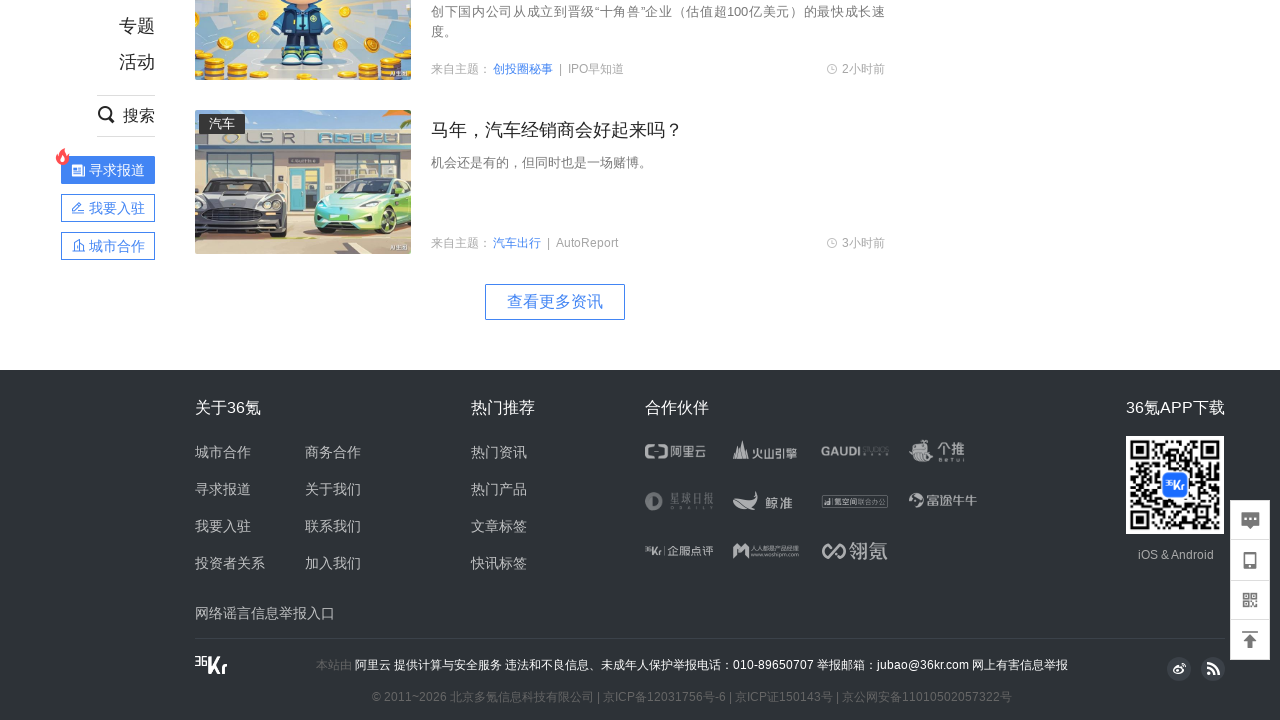

Waited 150ms before scrolling
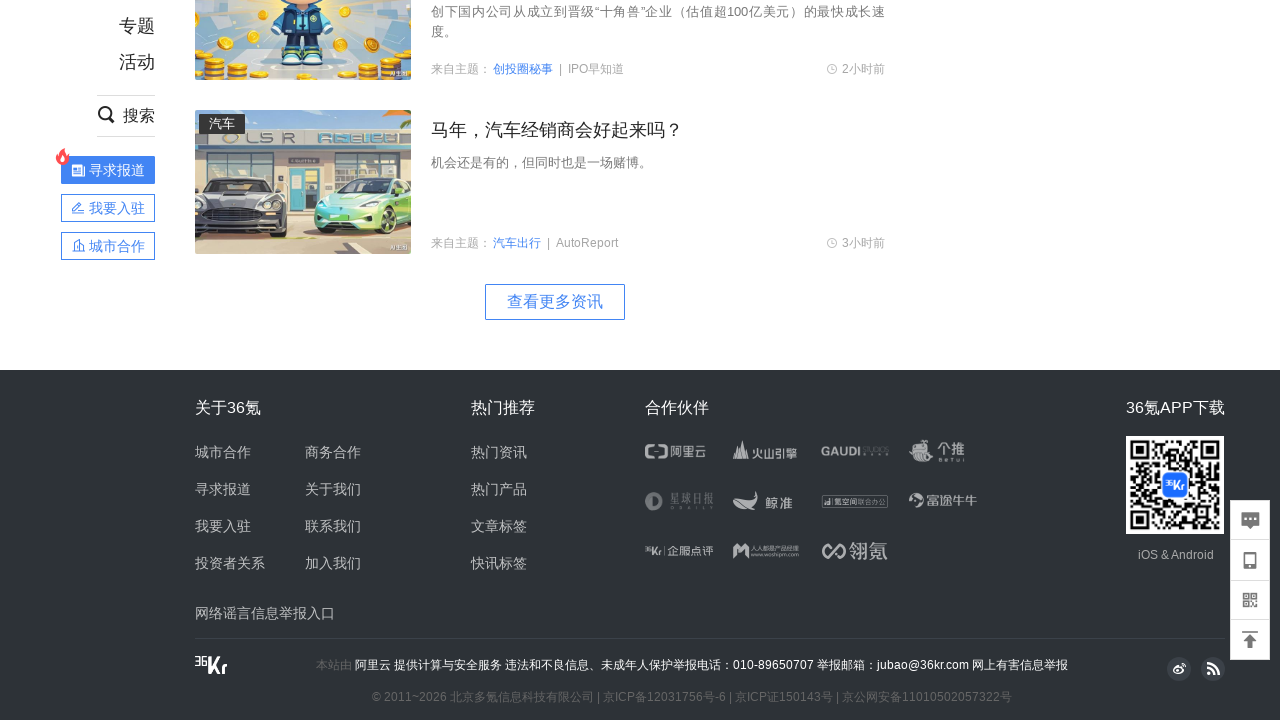

Scrolled down to position 9500px
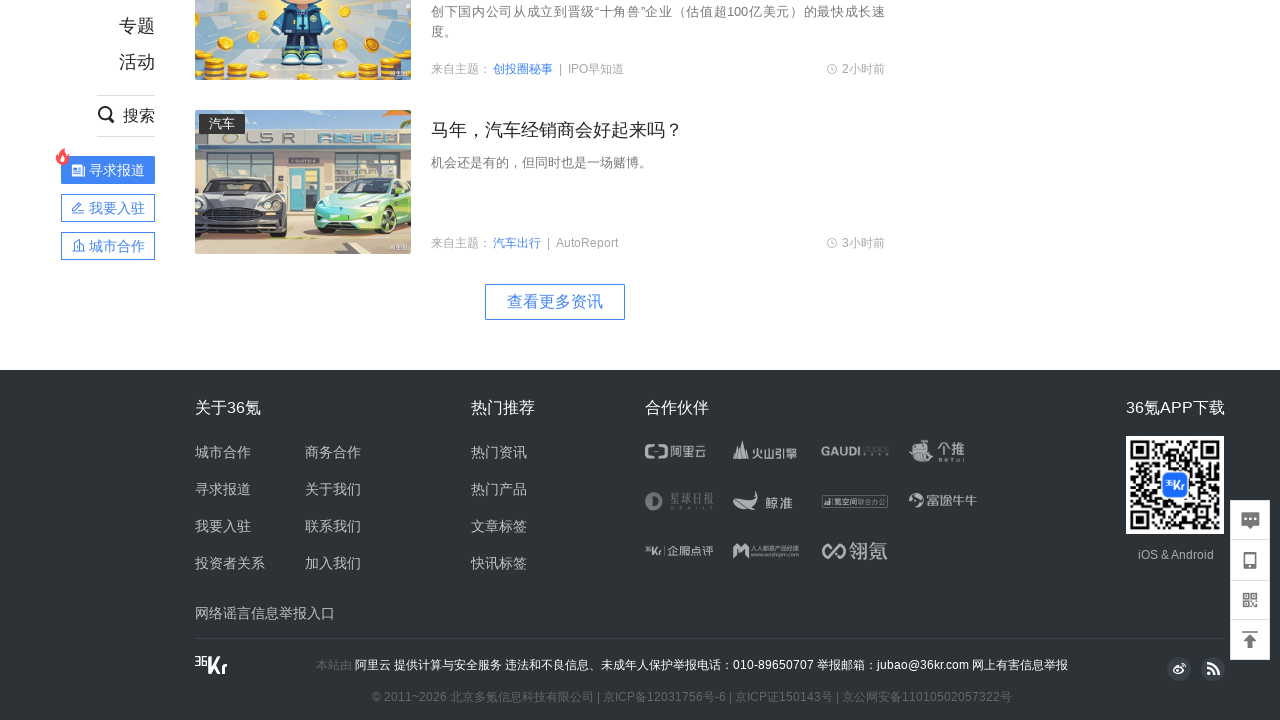

Waited 150ms before scrolling
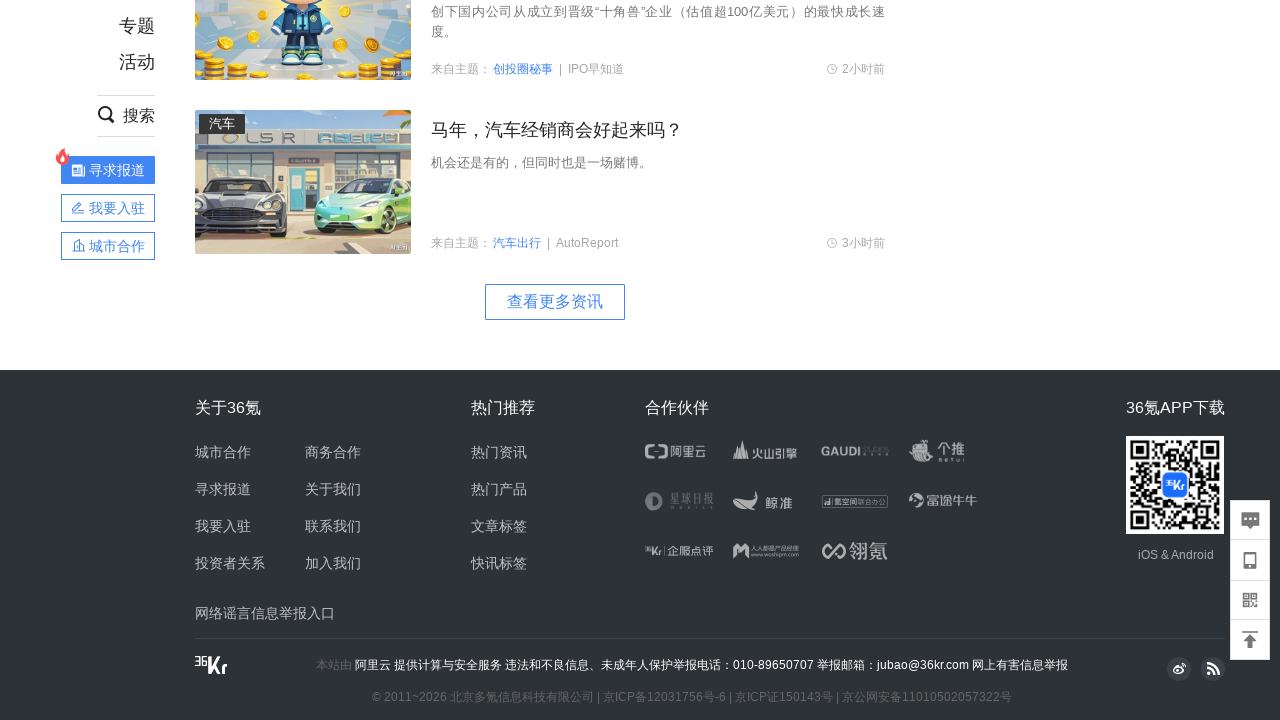

Scrolled down to position 9600px
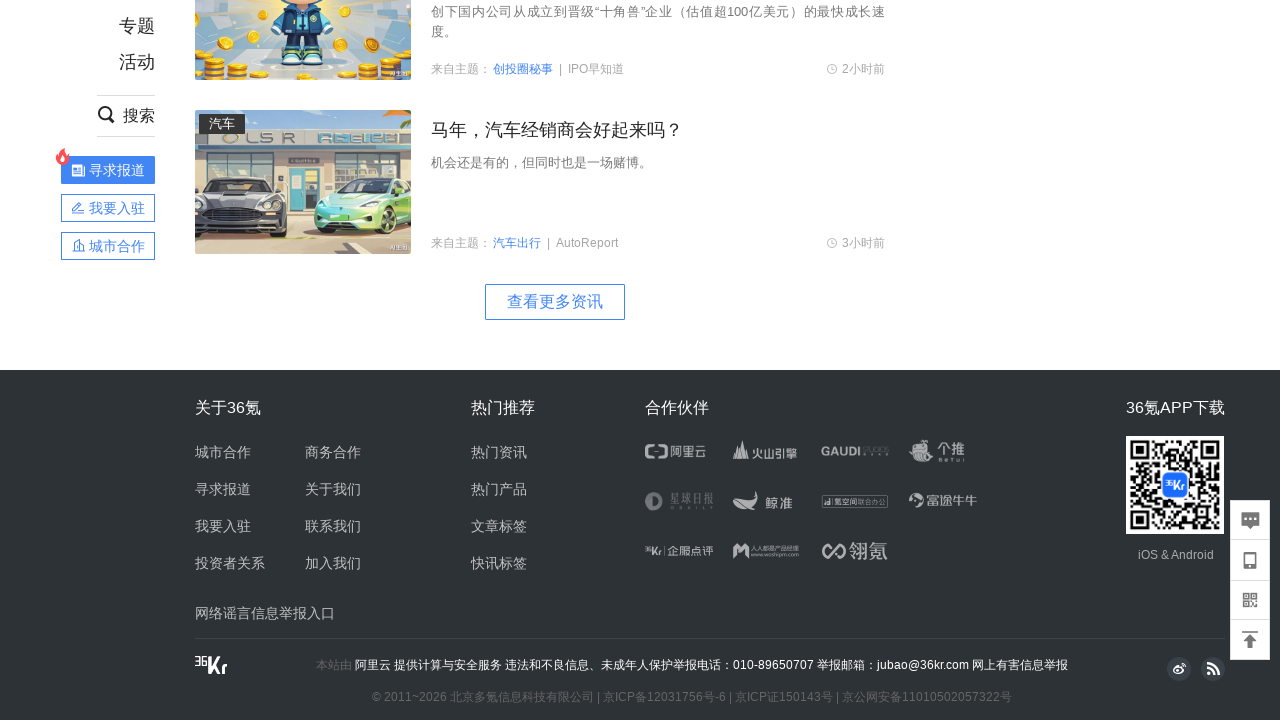

Waited 150ms before scrolling
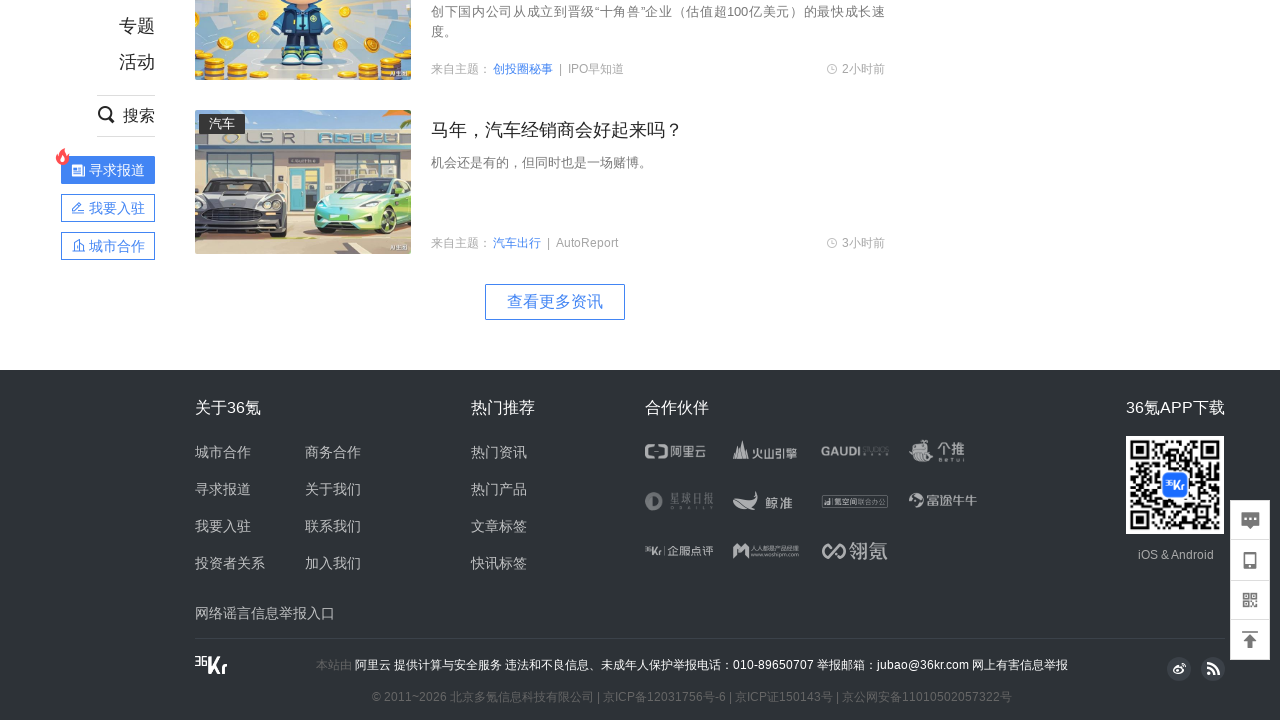

Scrolled down to position 9700px
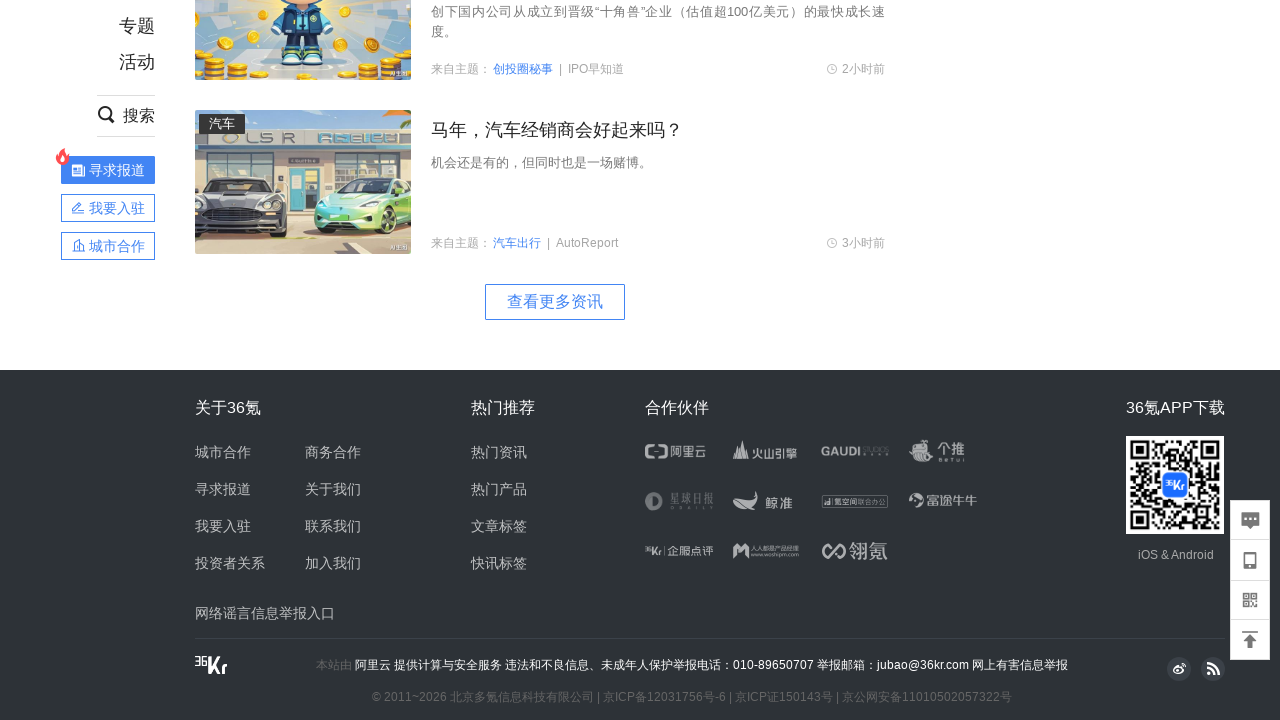

Waited 150ms before scrolling
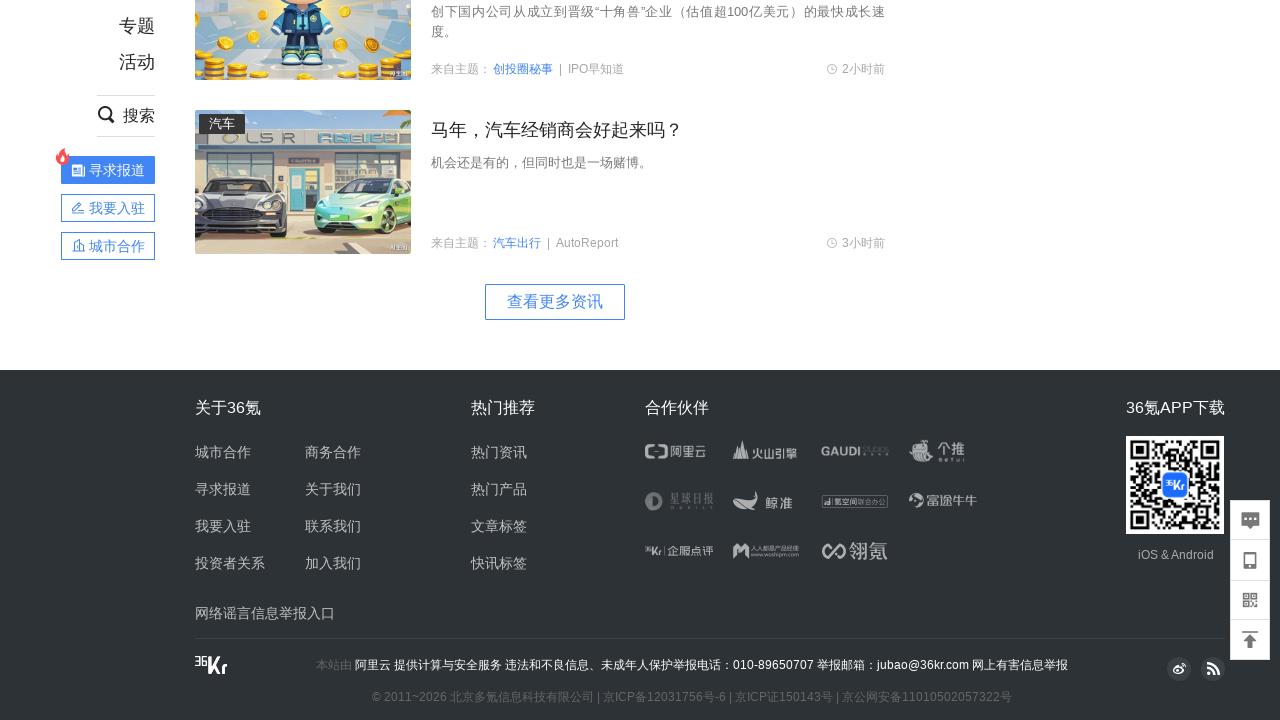

Scrolled down to position 9800px
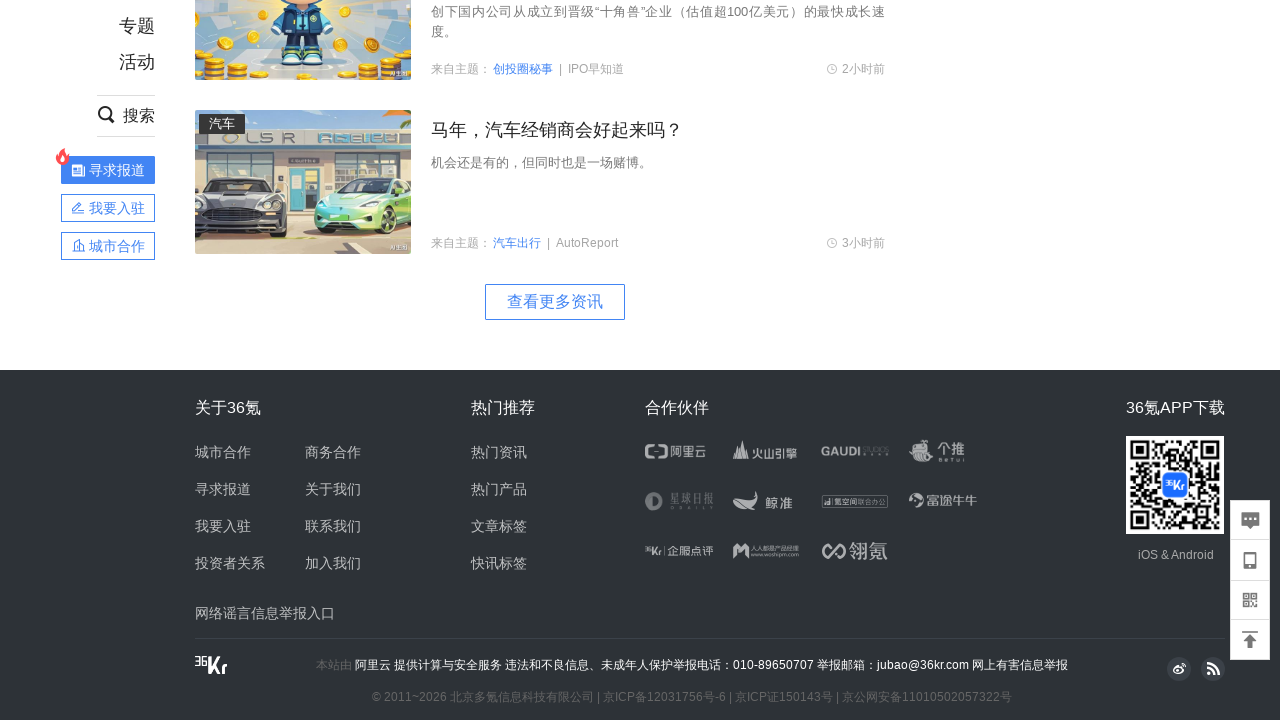

Waited 150ms before scrolling
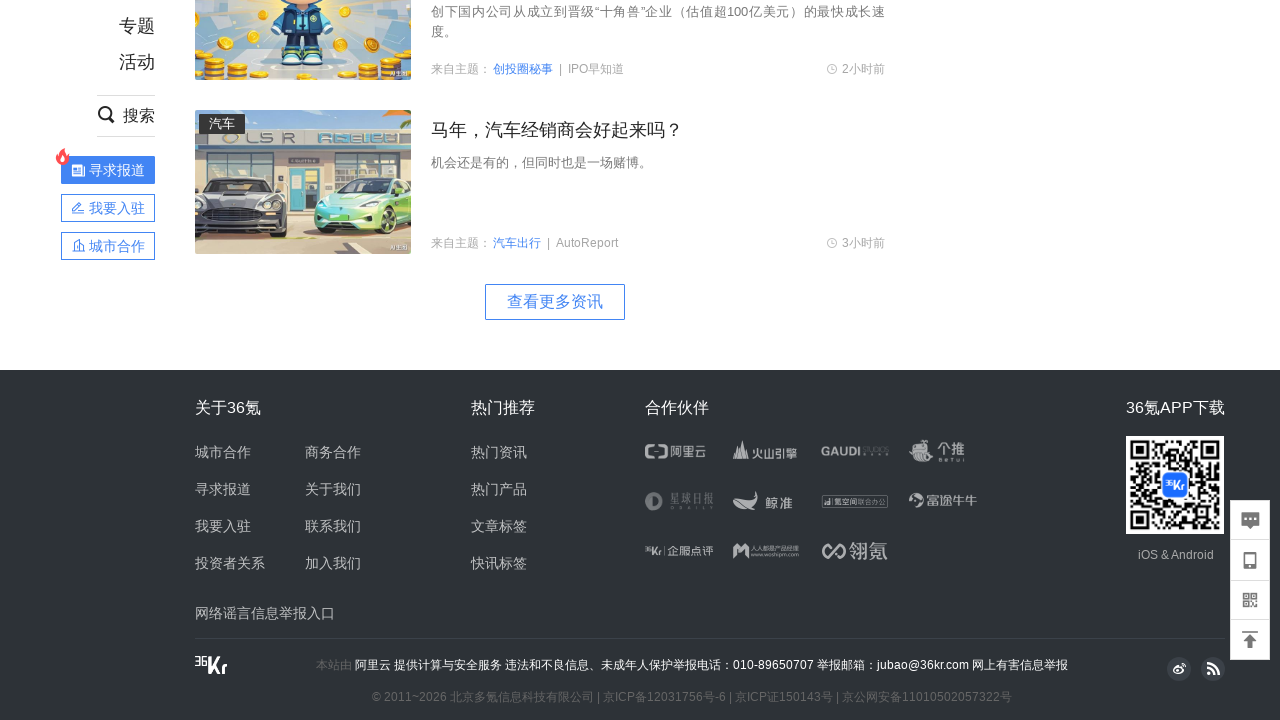

Scrolled down to position 9900px
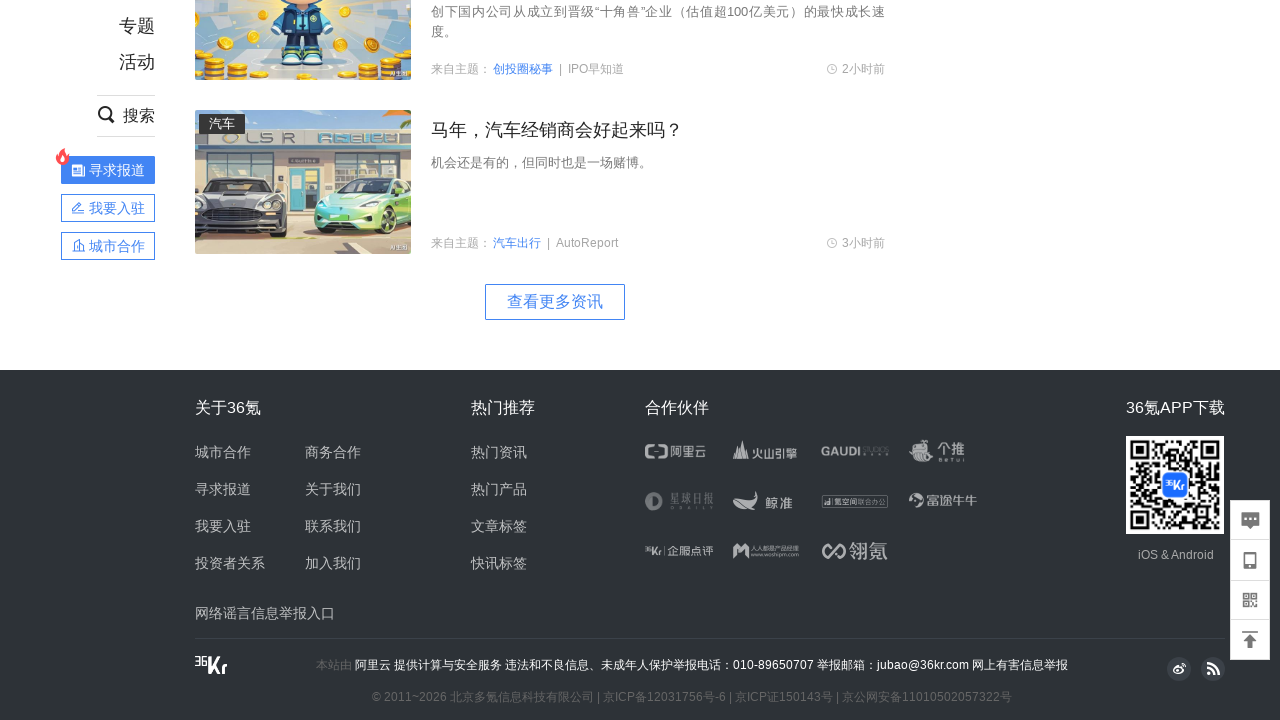

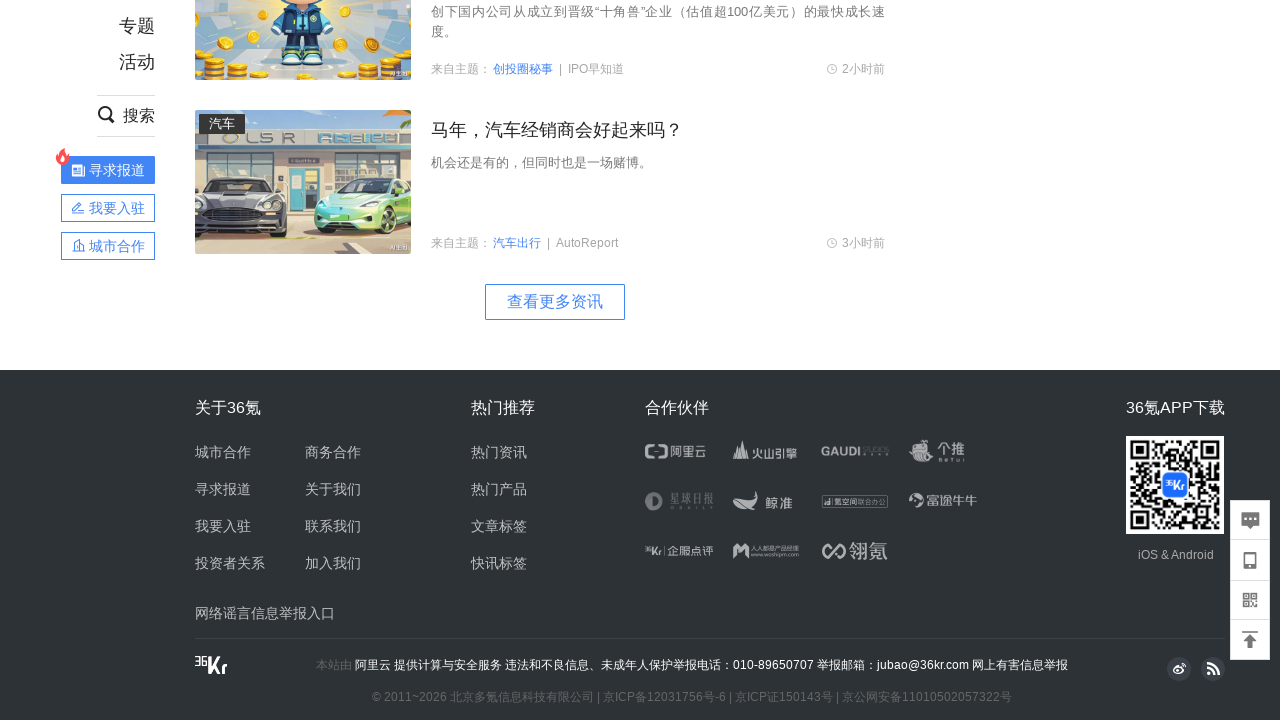